Tests jQuery UI date picker functionality by navigating to a specific month/year and selecting a date

Starting URL: https://jqueryui.com/datepicker/

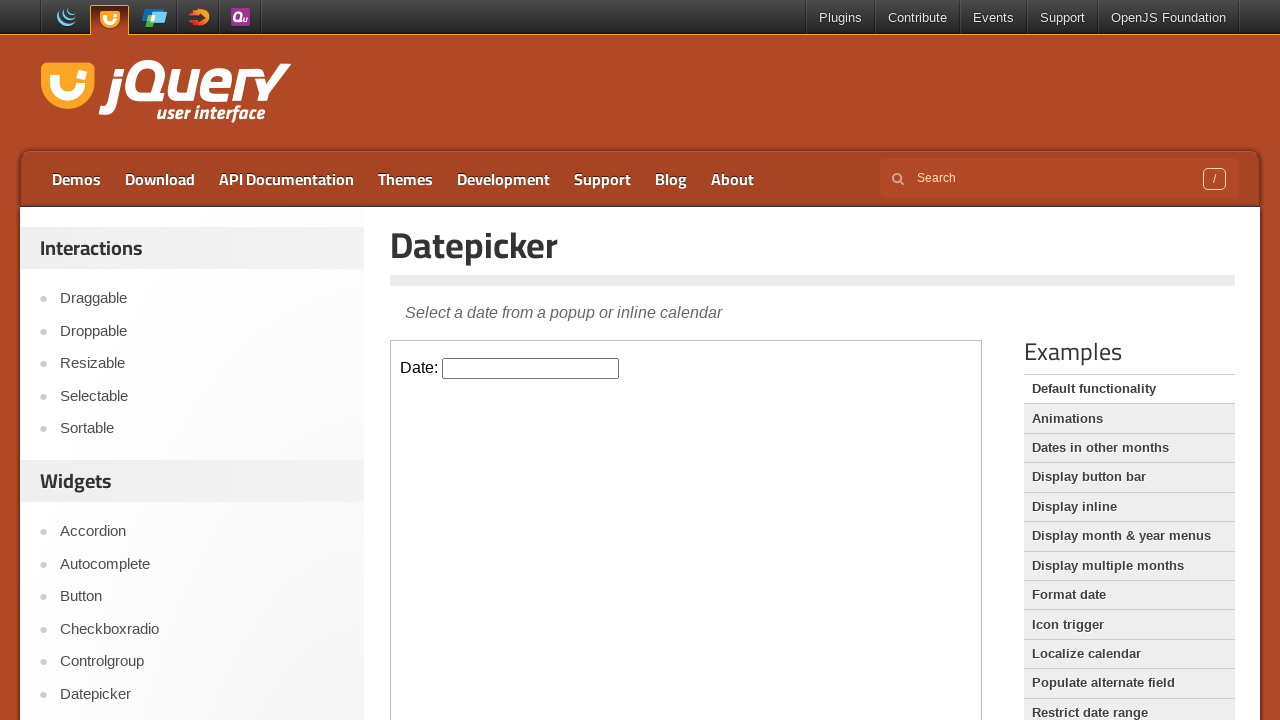

Clicked on the datepicker input field at (531, 368) on iframe >> nth=0 >> internal:control=enter-frame >> #datepicker
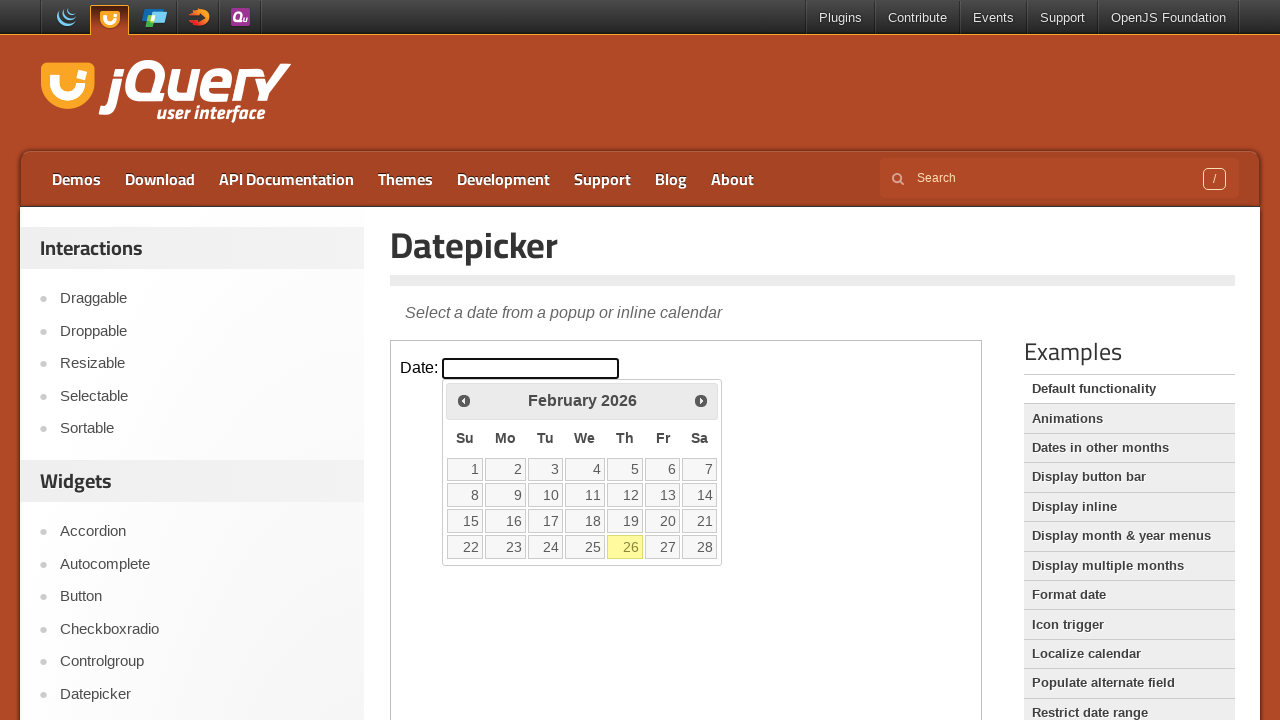

Retrieved current month: February
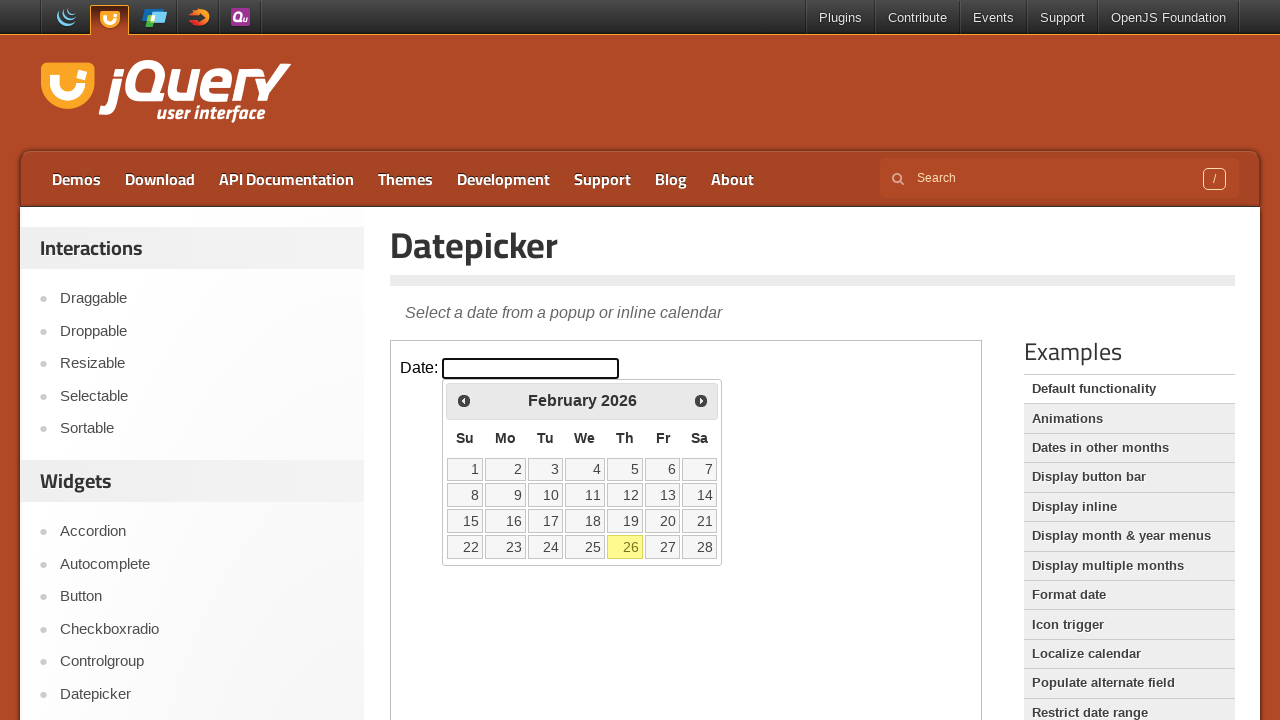

Retrieved current year: 2026
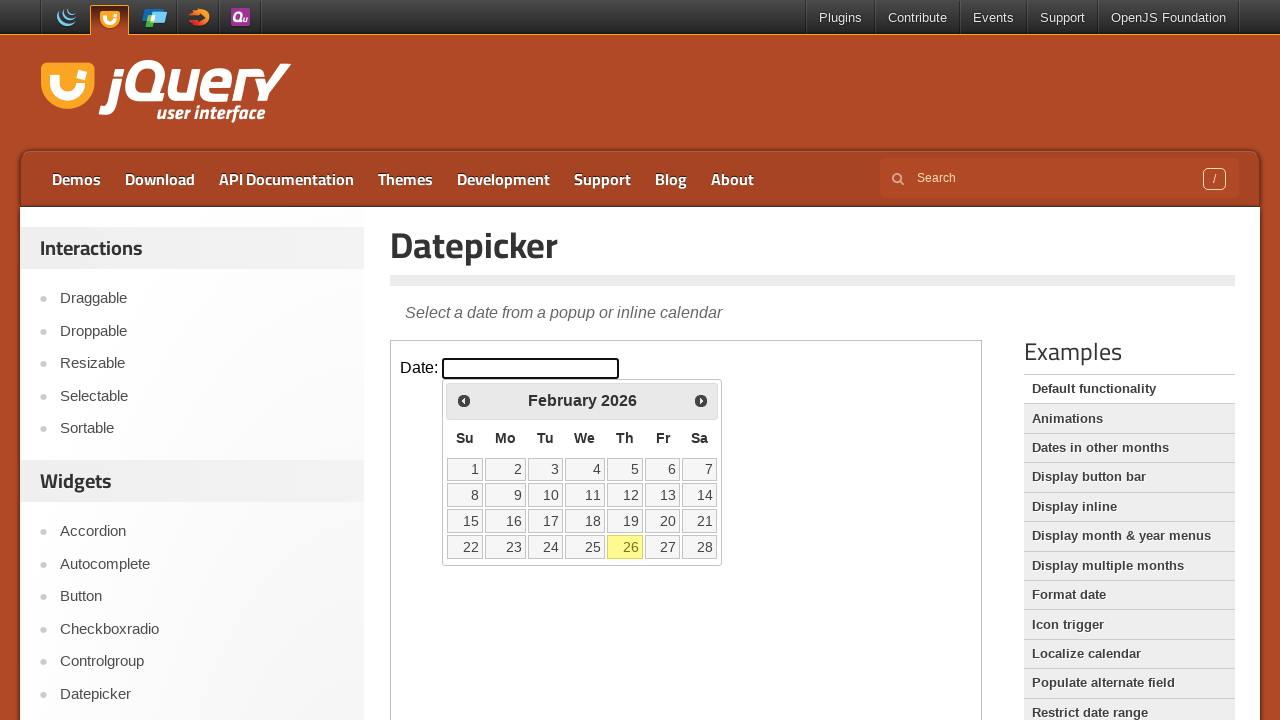

Clicked previous month button at (464, 400) on iframe >> nth=0 >> internal:control=enter-frame >> .ui-datepicker-prev
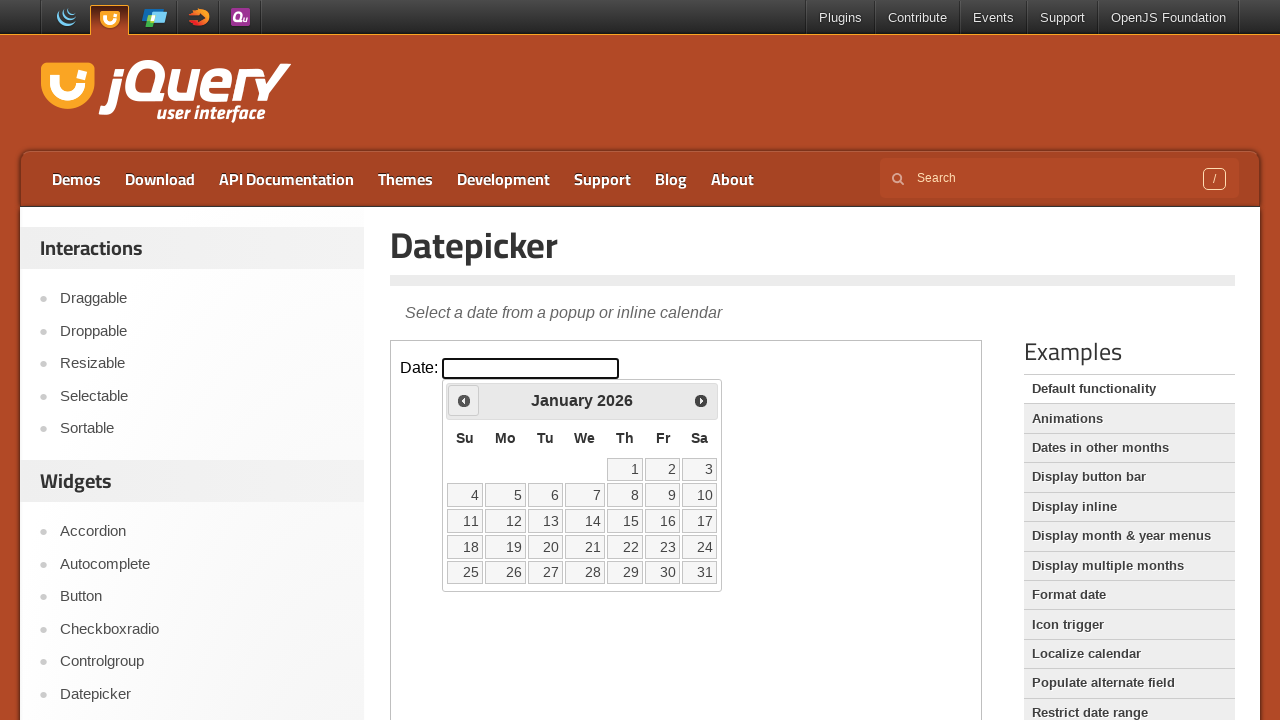

Waited for month navigation animation
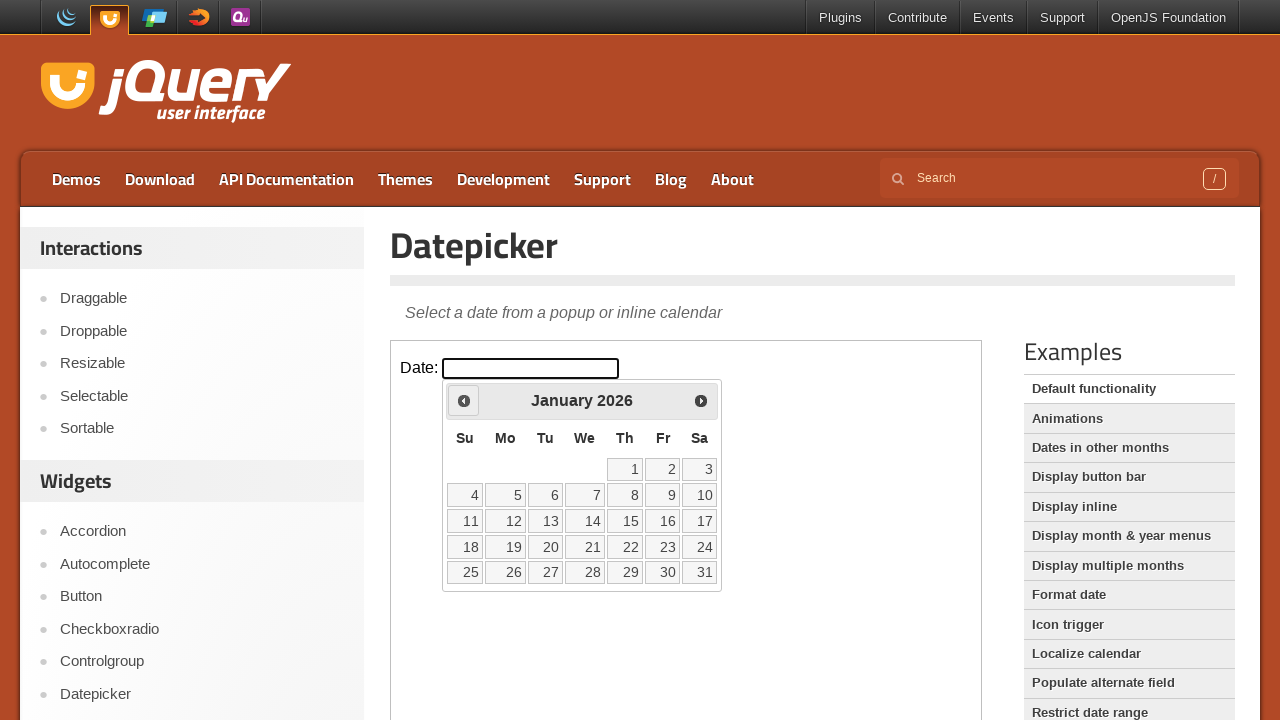

Retrieved current month: January
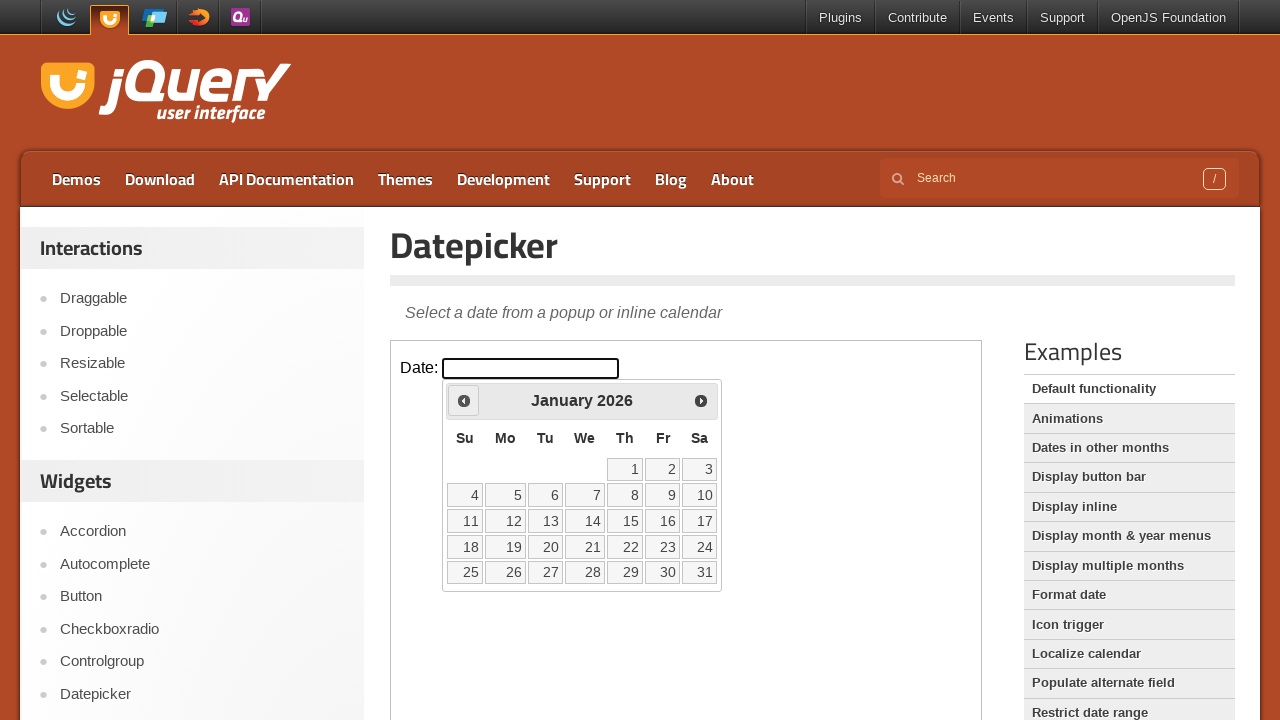

Retrieved current year: 2026
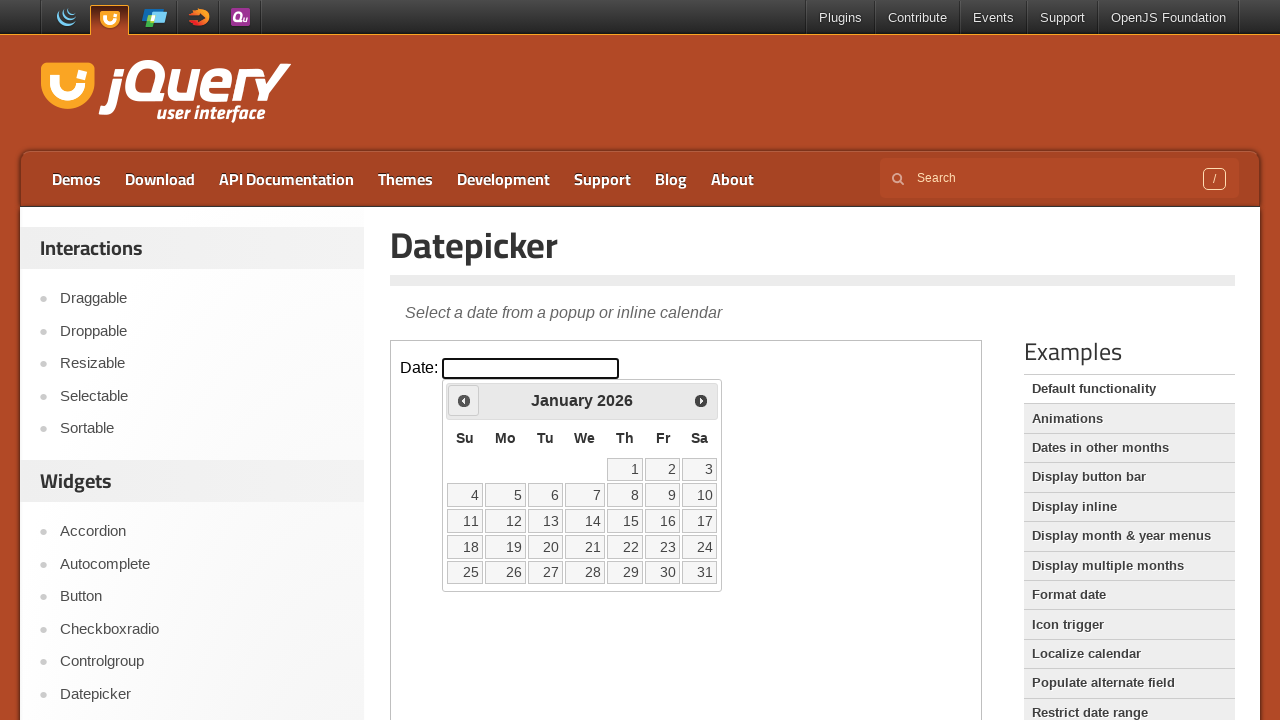

Clicked previous month button at (464, 400) on iframe >> nth=0 >> internal:control=enter-frame >> .ui-datepicker-prev
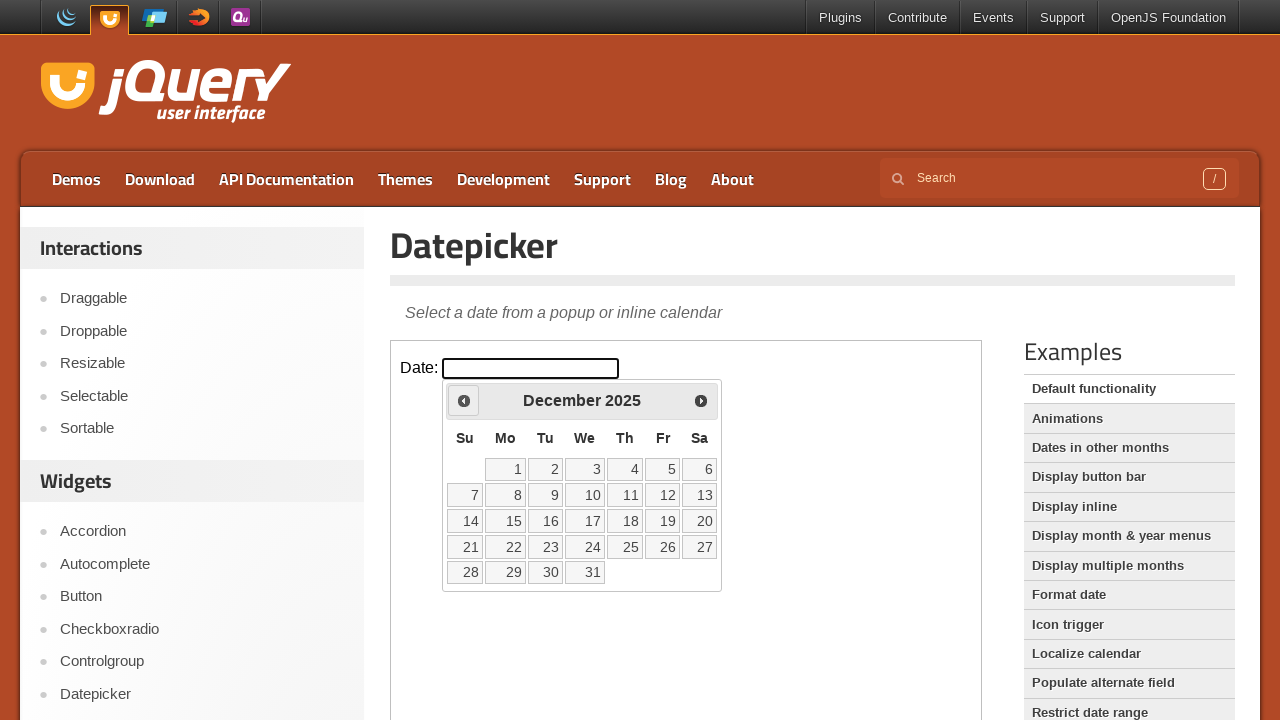

Waited for month navigation animation
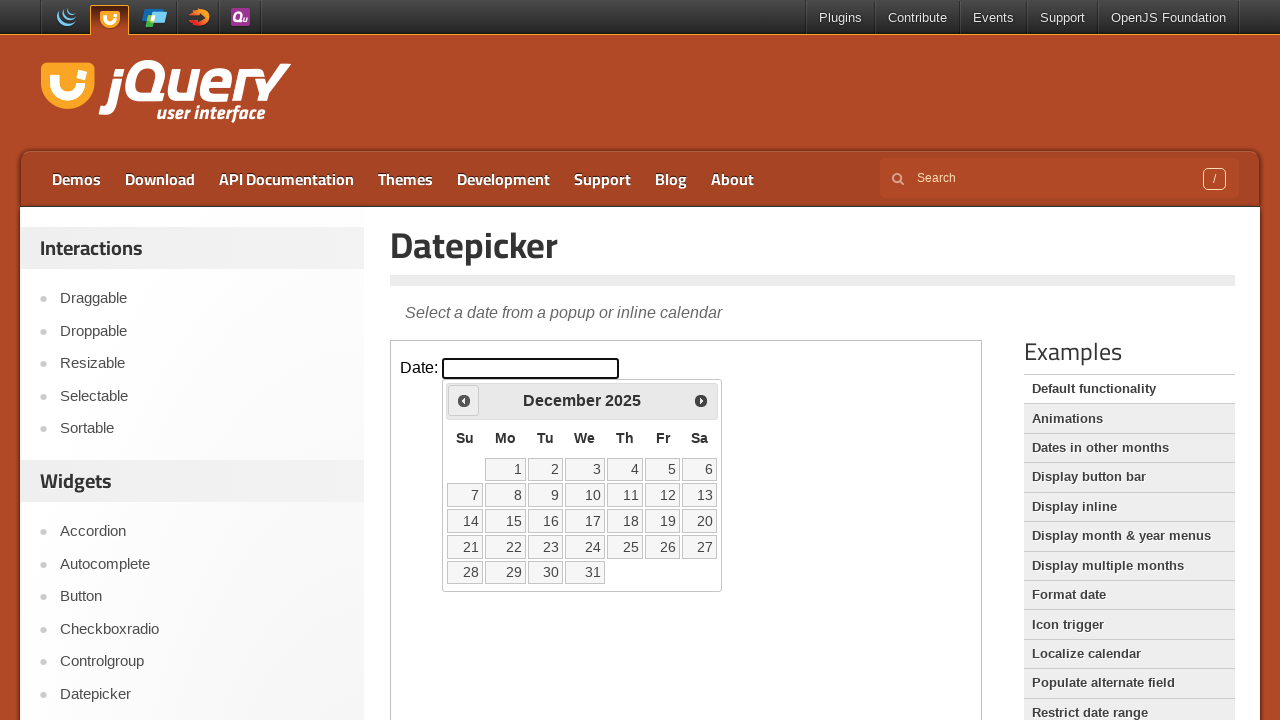

Retrieved current month: December
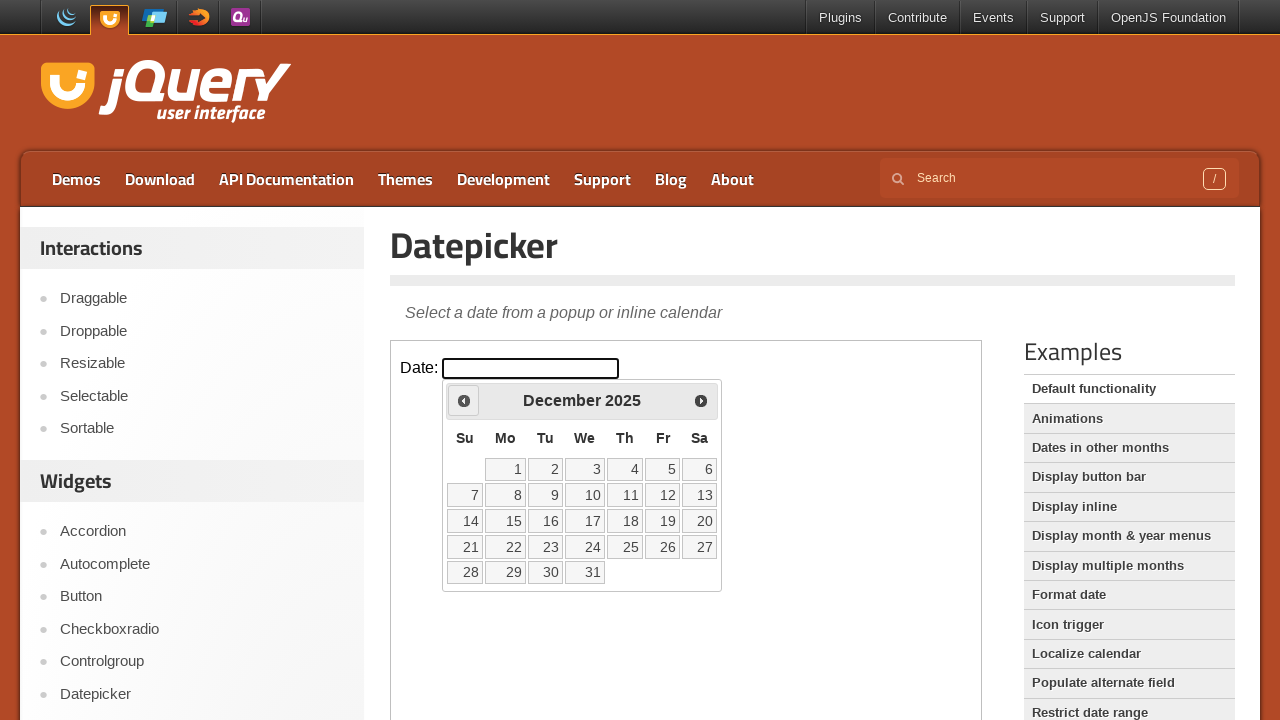

Retrieved current year: 2025
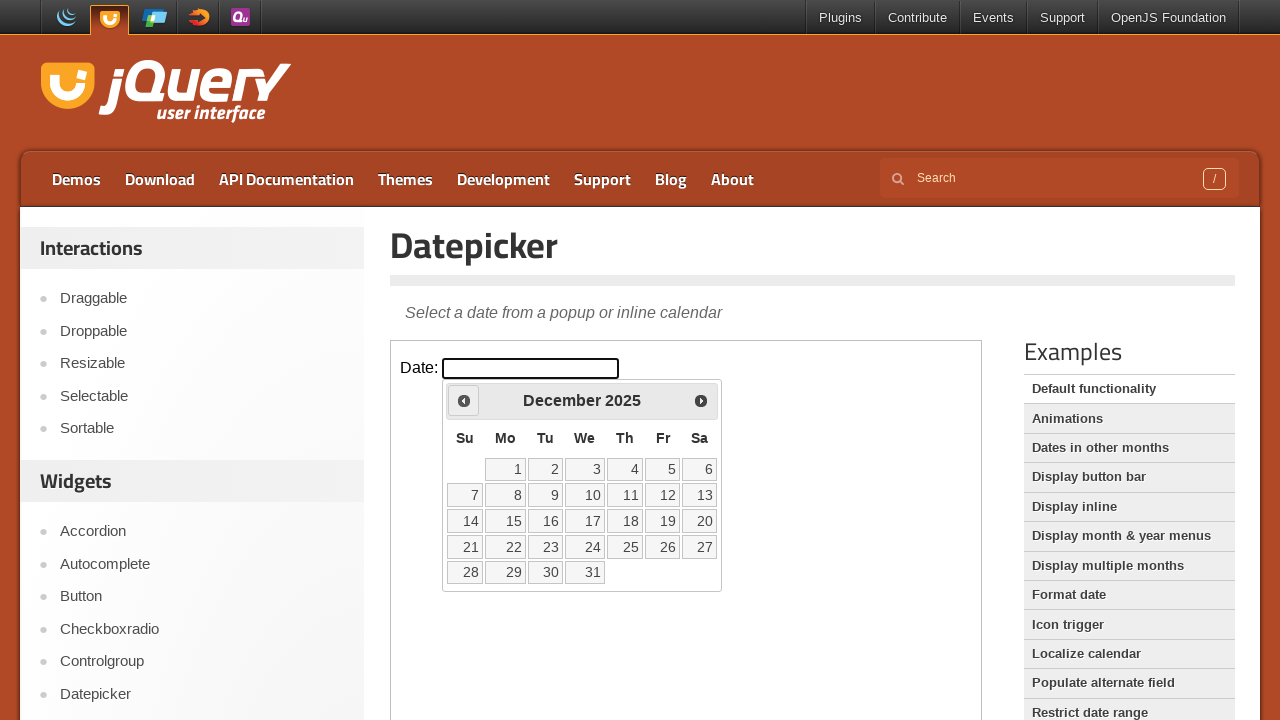

Clicked previous month button at (464, 400) on iframe >> nth=0 >> internal:control=enter-frame >> .ui-datepicker-prev
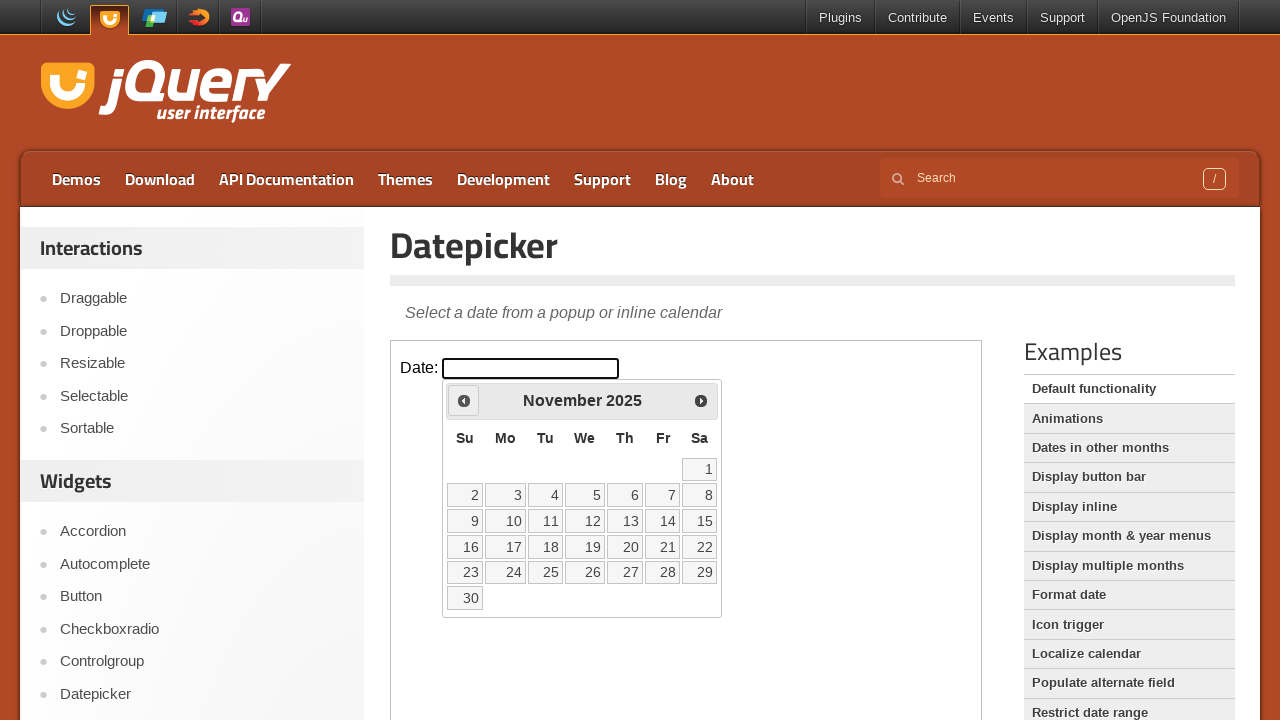

Waited for month navigation animation
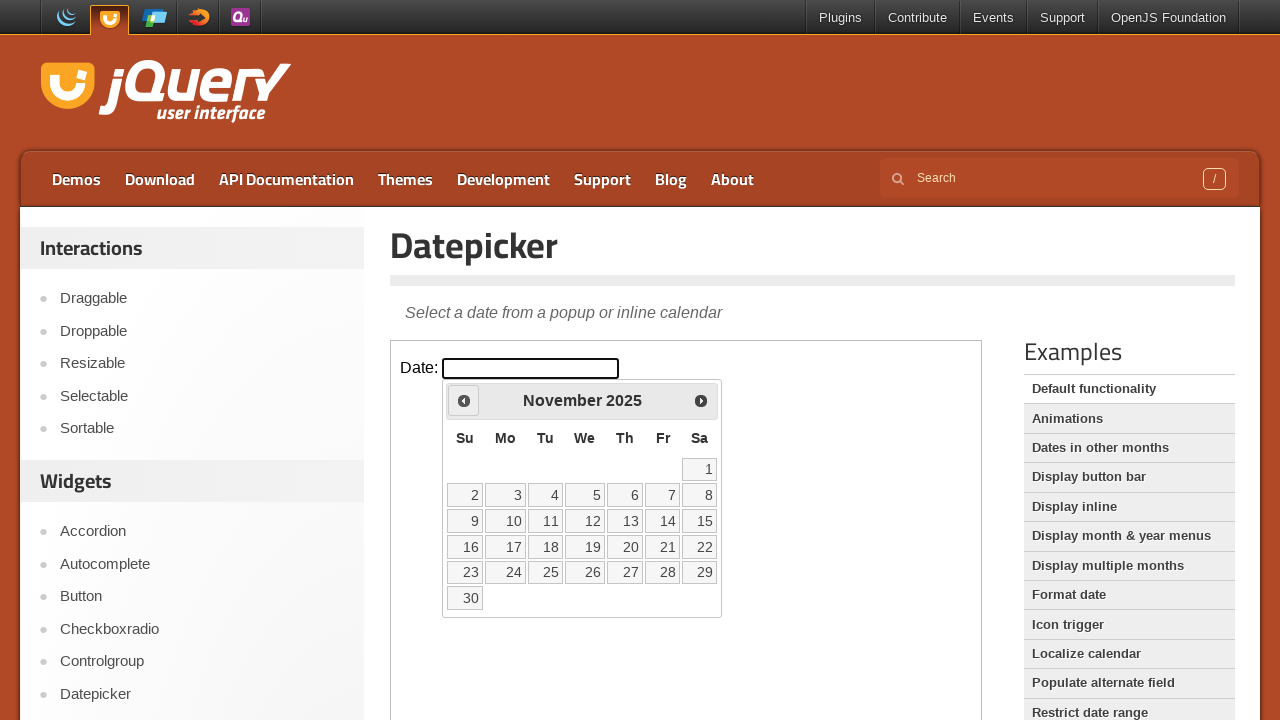

Retrieved current month: November
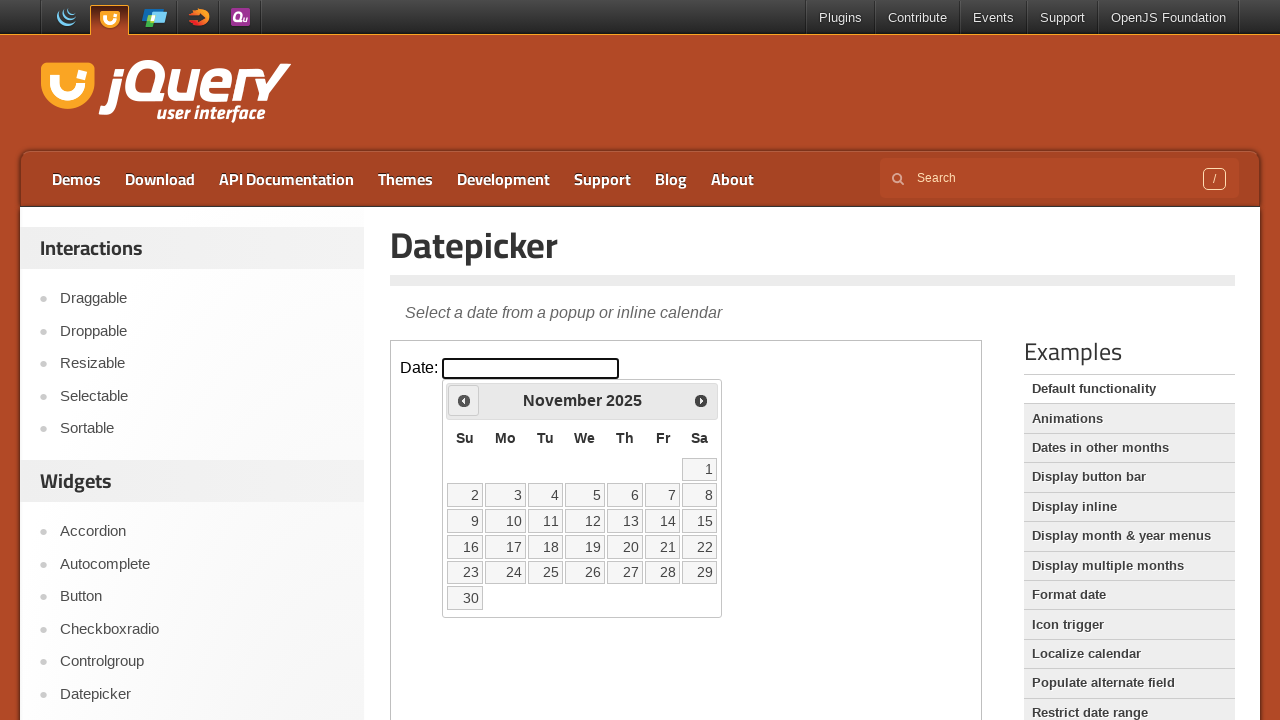

Retrieved current year: 2025
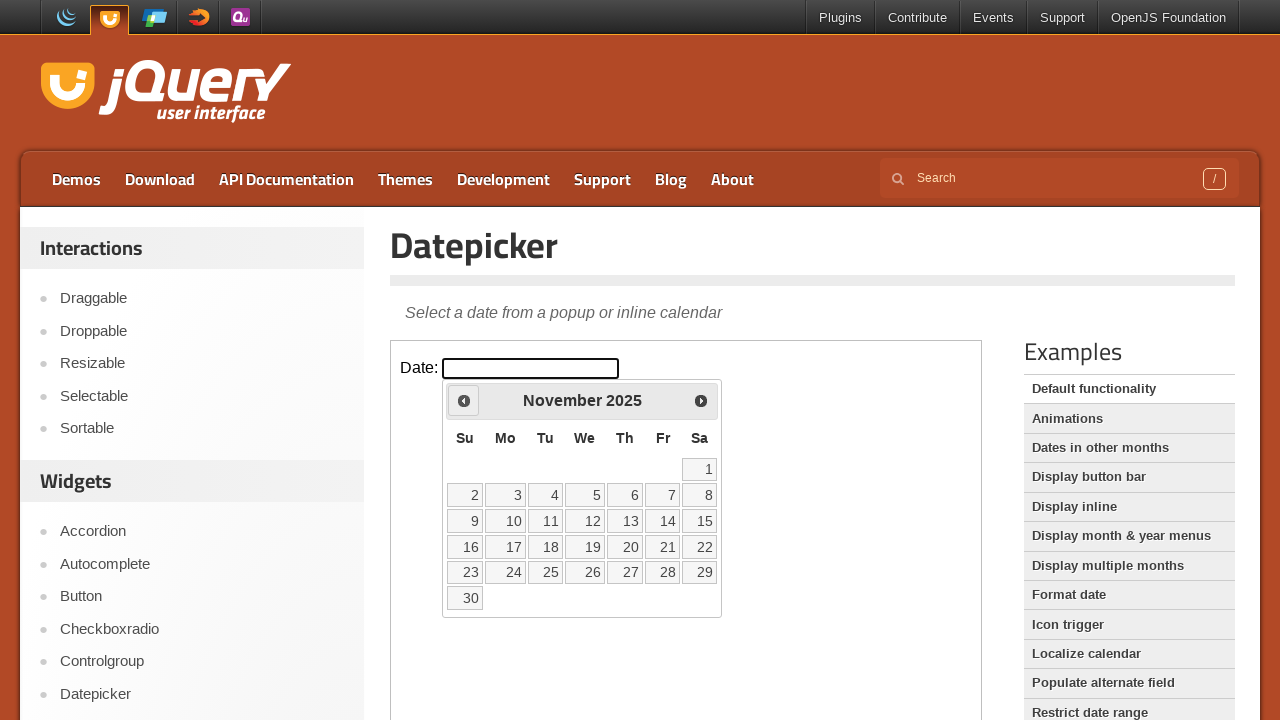

Clicked previous month button at (464, 400) on iframe >> nth=0 >> internal:control=enter-frame >> .ui-datepicker-prev
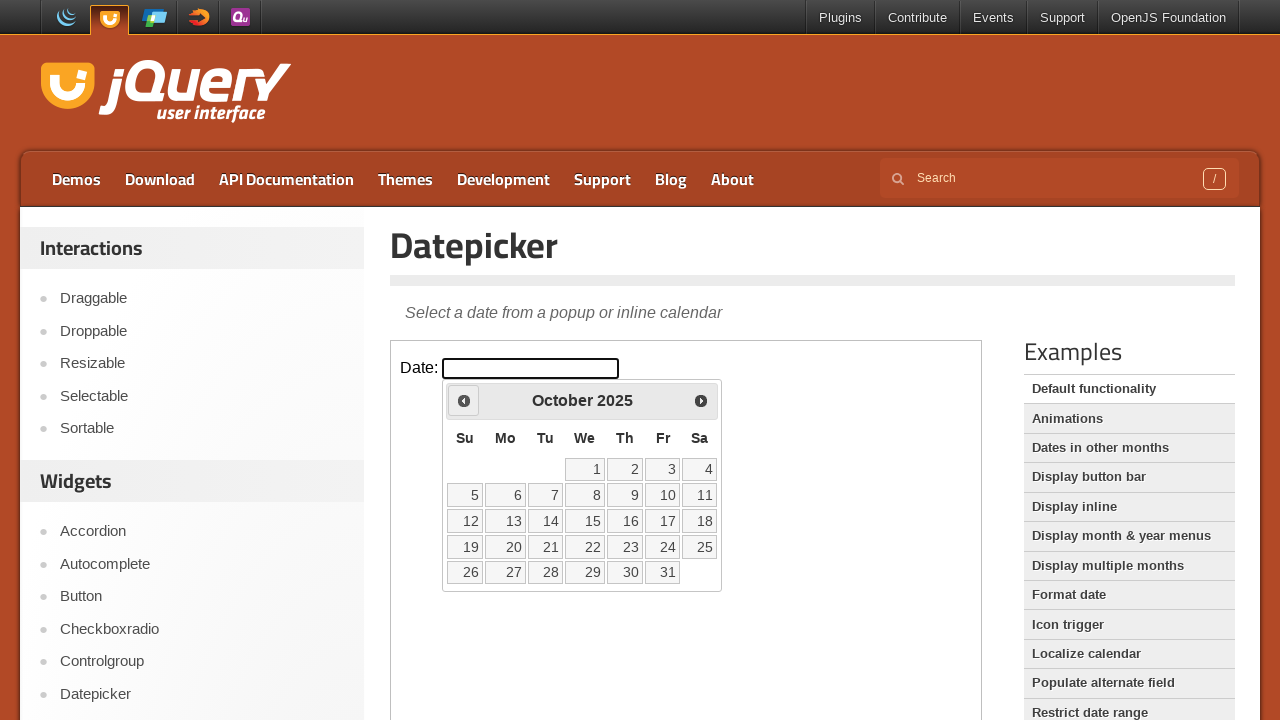

Waited for month navigation animation
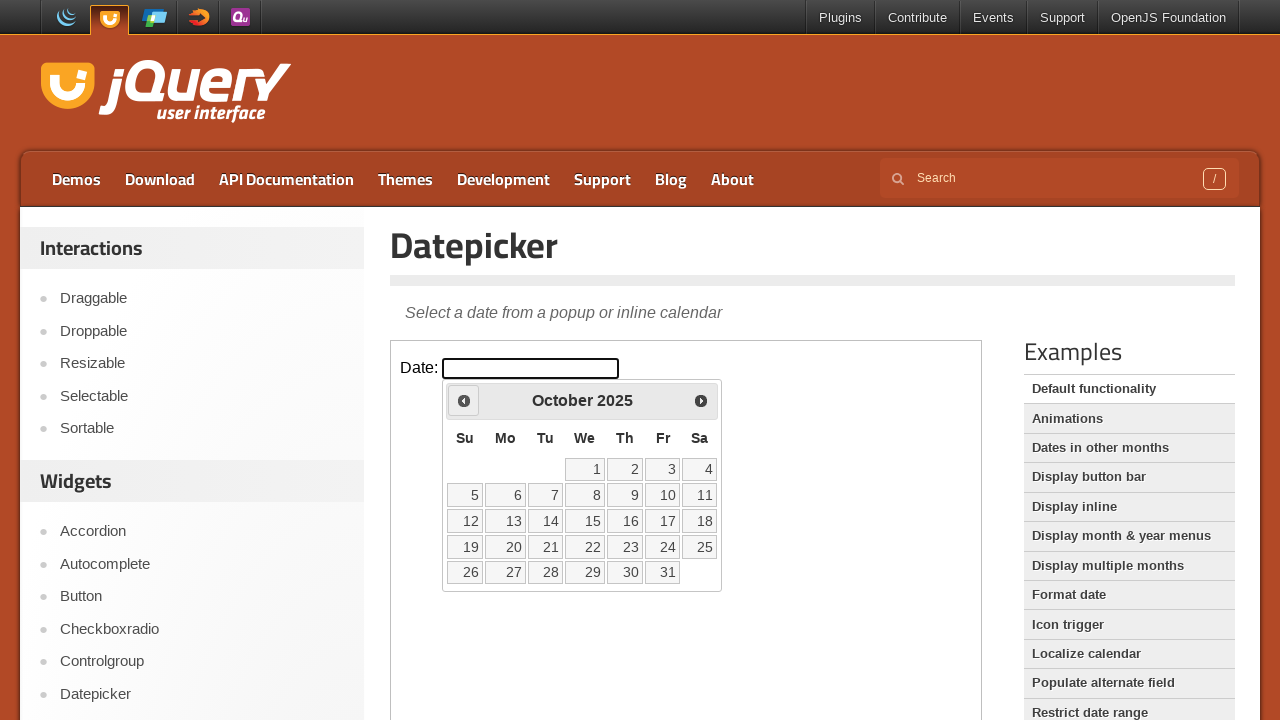

Retrieved current month: October
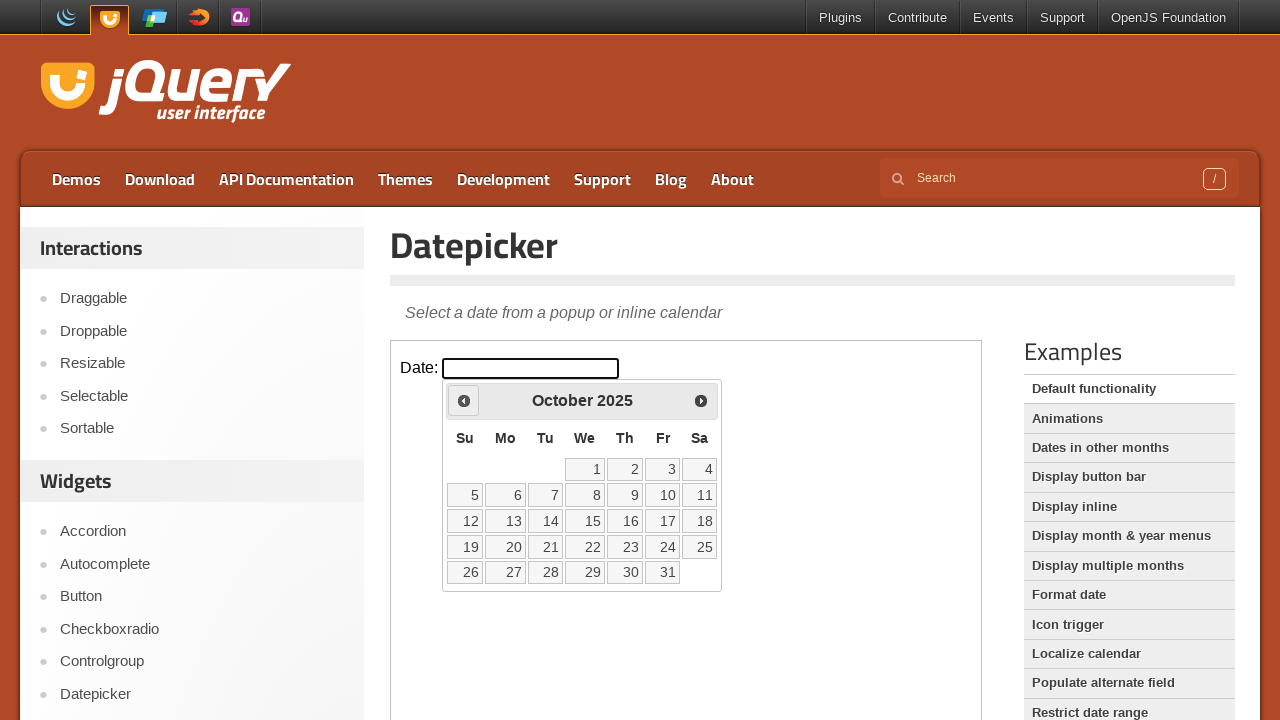

Retrieved current year: 2025
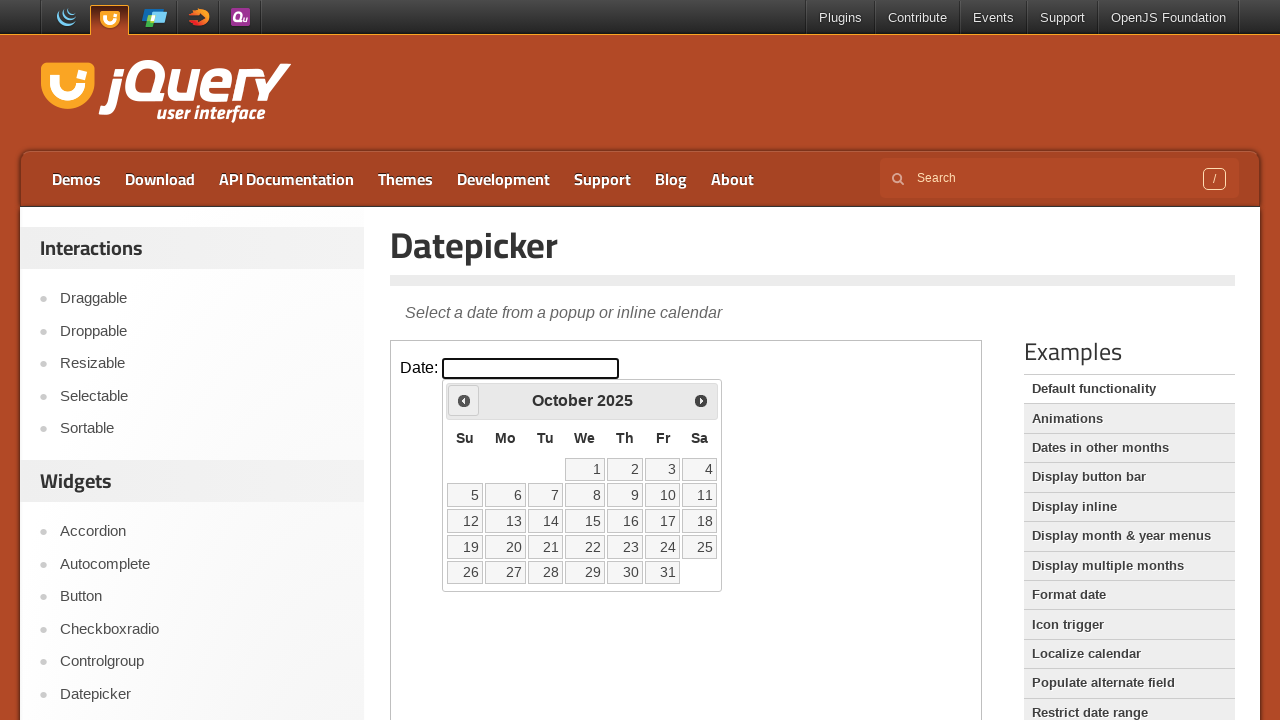

Clicked previous month button at (464, 400) on iframe >> nth=0 >> internal:control=enter-frame >> .ui-datepicker-prev
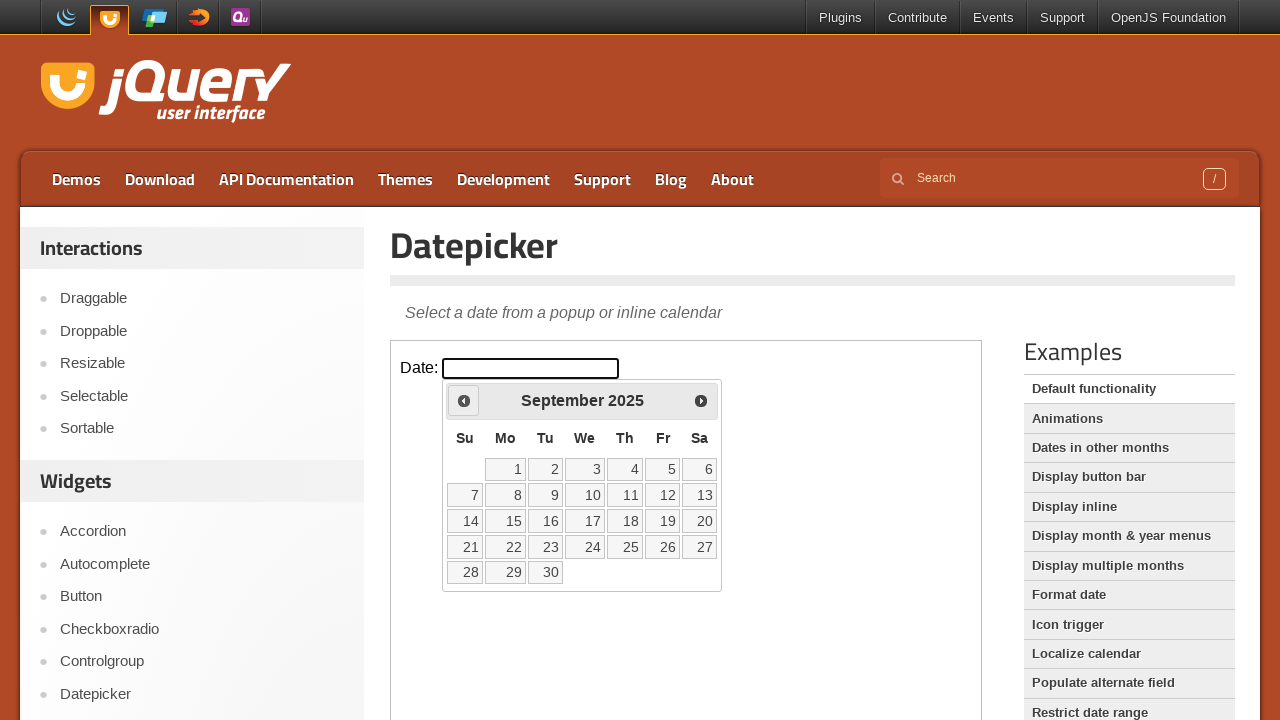

Waited for month navigation animation
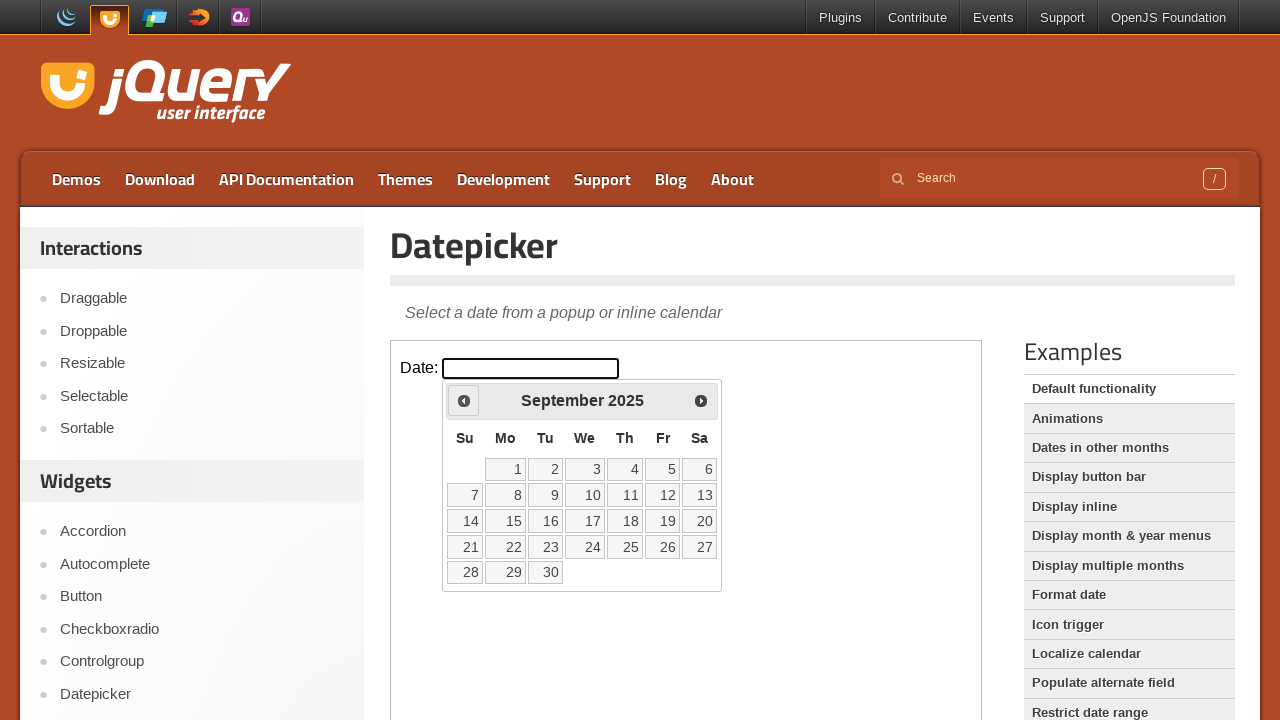

Retrieved current month: September
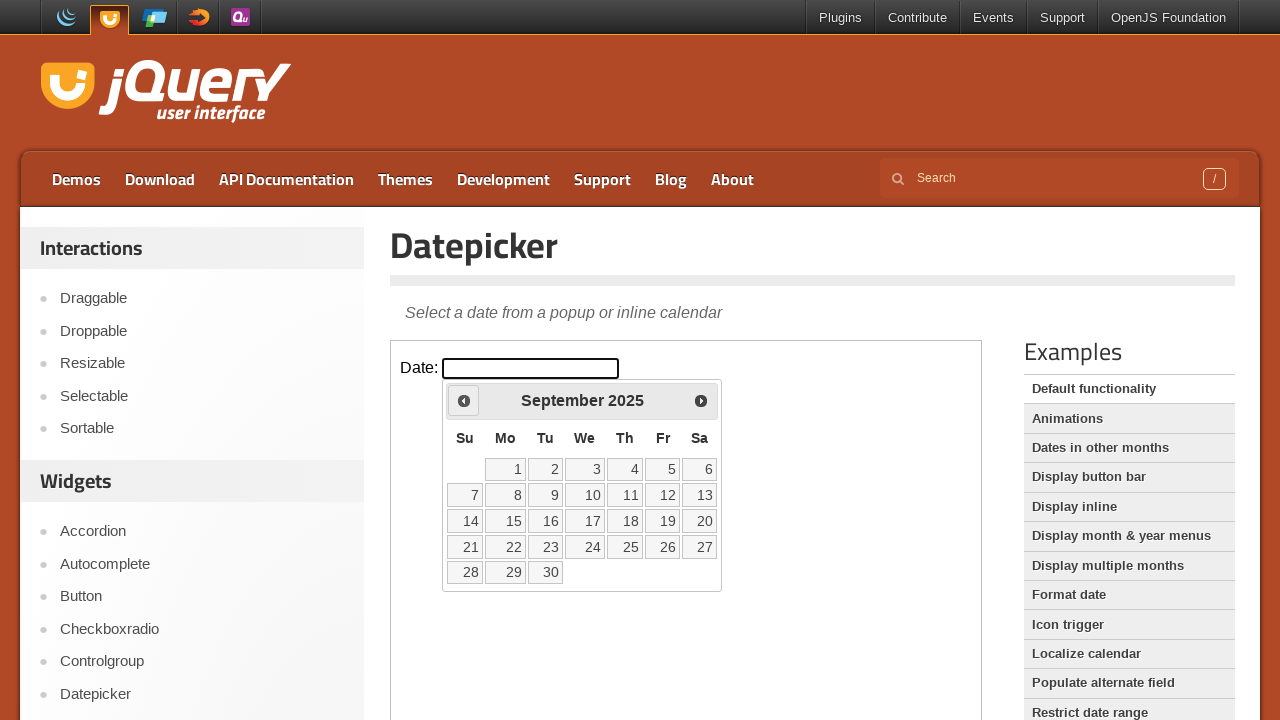

Retrieved current year: 2025
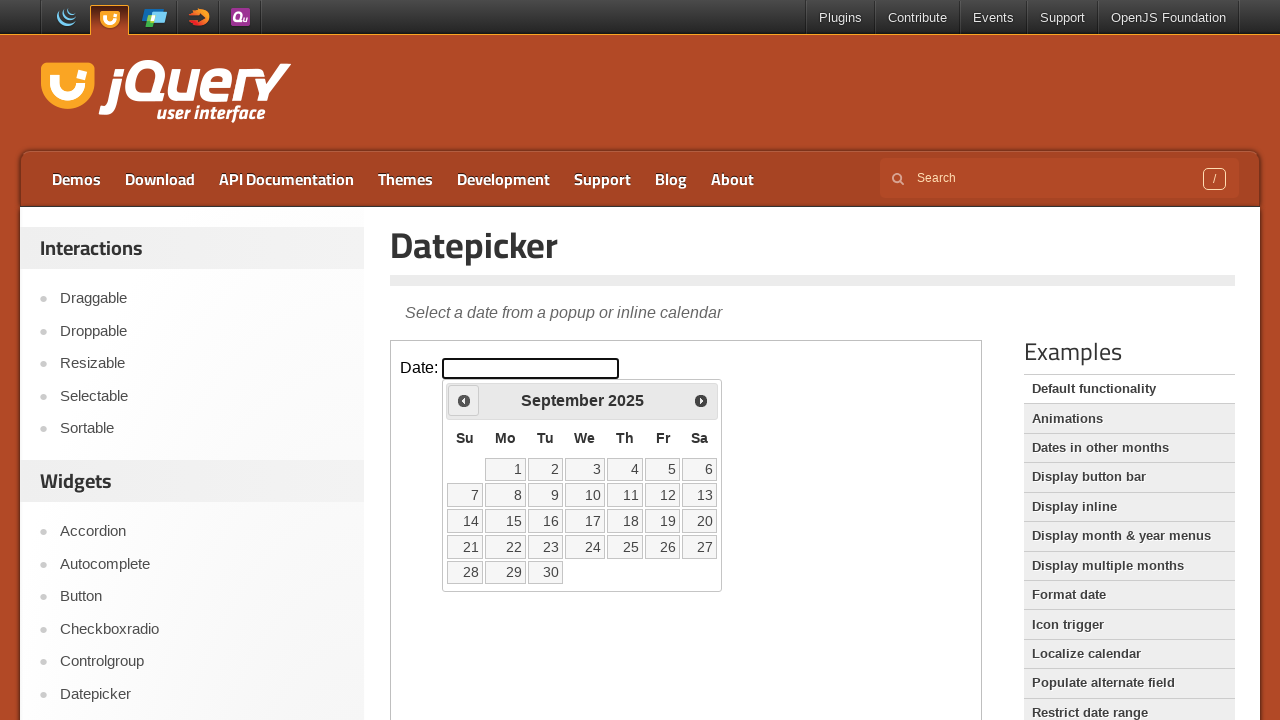

Clicked previous month button at (464, 400) on iframe >> nth=0 >> internal:control=enter-frame >> .ui-datepicker-prev
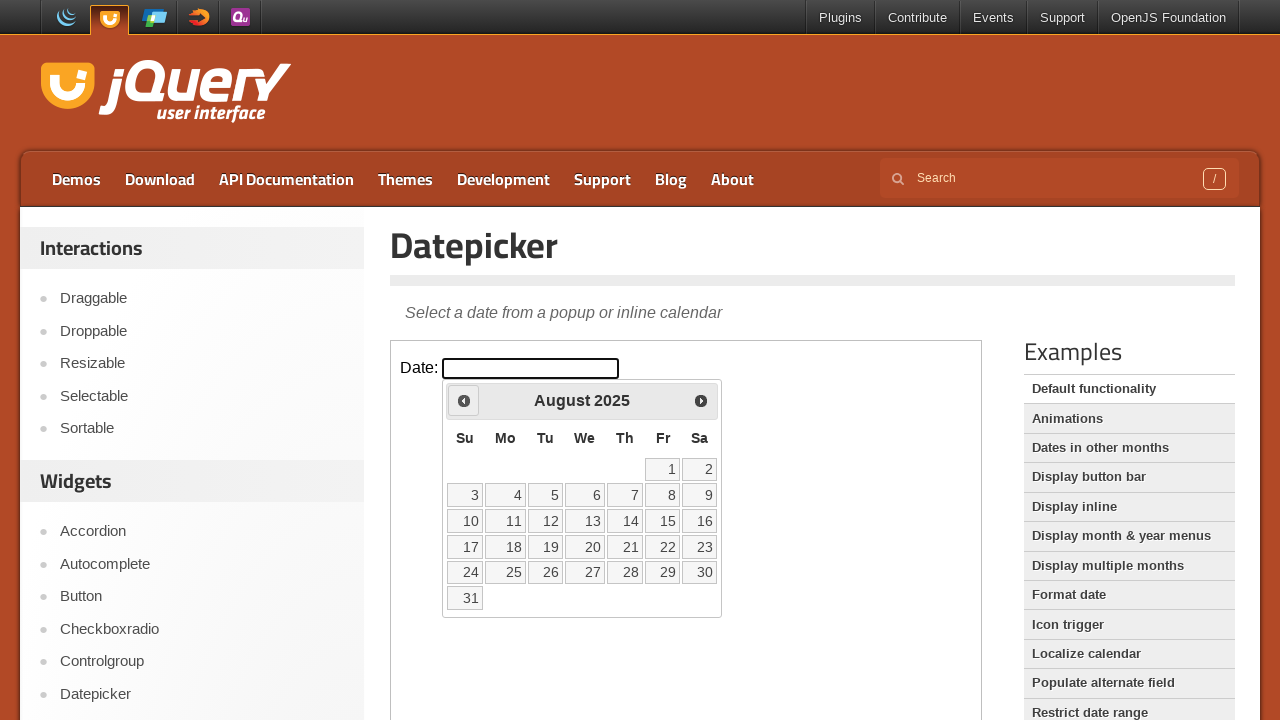

Waited for month navigation animation
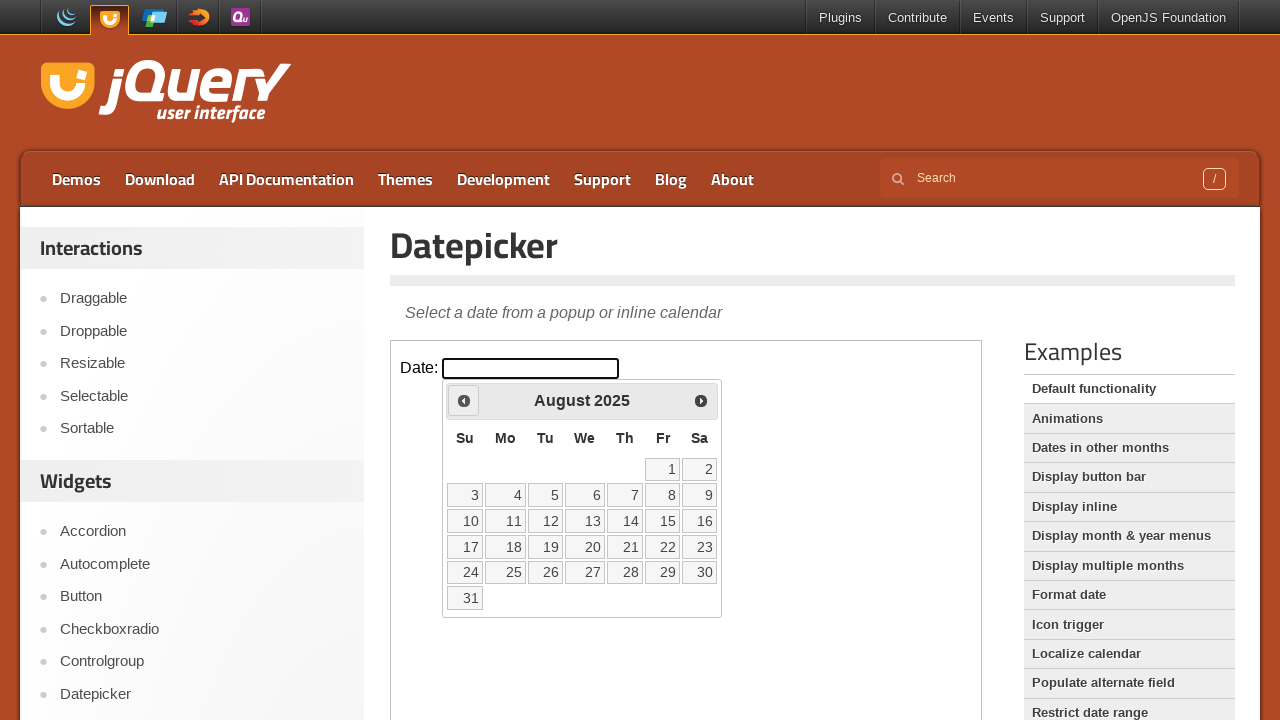

Retrieved current month: August
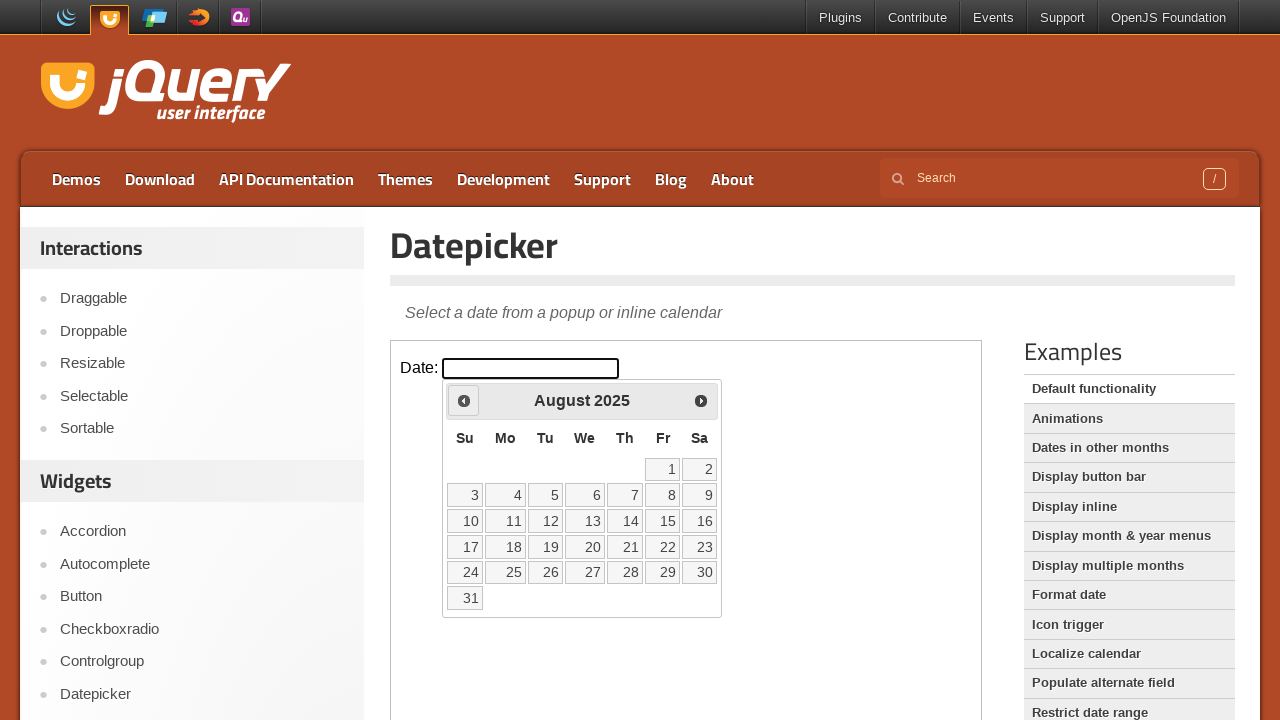

Retrieved current year: 2025
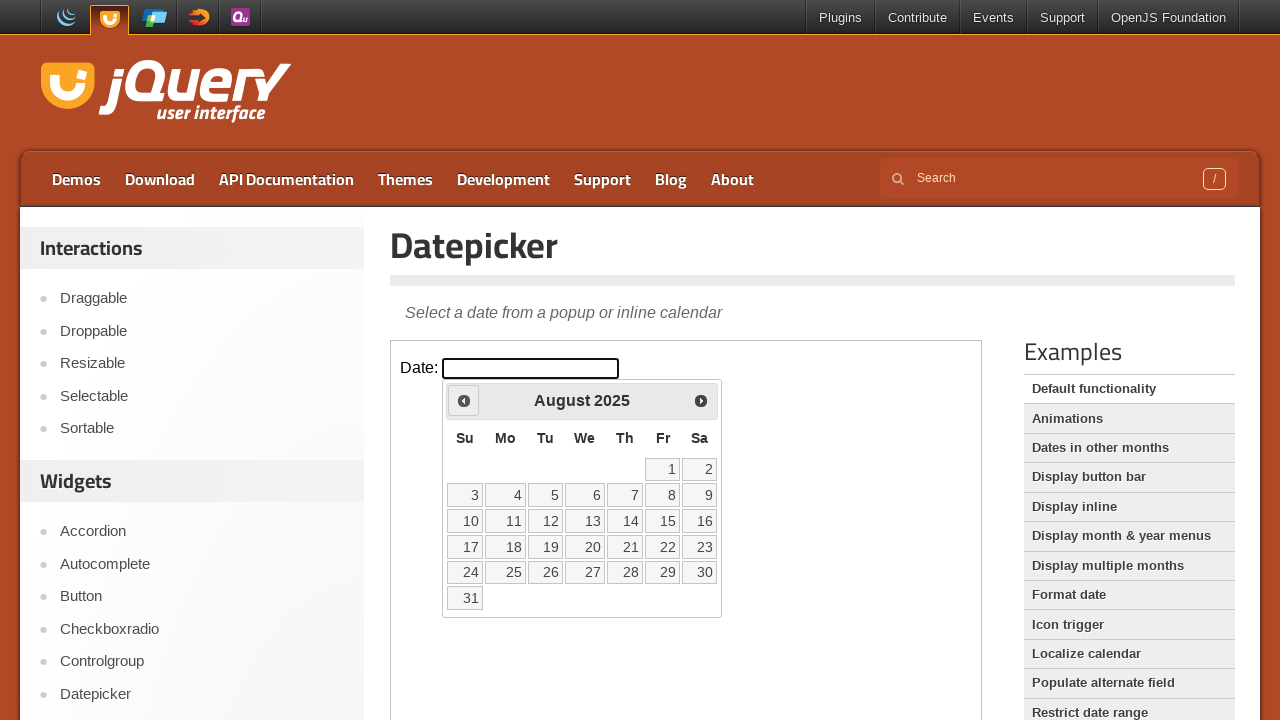

Clicked previous month button at (464, 400) on iframe >> nth=0 >> internal:control=enter-frame >> .ui-datepicker-prev
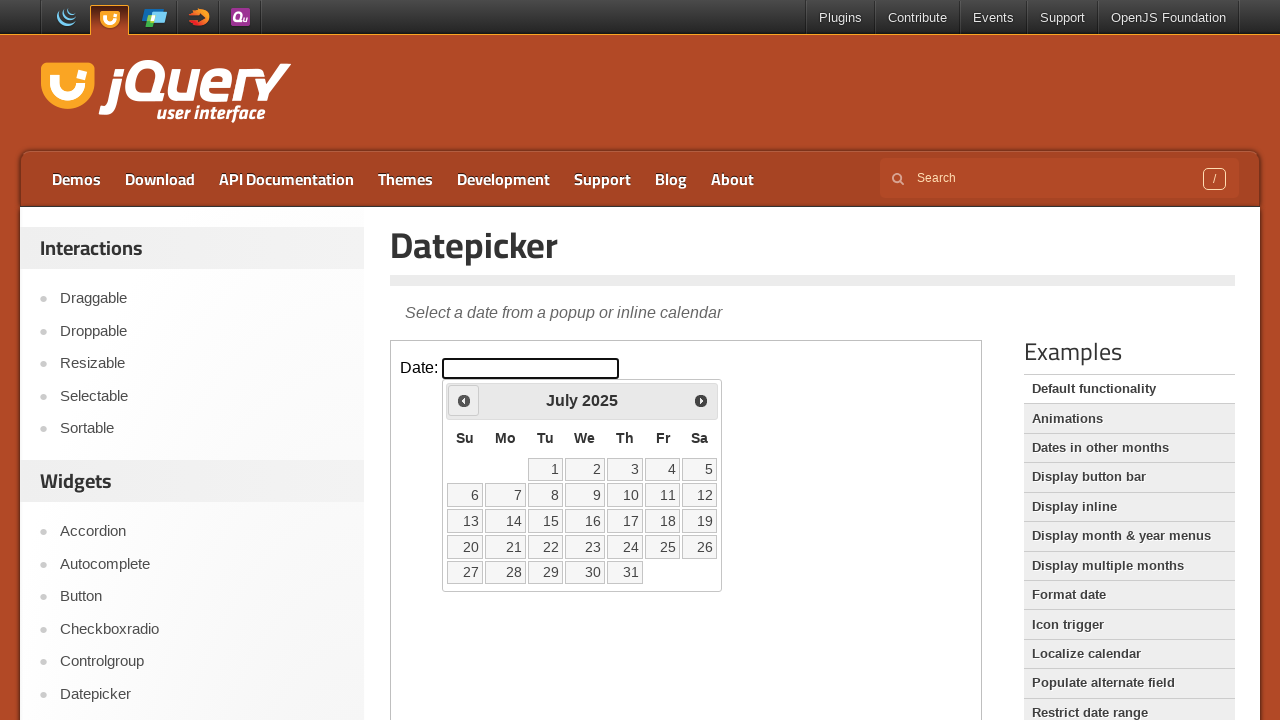

Waited for month navigation animation
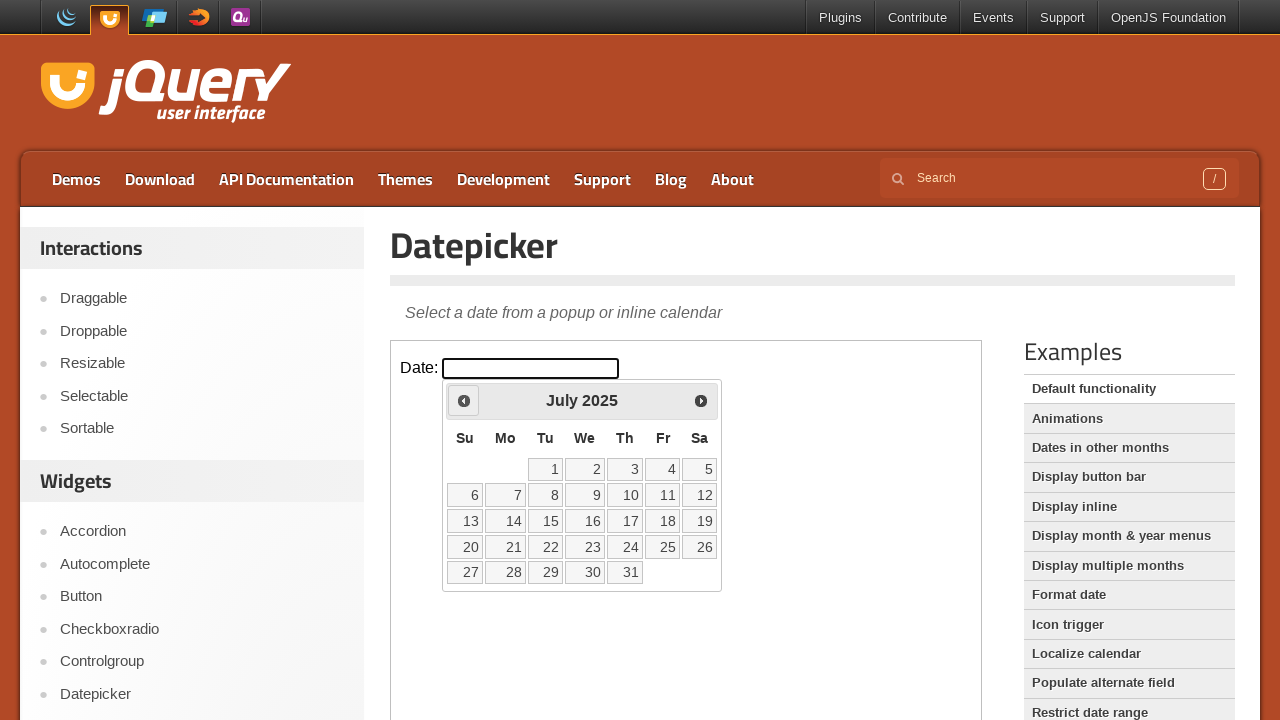

Retrieved current month: July
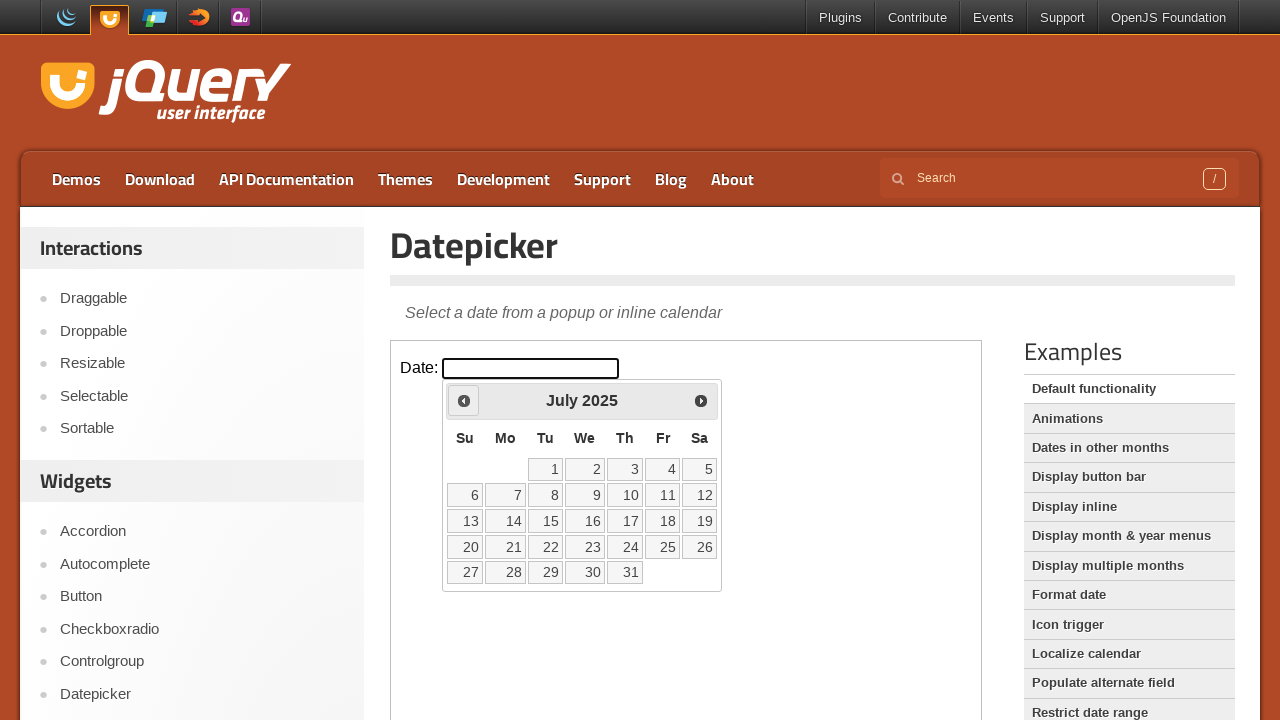

Retrieved current year: 2025
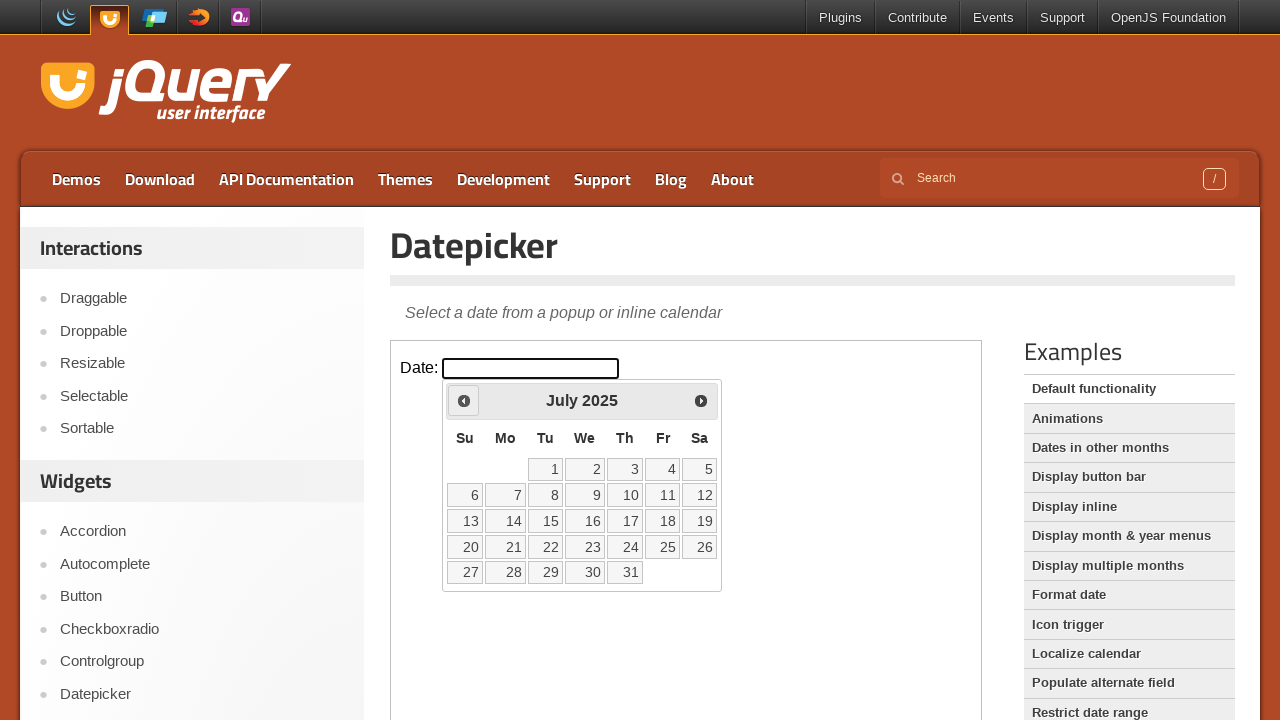

Clicked previous month button at (464, 400) on iframe >> nth=0 >> internal:control=enter-frame >> .ui-datepicker-prev
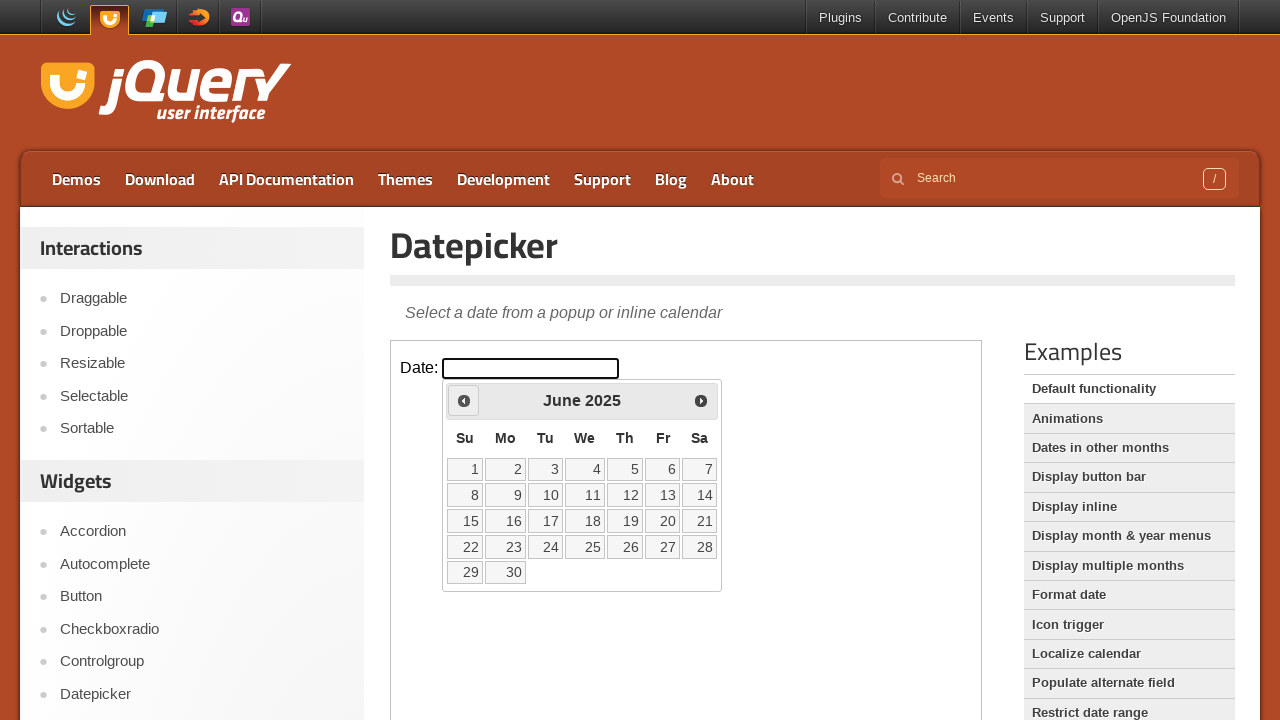

Waited for month navigation animation
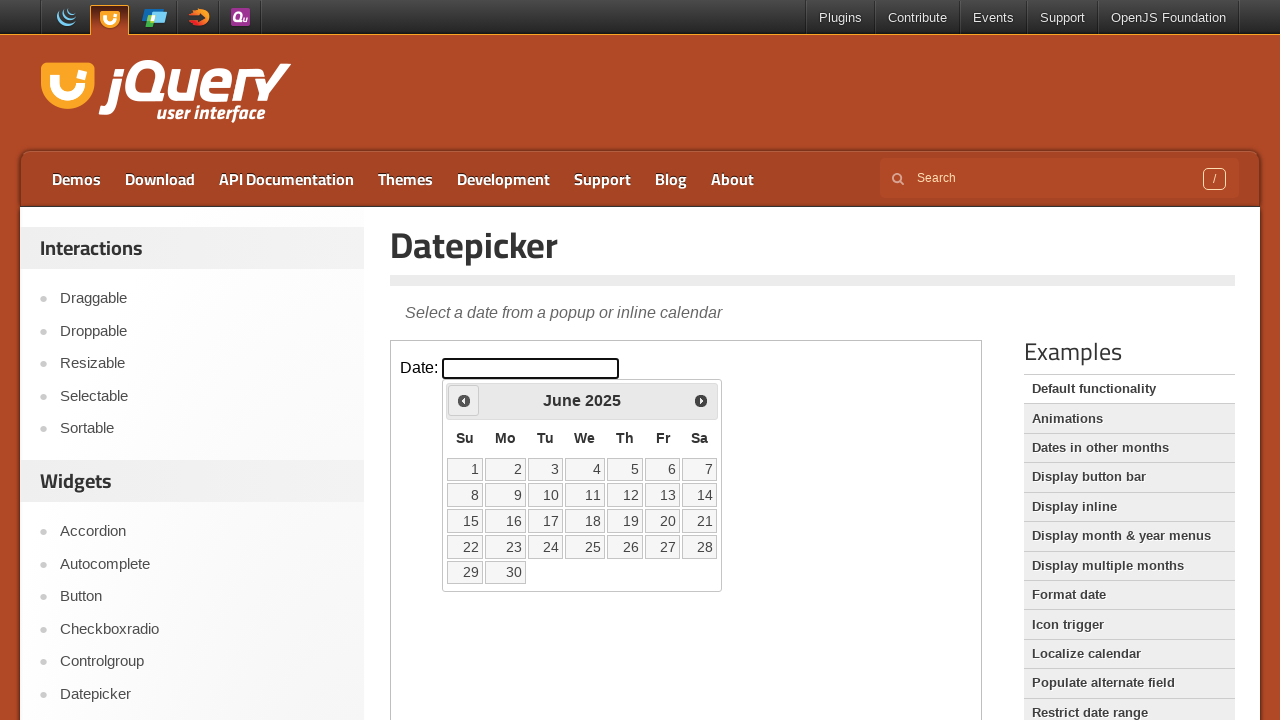

Retrieved current month: June
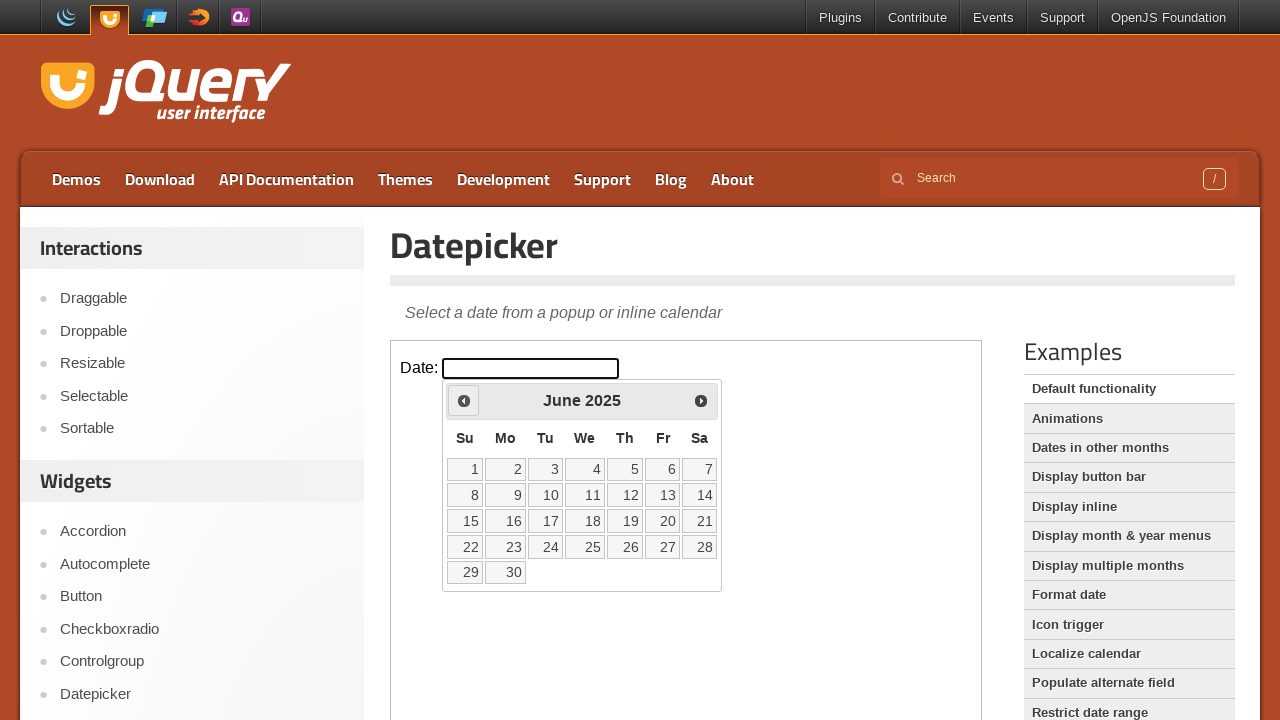

Retrieved current year: 2025
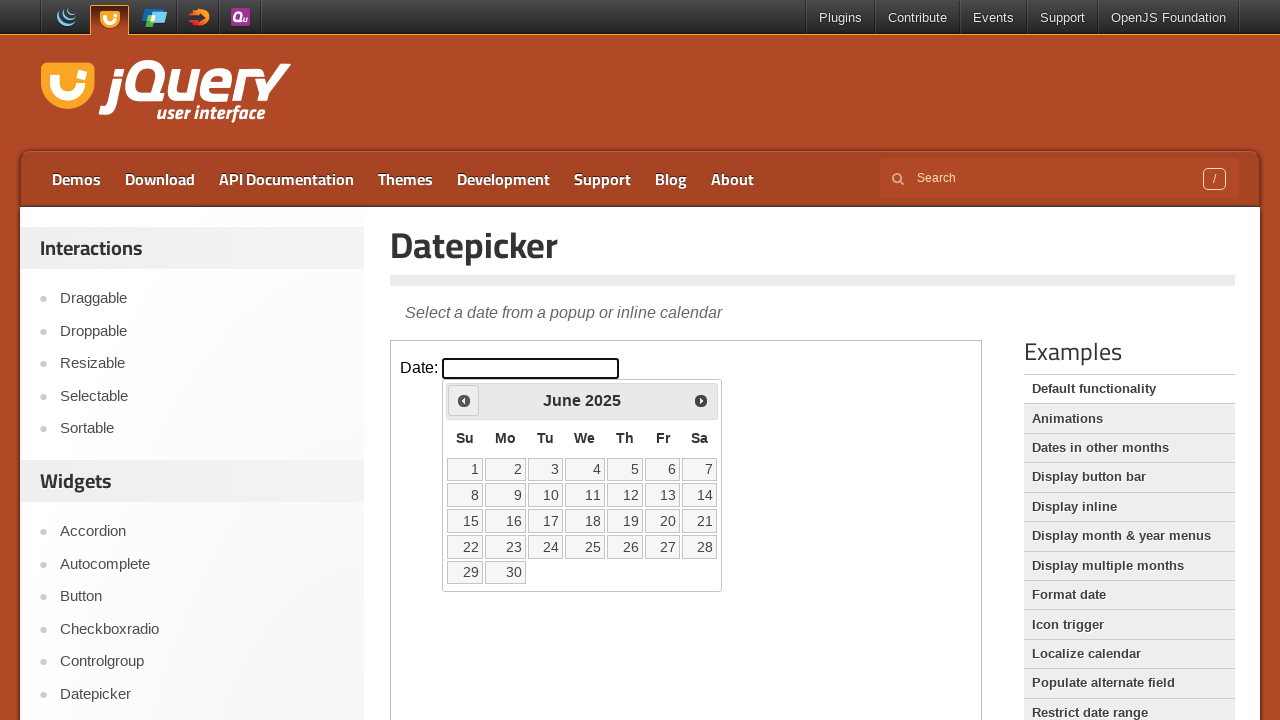

Clicked previous month button at (464, 400) on iframe >> nth=0 >> internal:control=enter-frame >> .ui-datepicker-prev
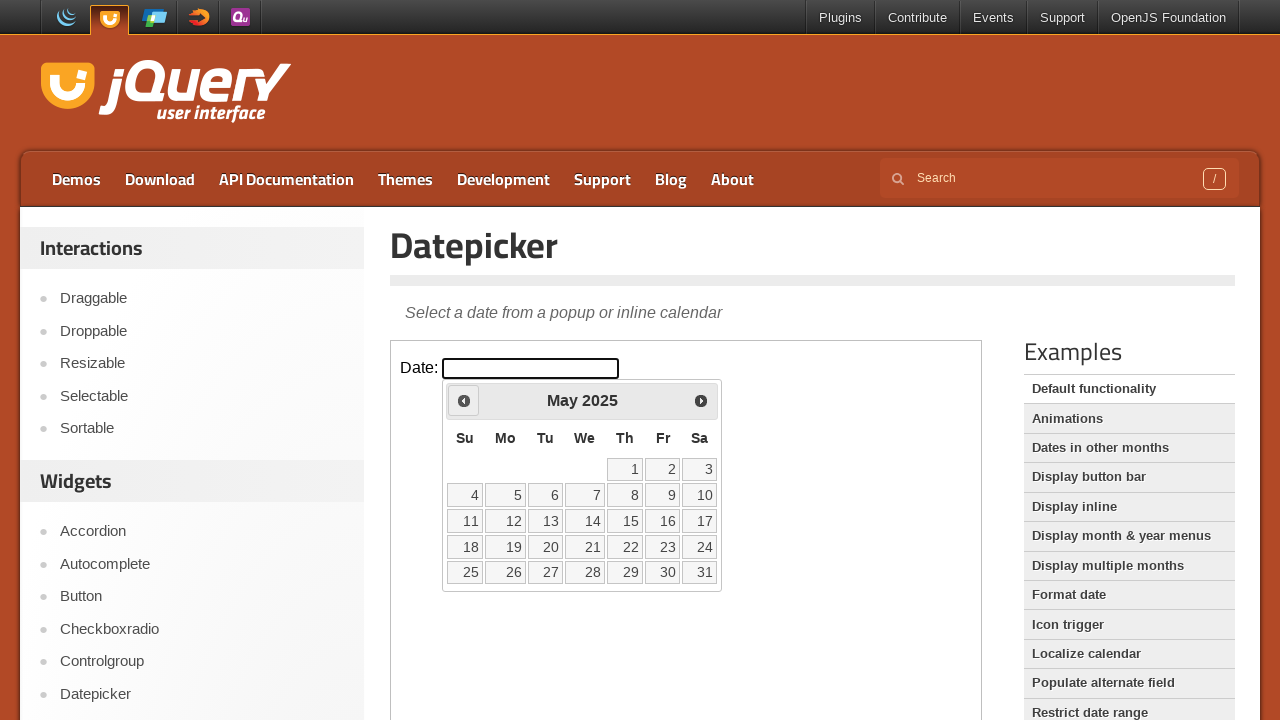

Waited for month navigation animation
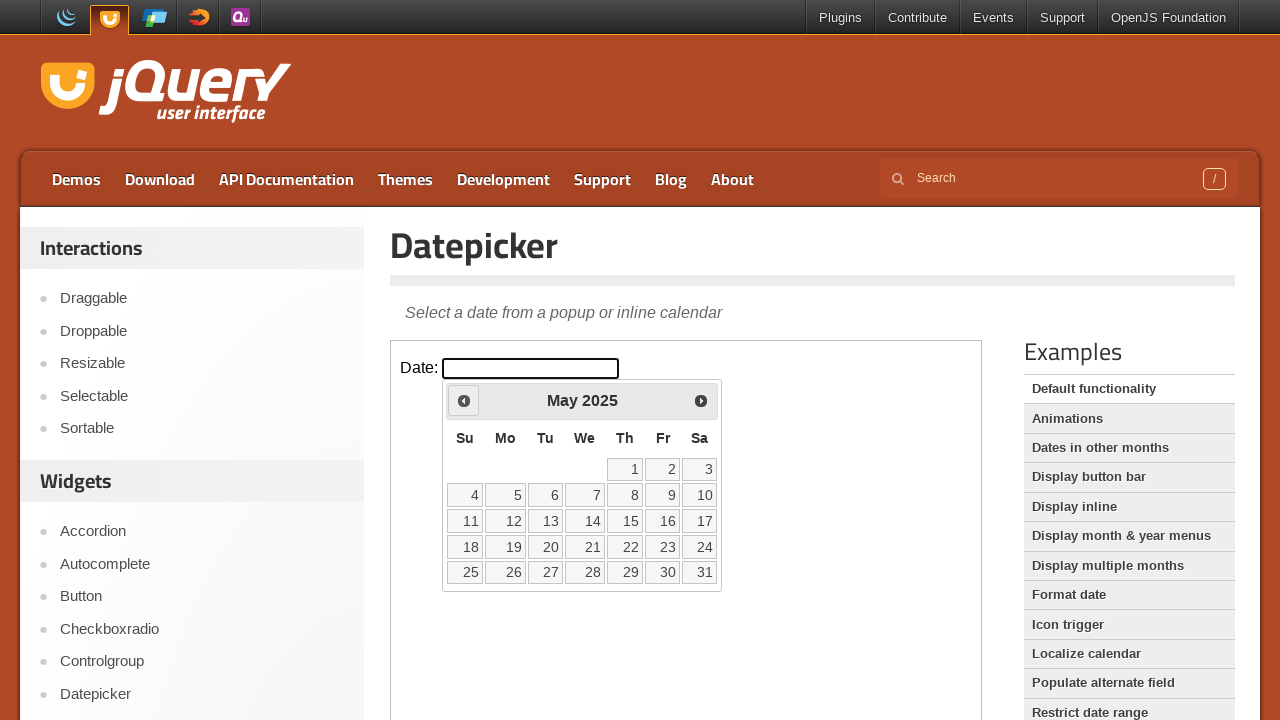

Retrieved current month: May
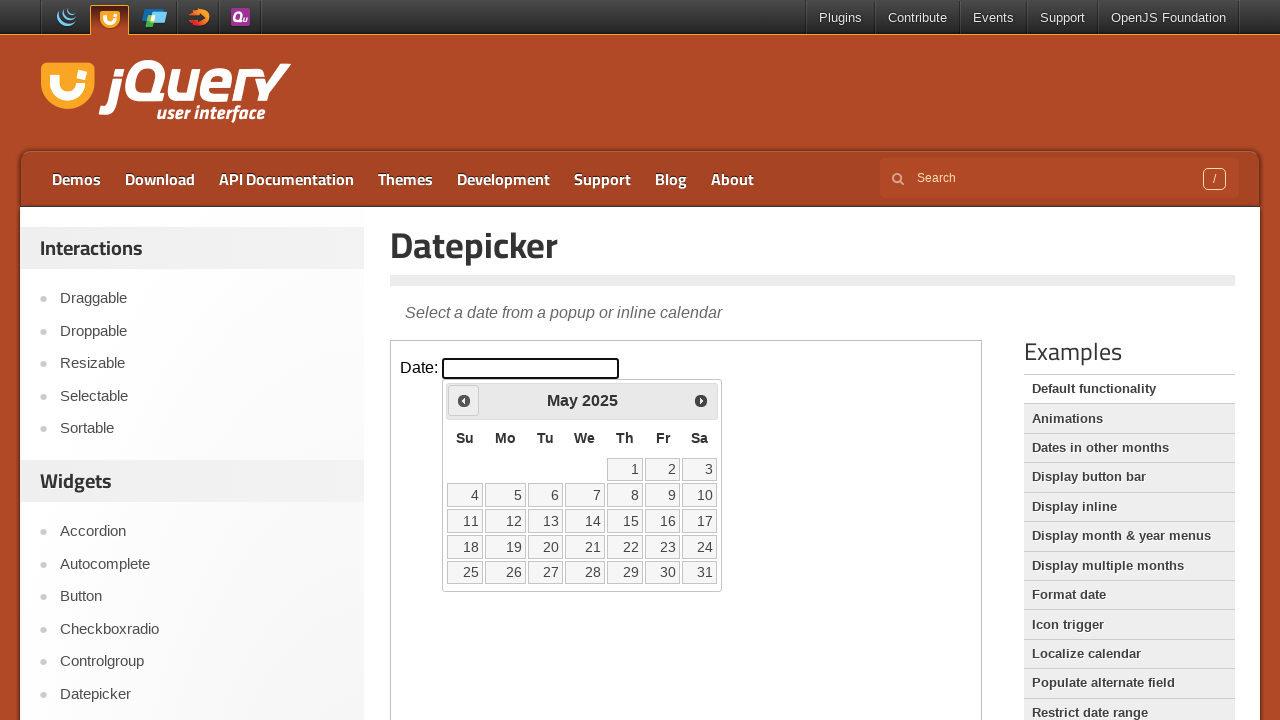

Retrieved current year: 2025
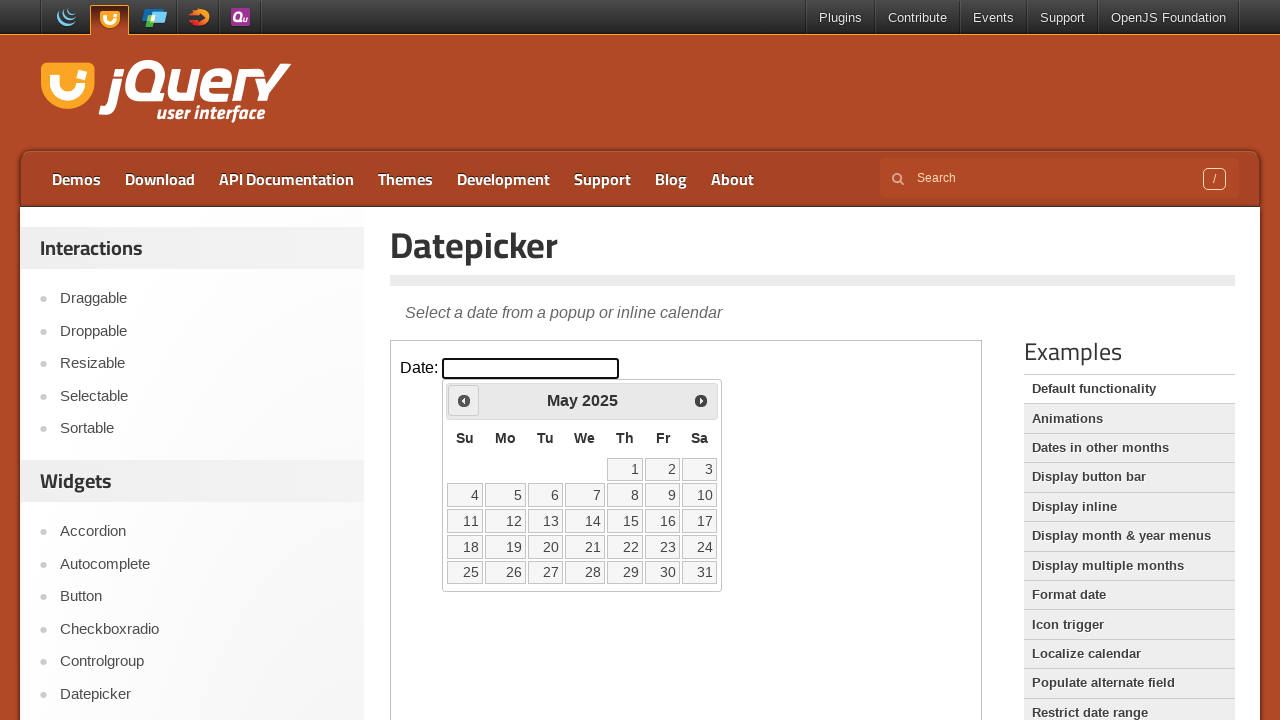

Clicked previous month button at (464, 400) on iframe >> nth=0 >> internal:control=enter-frame >> .ui-datepicker-prev
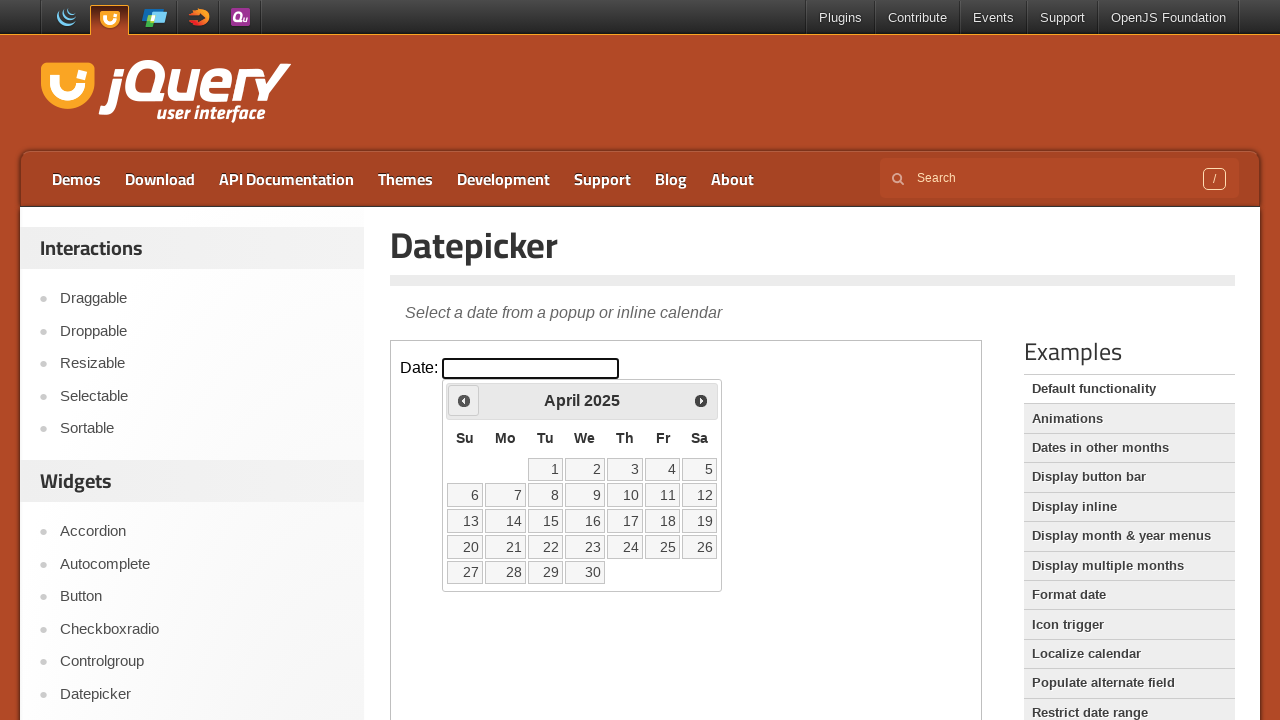

Waited for month navigation animation
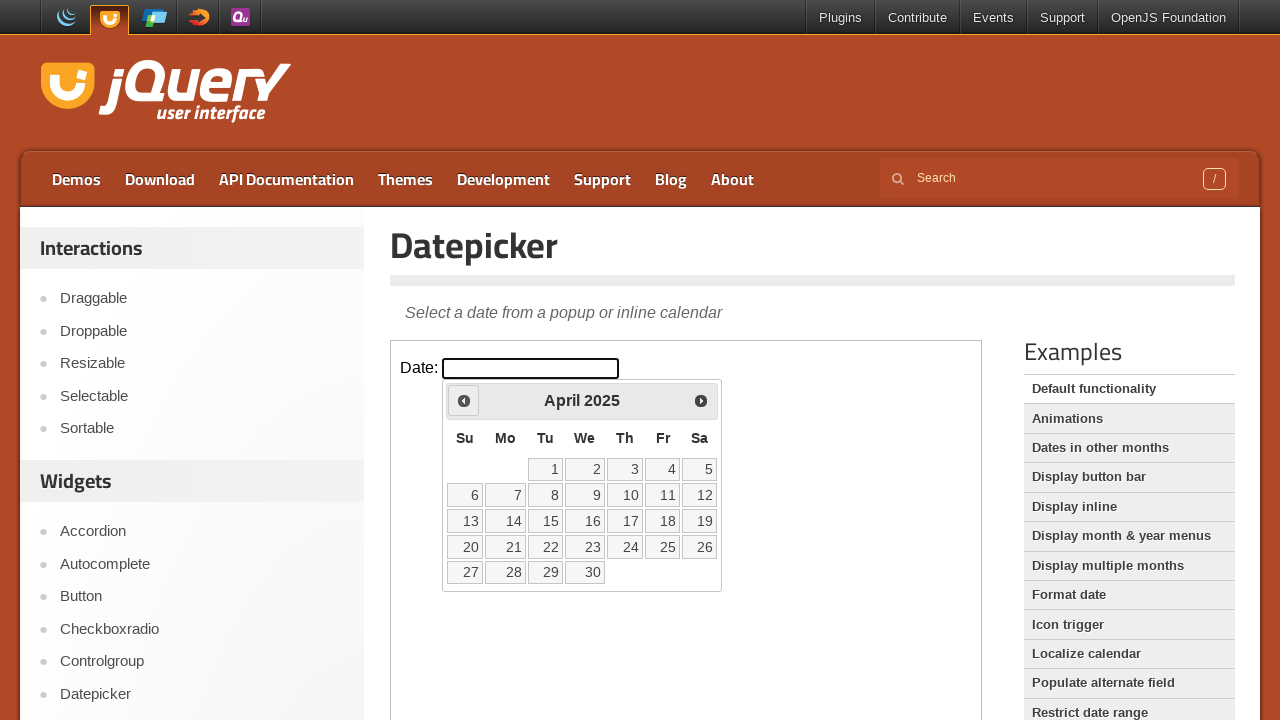

Retrieved current month: April
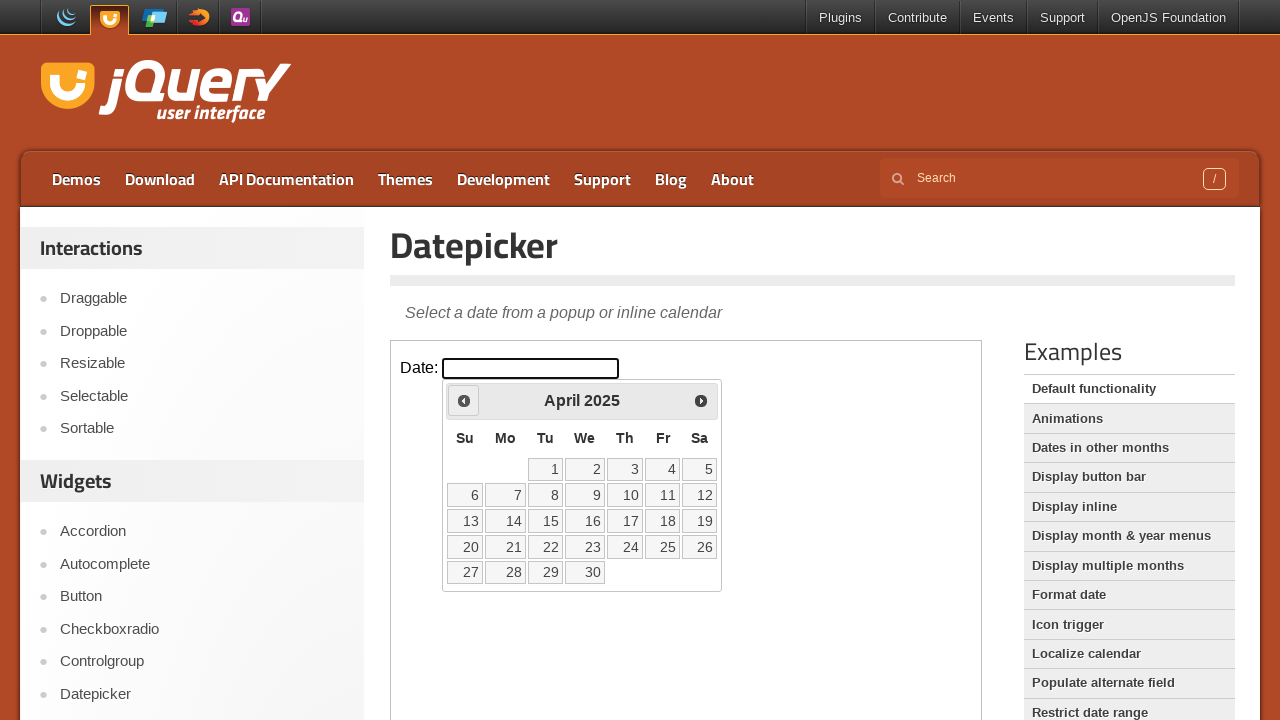

Retrieved current year: 2025
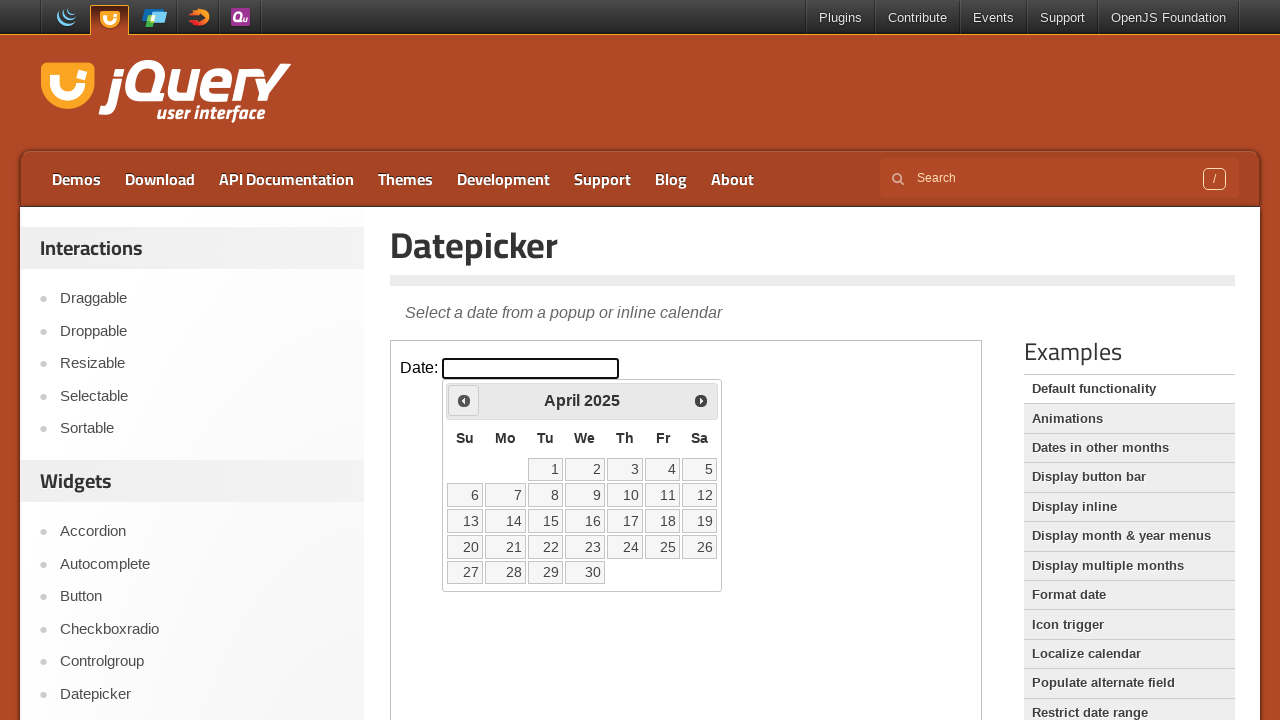

Clicked previous month button at (464, 400) on iframe >> nth=0 >> internal:control=enter-frame >> .ui-datepicker-prev
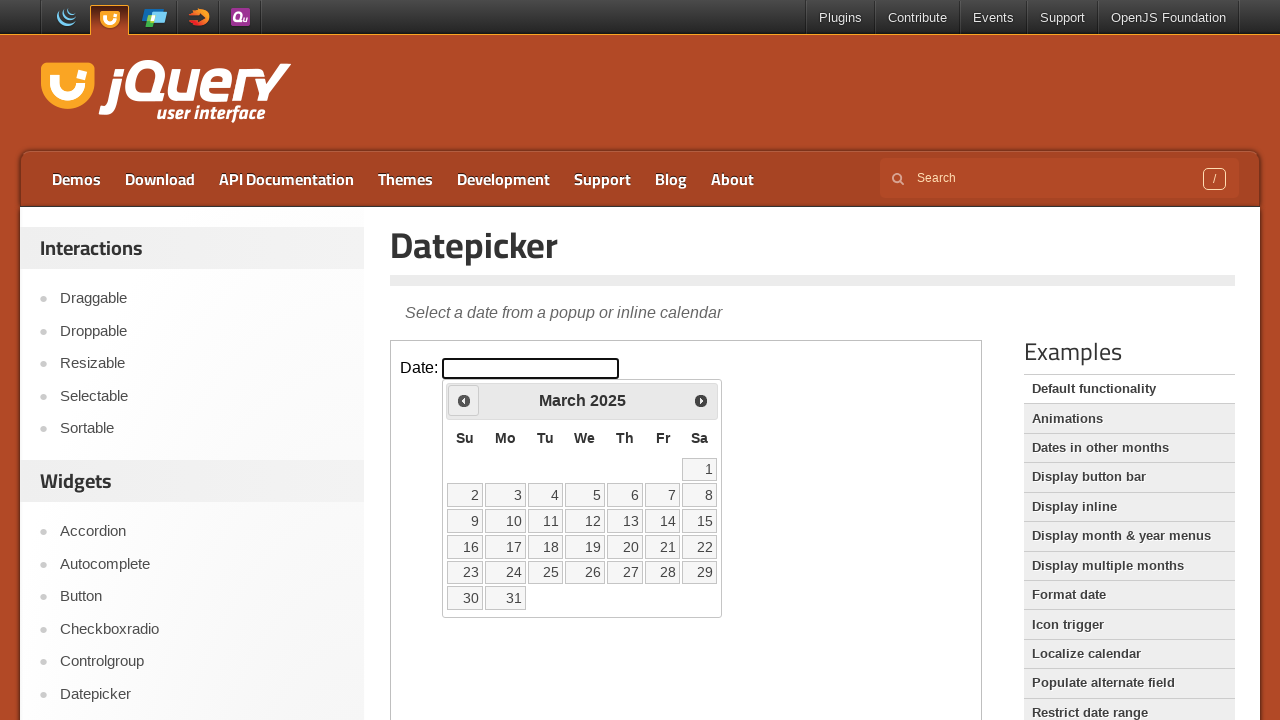

Waited for month navigation animation
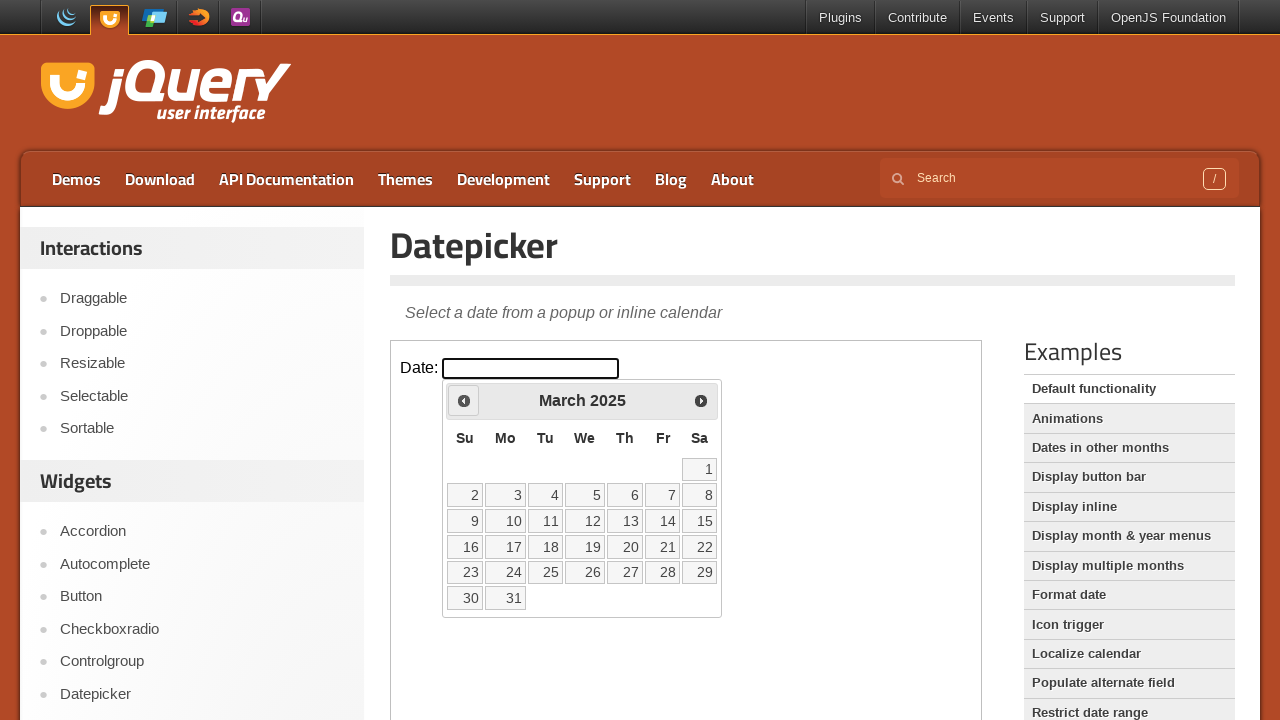

Retrieved current month: March
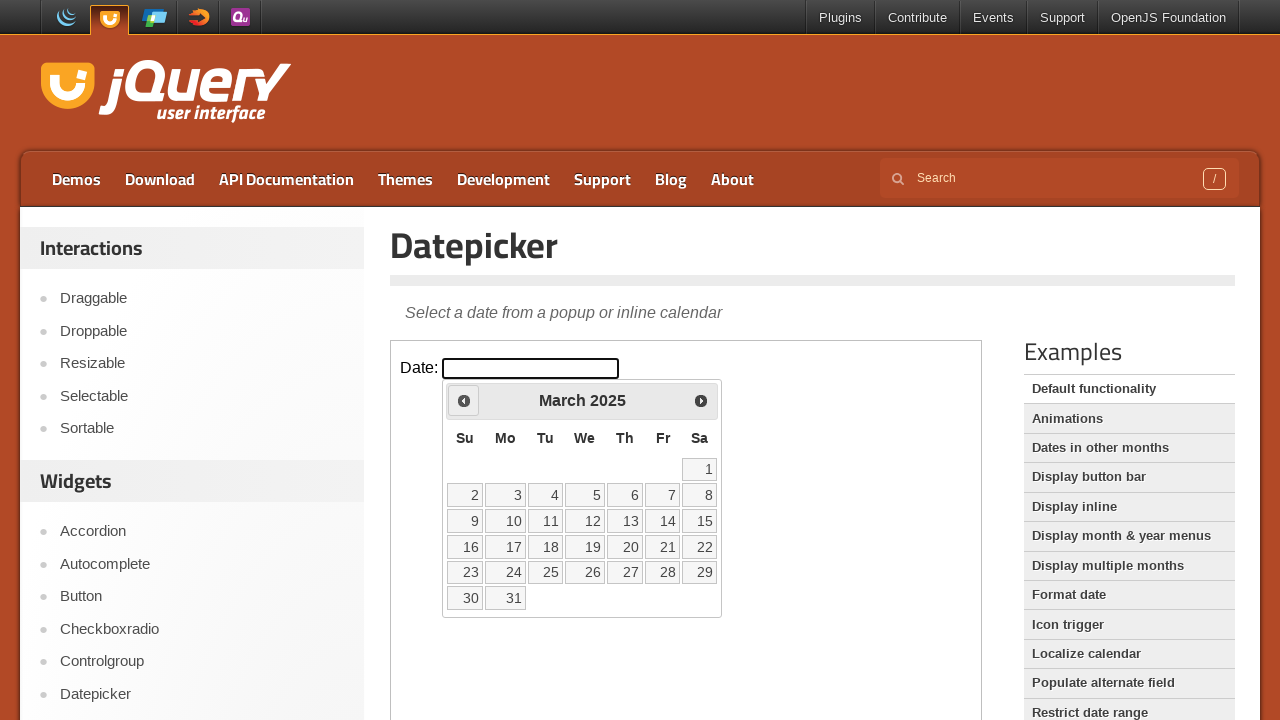

Retrieved current year: 2025
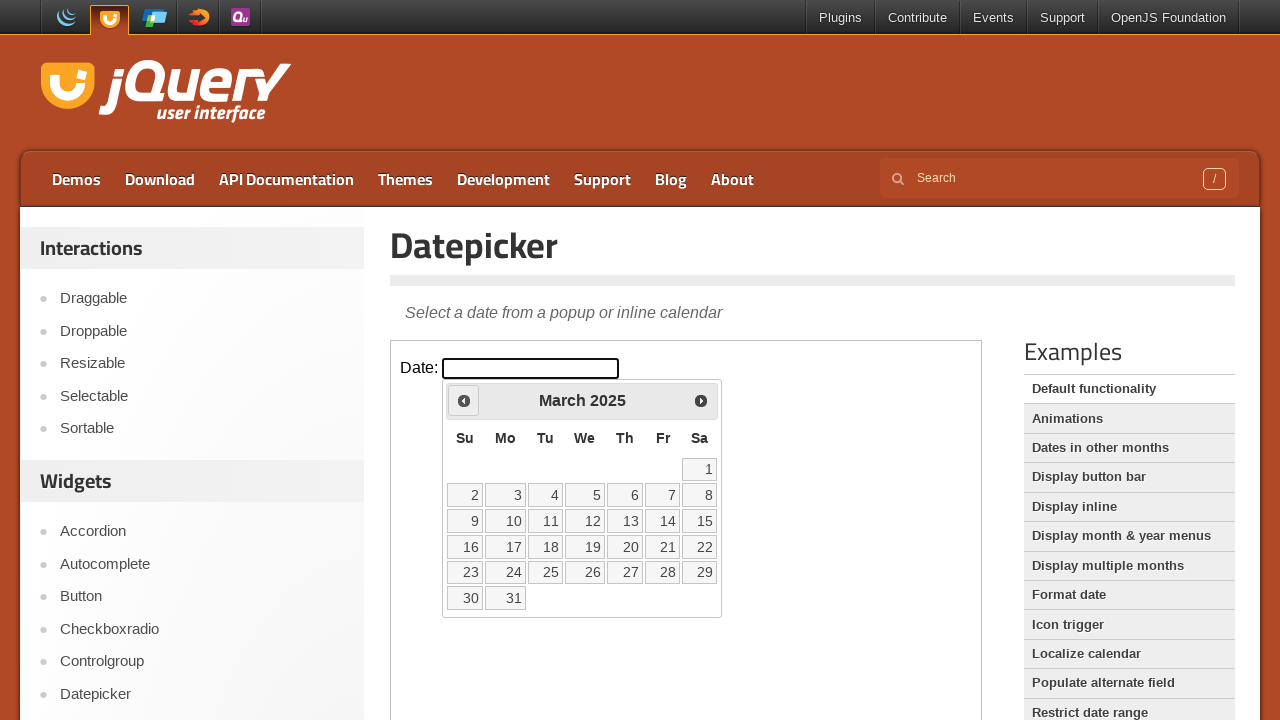

Clicked previous month button at (464, 400) on iframe >> nth=0 >> internal:control=enter-frame >> .ui-datepicker-prev
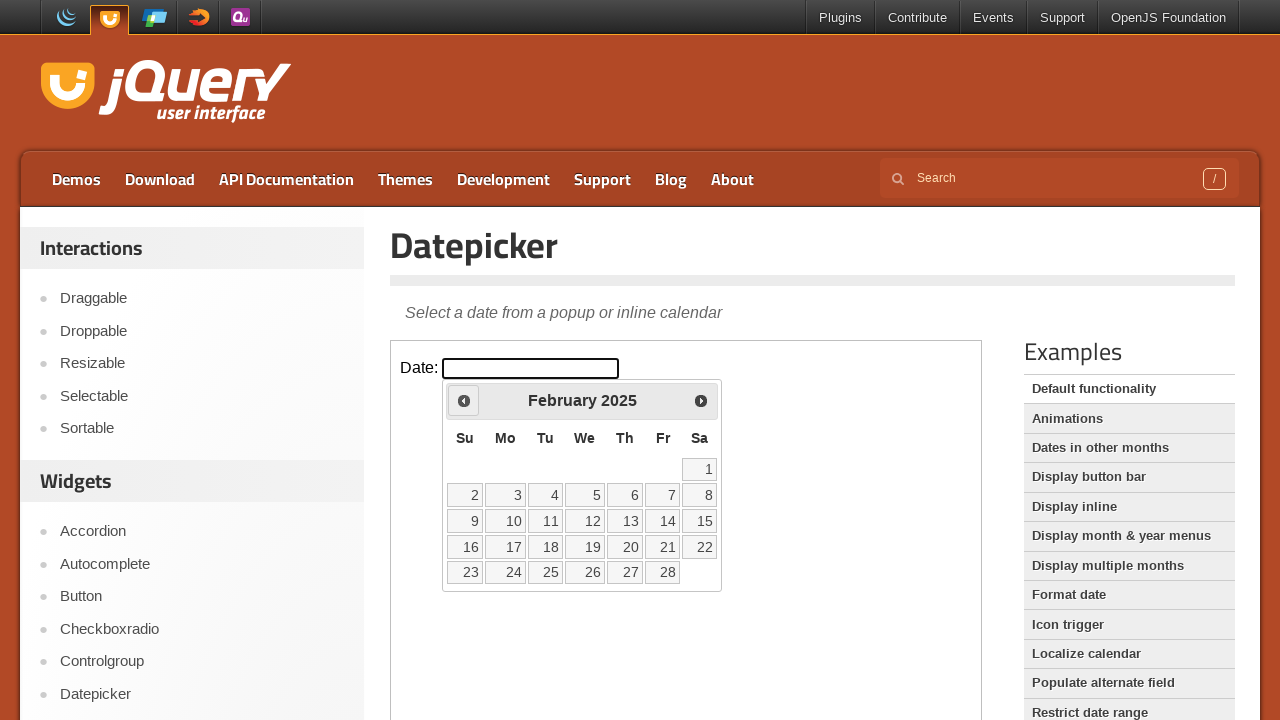

Waited for month navigation animation
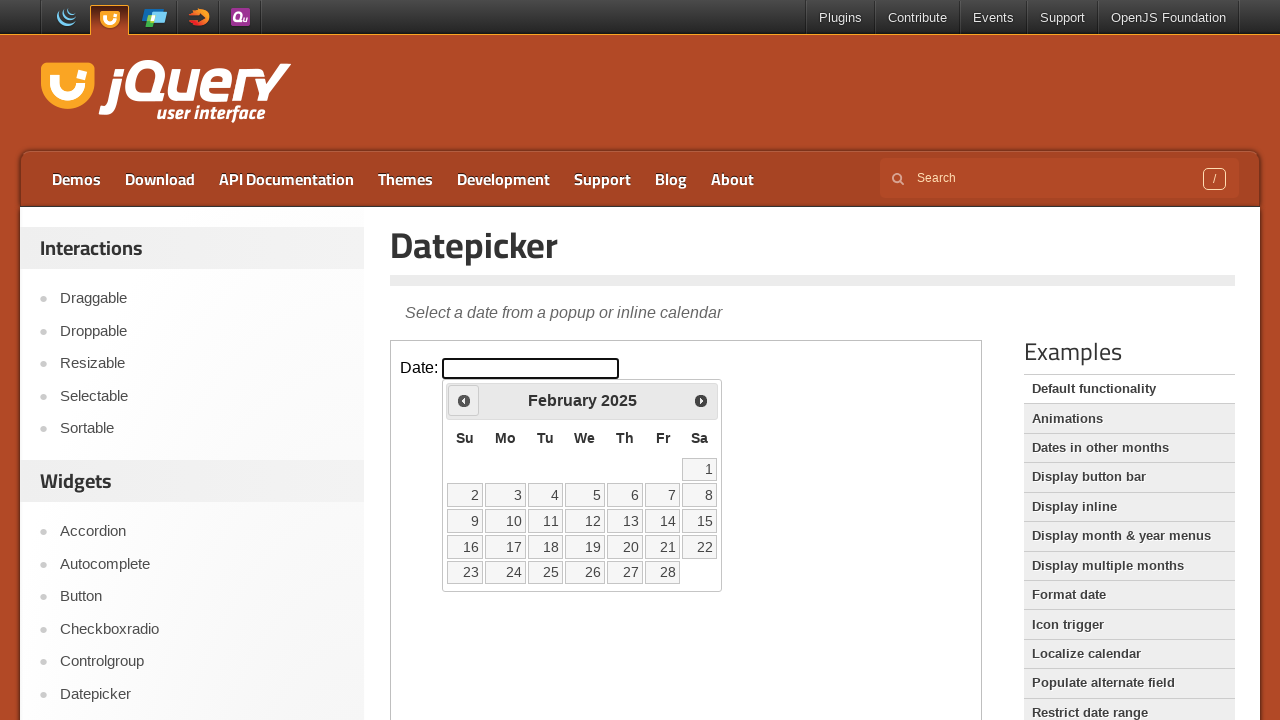

Retrieved current month: February
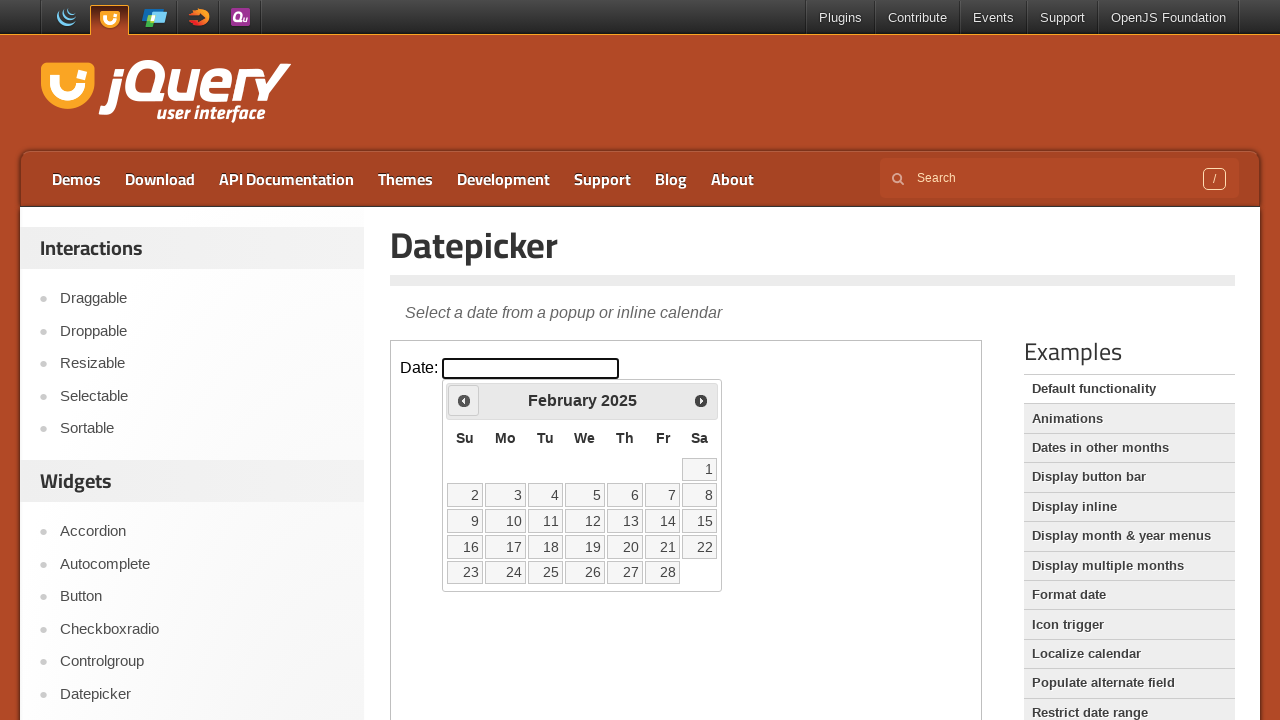

Retrieved current year: 2025
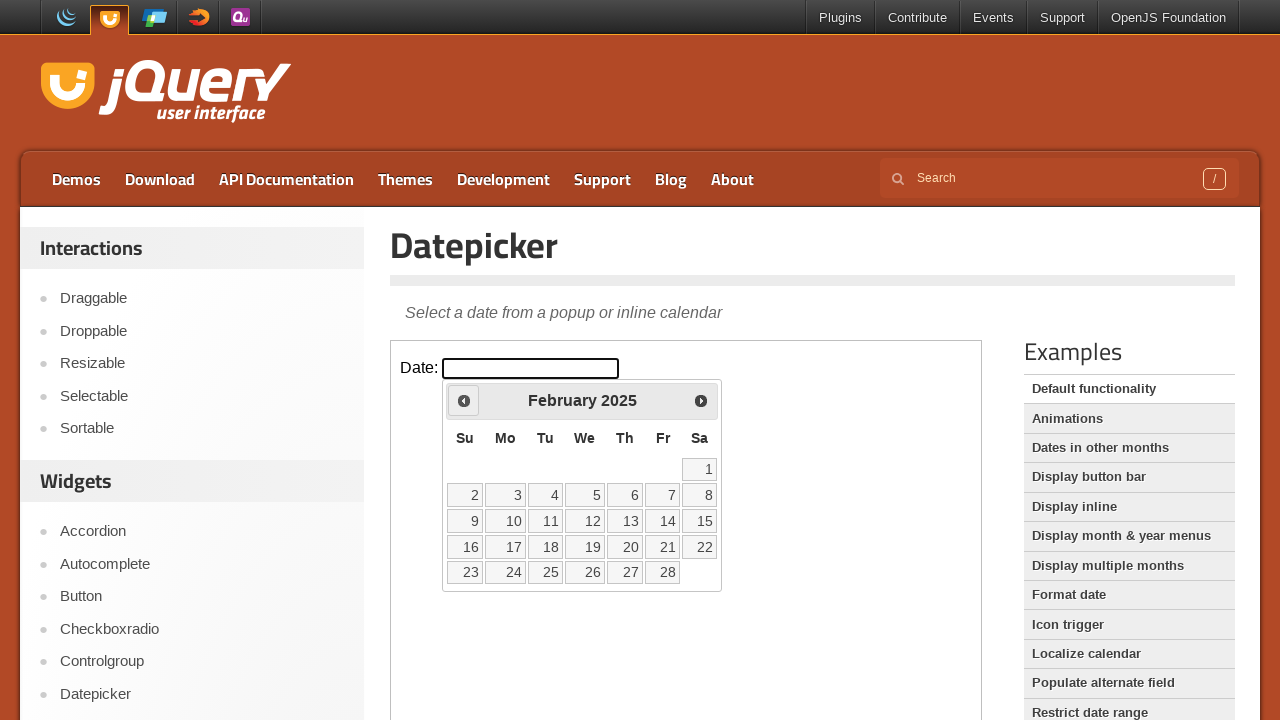

Clicked previous month button at (464, 400) on iframe >> nth=0 >> internal:control=enter-frame >> .ui-datepicker-prev
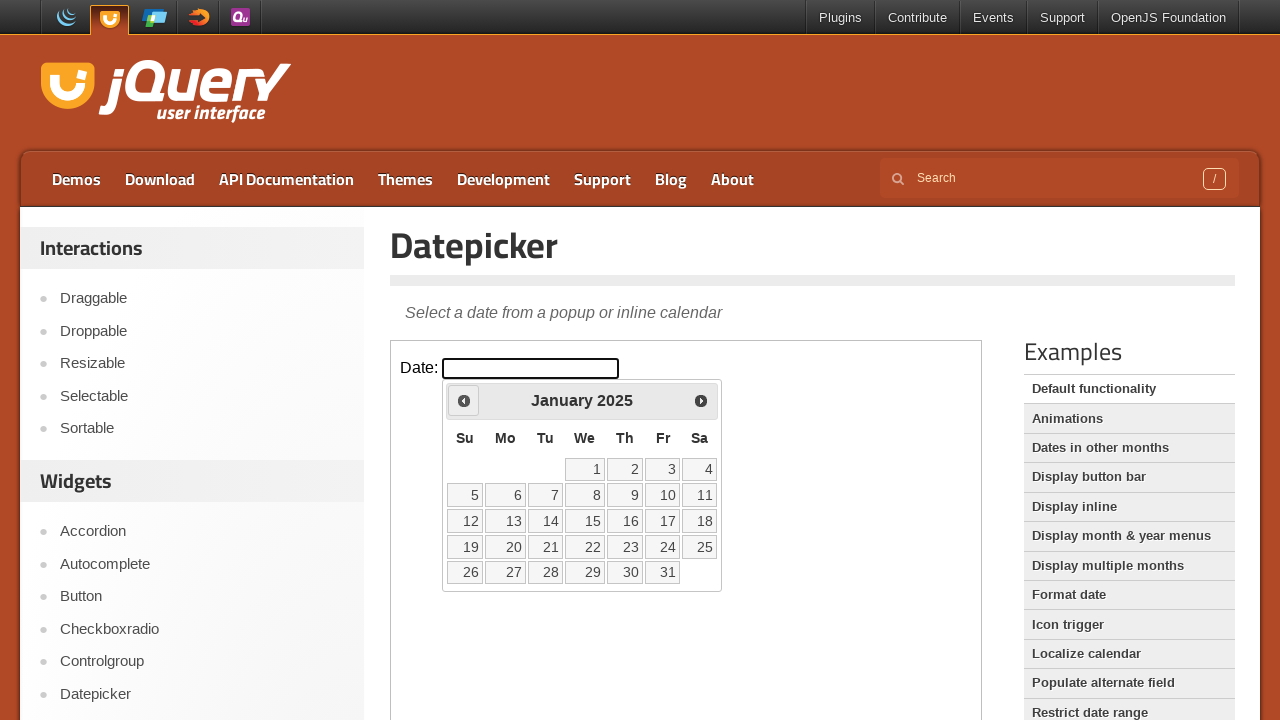

Waited for month navigation animation
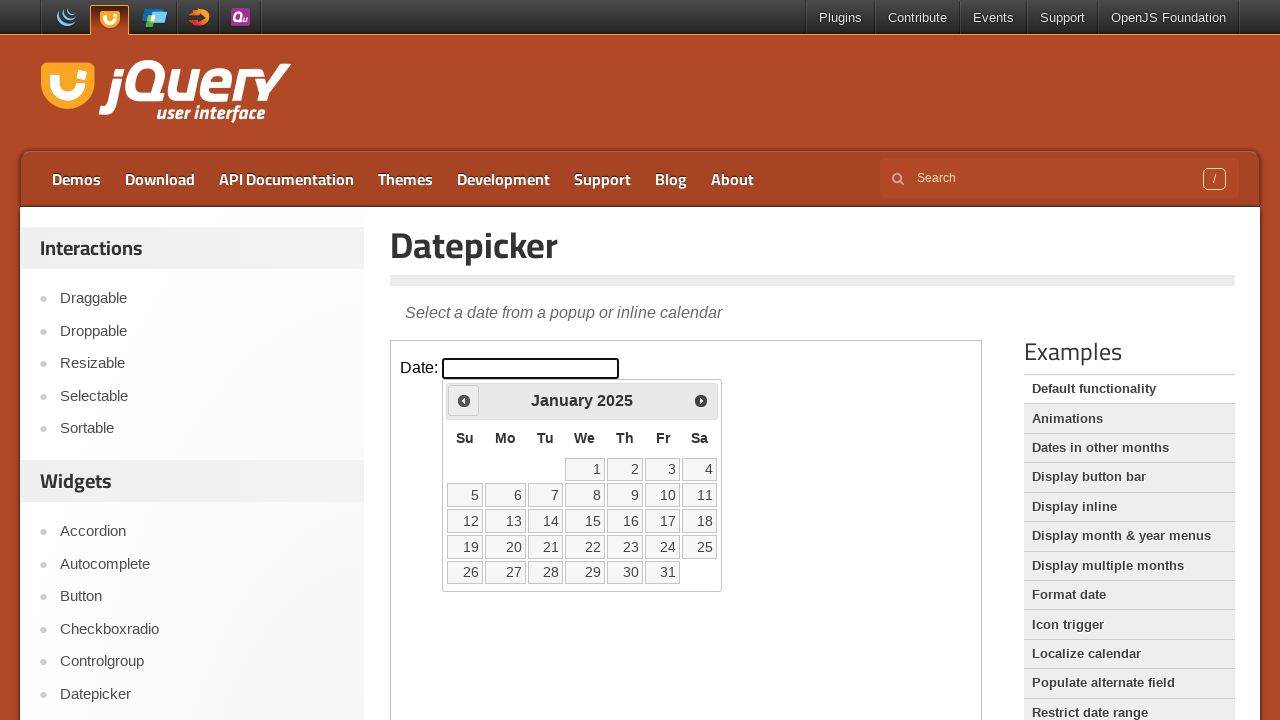

Retrieved current month: January
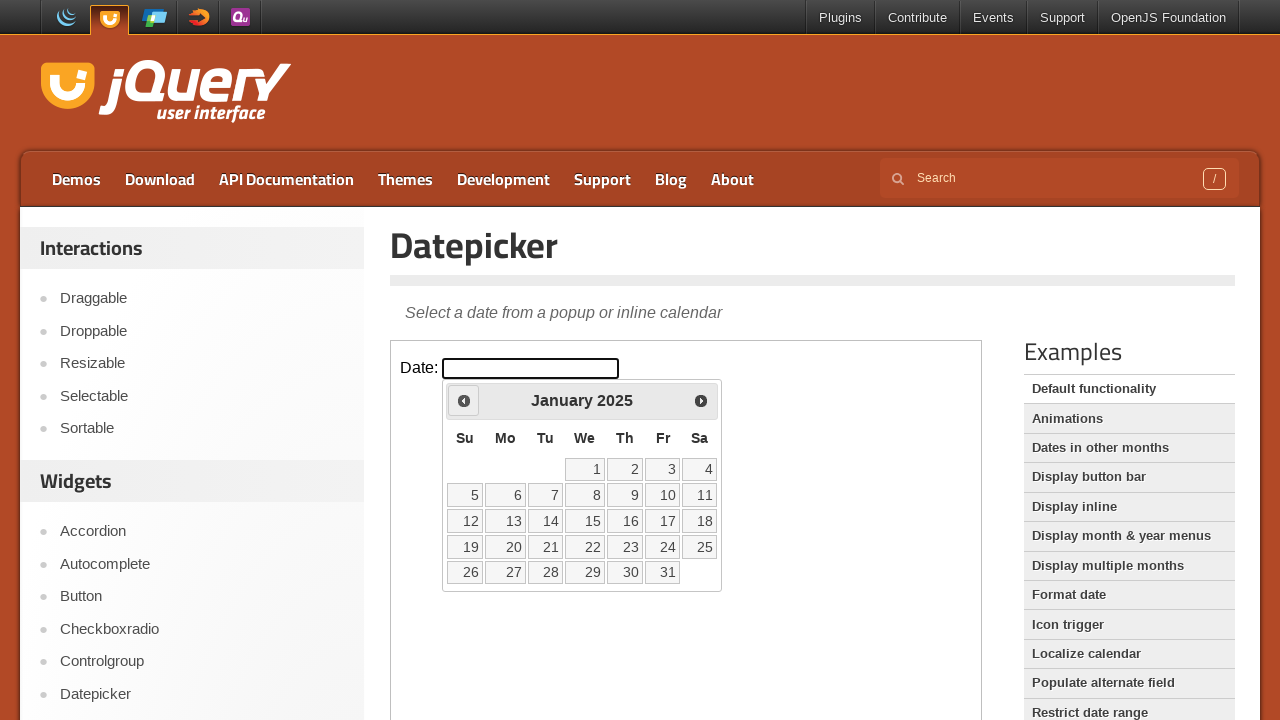

Retrieved current year: 2025
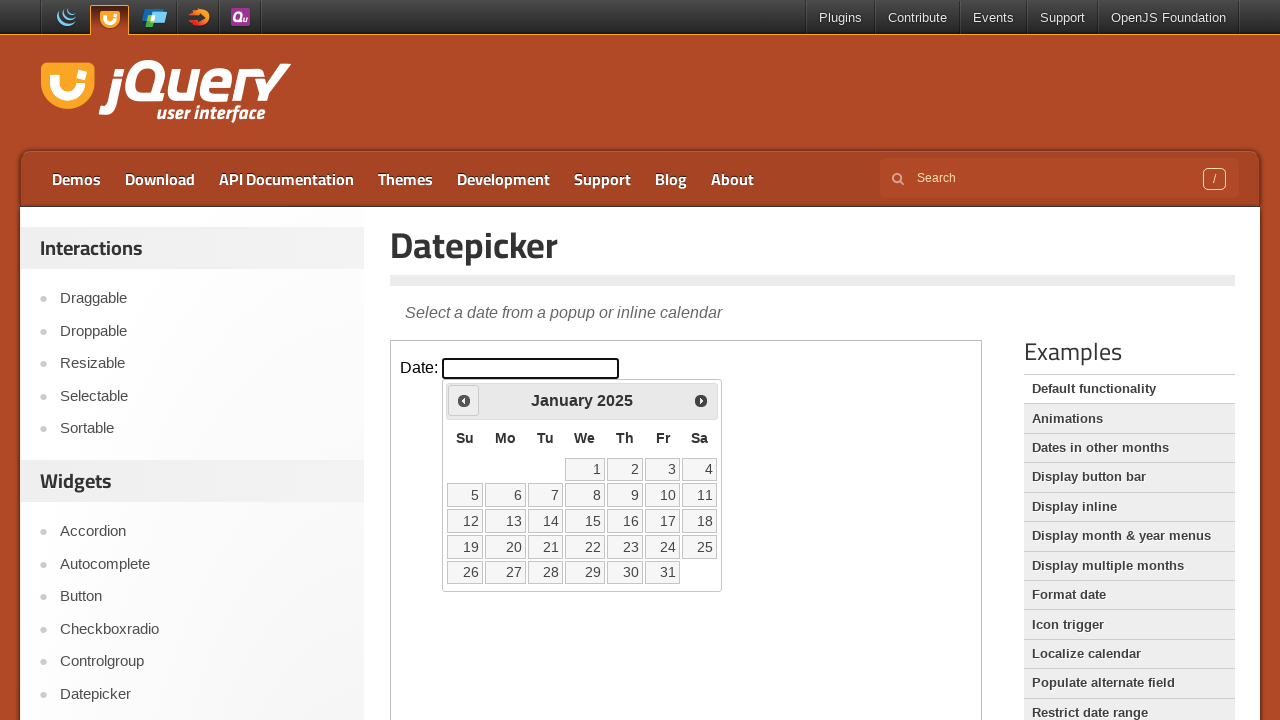

Clicked previous month button at (464, 400) on iframe >> nth=0 >> internal:control=enter-frame >> .ui-datepicker-prev
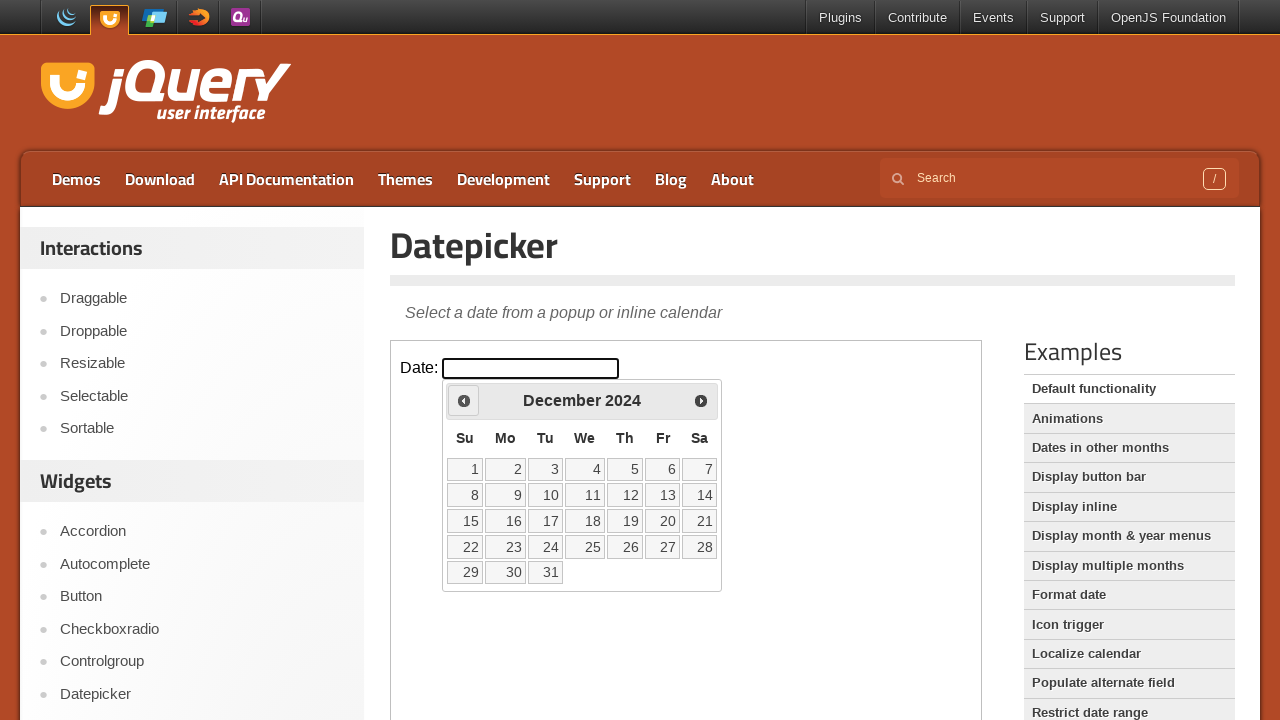

Waited for month navigation animation
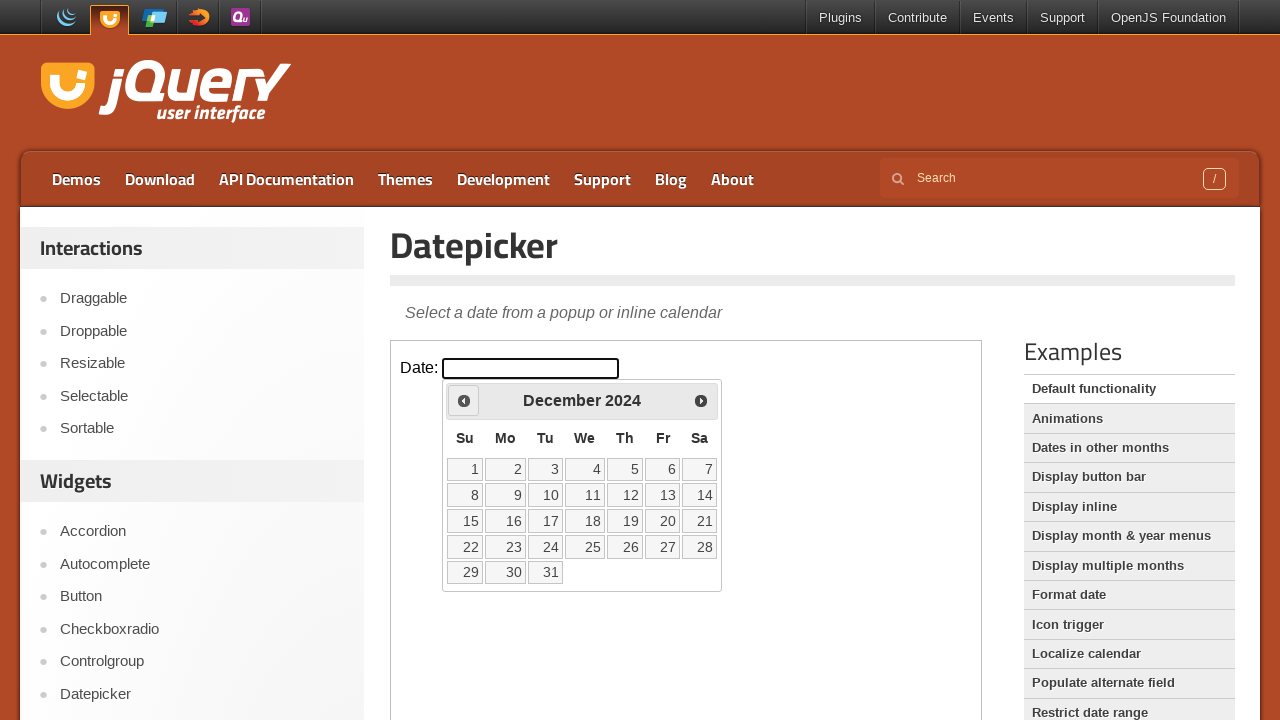

Retrieved current month: December
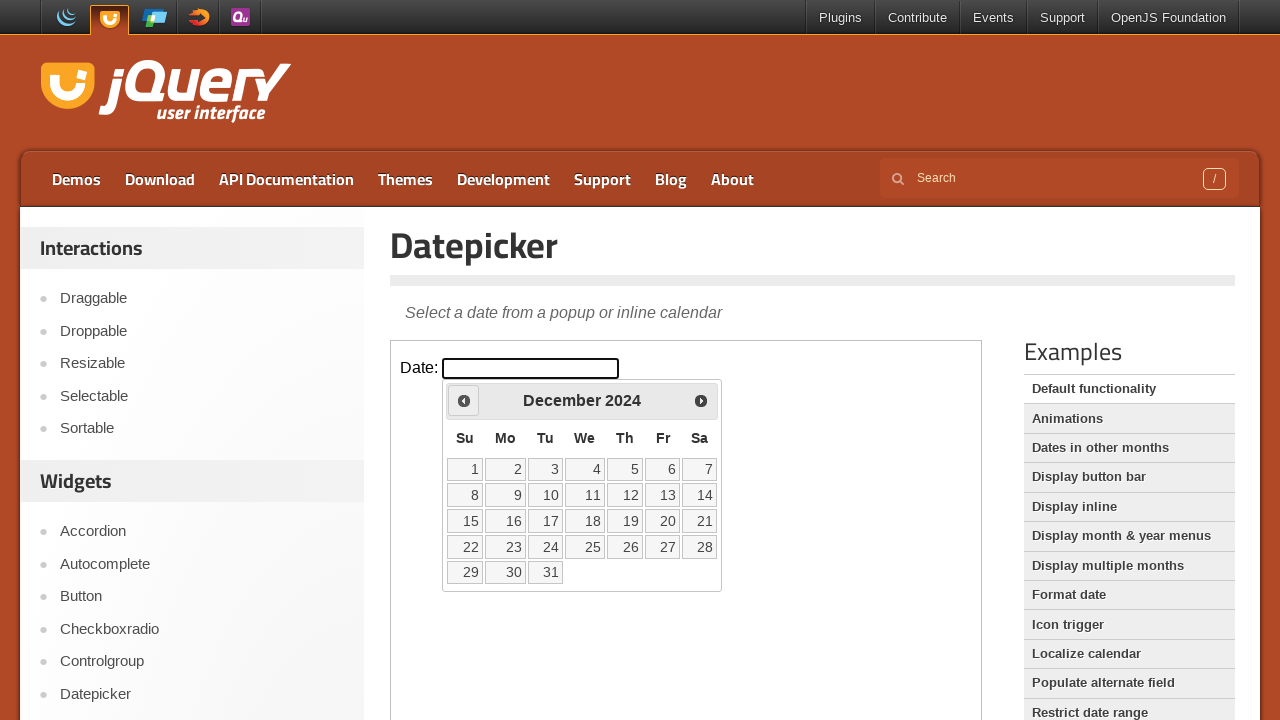

Retrieved current year: 2024
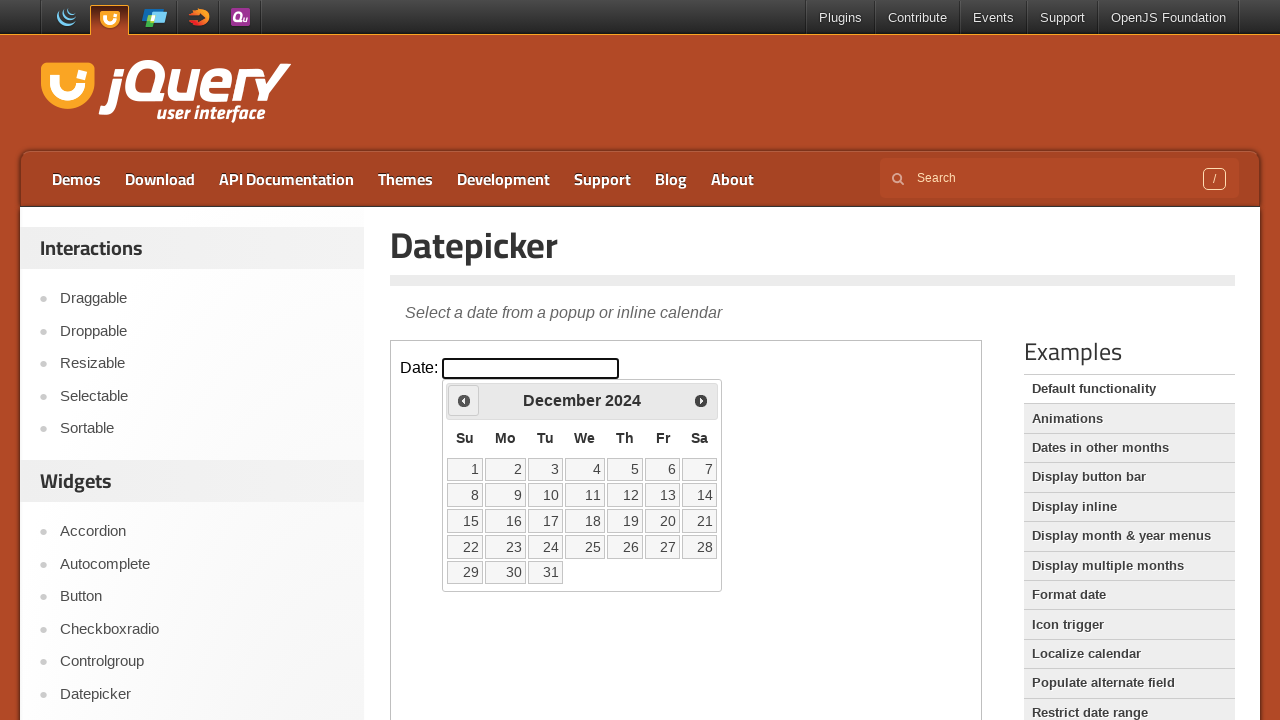

Clicked previous month button at (464, 400) on iframe >> nth=0 >> internal:control=enter-frame >> .ui-datepicker-prev
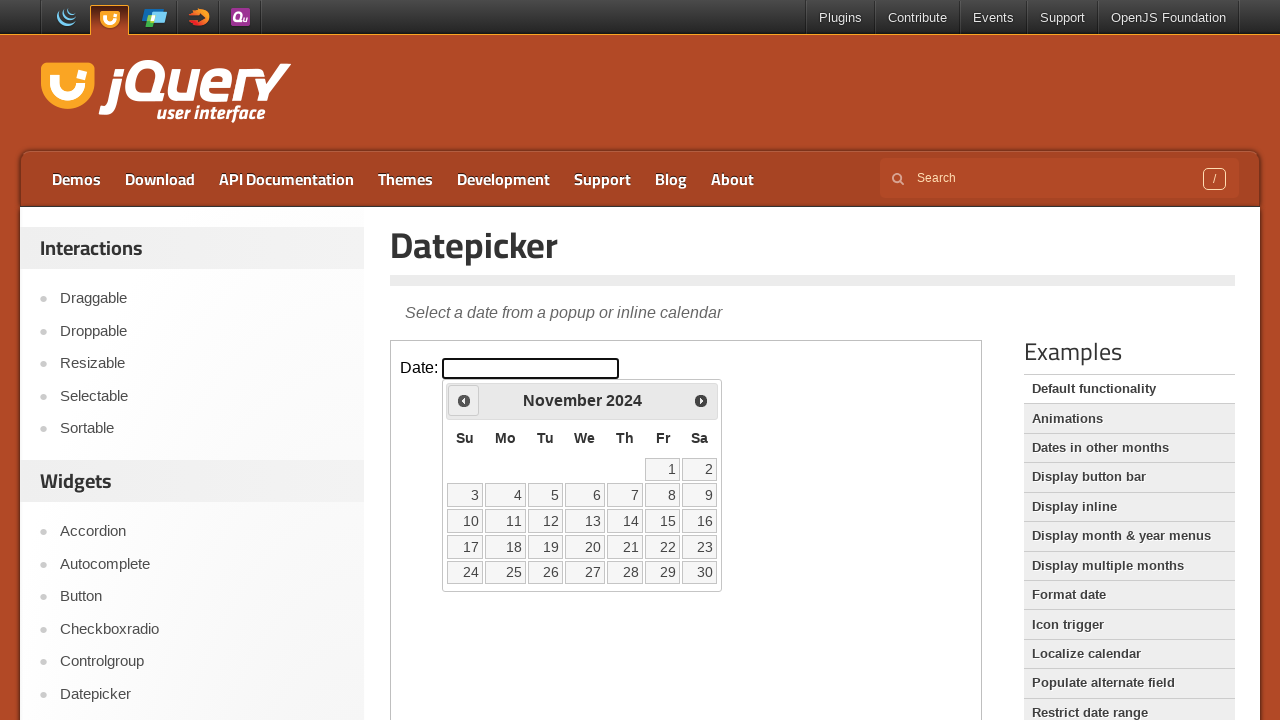

Waited for month navigation animation
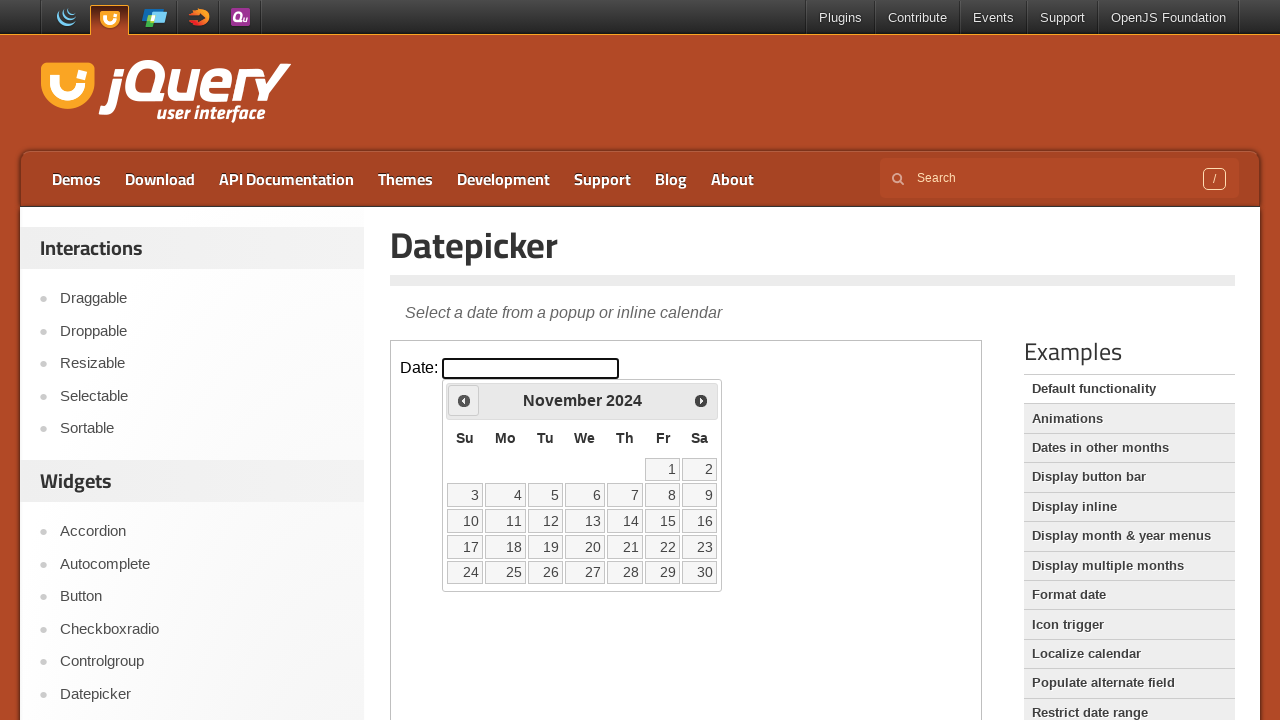

Retrieved current month: November
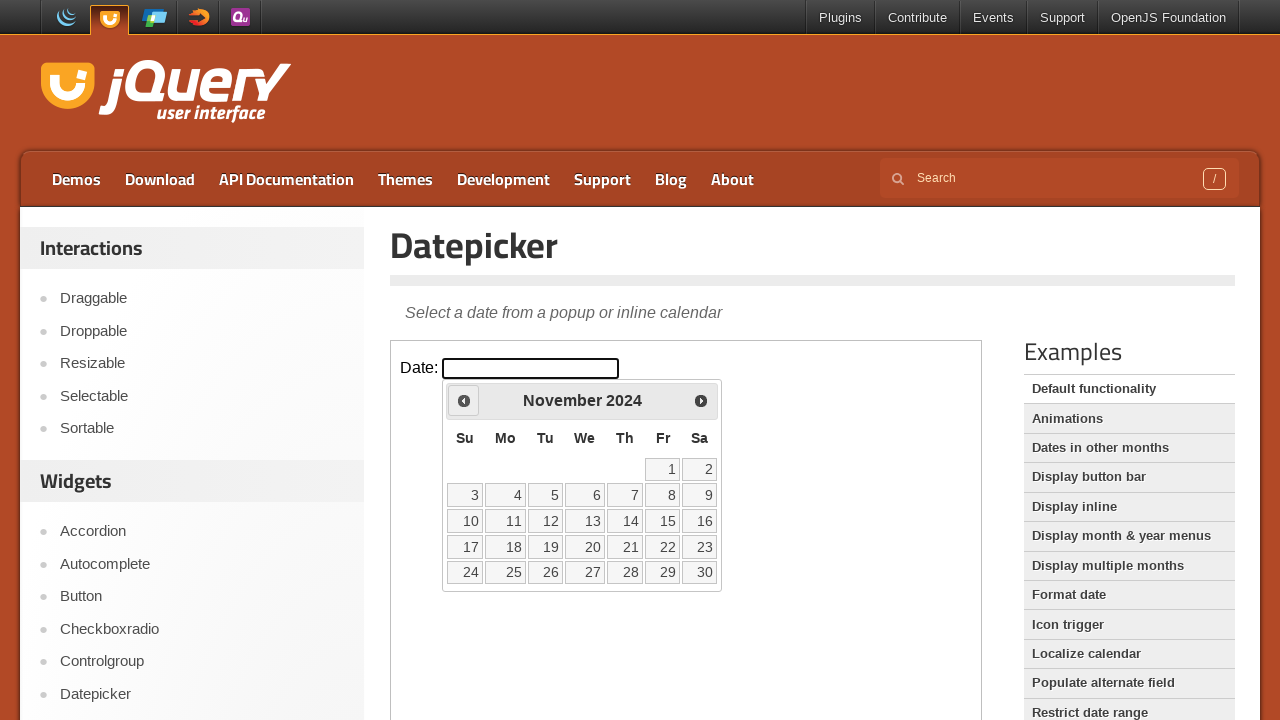

Retrieved current year: 2024
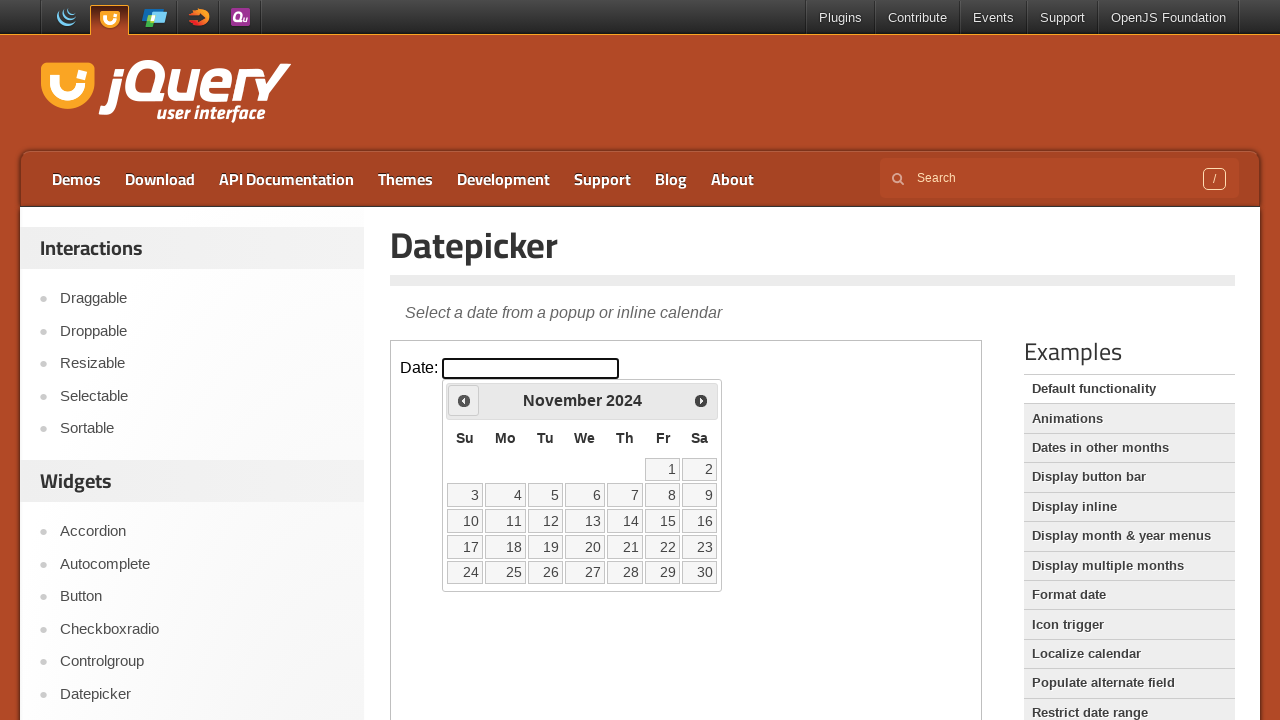

Clicked previous month button at (464, 400) on iframe >> nth=0 >> internal:control=enter-frame >> .ui-datepicker-prev
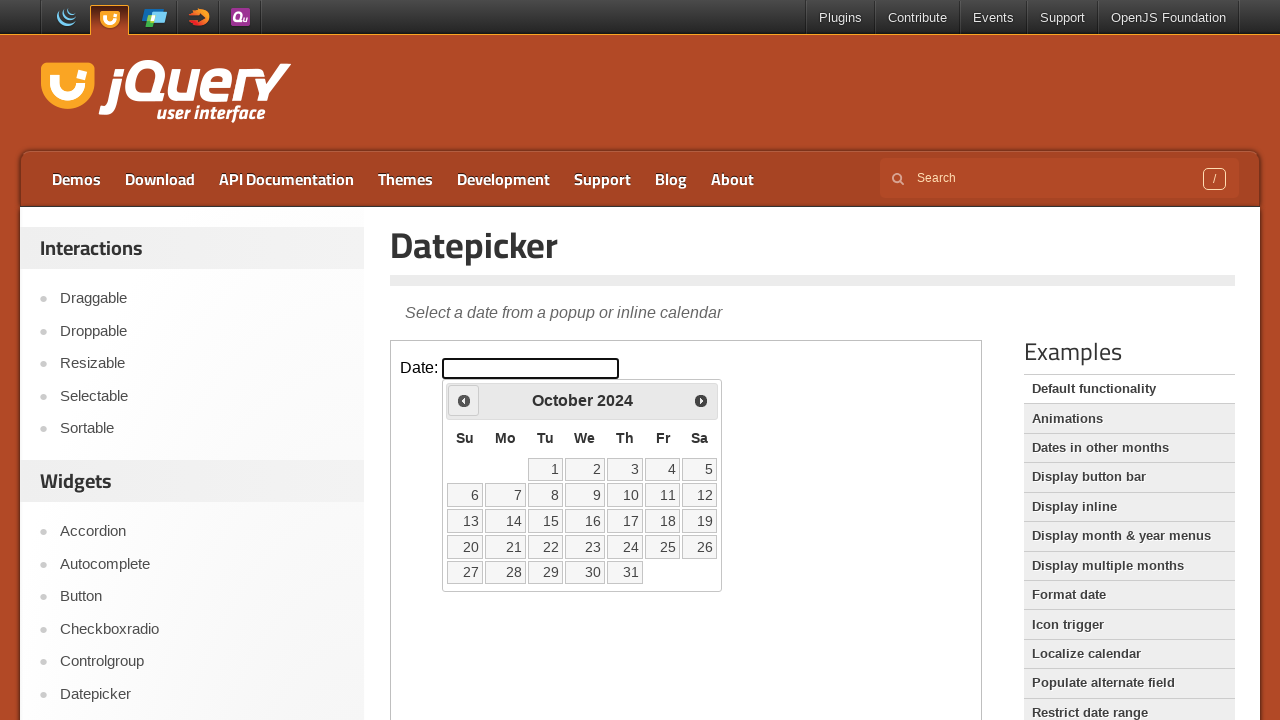

Waited for month navigation animation
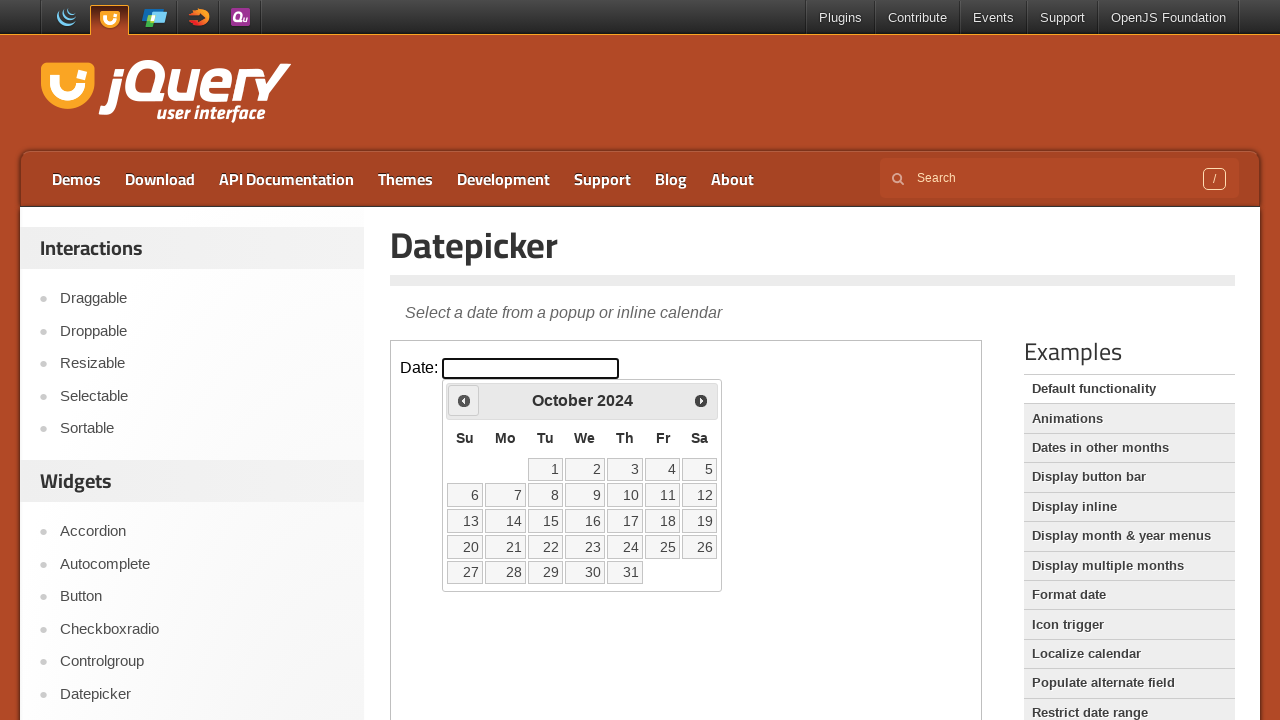

Retrieved current month: October
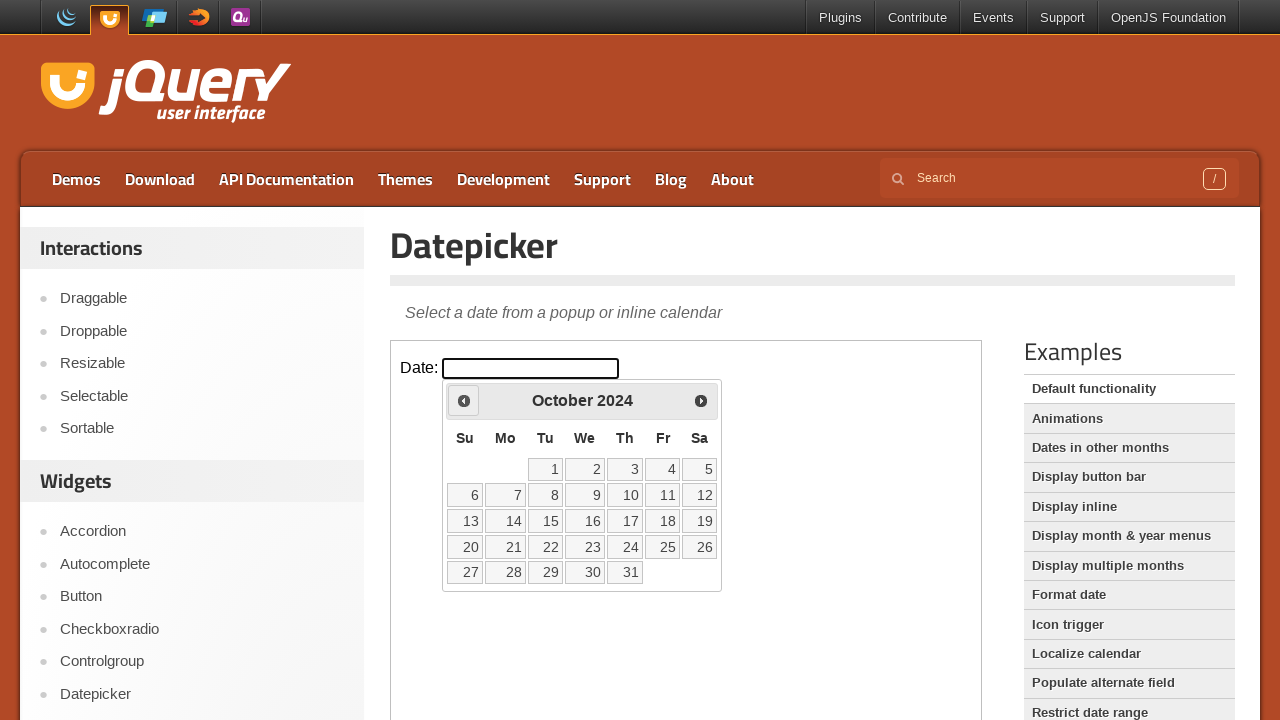

Retrieved current year: 2024
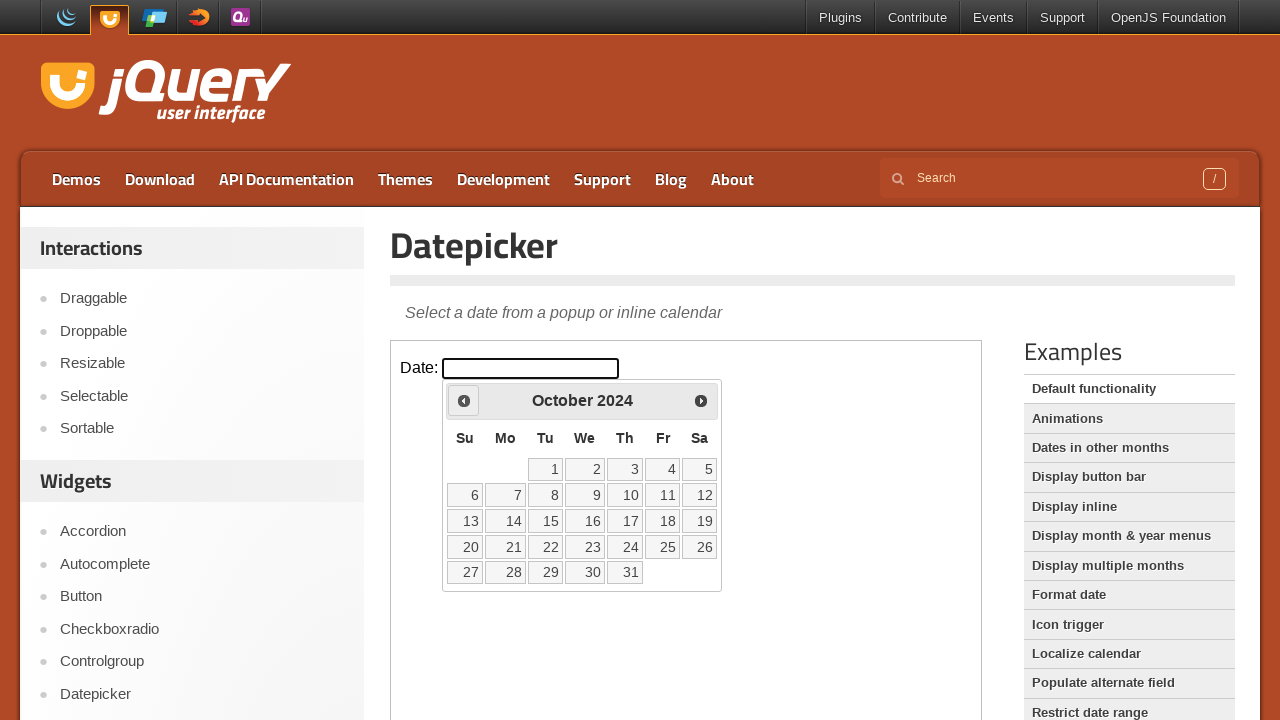

Clicked previous month button at (464, 400) on iframe >> nth=0 >> internal:control=enter-frame >> .ui-datepicker-prev
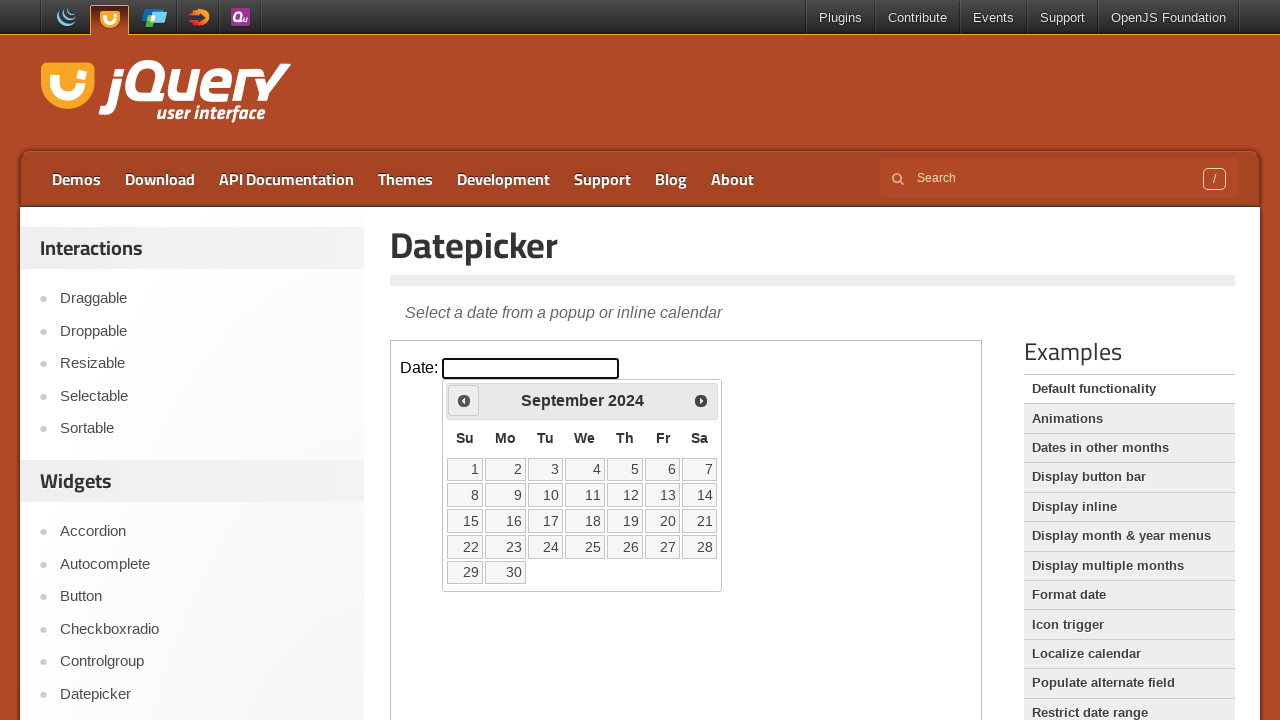

Waited for month navigation animation
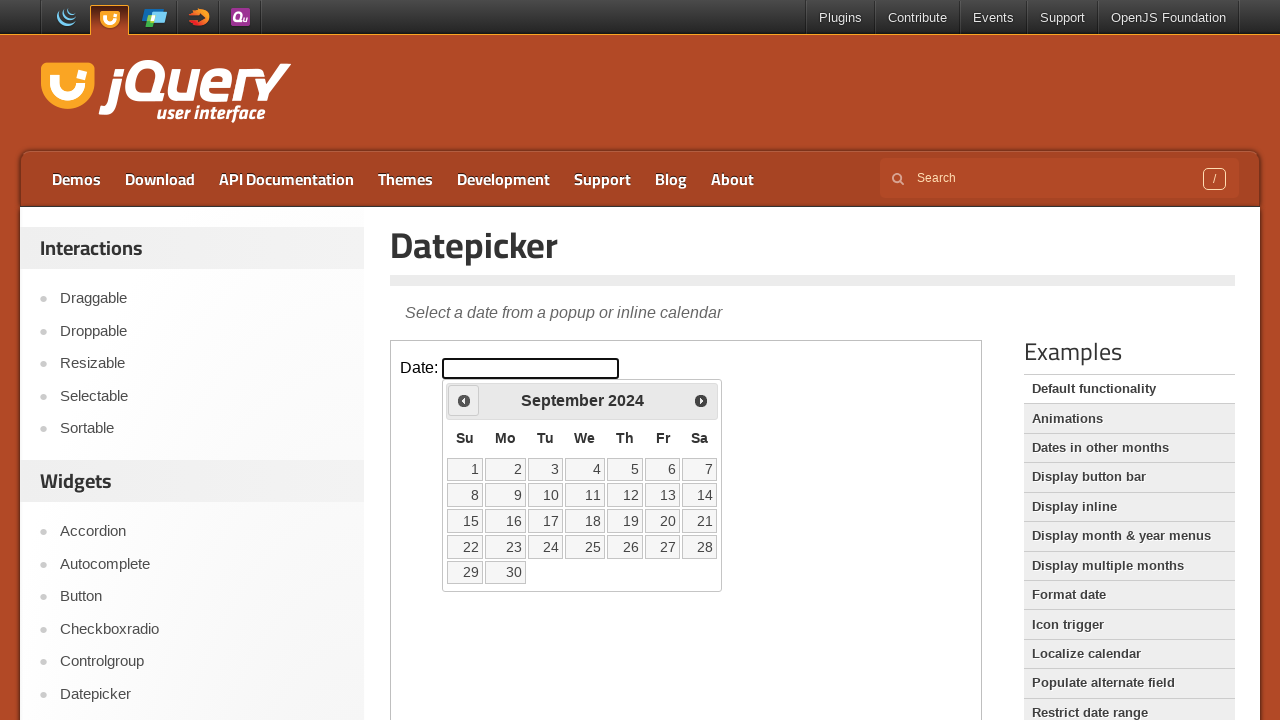

Retrieved current month: September
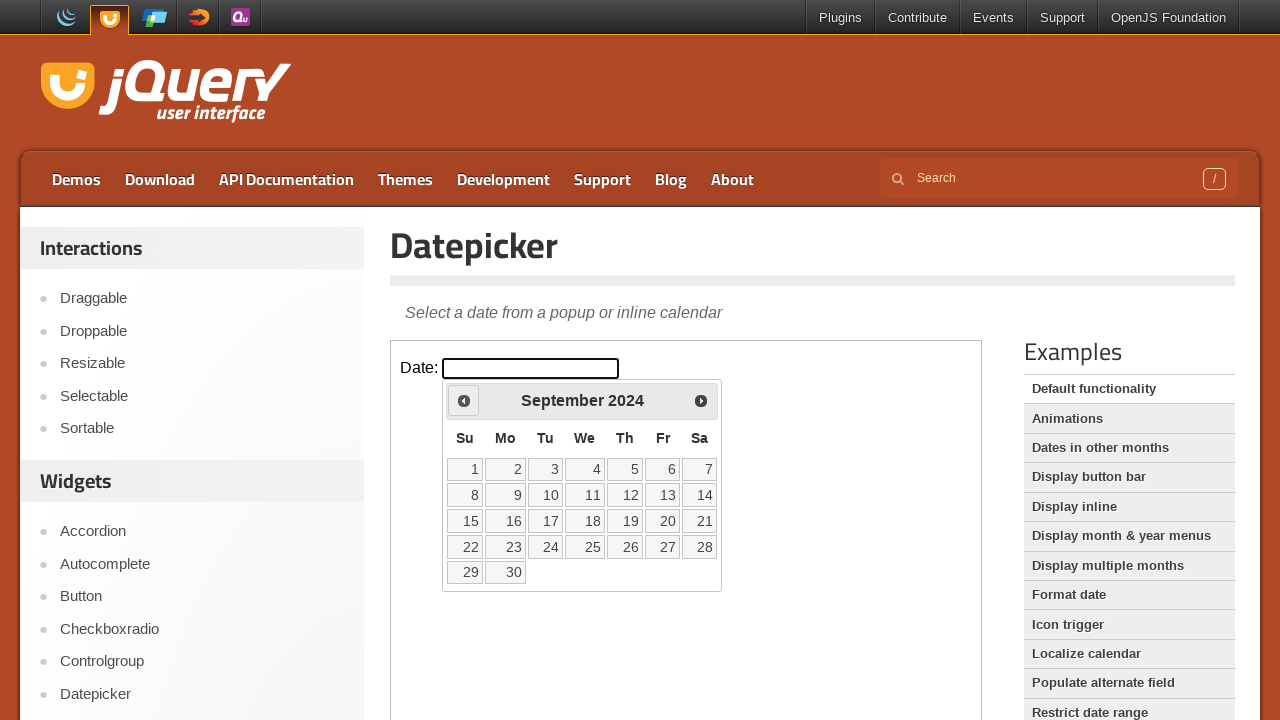

Retrieved current year: 2024
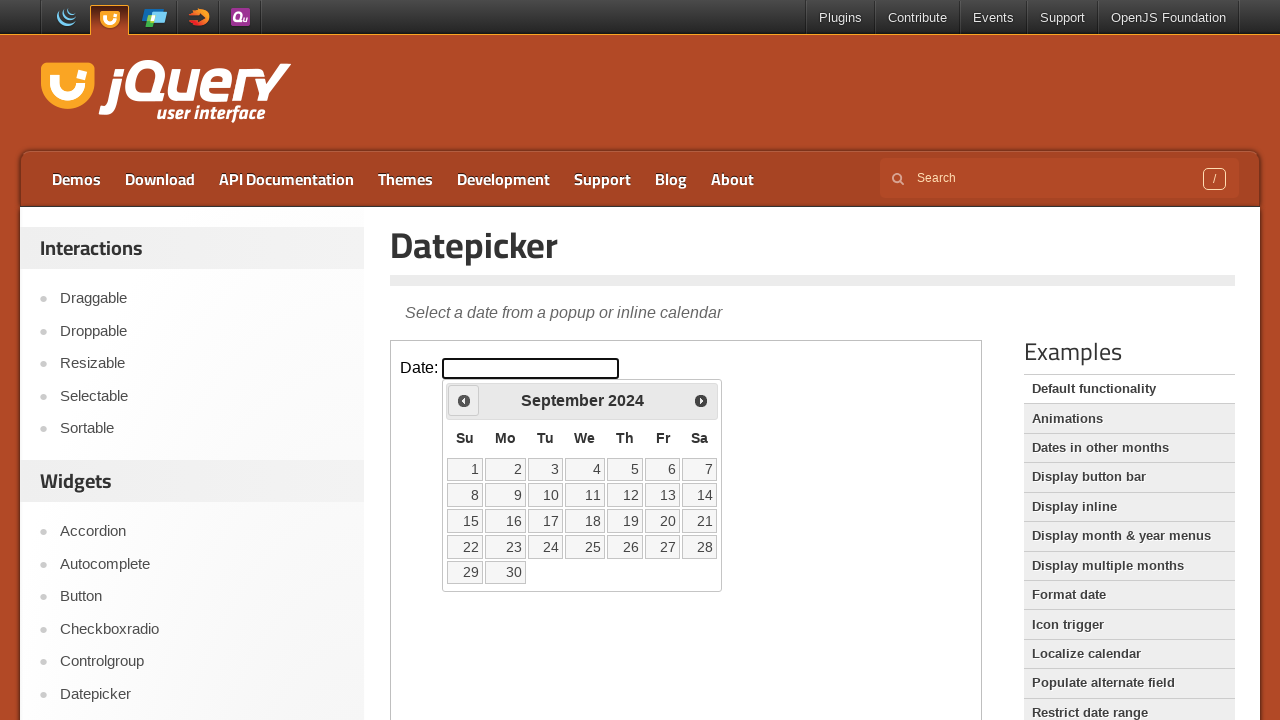

Clicked previous month button at (464, 400) on iframe >> nth=0 >> internal:control=enter-frame >> .ui-datepicker-prev
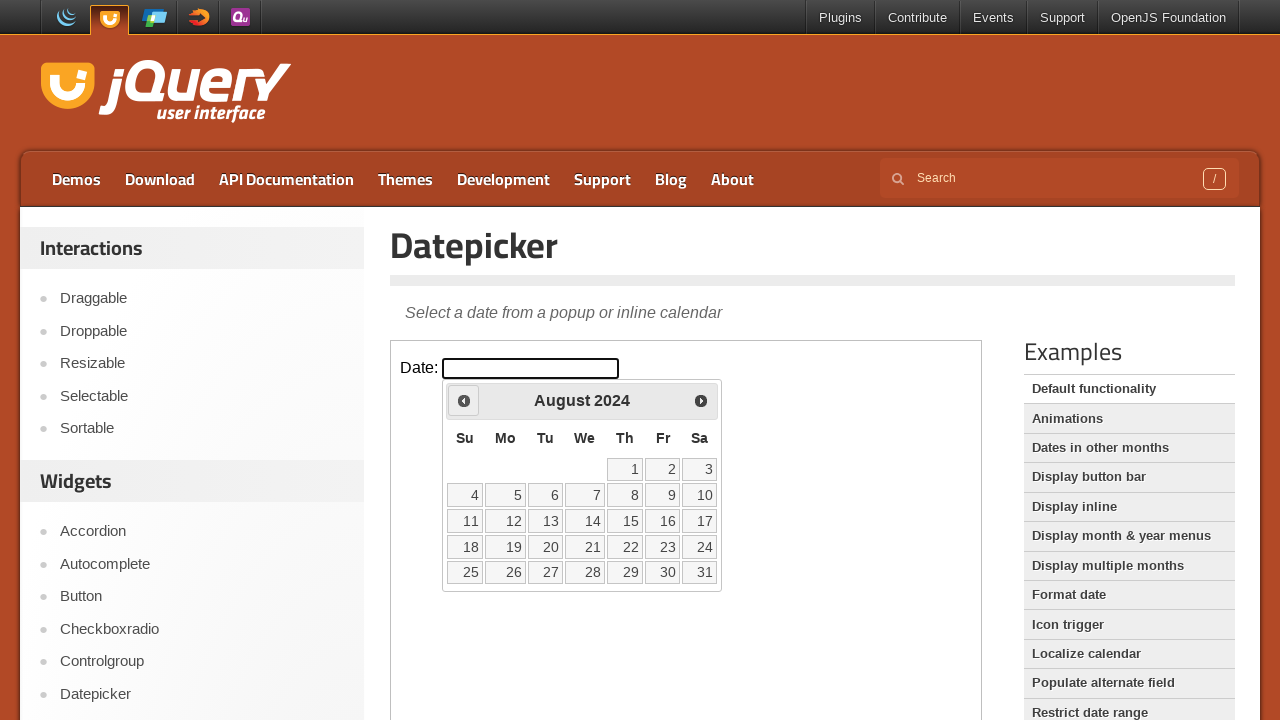

Waited for month navigation animation
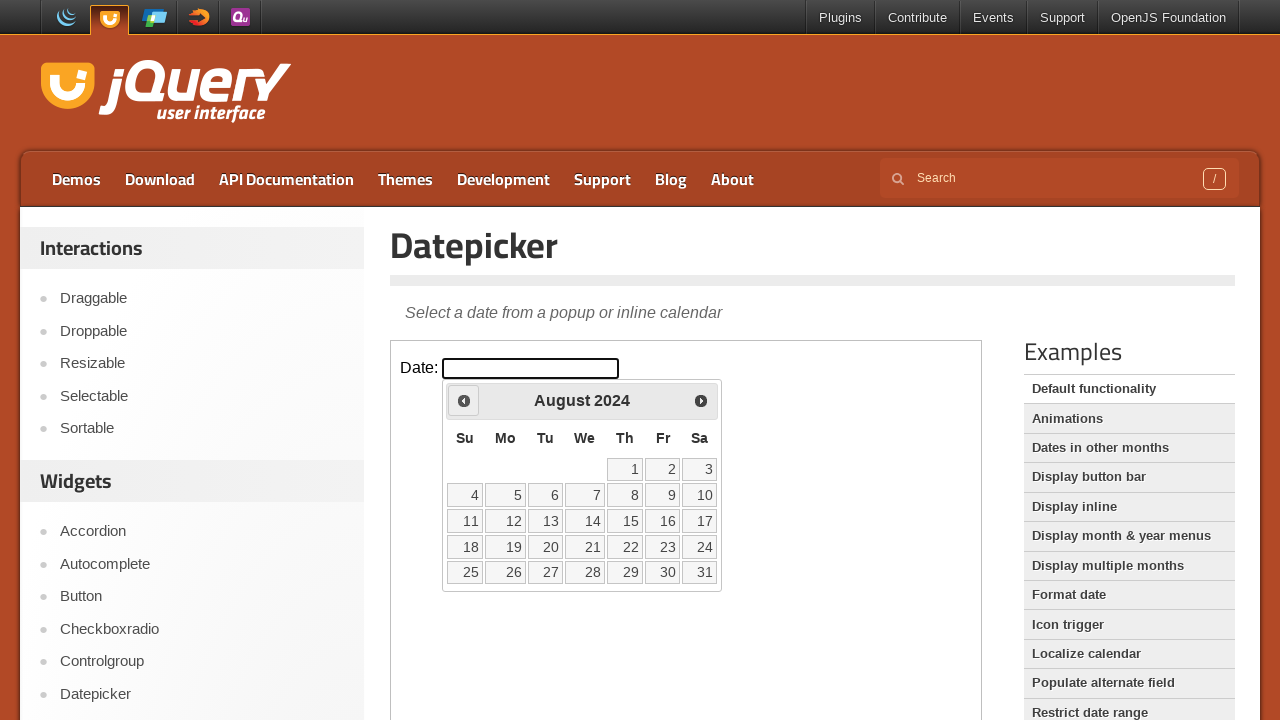

Retrieved current month: August
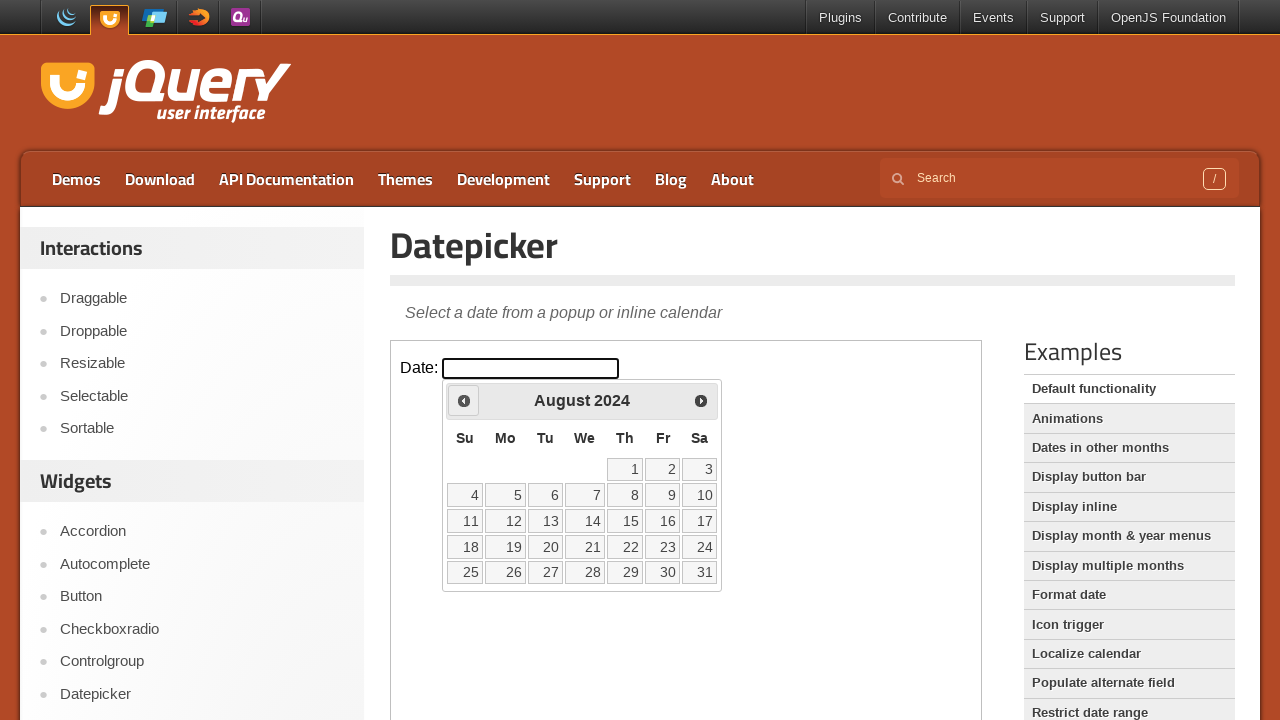

Retrieved current year: 2024
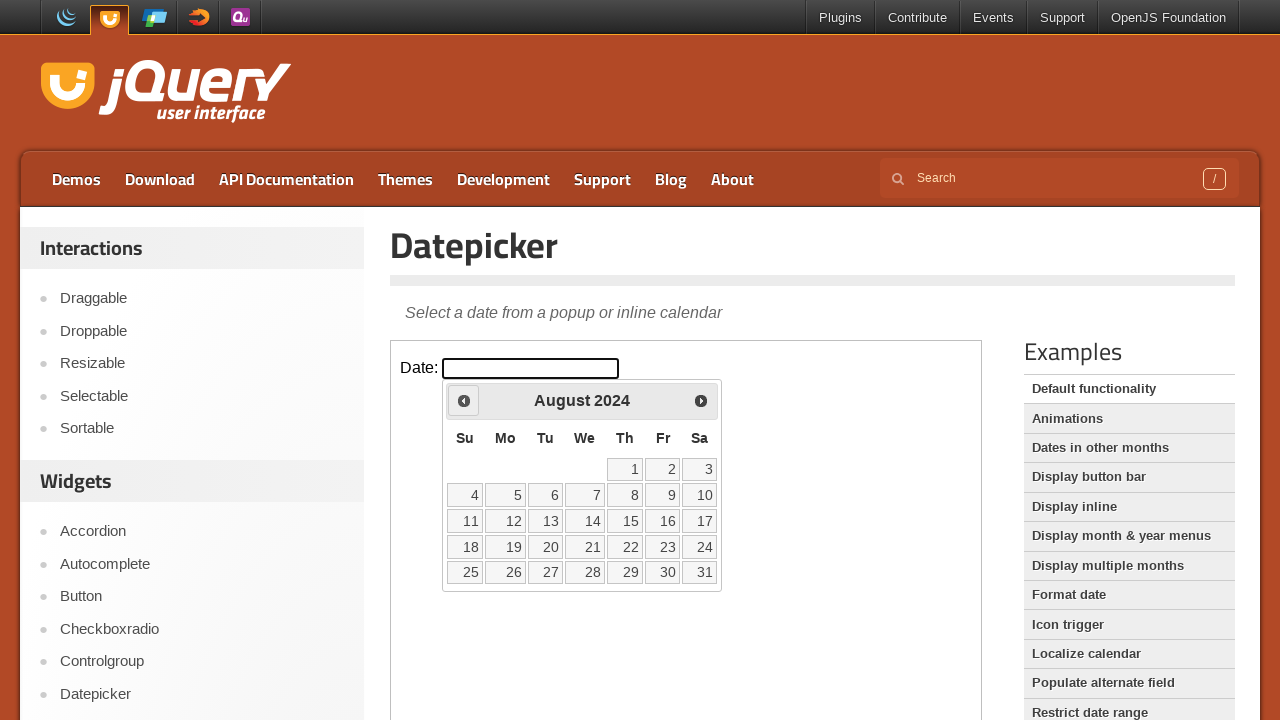

Clicked previous month button at (464, 400) on iframe >> nth=0 >> internal:control=enter-frame >> .ui-datepicker-prev
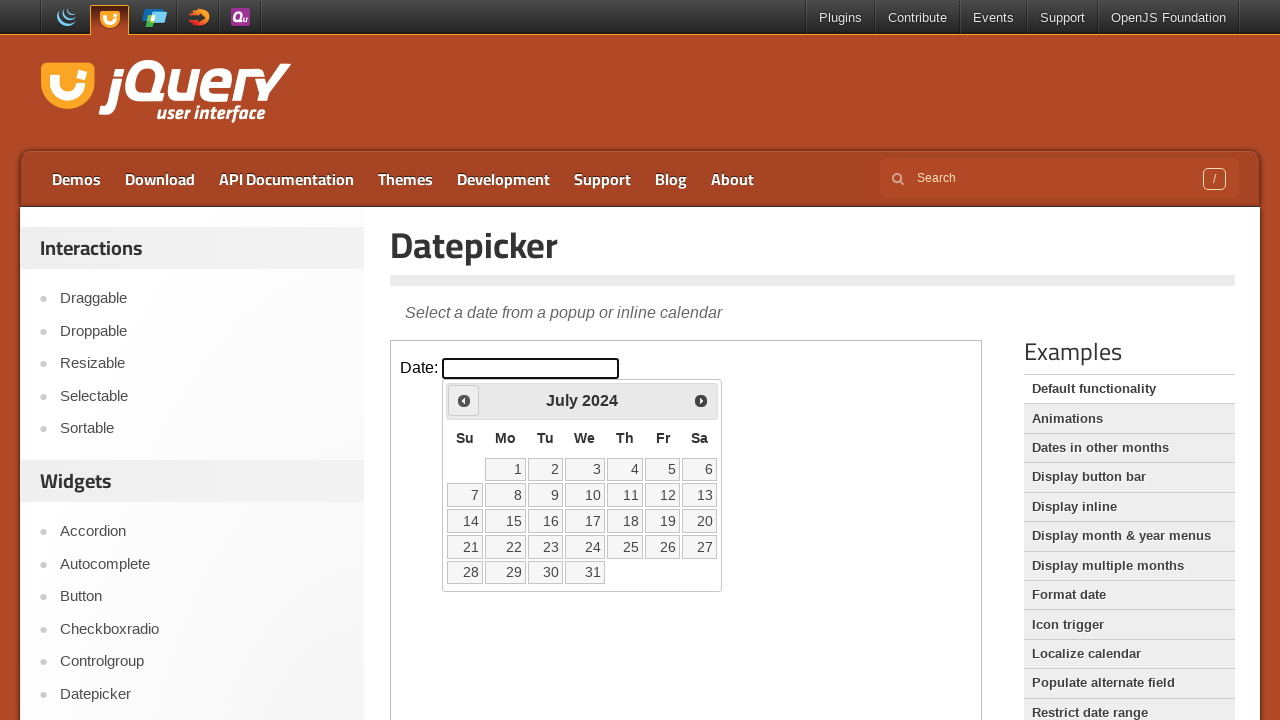

Waited for month navigation animation
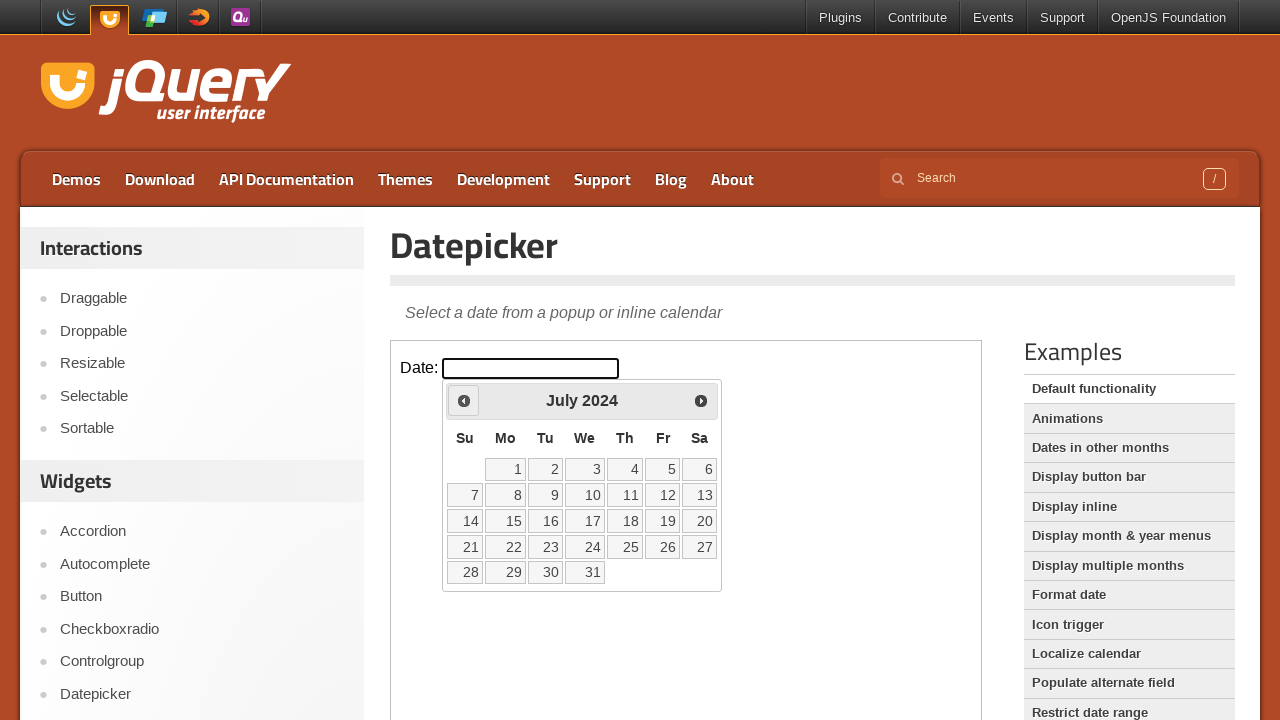

Retrieved current month: July
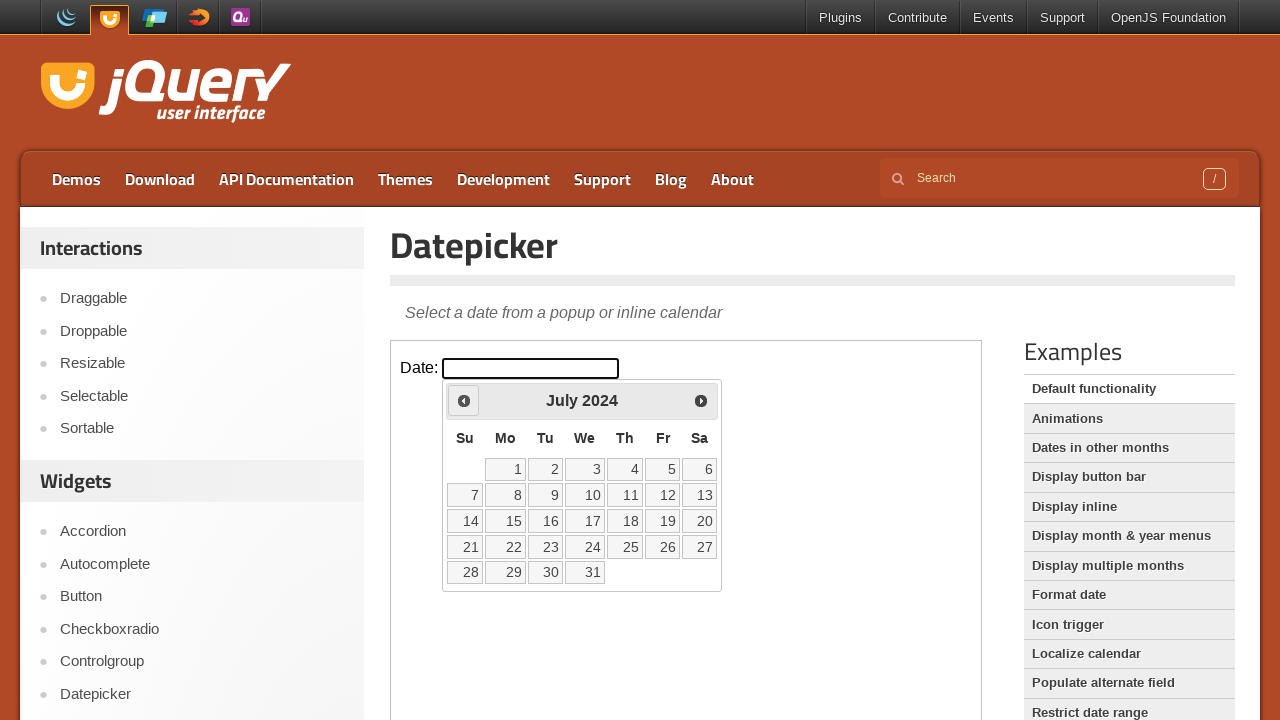

Retrieved current year: 2024
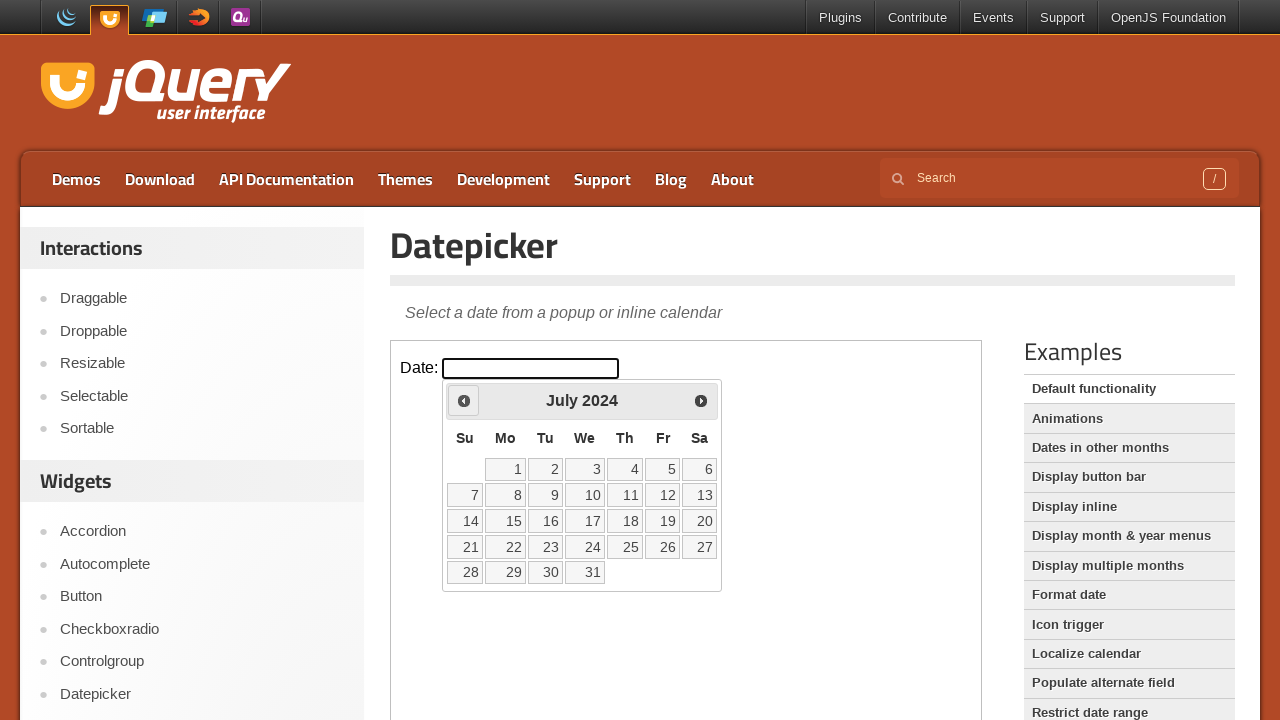

Clicked previous month button at (464, 400) on iframe >> nth=0 >> internal:control=enter-frame >> .ui-datepicker-prev
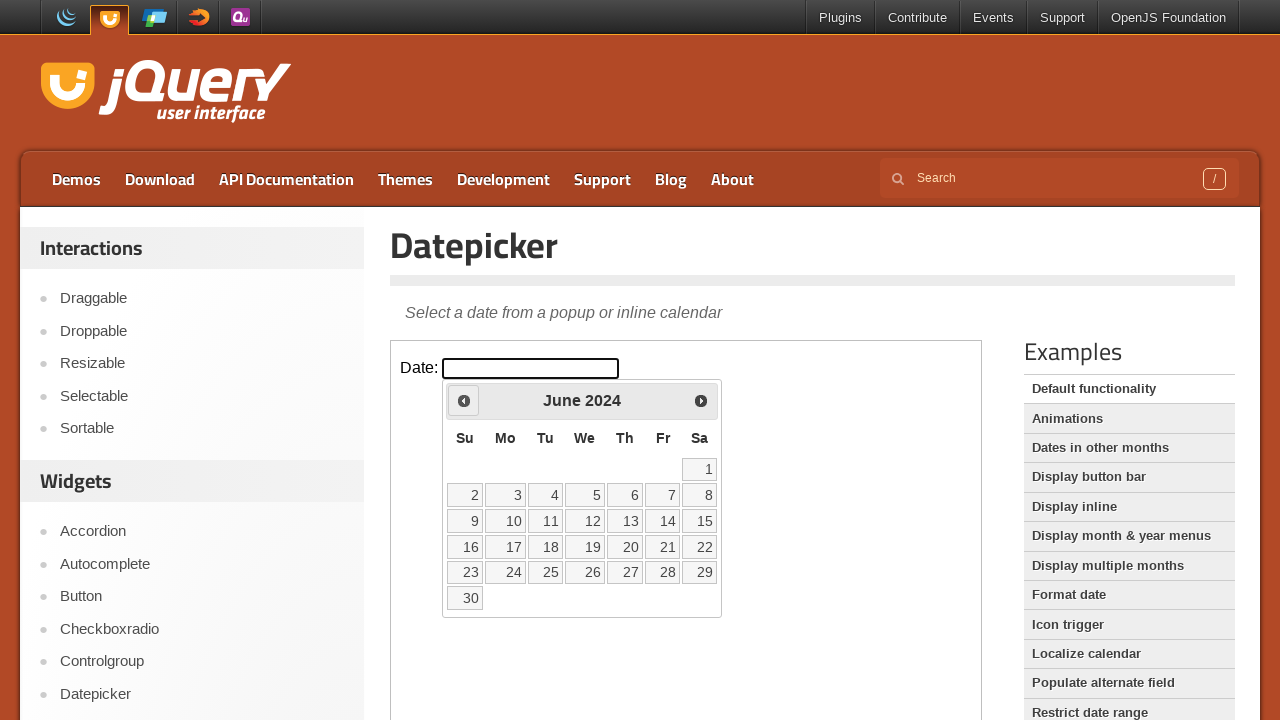

Waited for month navigation animation
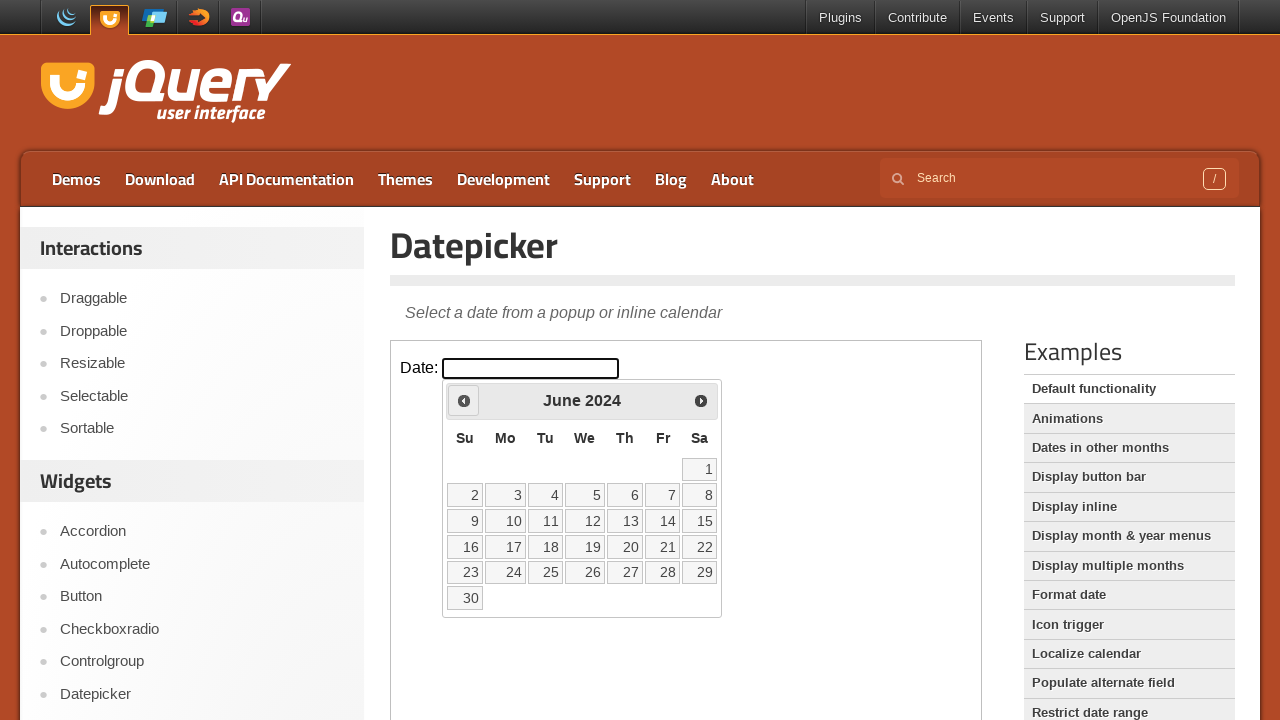

Retrieved current month: June
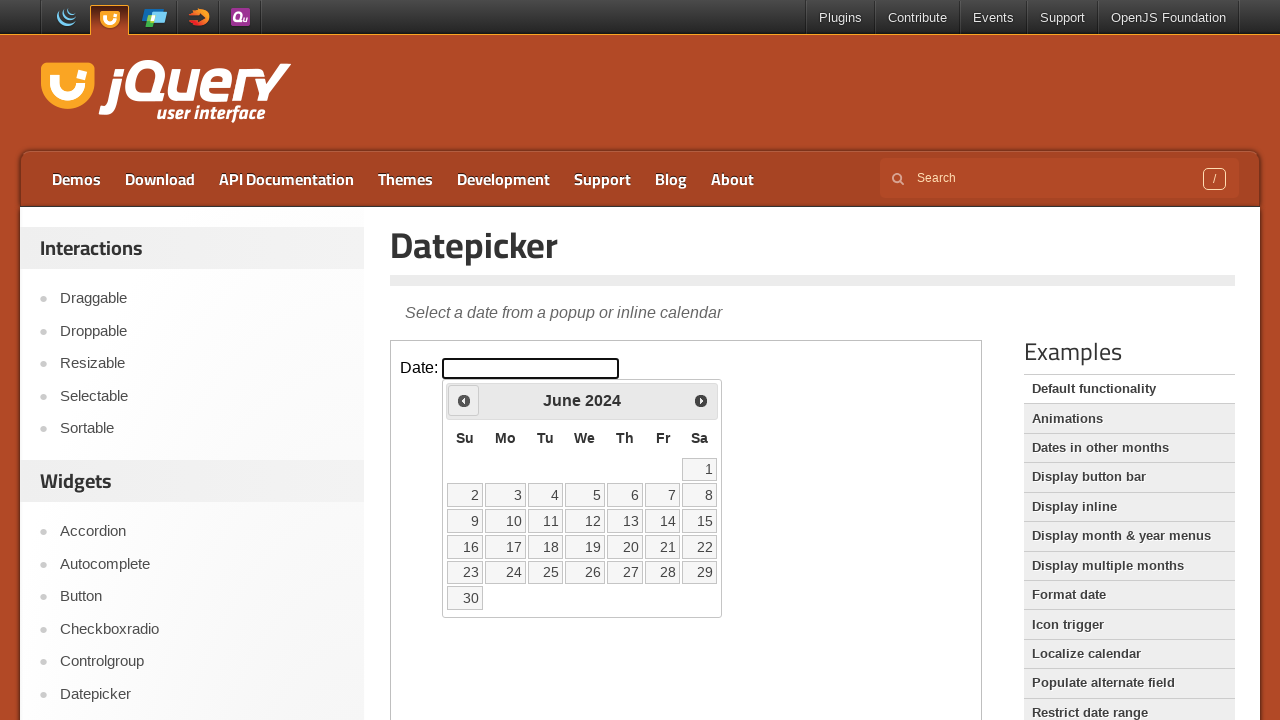

Retrieved current year: 2024
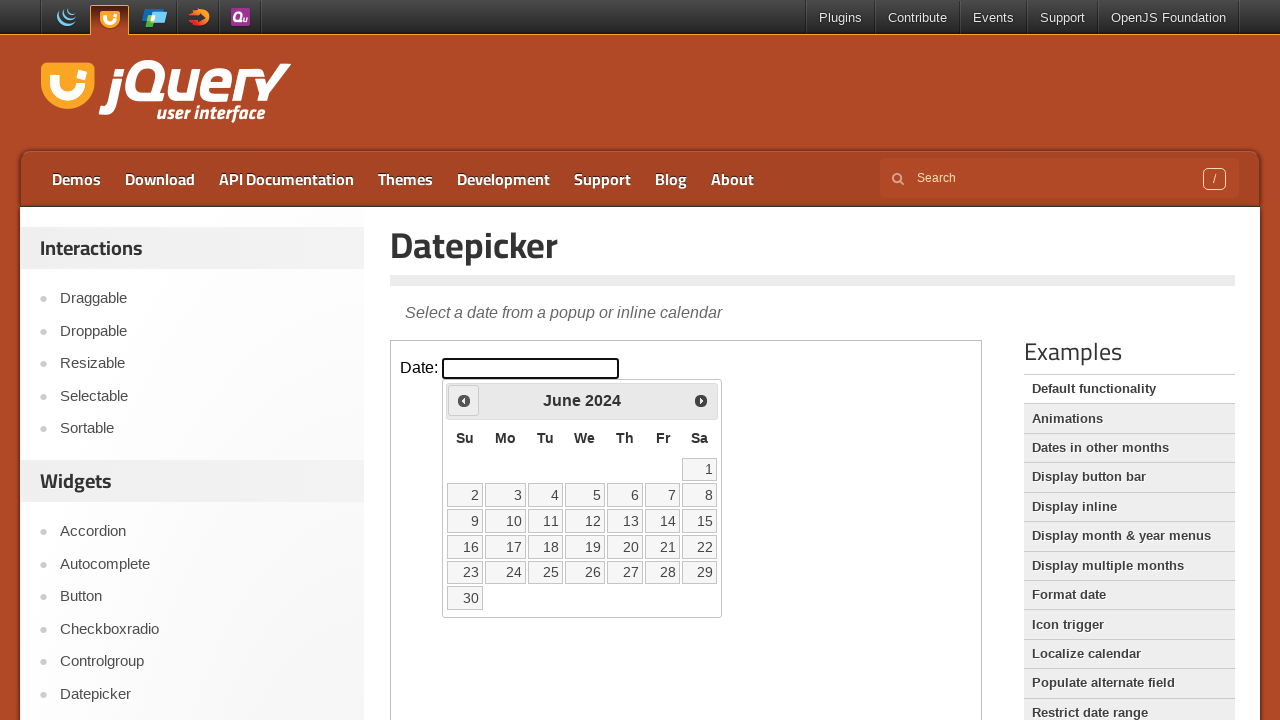

Clicked previous month button at (464, 400) on iframe >> nth=0 >> internal:control=enter-frame >> .ui-datepicker-prev
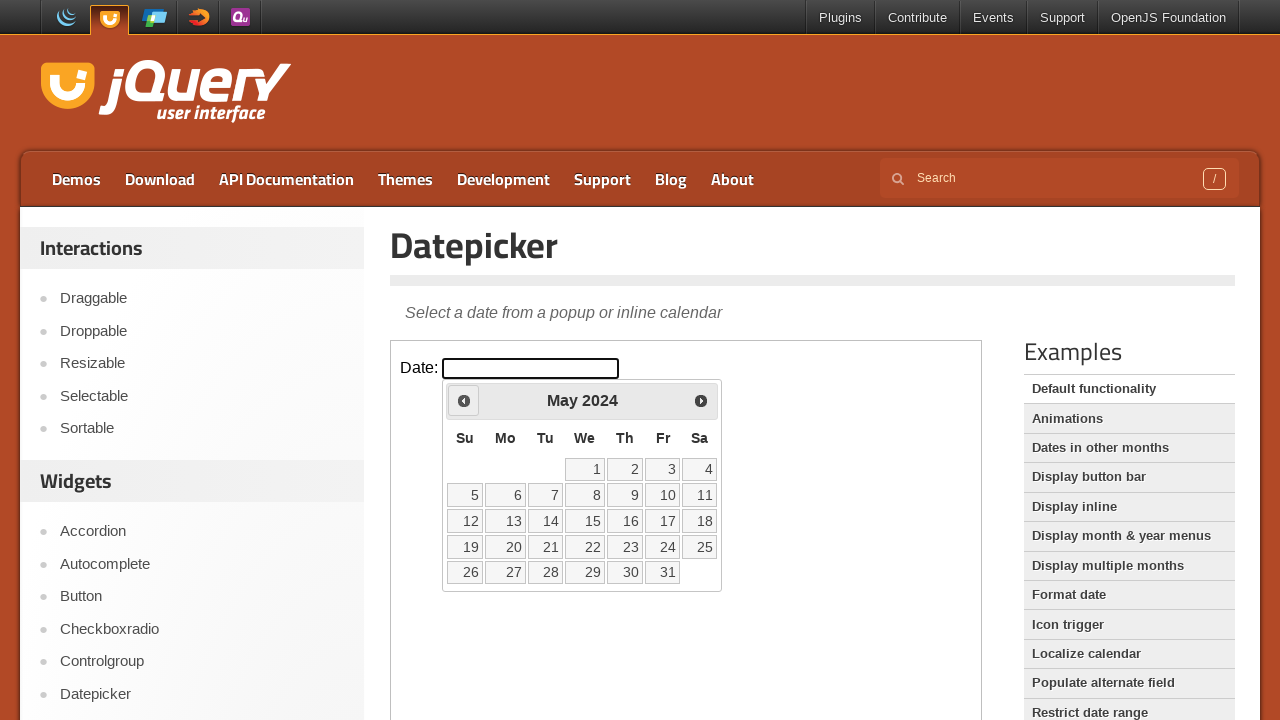

Waited for month navigation animation
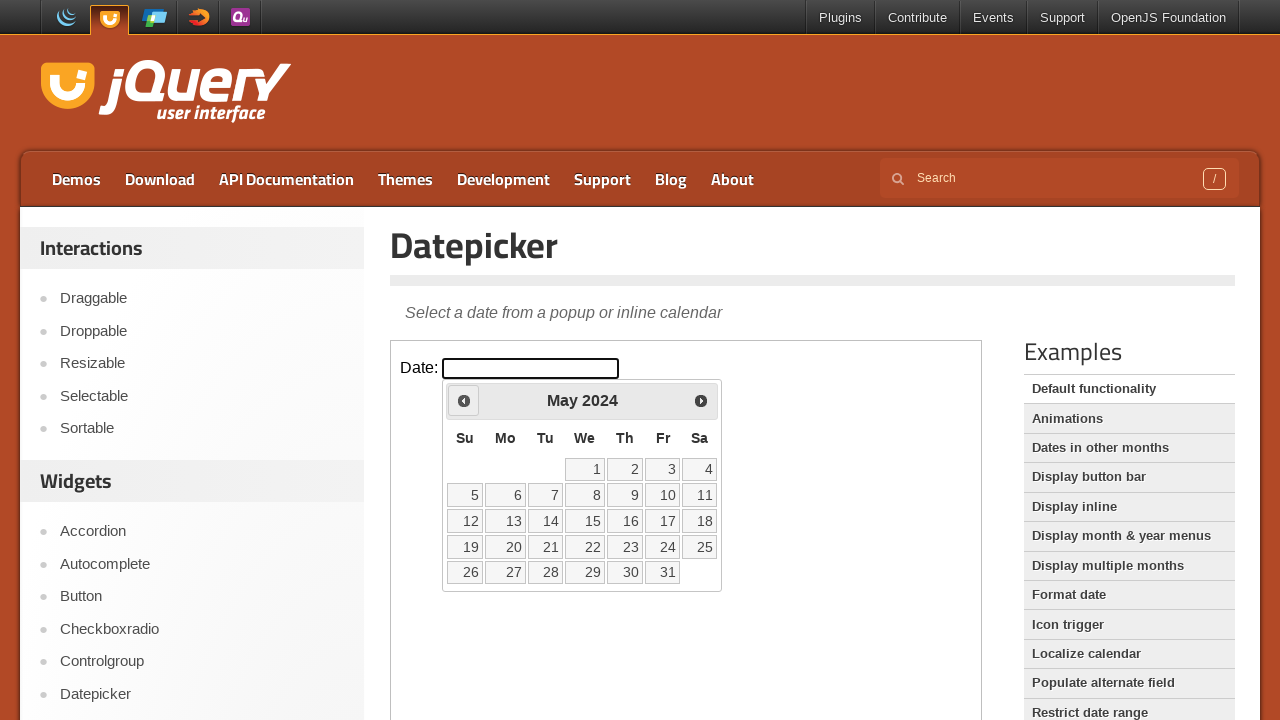

Retrieved current month: May
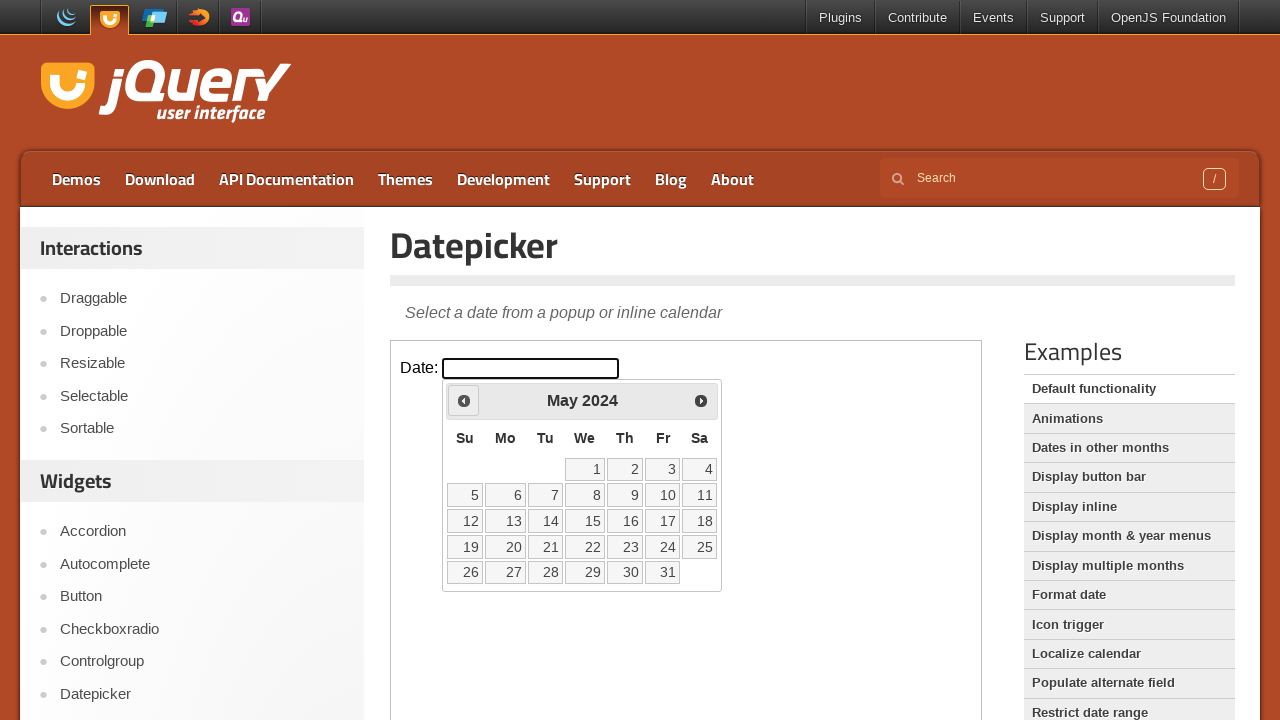

Retrieved current year: 2024
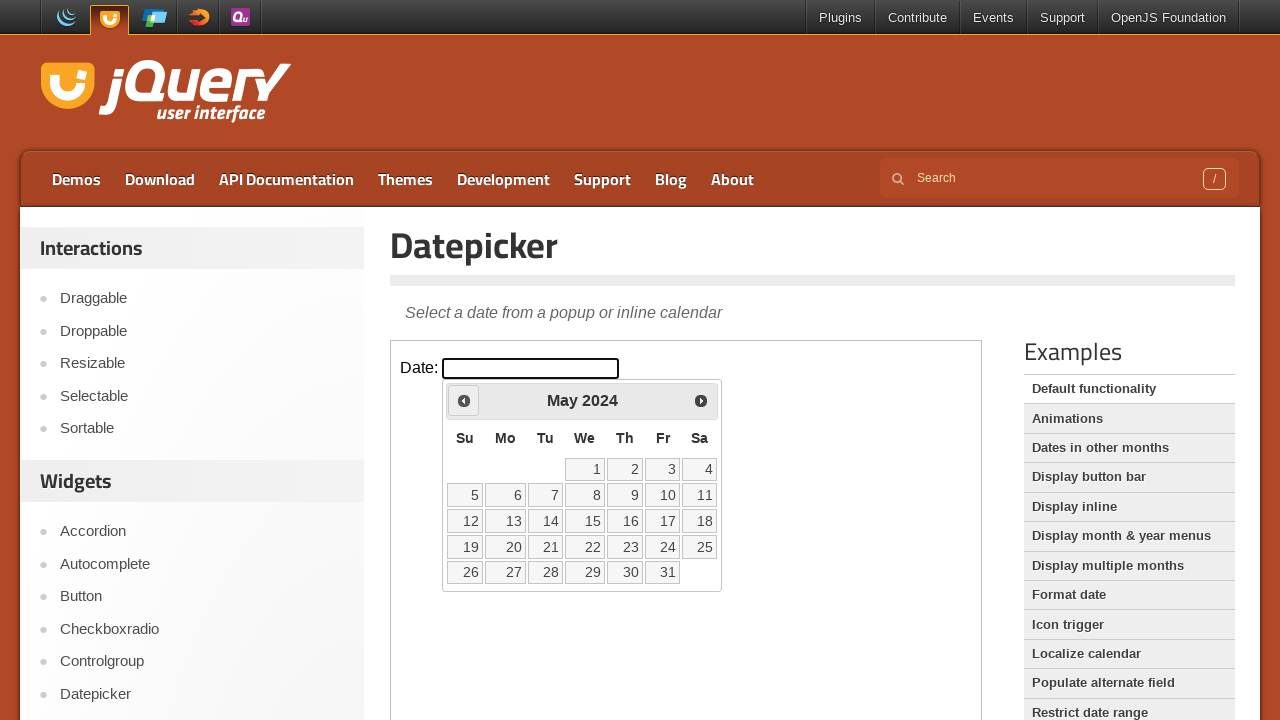

Clicked previous month button at (464, 400) on iframe >> nth=0 >> internal:control=enter-frame >> .ui-datepicker-prev
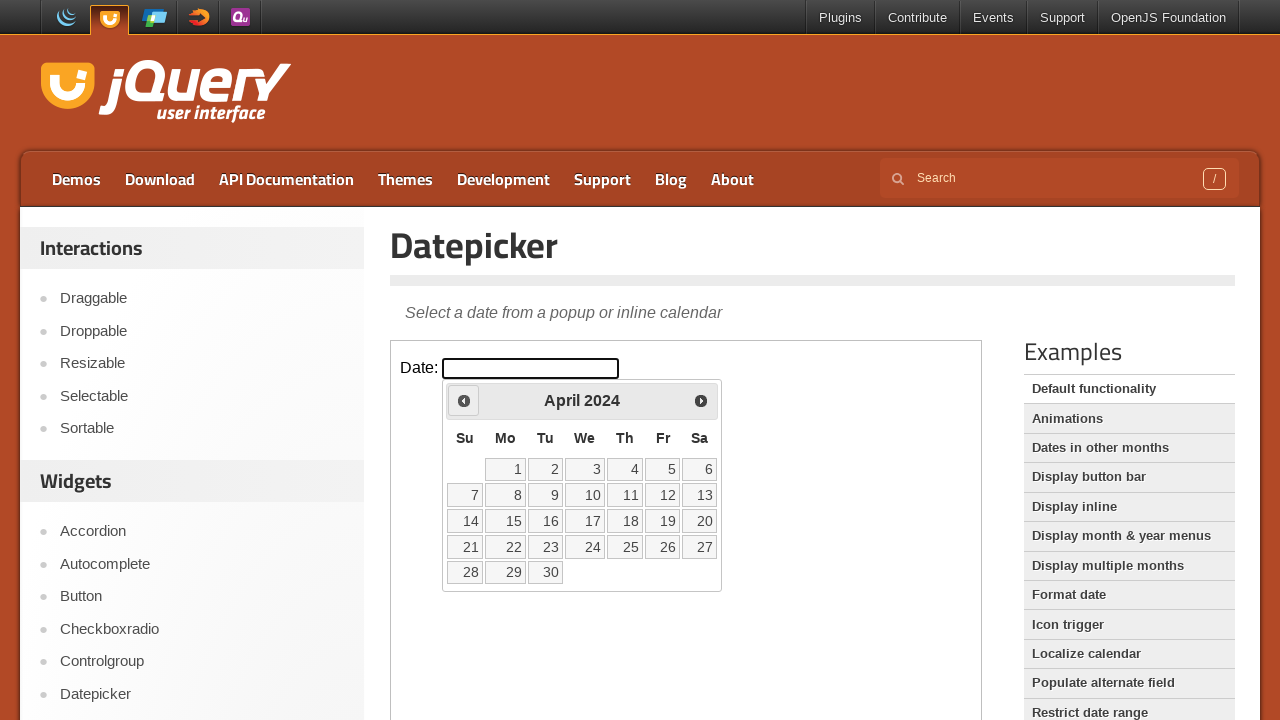

Waited for month navigation animation
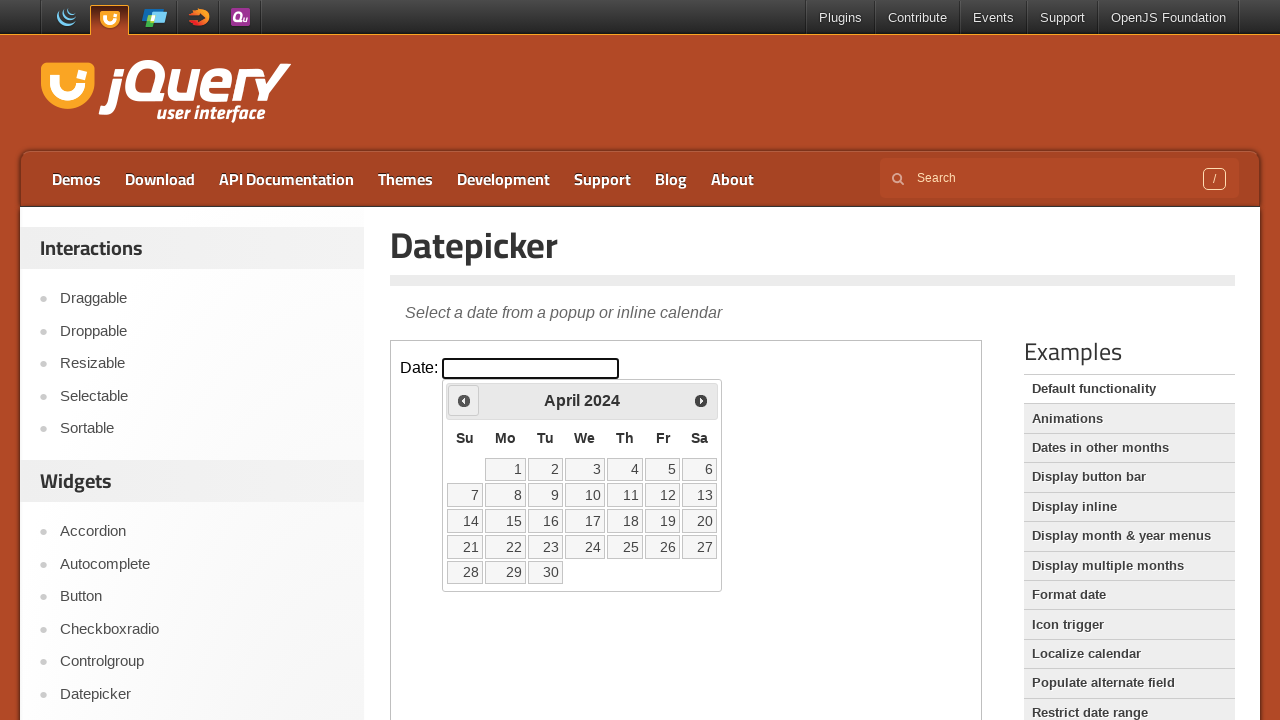

Retrieved current month: April
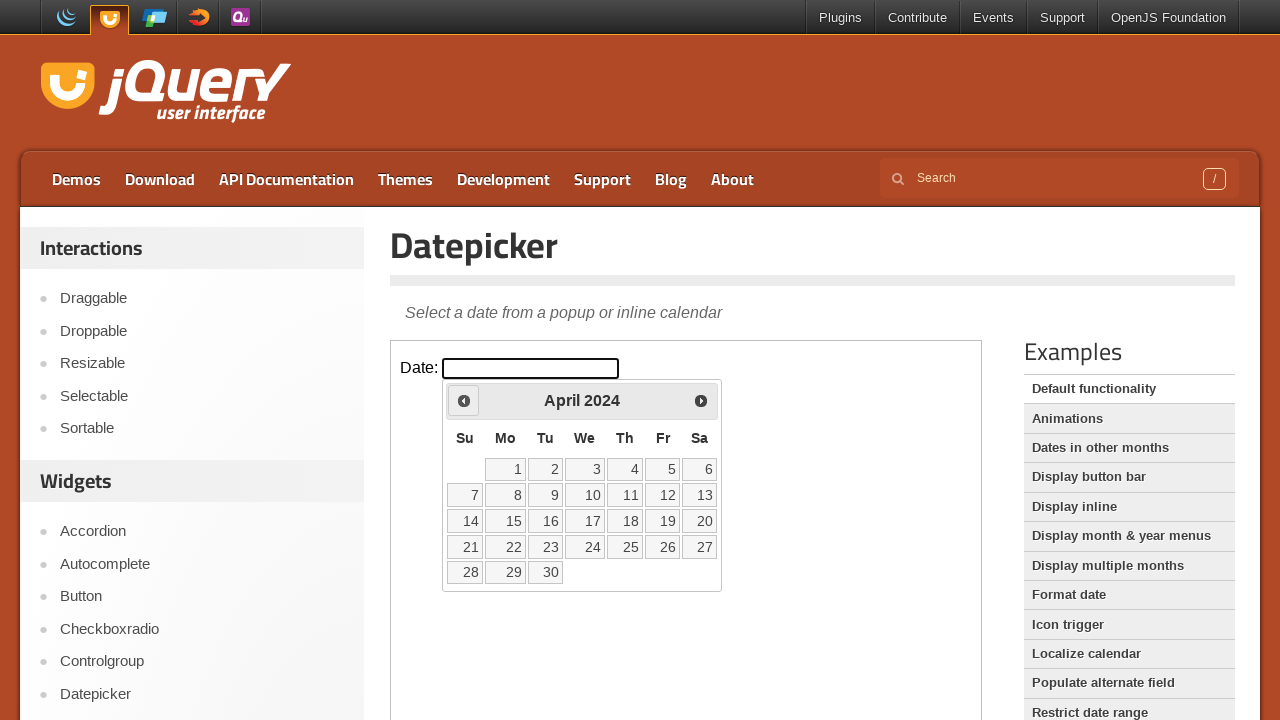

Retrieved current year: 2024
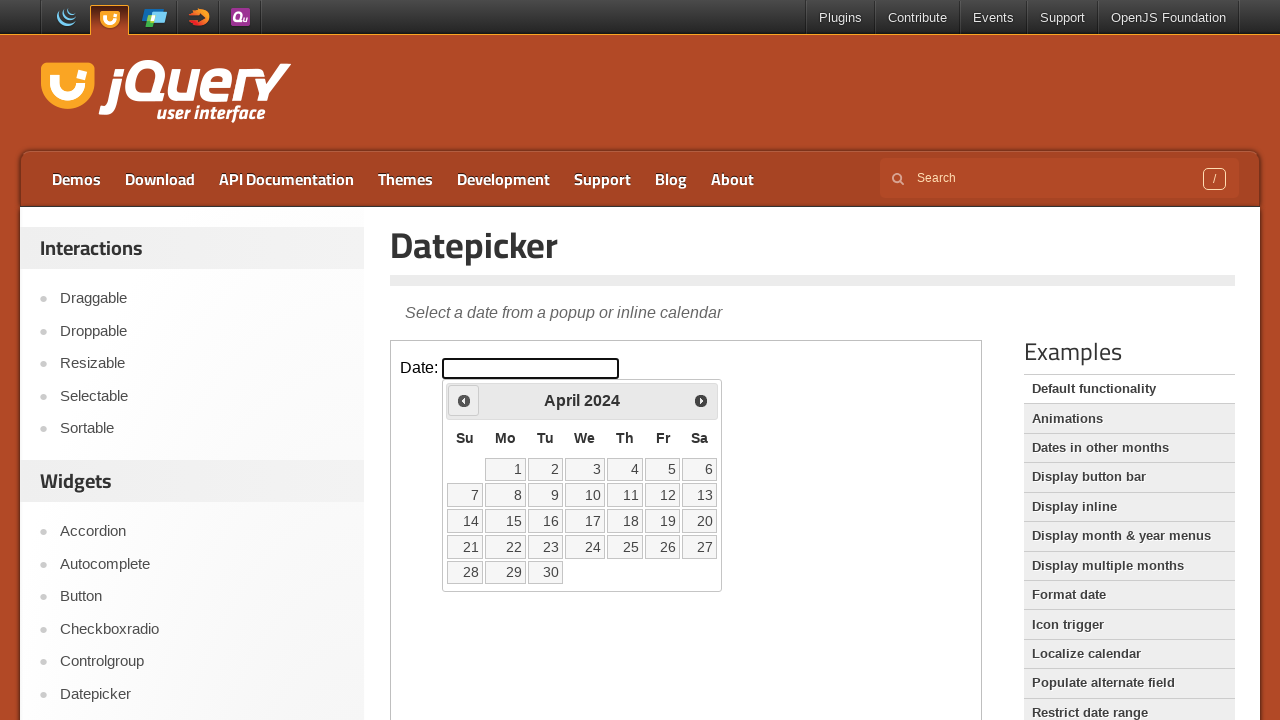

Clicked previous month button at (464, 400) on iframe >> nth=0 >> internal:control=enter-frame >> .ui-datepicker-prev
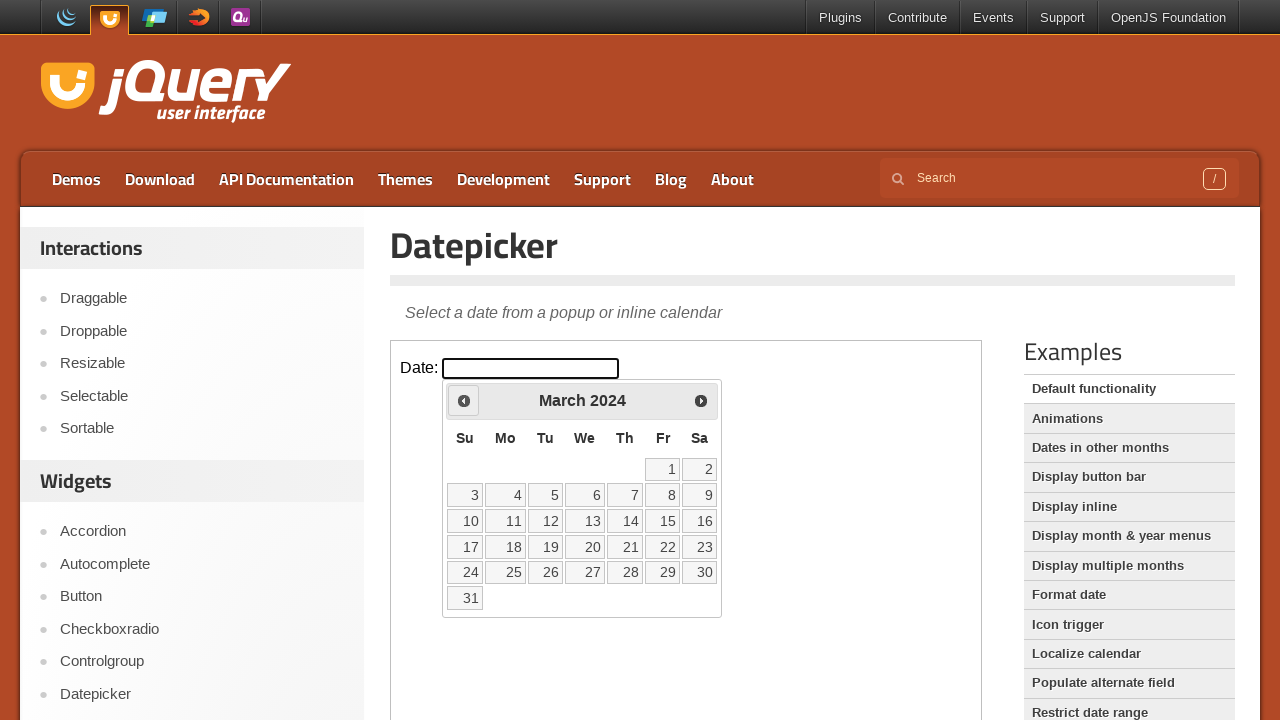

Waited for month navigation animation
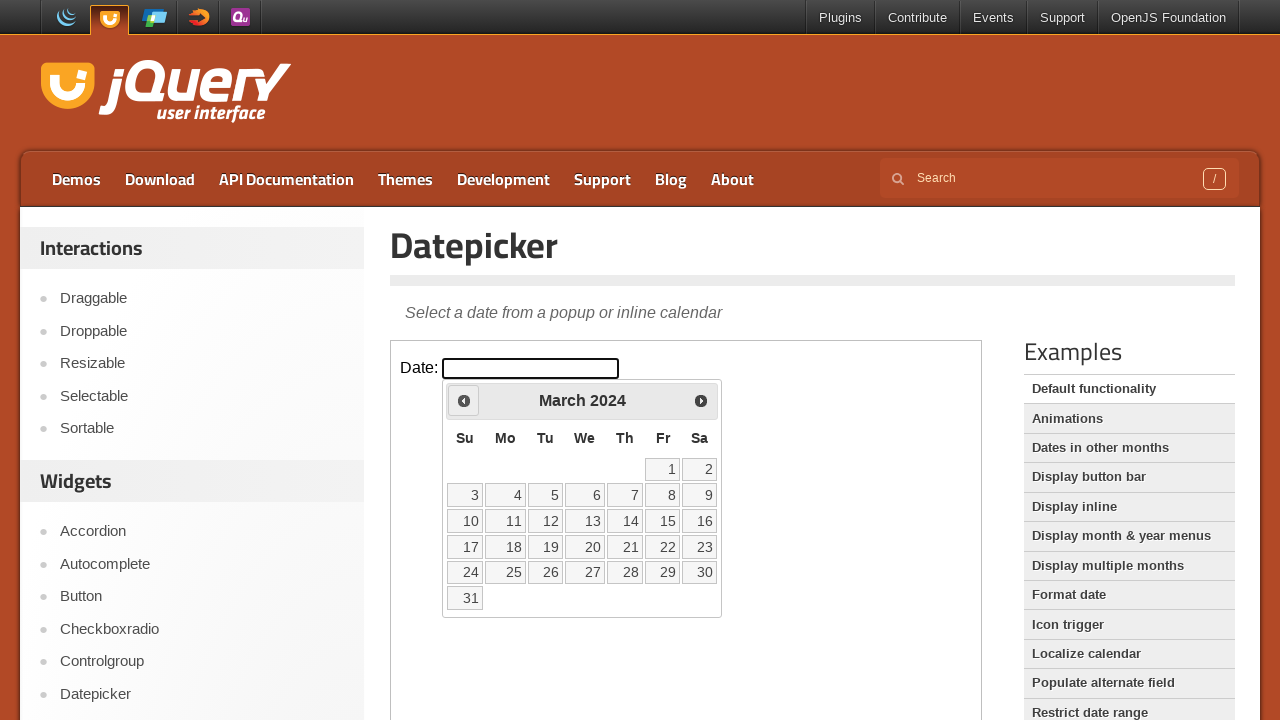

Retrieved current month: March
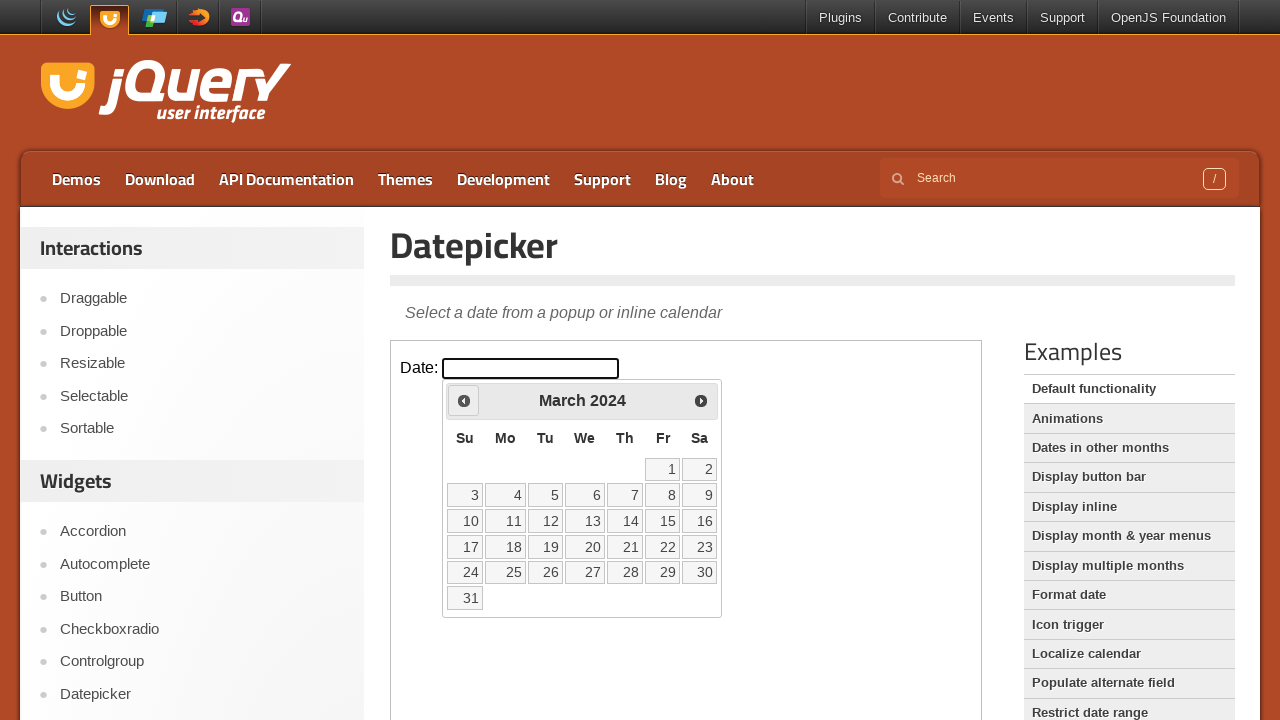

Retrieved current year: 2024
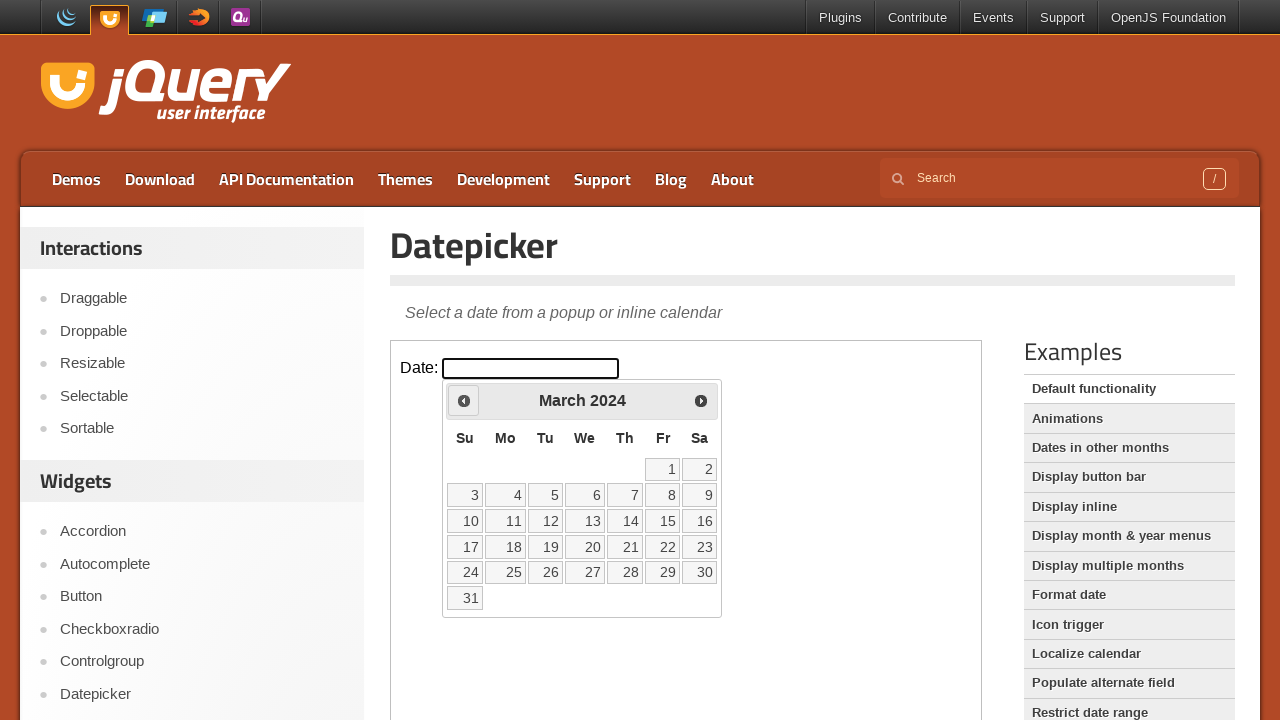

Clicked previous month button at (464, 400) on iframe >> nth=0 >> internal:control=enter-frame >> .ui-datepicker-prev
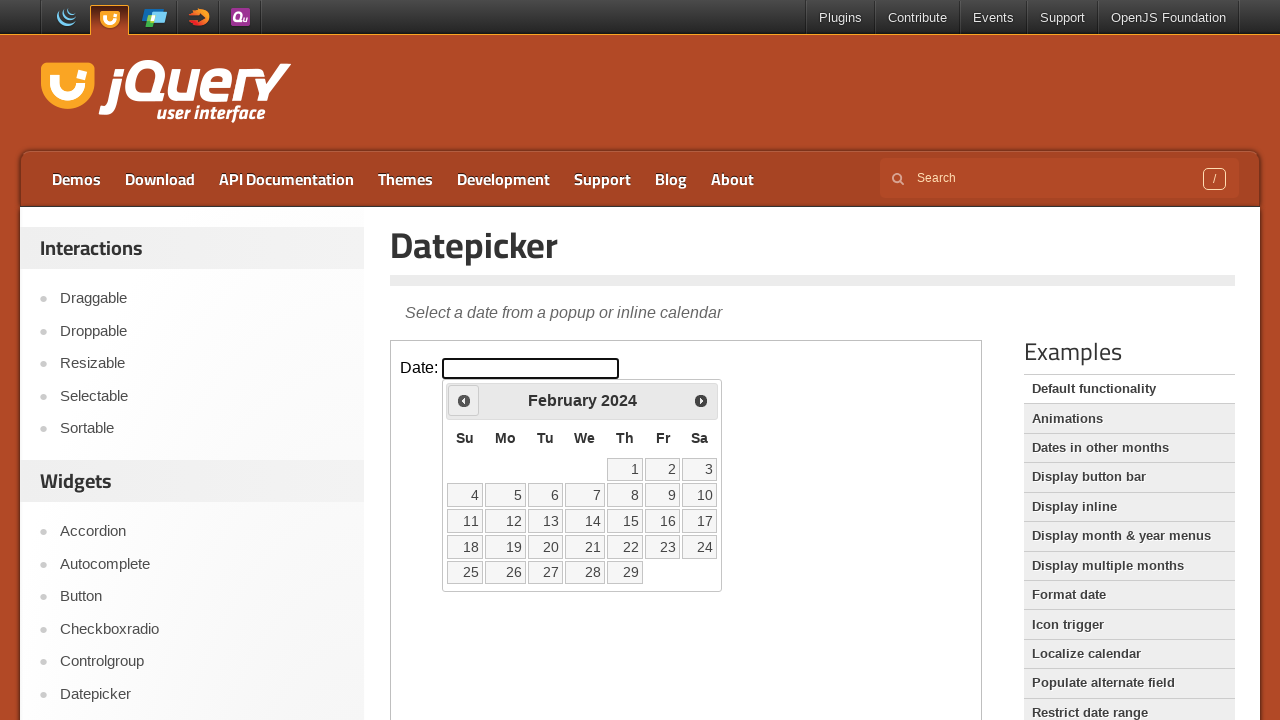

Waited for month navigation animation
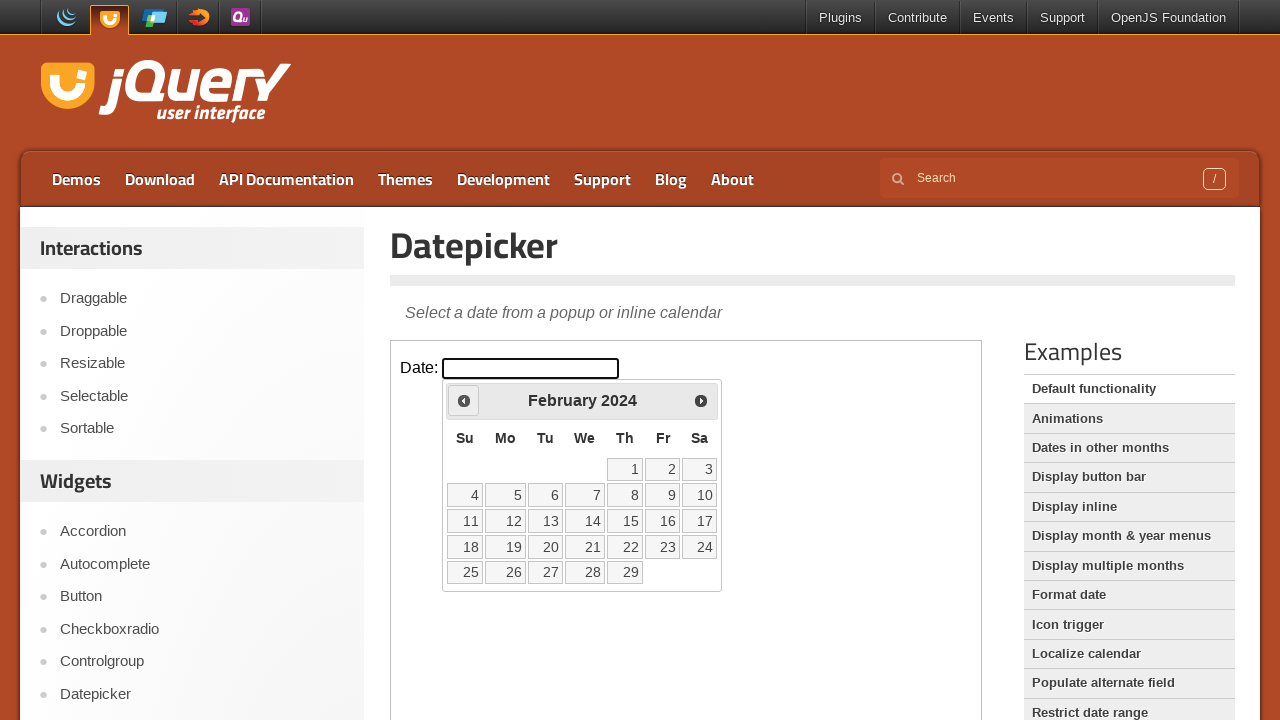

Retrieved current month: February
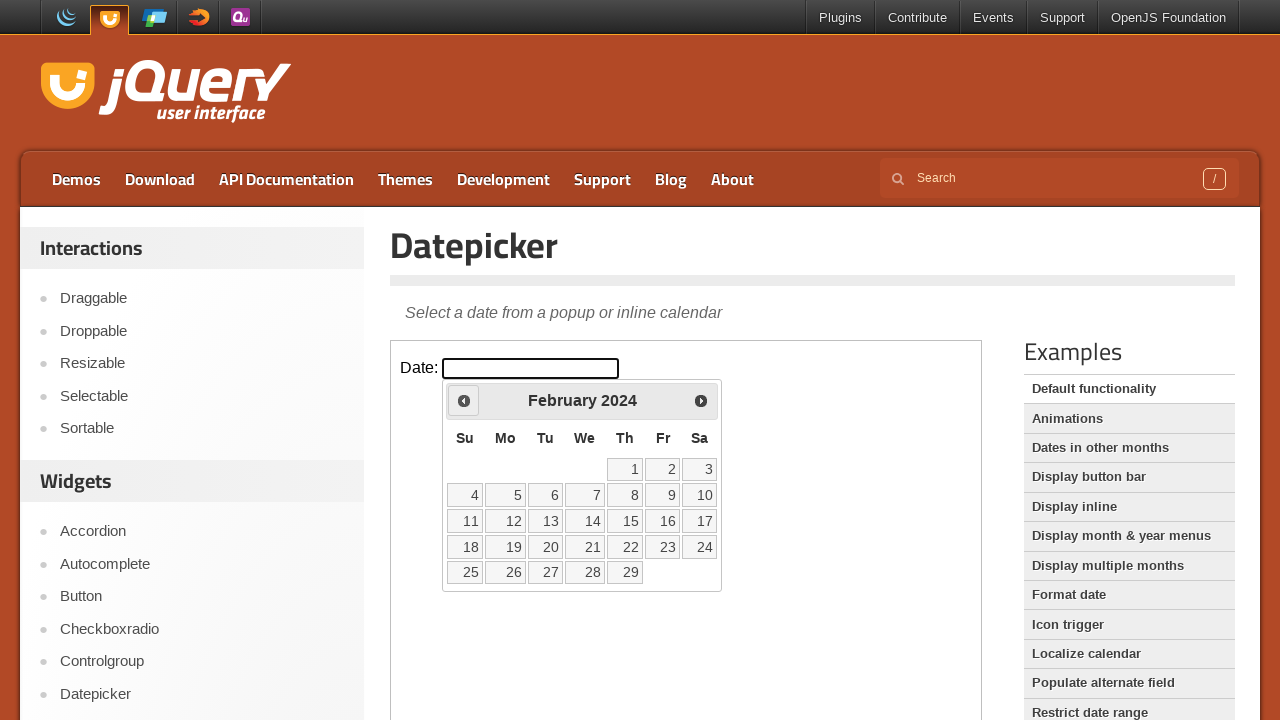

Retrieved current year: 2024
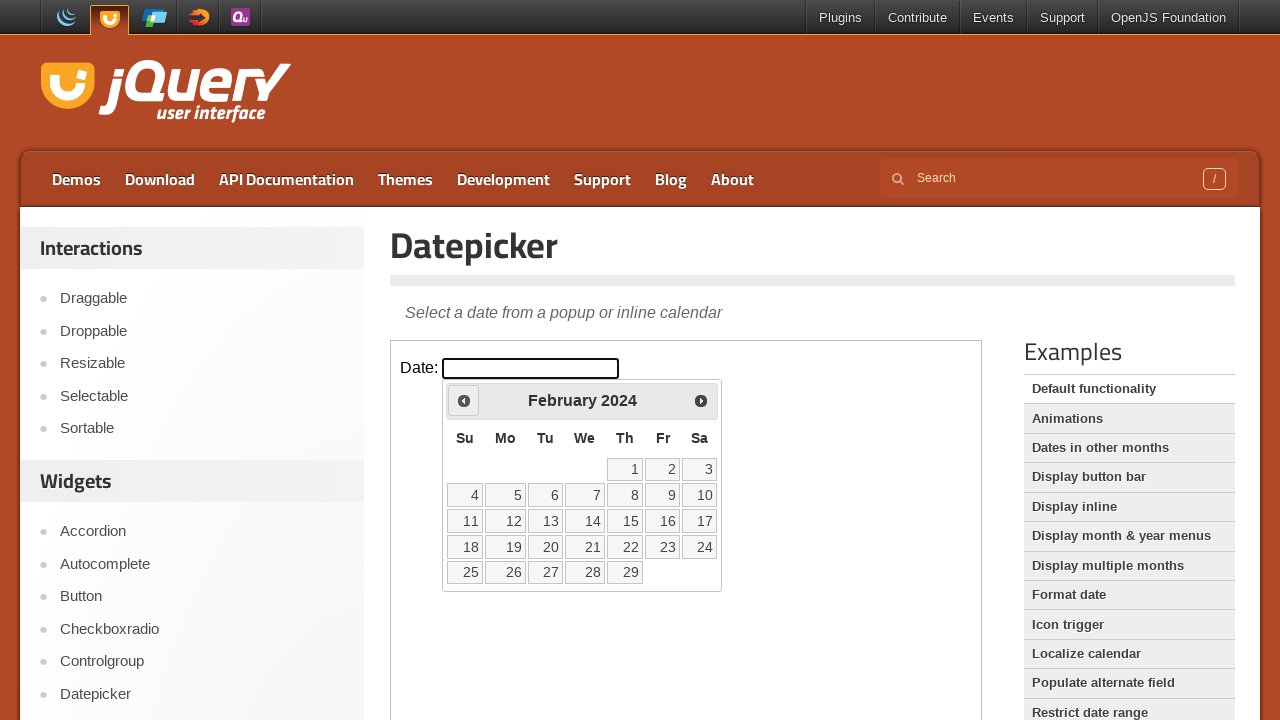

Clicked previous month button at (464, 400) on iframe >> nth=0 >> internal:control=enter-frame >> .ui-datepicker-prev
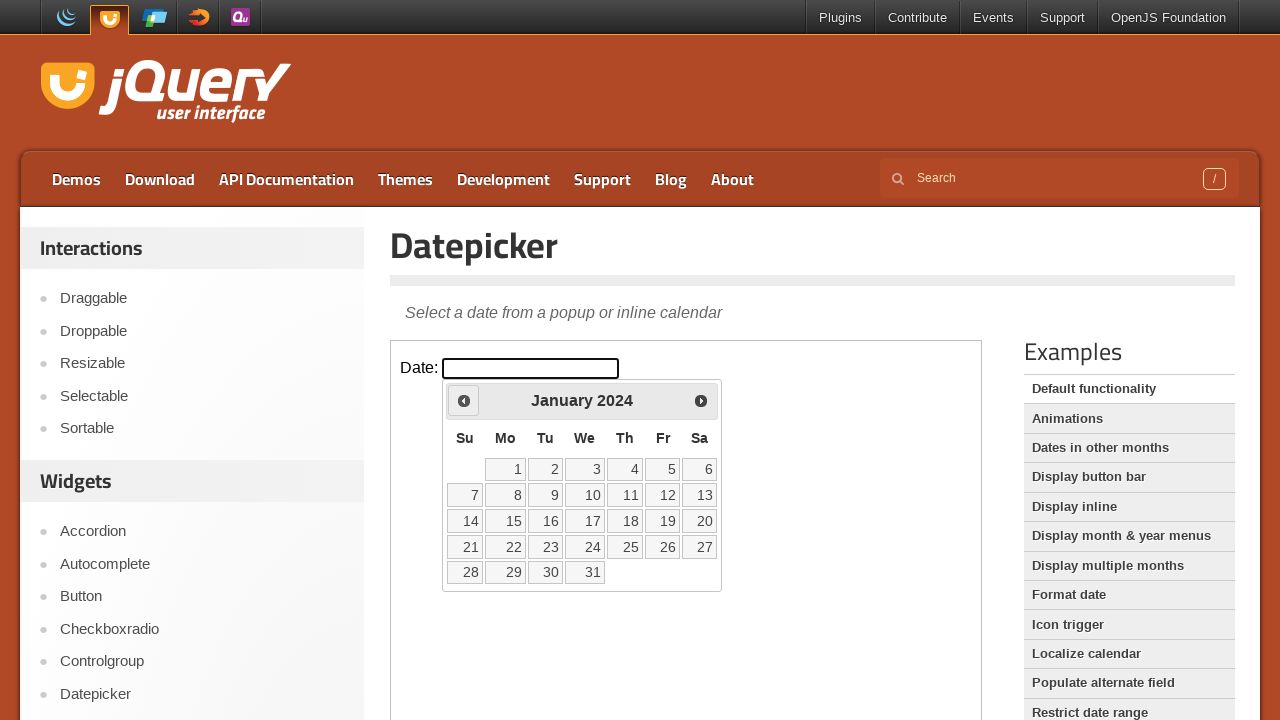

Waited for month navigation animation
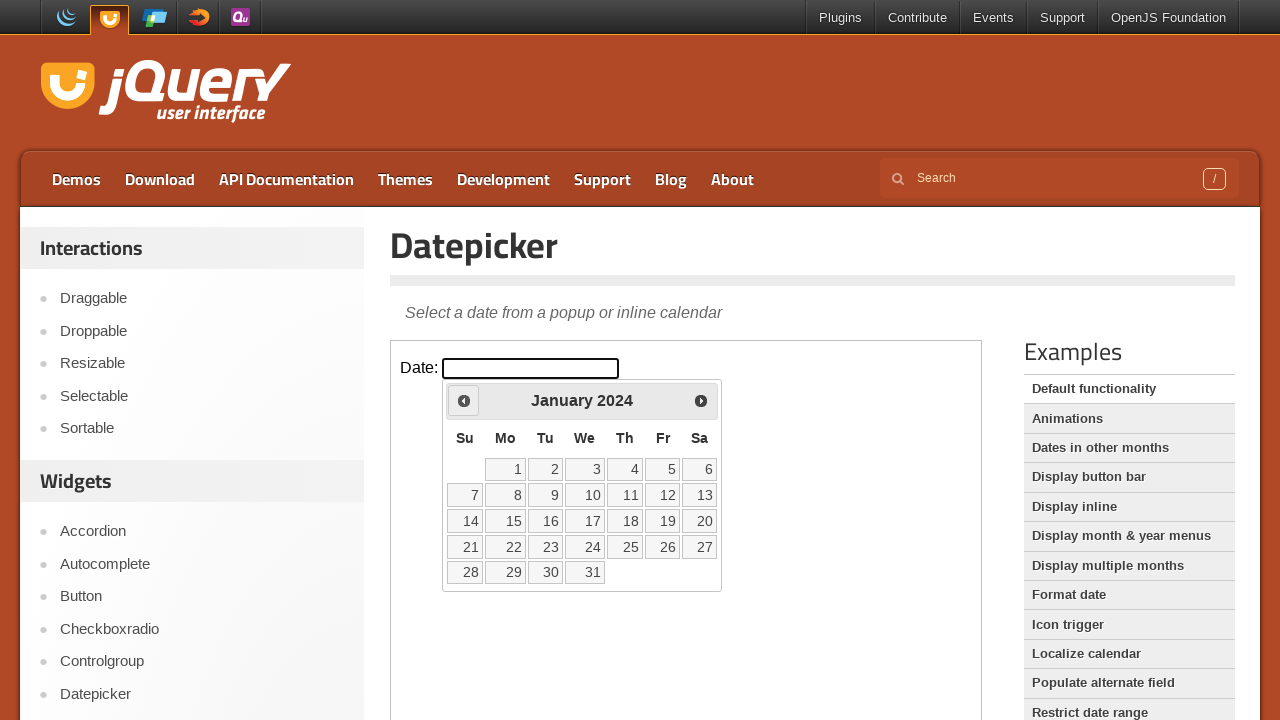

Retrieved current month: January
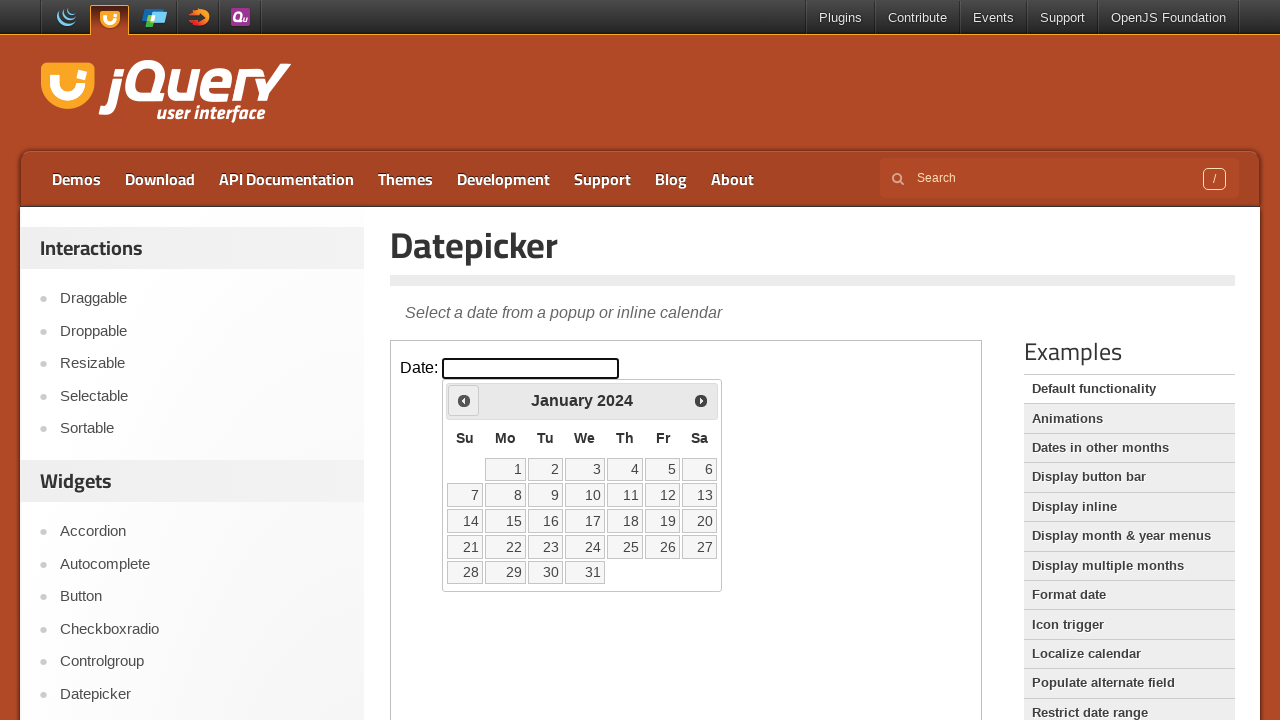

Retrieved current year: 2024
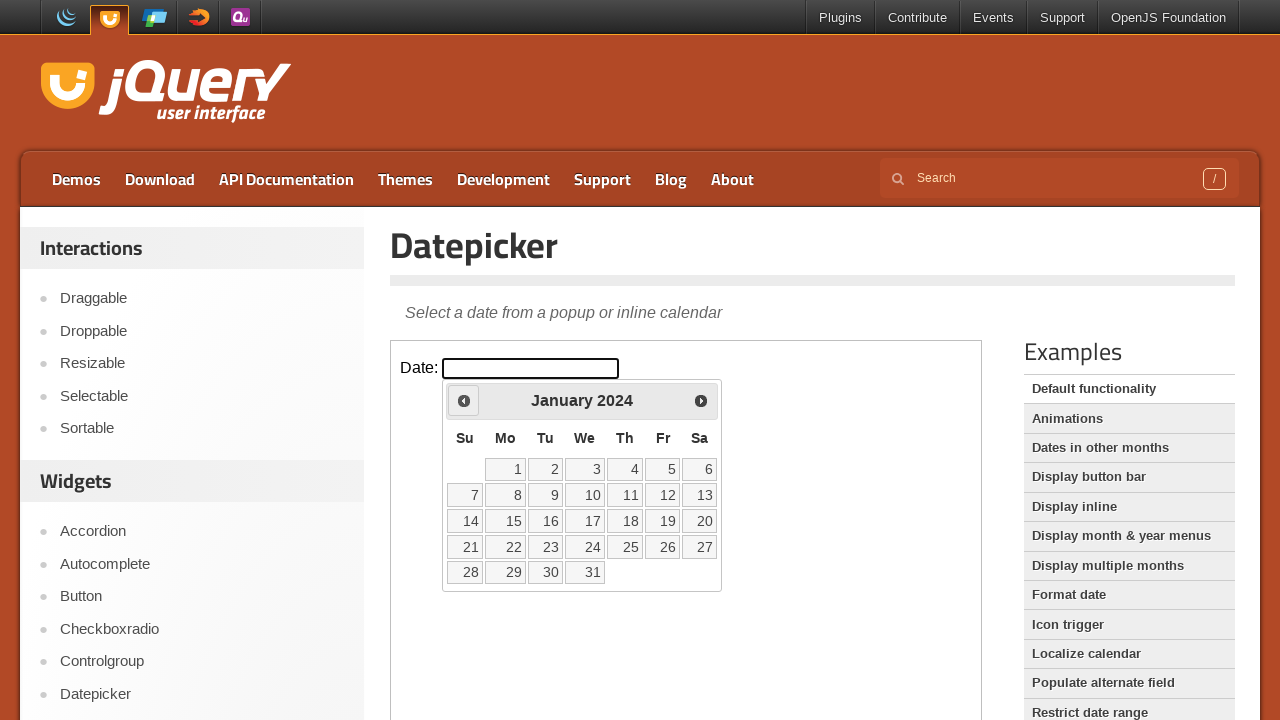

Clicked previous month button at (464, 400) on iframe >> nth=0 >> internal:control=enter-frame >> .ui-datepicker-prev
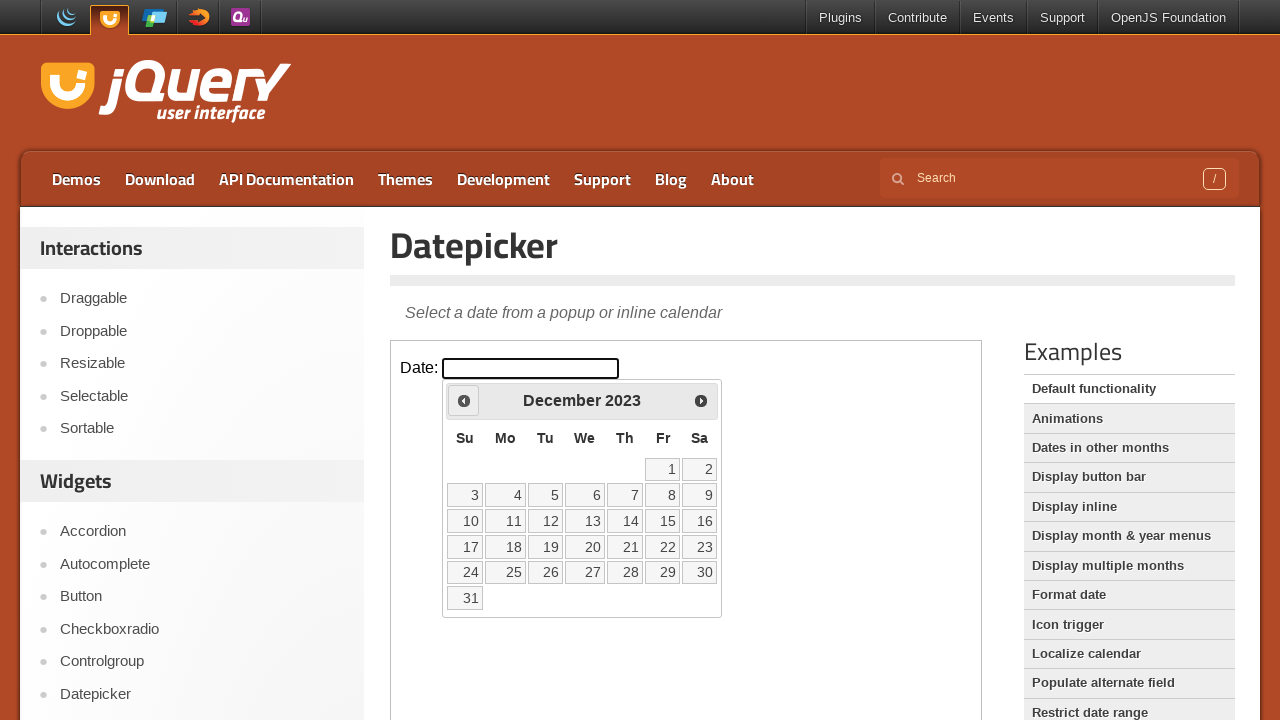

Waited for month navigation animation
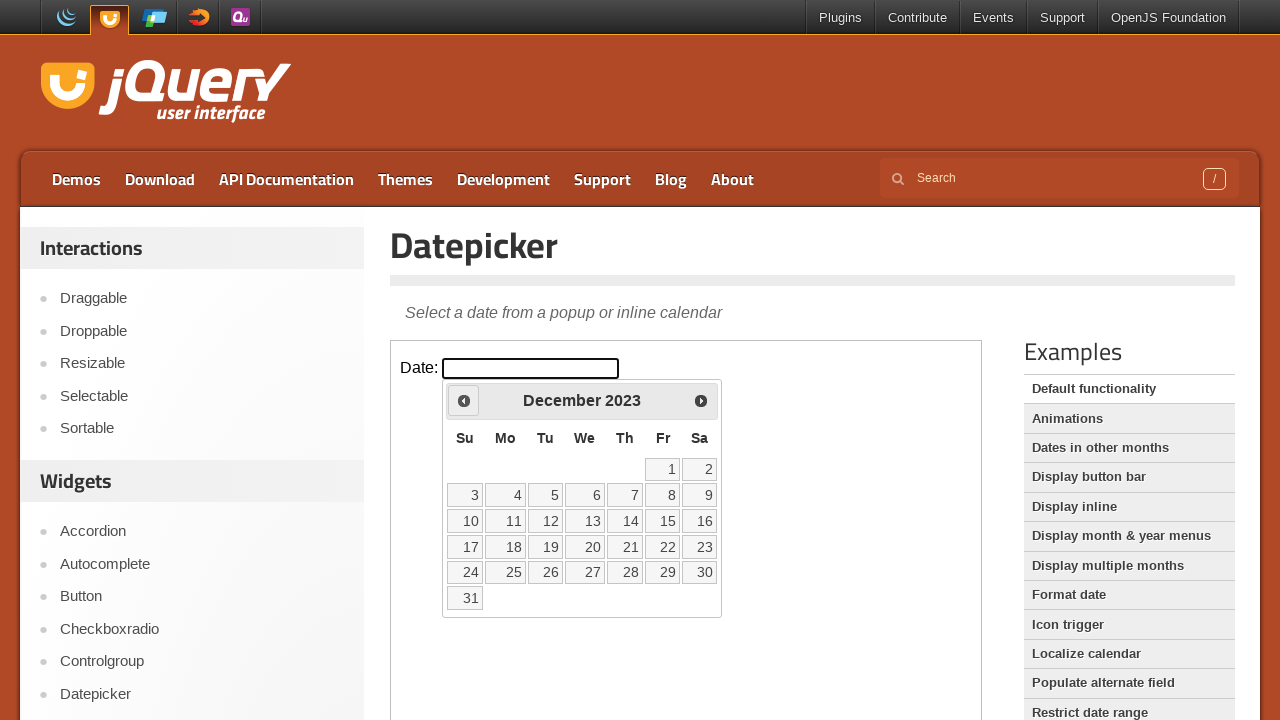

Retrieved current month: December
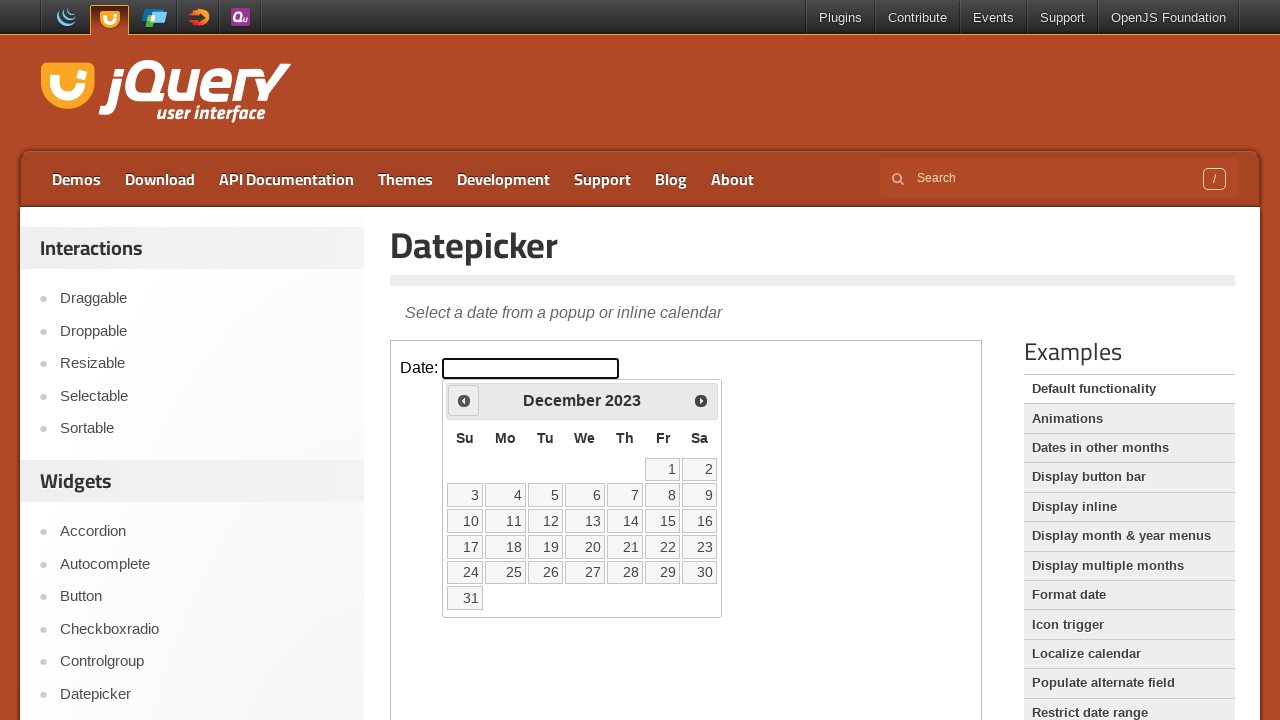

Retrieved current year: 2023
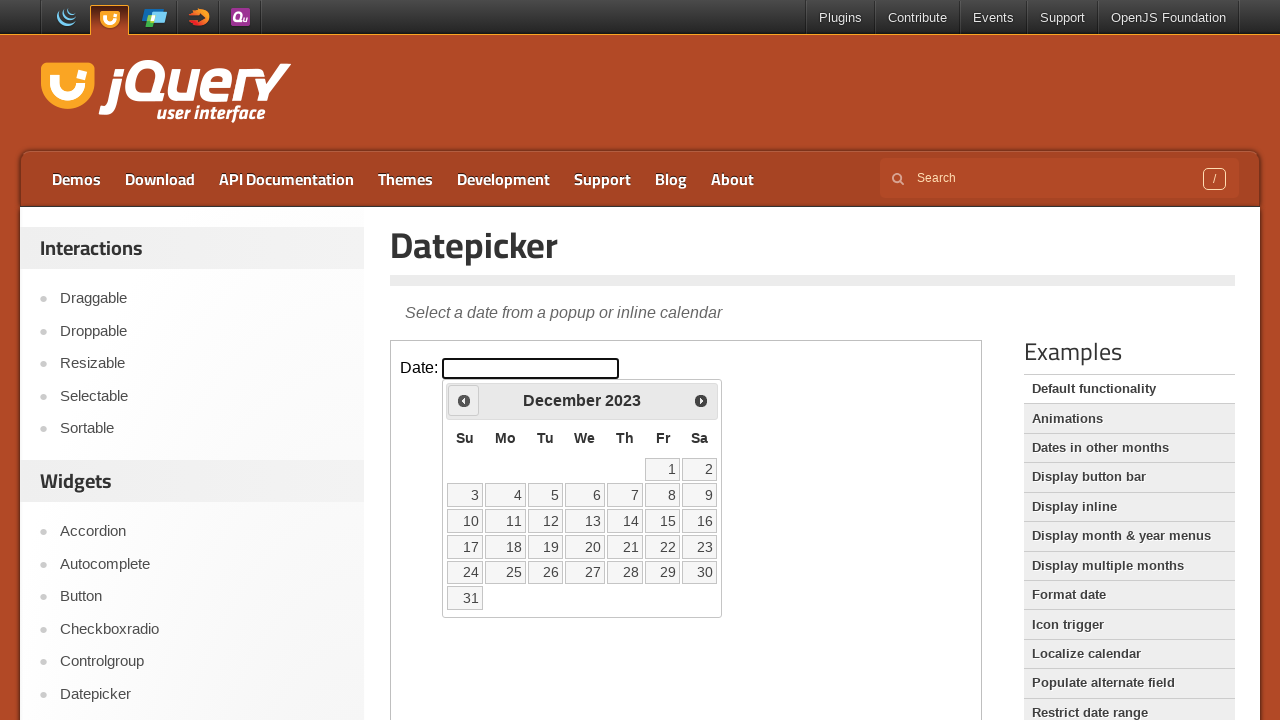

Clicked previous month button at (464, 400) on iframe >> nth=0 >> internal:control=enter-frame >> .ui-datepicker-prev
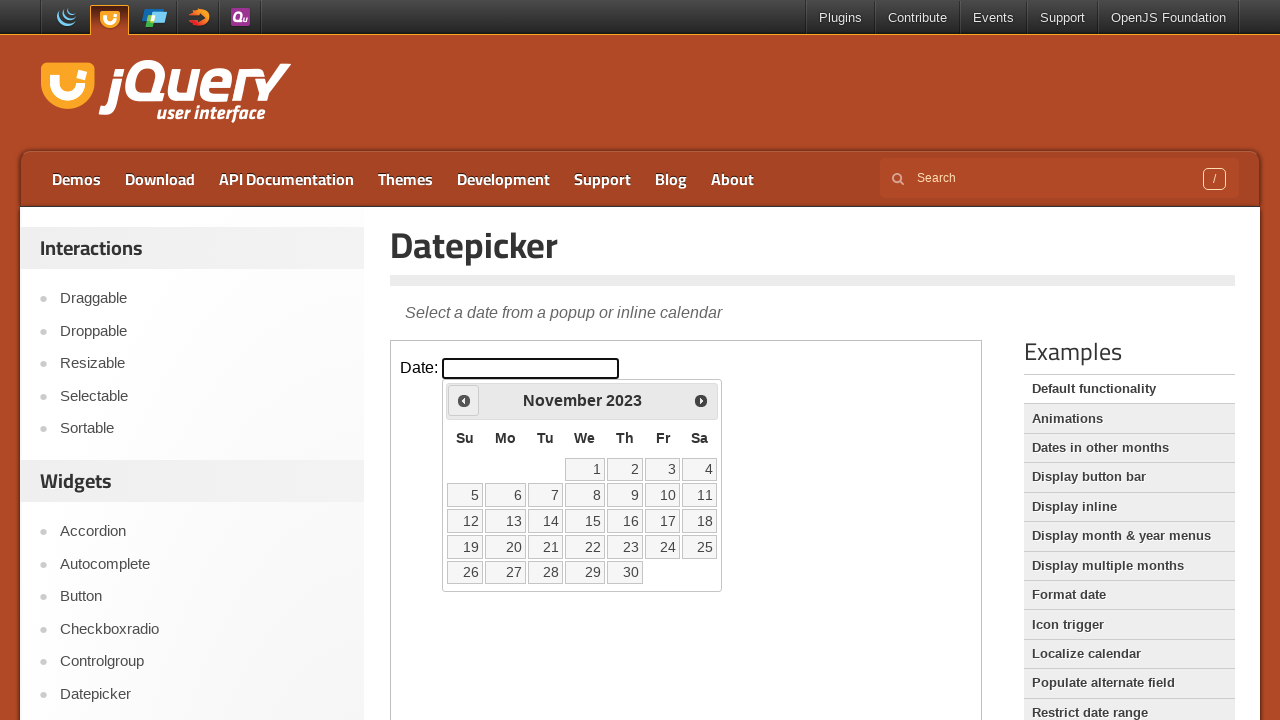

Waited for month navigation animation
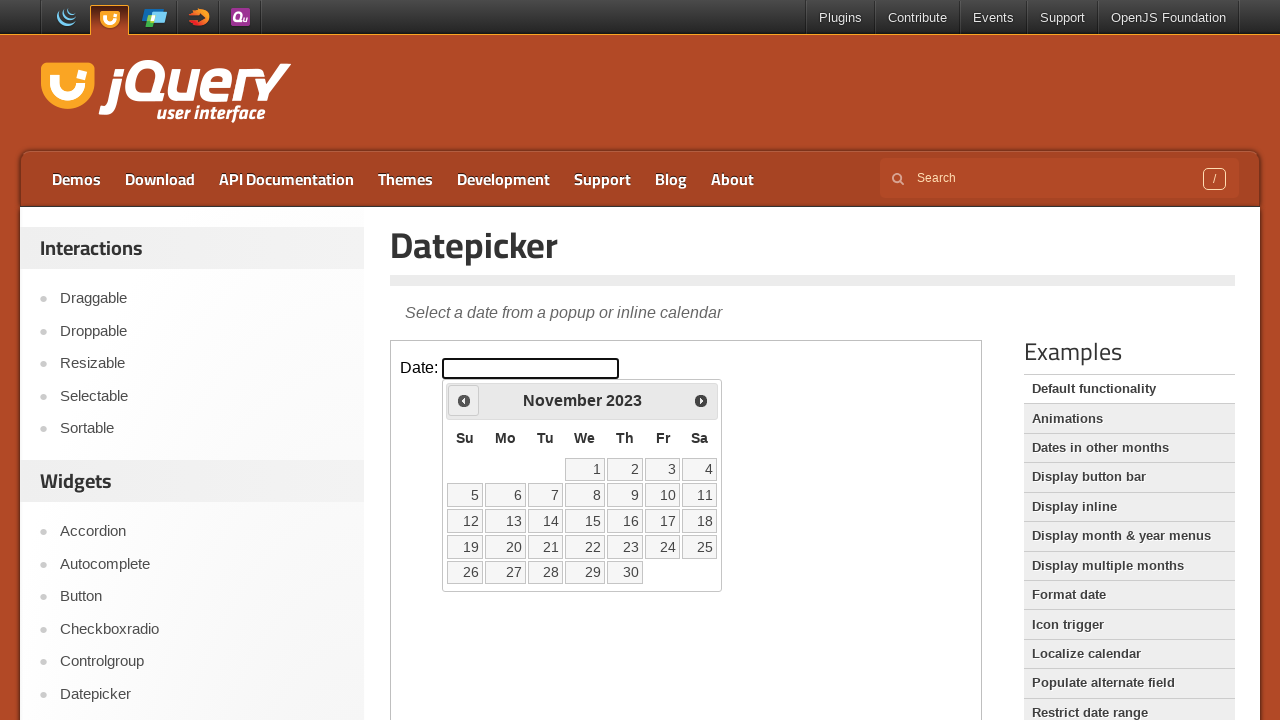

Retrieved current month: November
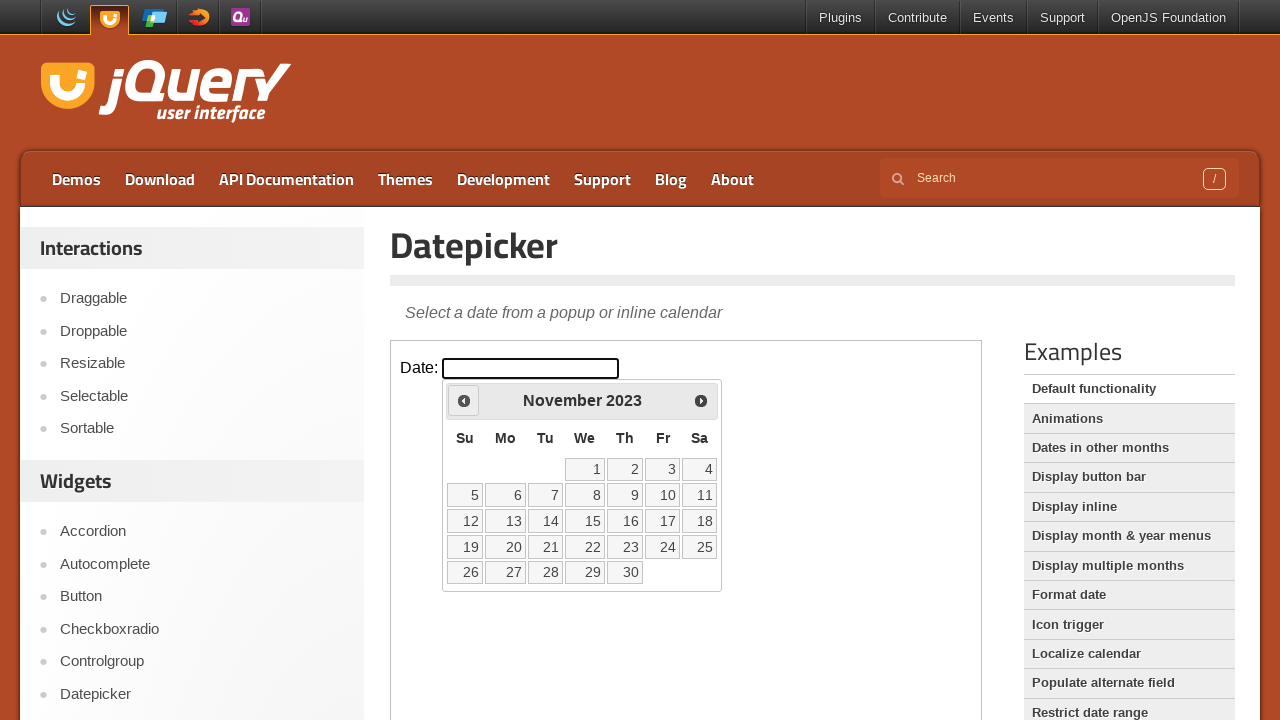

Retrieved current year: 2023
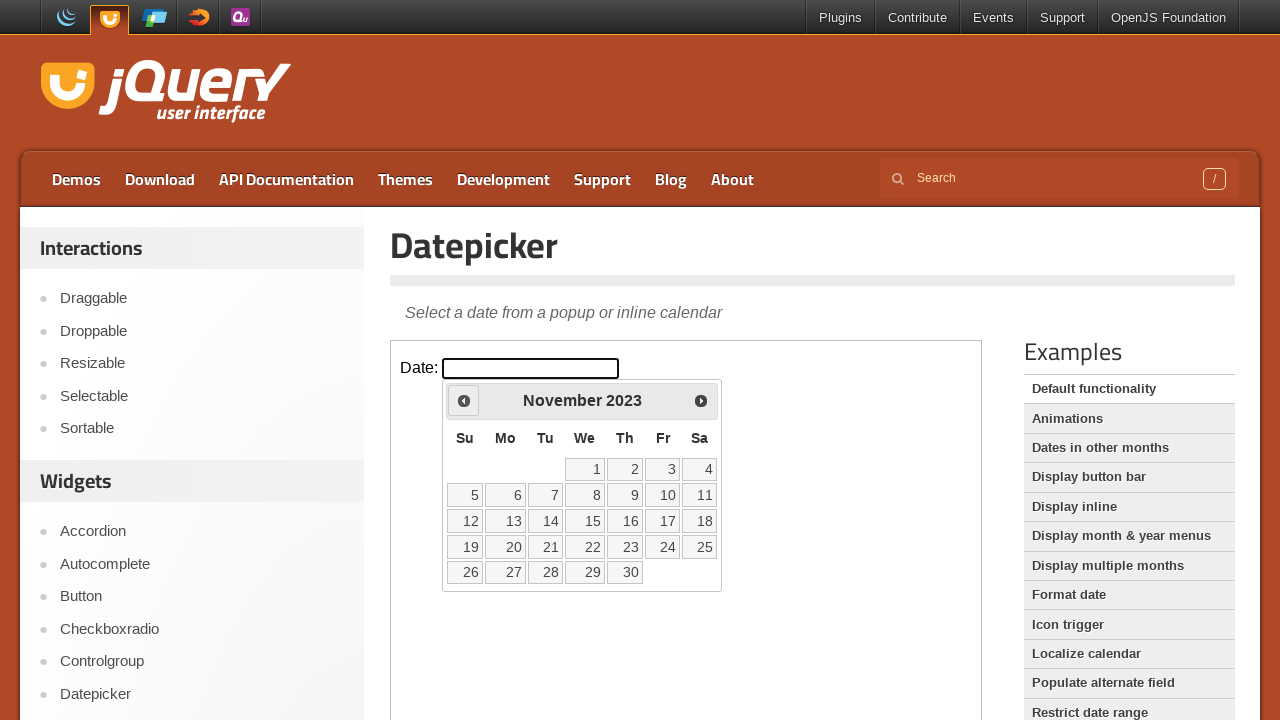

Clicked previous month button at (464, 400) on iframe >> nth=0 >> internal:control=enter-frame >> .ui-datepicker-prev
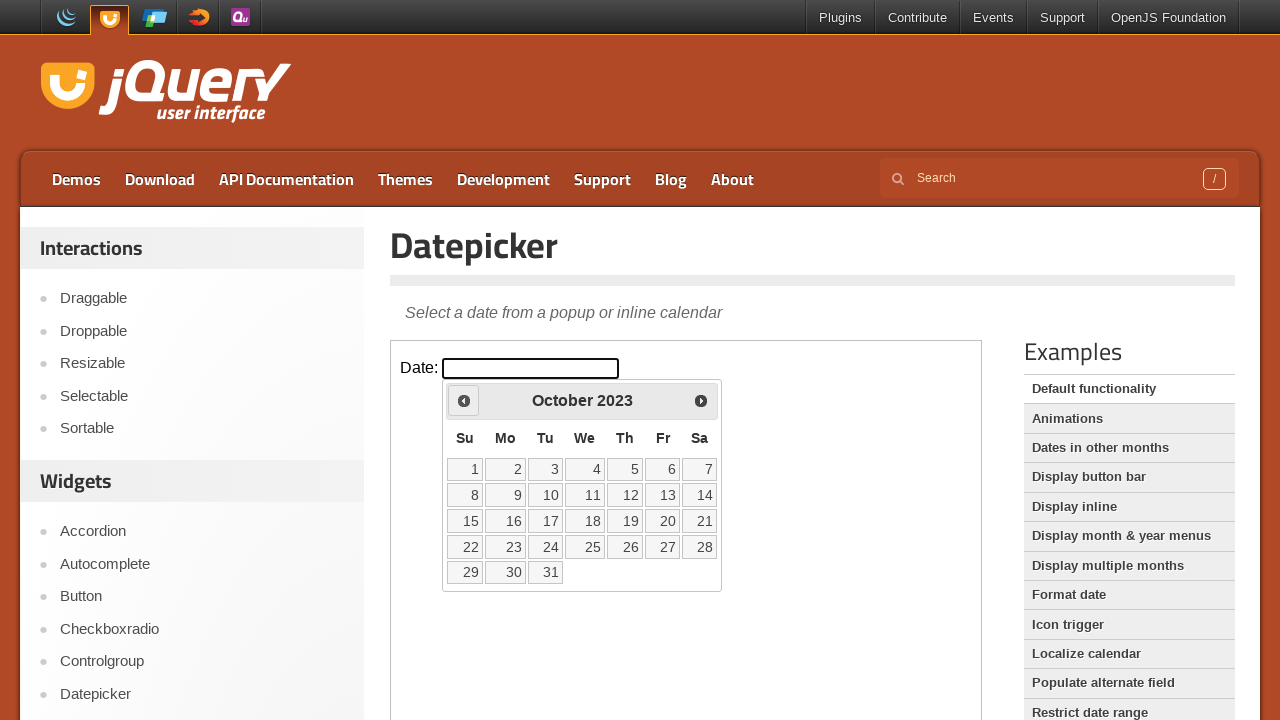

Waited for month navigation animation
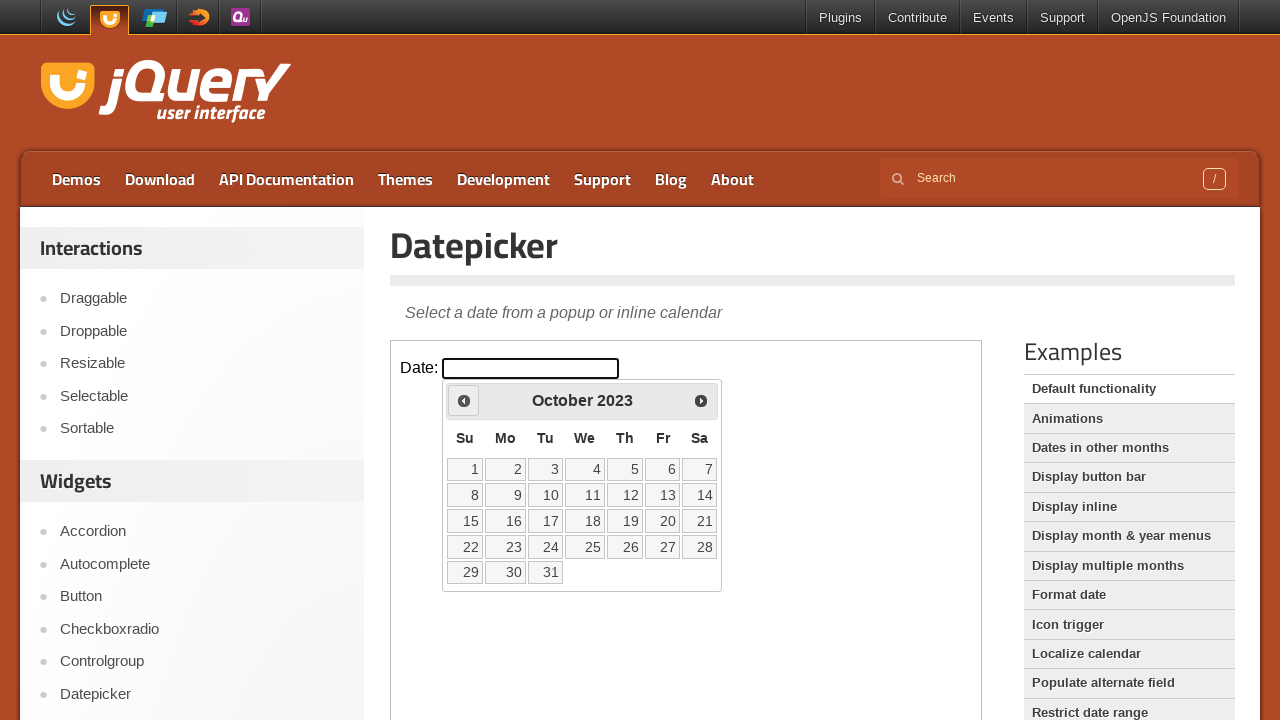

Retrieved current month: October
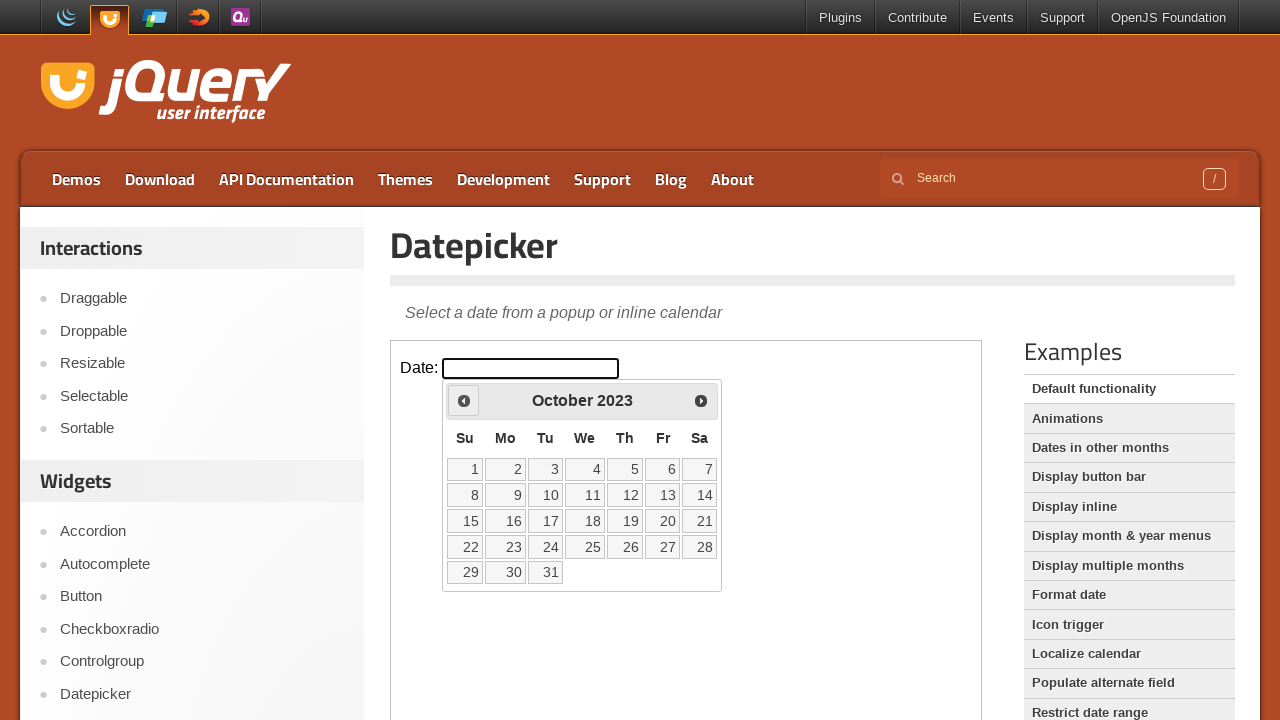

Retrieved current year: 2023
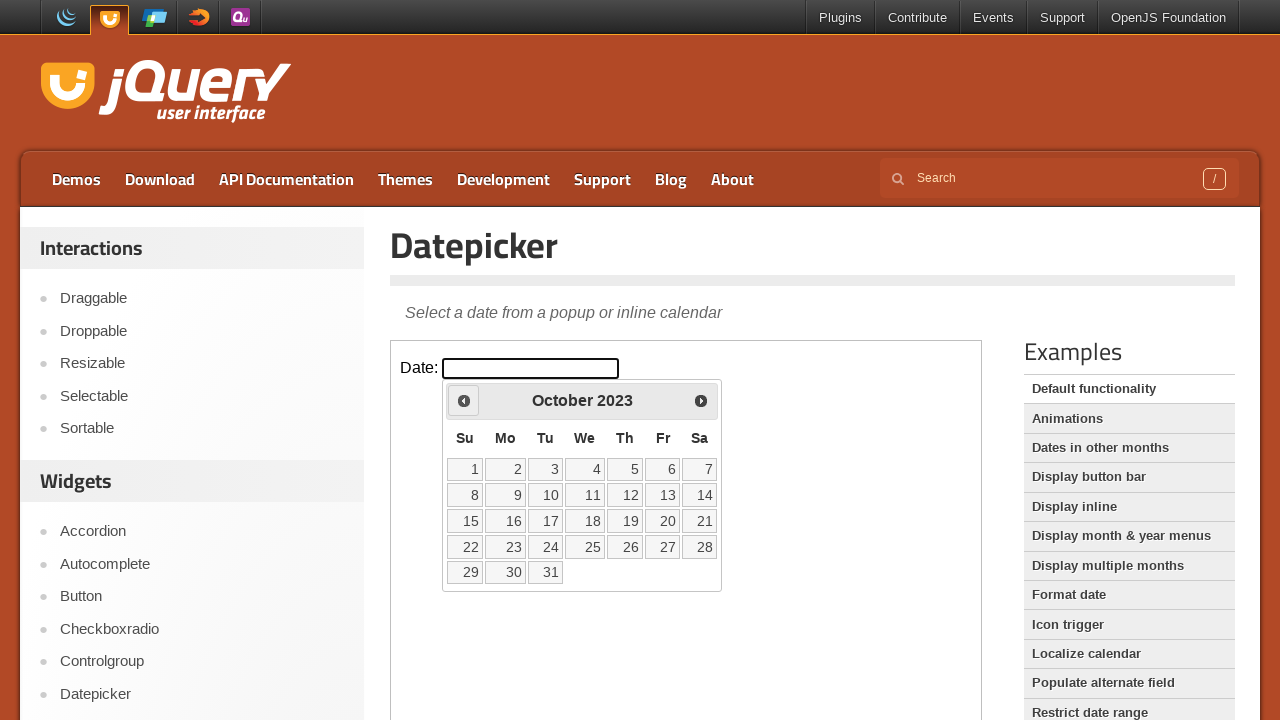

Clicked previous month button at (464, 400) on iframe >> nth=0 >> internal:control=enter-frame >> .ui-datepicker-prev
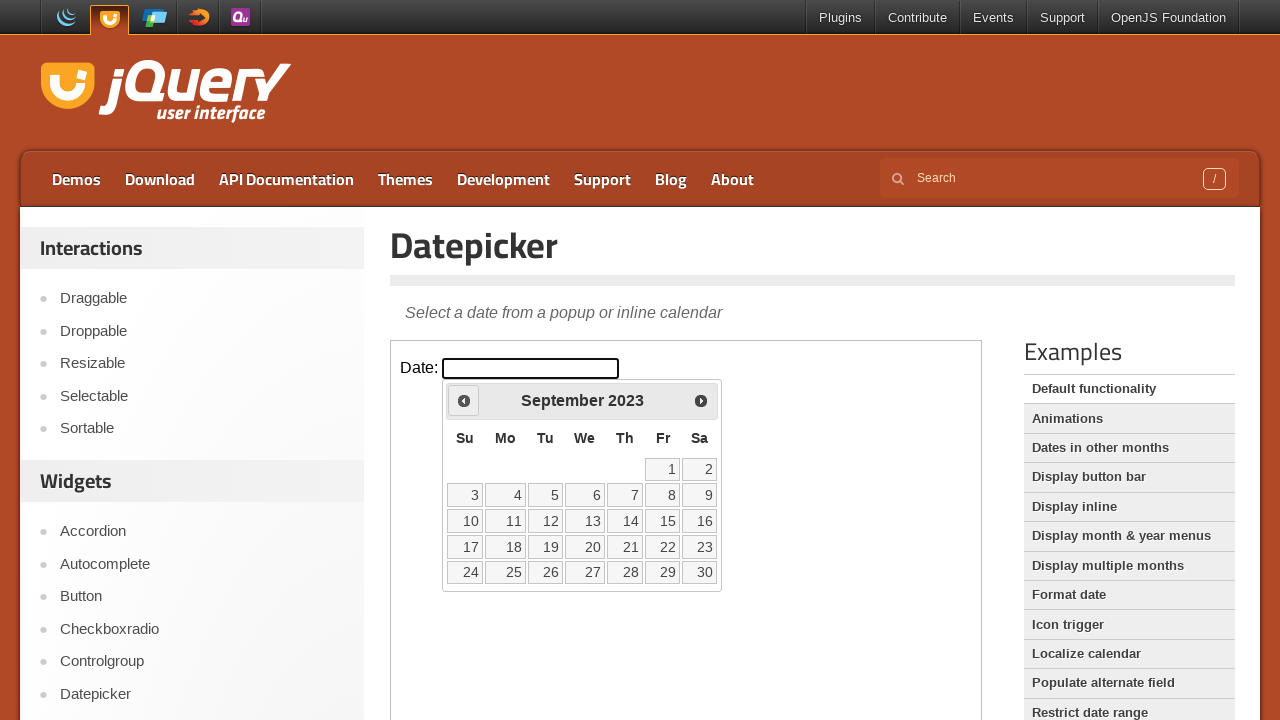

Waited for month navigation animation
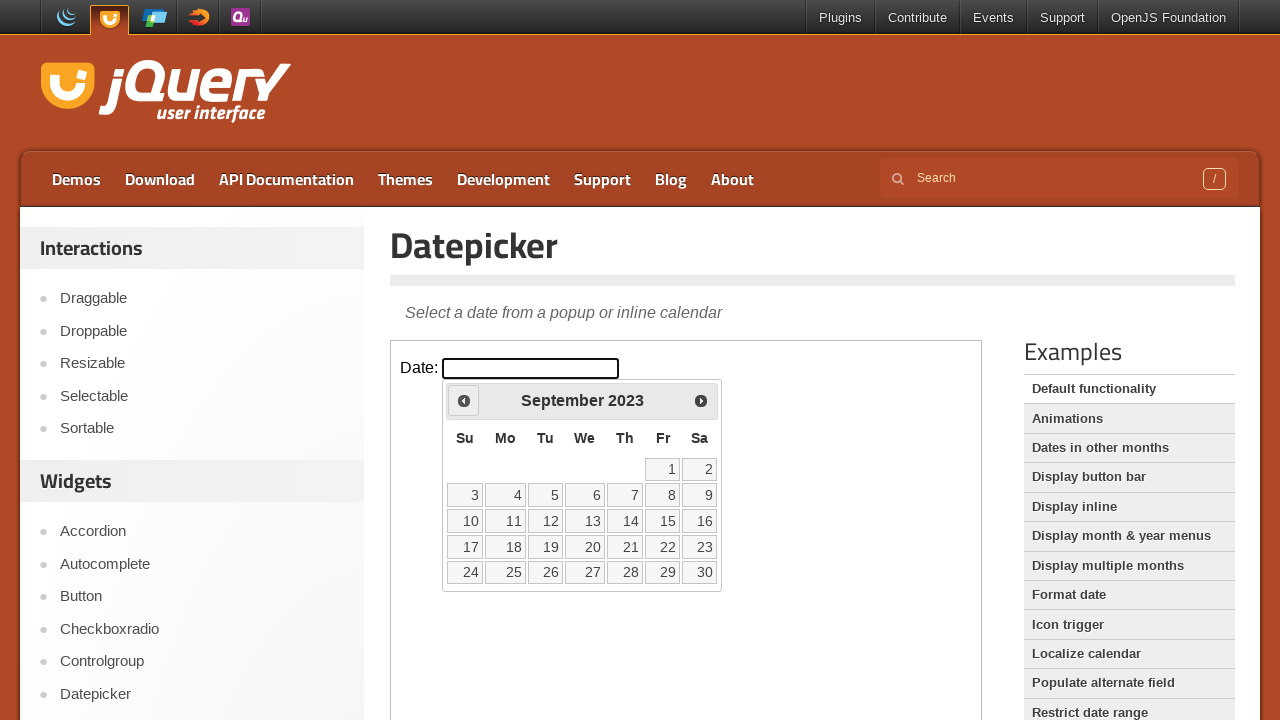

Retrieved current month: September
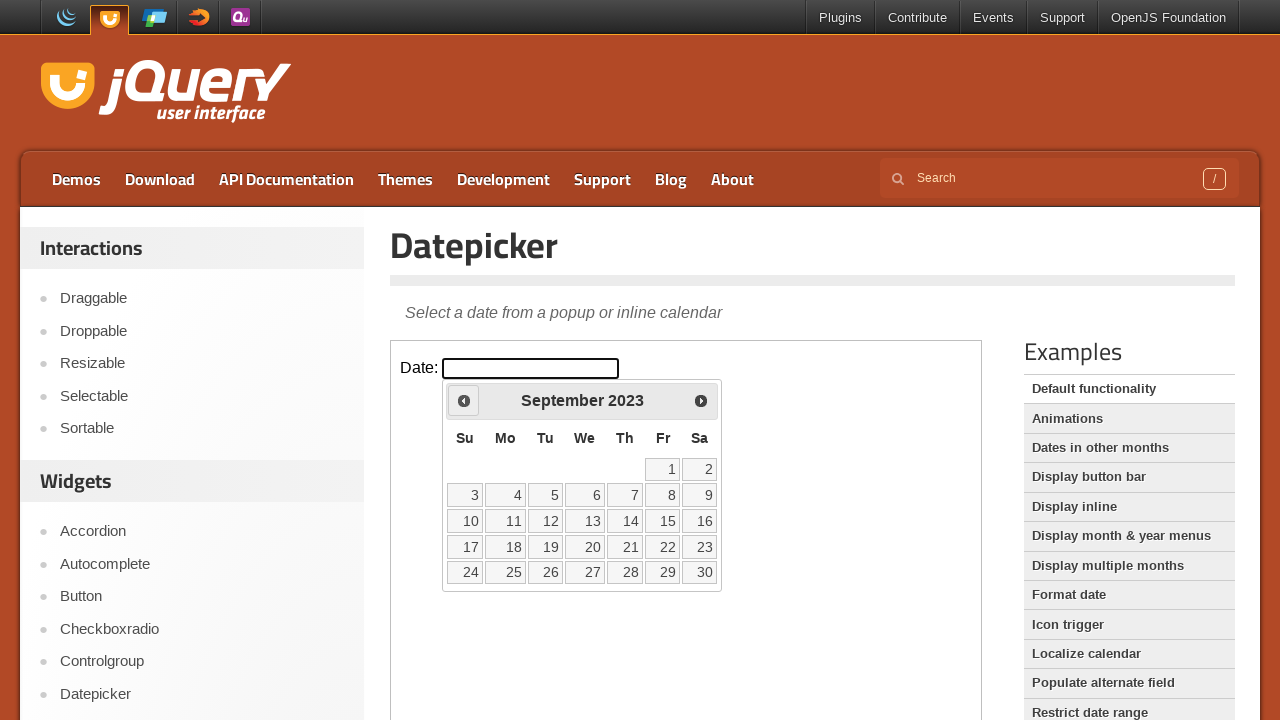

Retrieved current year: 2023
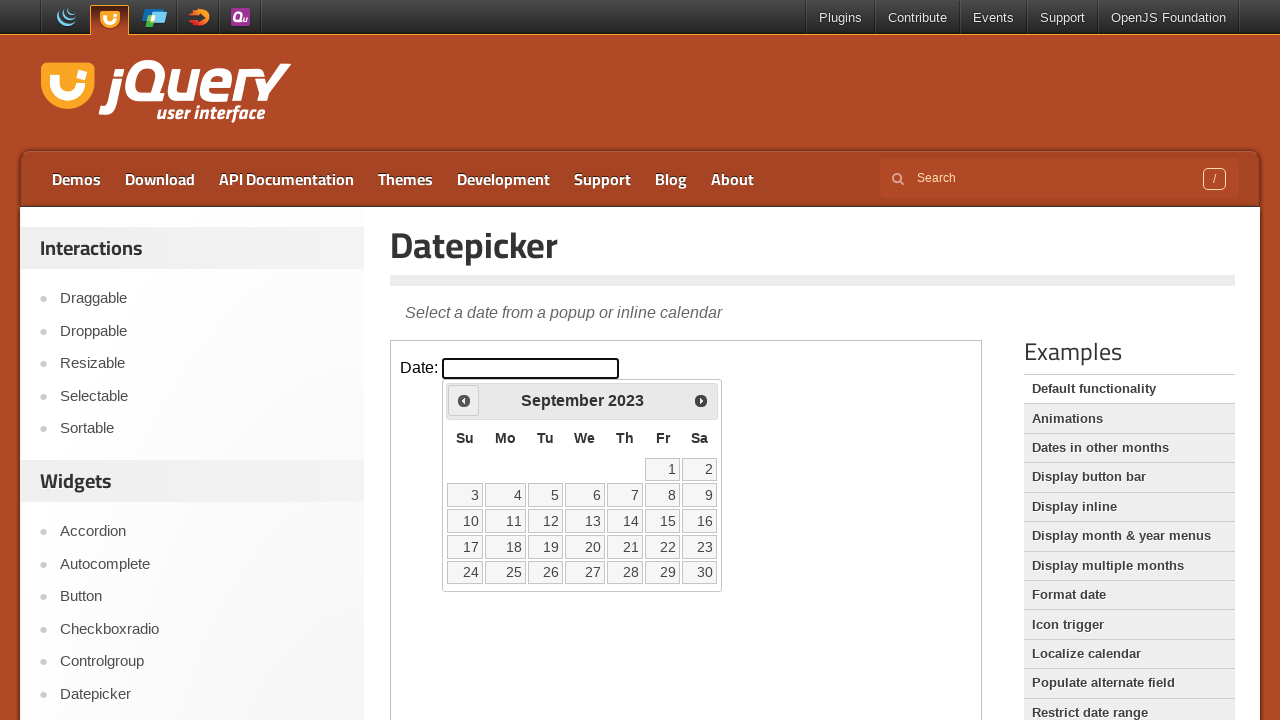

Clicked previous month button at (464, 400) on iframe >> nth=0 >> internal:control=enter-frame >> .ui-datepicker-prev
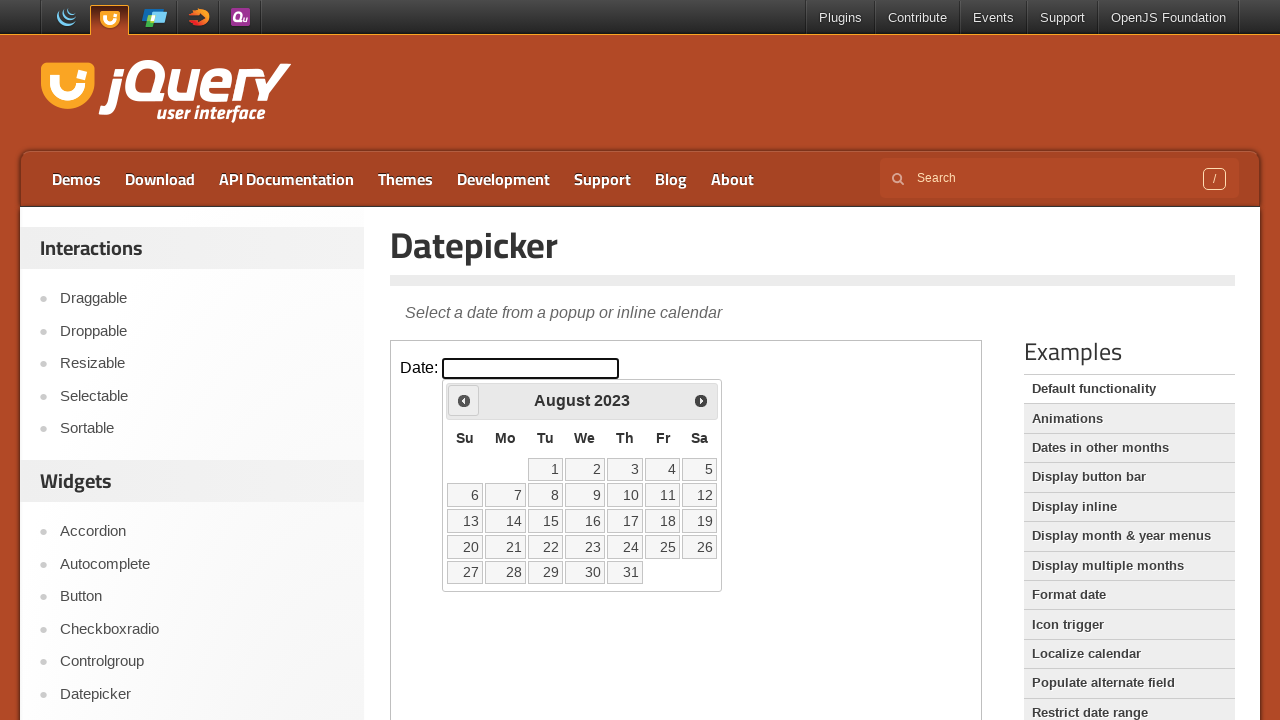

Waited for month navigation animation
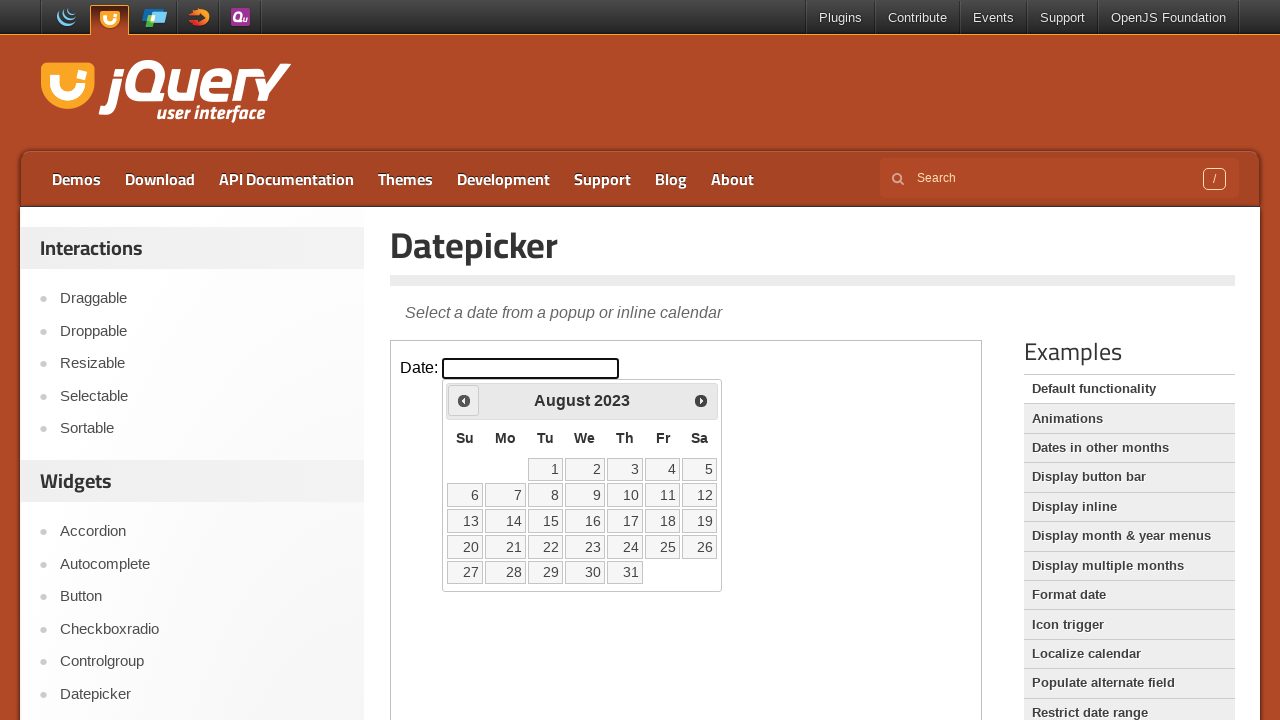

Retrieved current month: August
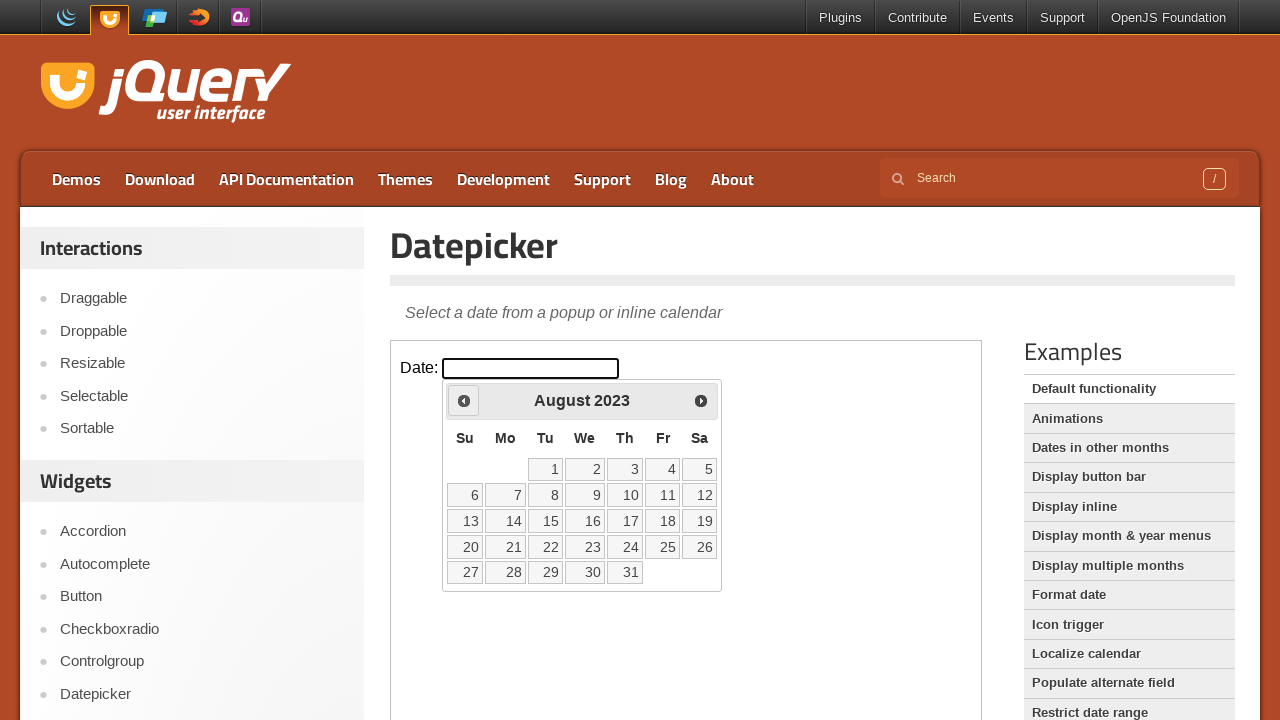

Retrieved current year: 2023
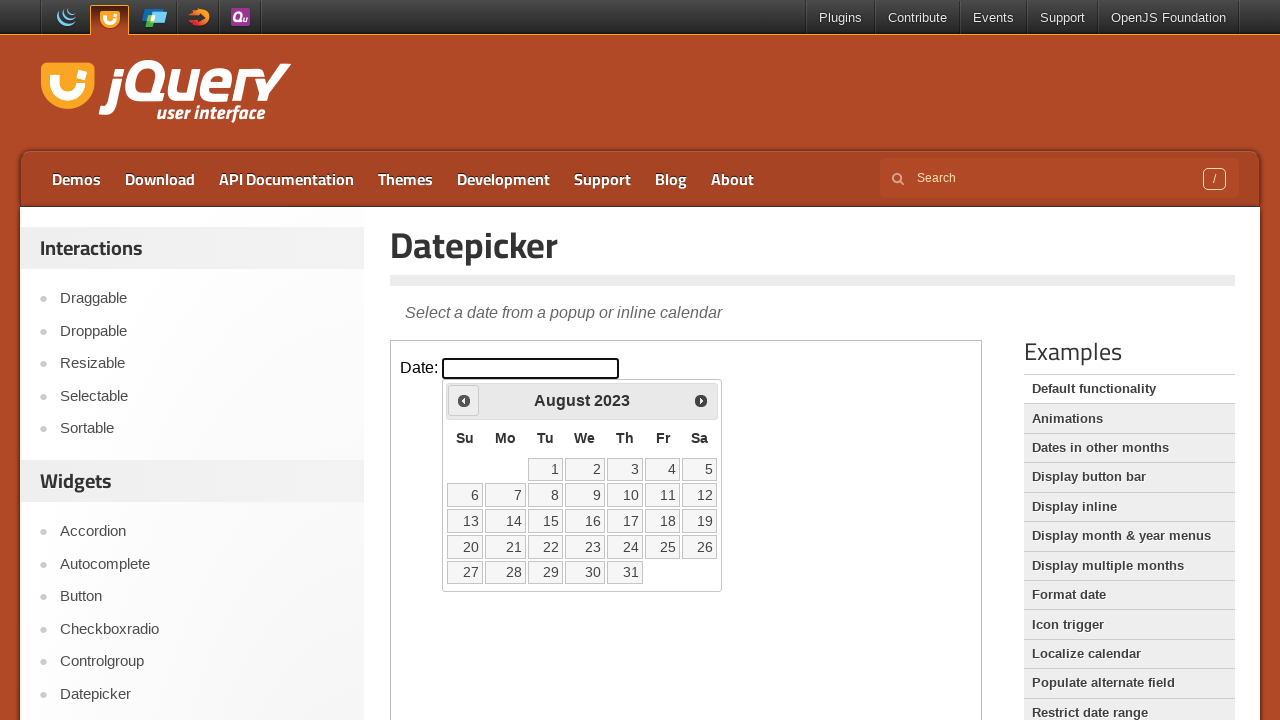

Clicked previous month button at (464, 400) on iframe >> nth=0 >> internal:control=enter-frame >> .ui-datepicker-prev
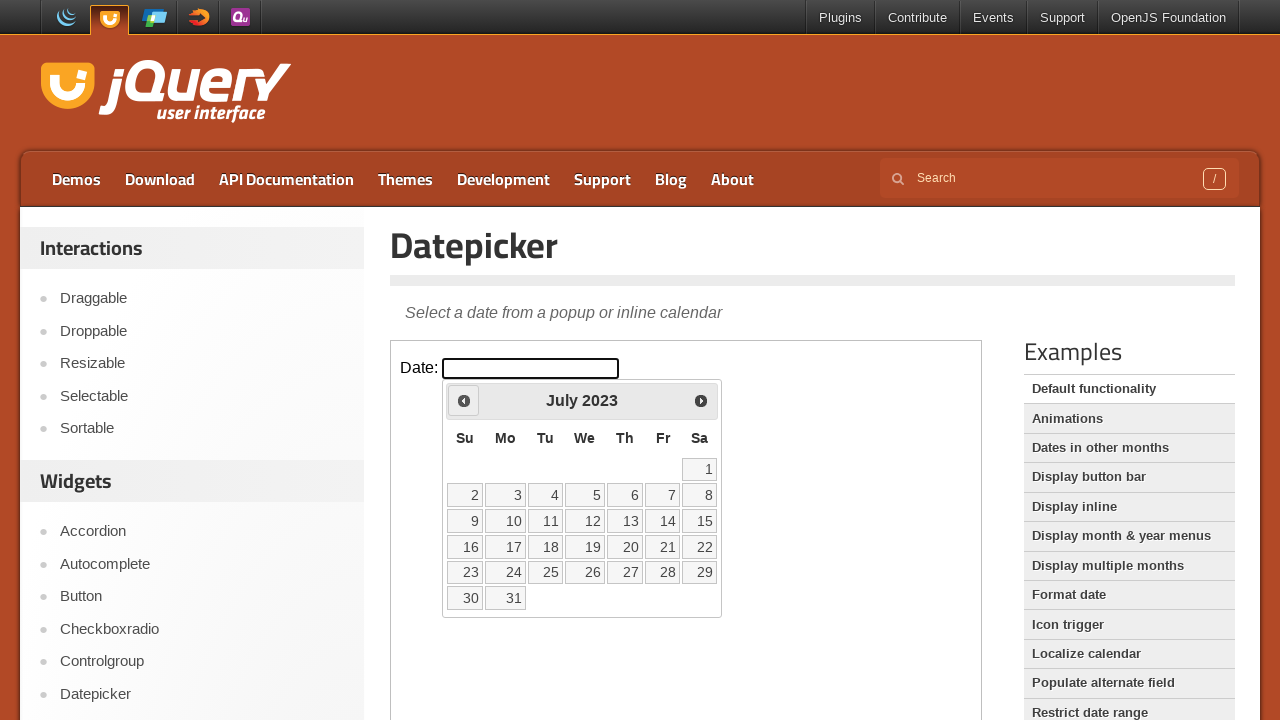

Waited for month navigation animation
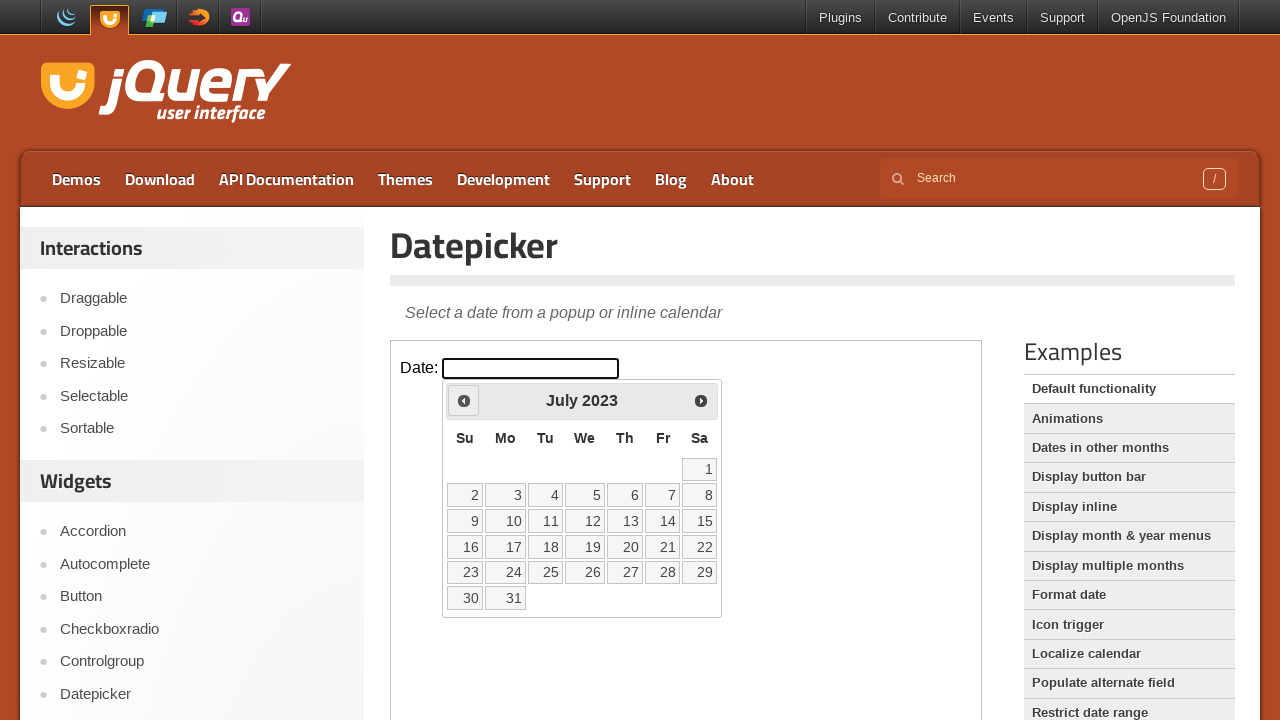

Retrieved current month: July
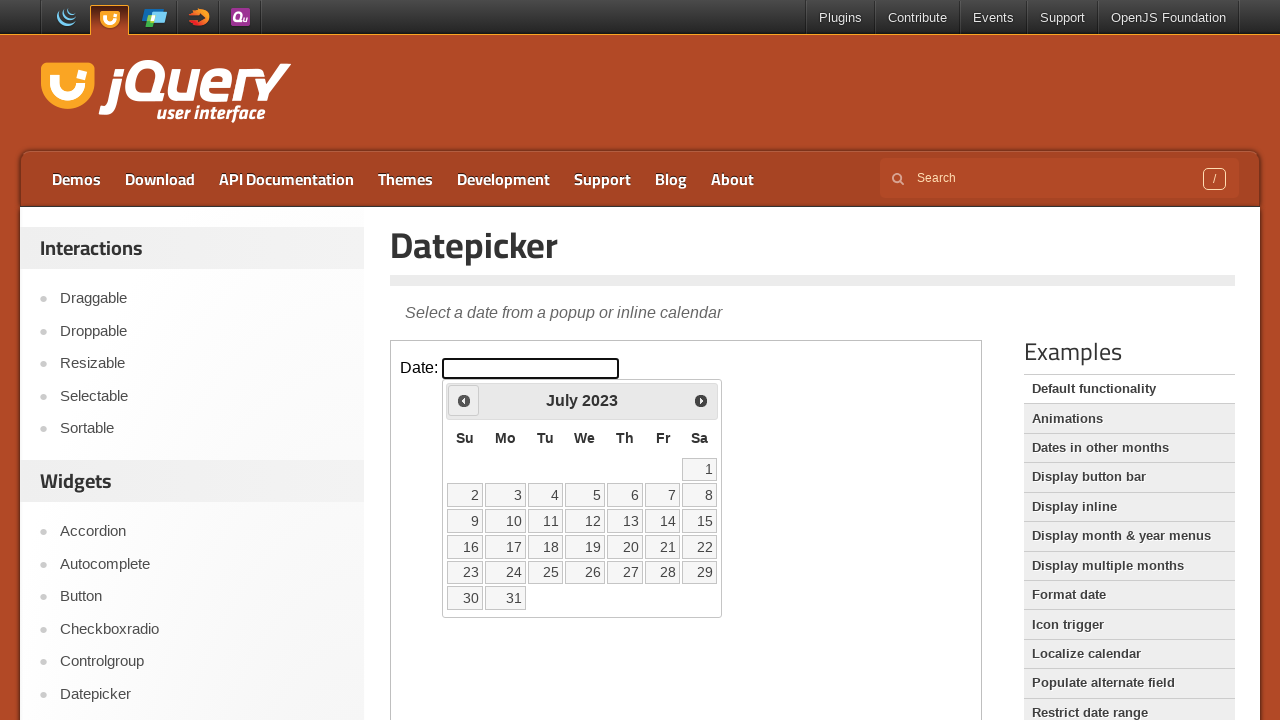

Retrieved current year: 2023
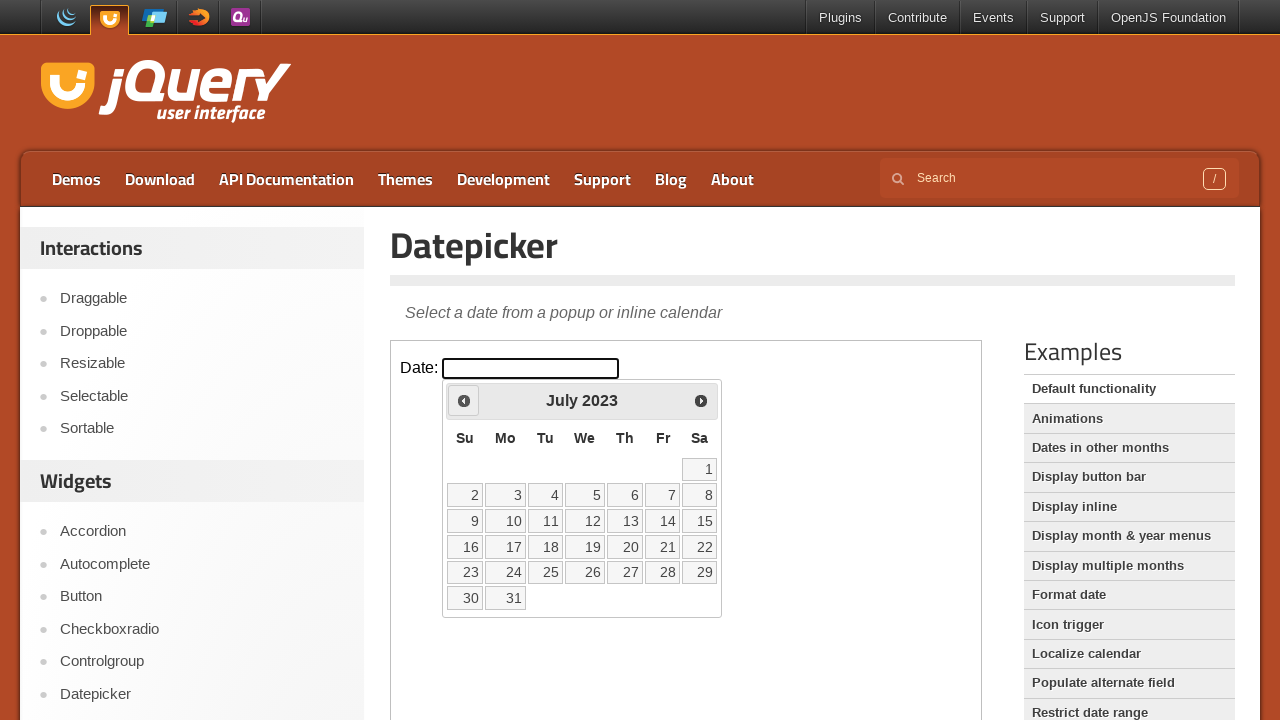

Clicked previous month button at (464, 400) on iframe >> nth=0 >> internal:control=enter-frame >> .ui-datepicker-prev
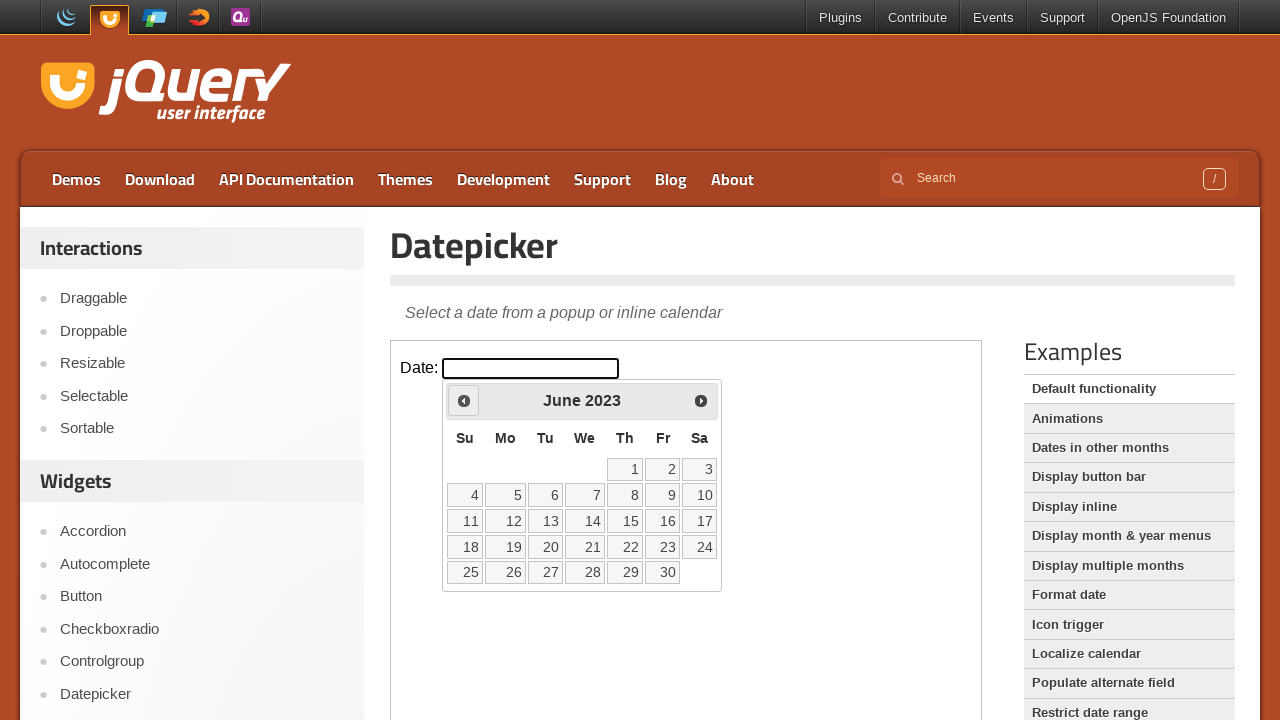

Waited for month navigation animation
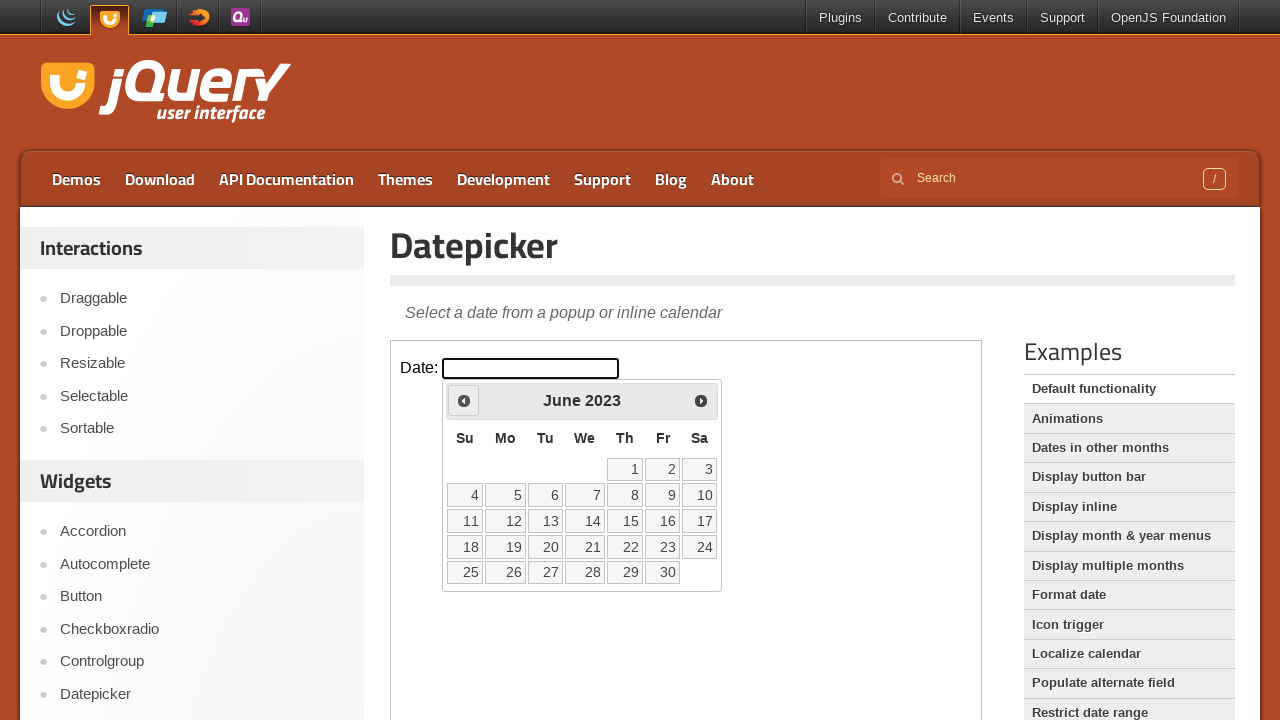

Retrieved current month: June
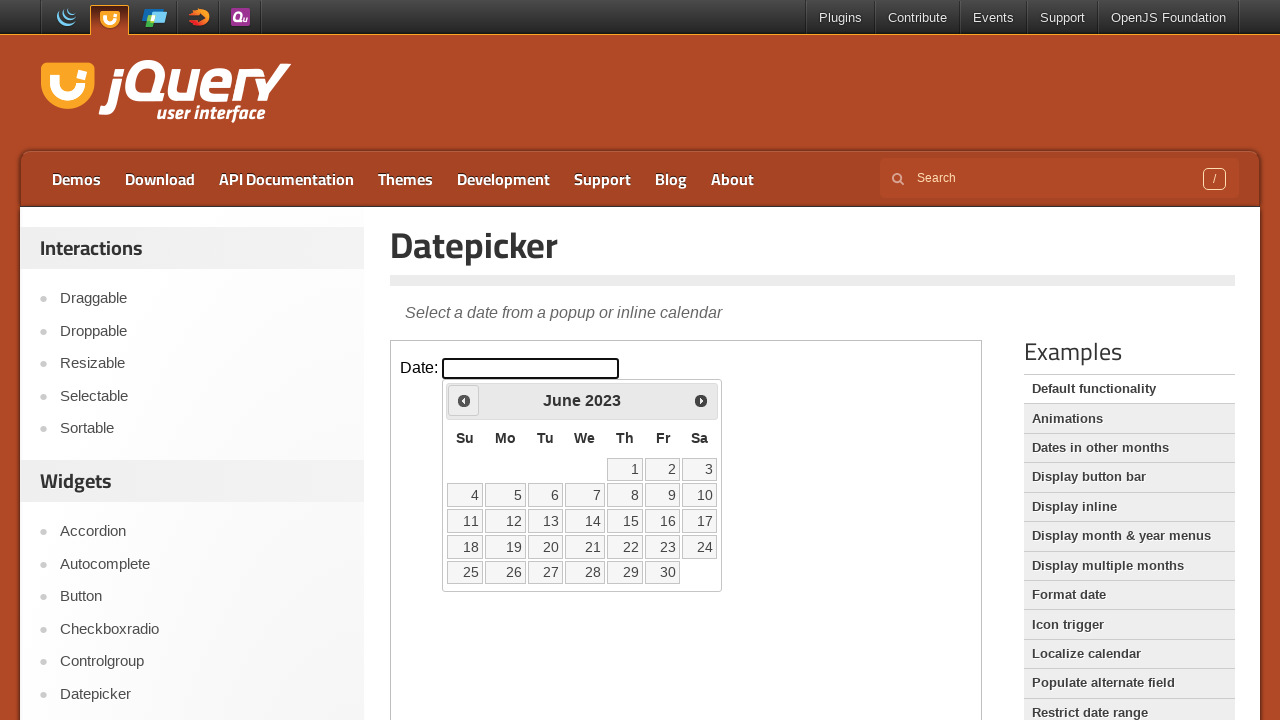

Retrieved current year: 2023
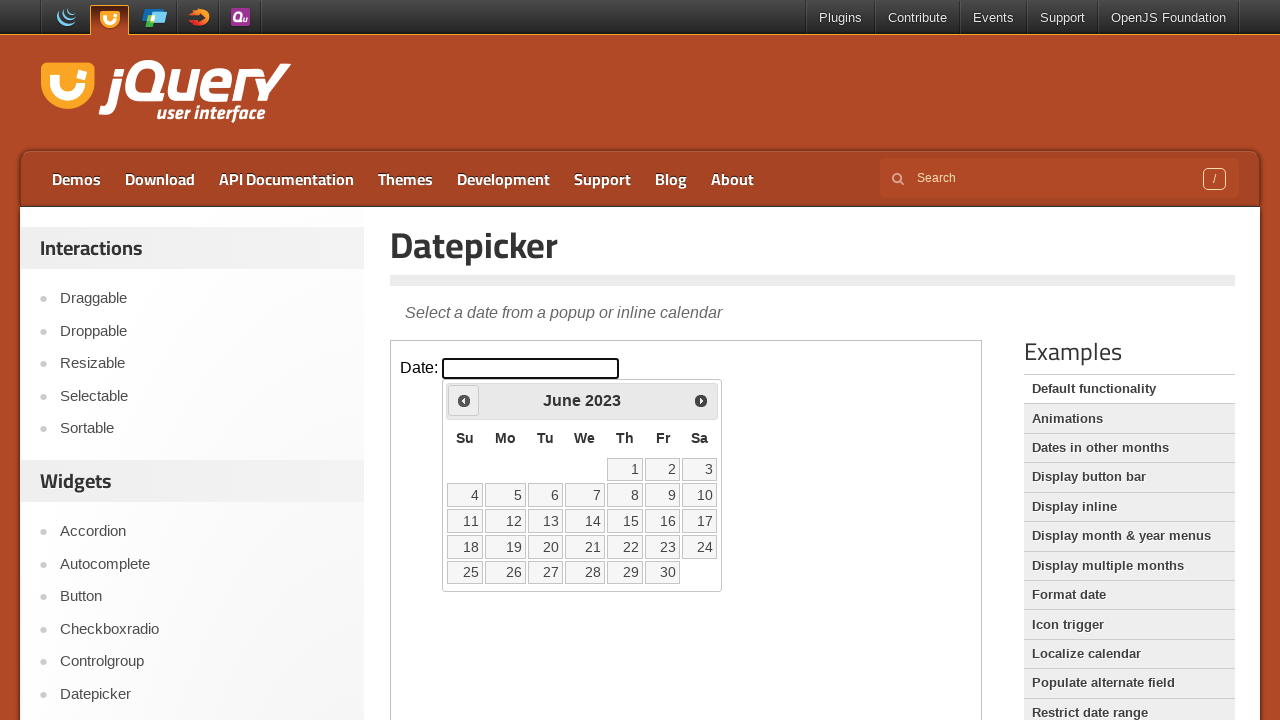

Clicked previous month button at (464, 400) on iframe >> nth=0 >> internal:control=enter-frame >> .ui-datepicker-prev
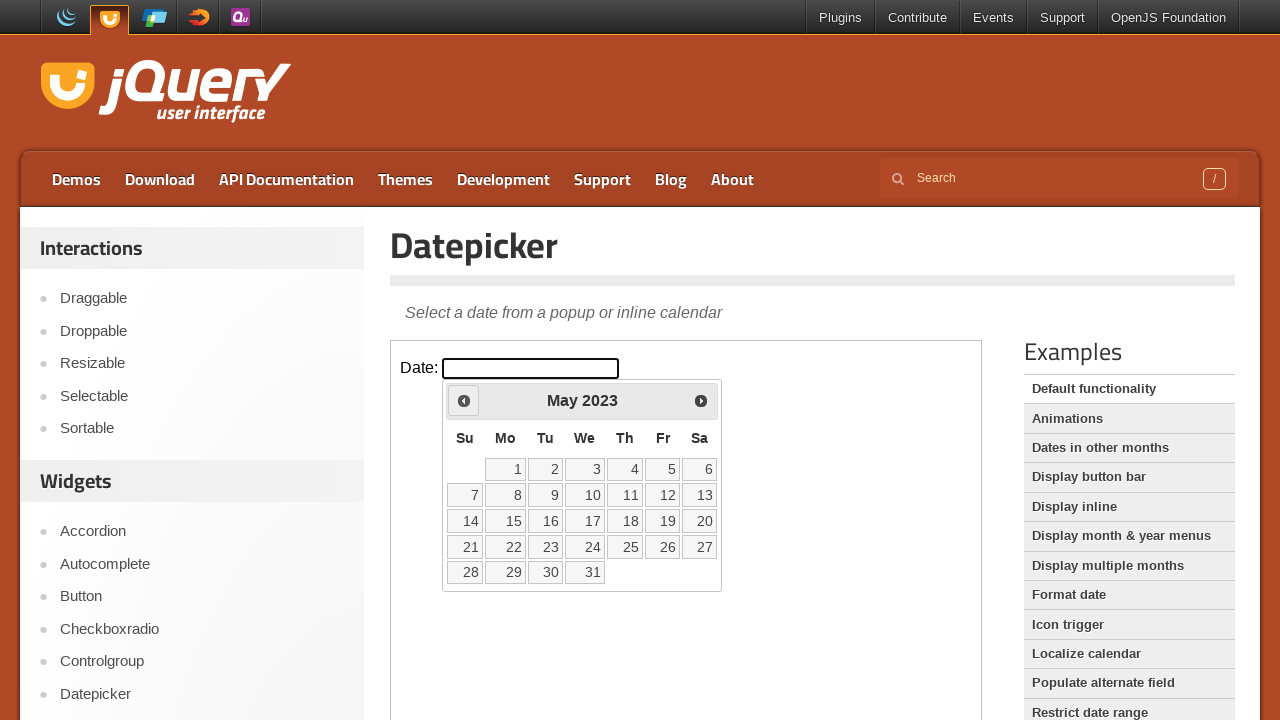

Waited for month navigation animation
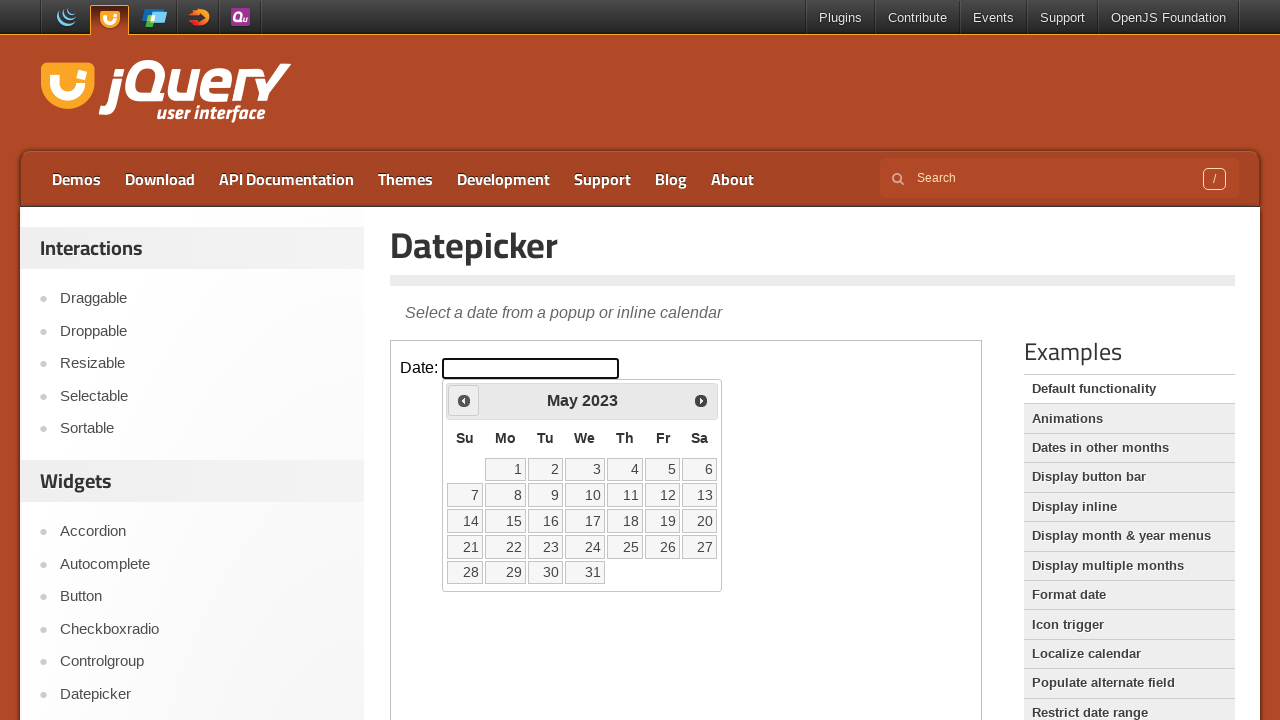

Retrieved current month: May
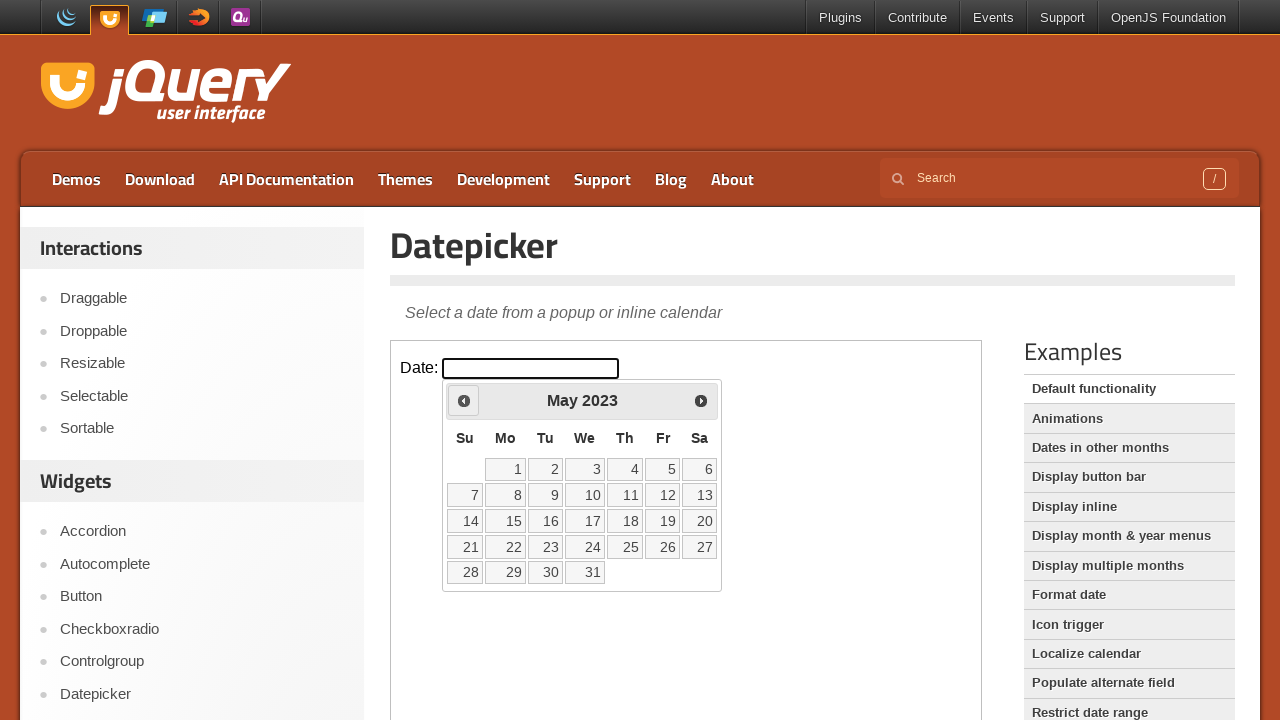

Retrieved current year: 2023
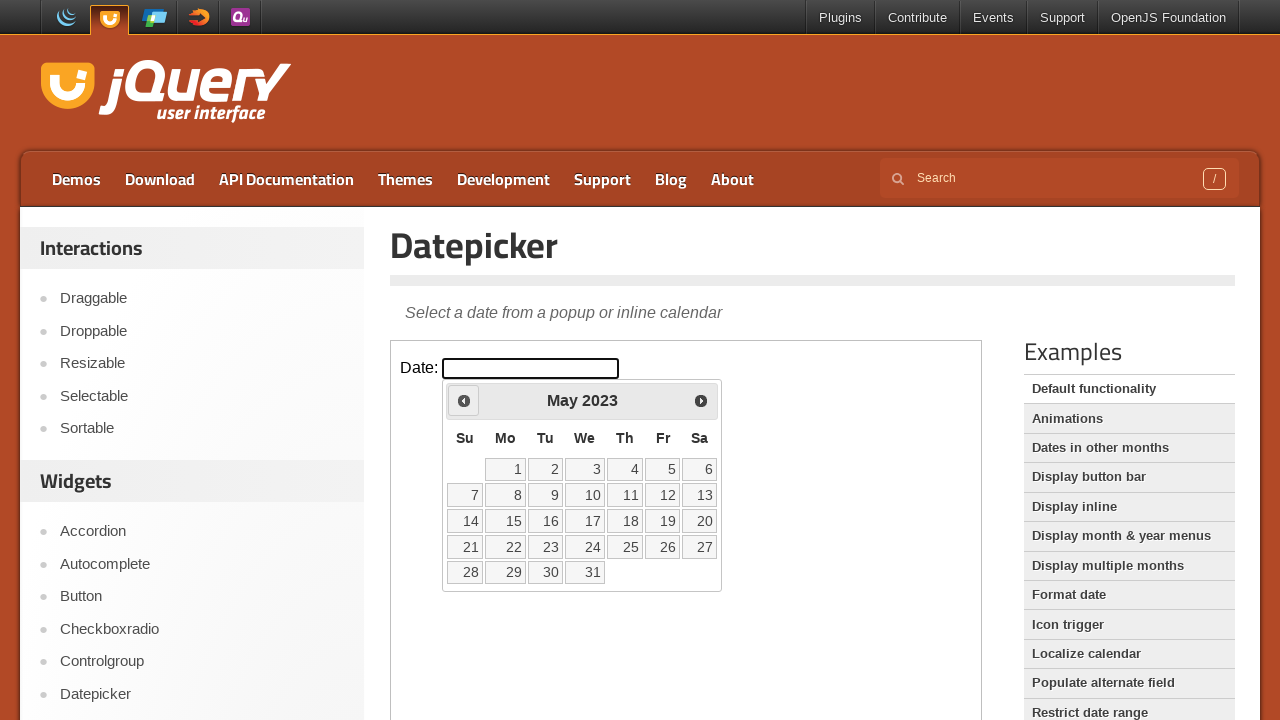

Clicked previous month button at (464, 400) on iframe >> nth=0 >> internal:control=enter-frame >> .ui-datepicker-prev
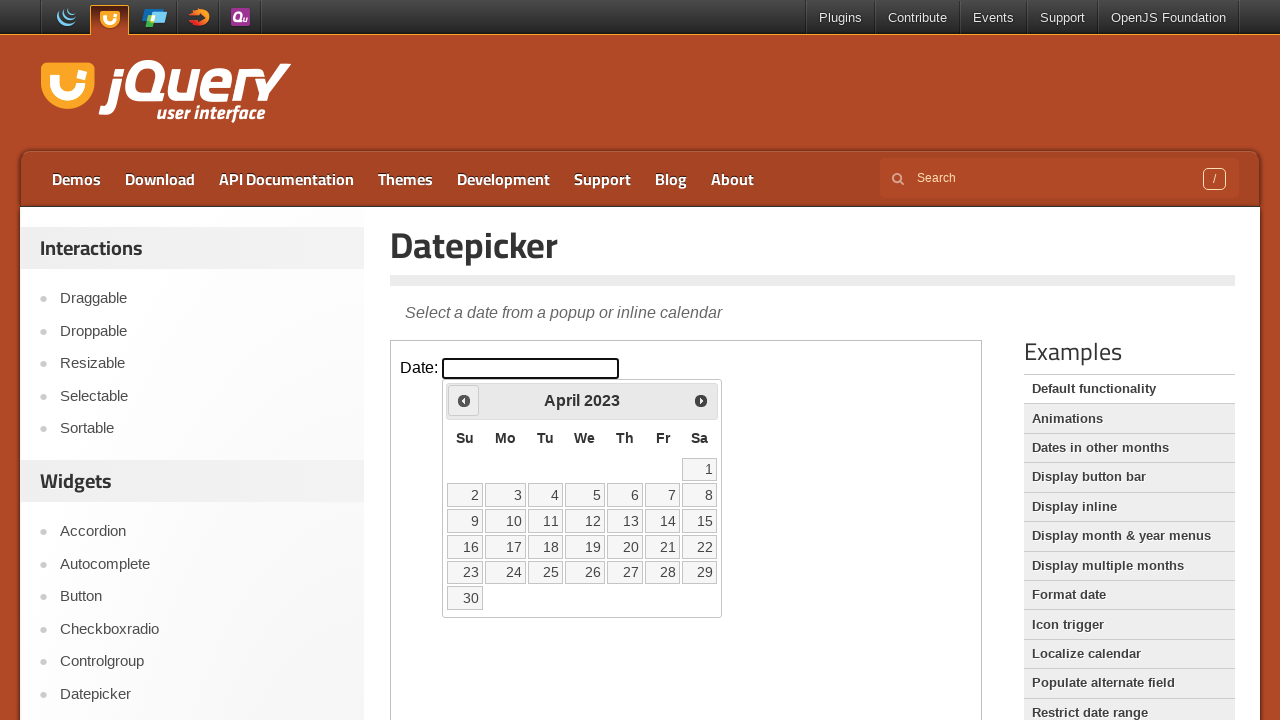

Waited for month navigation animation
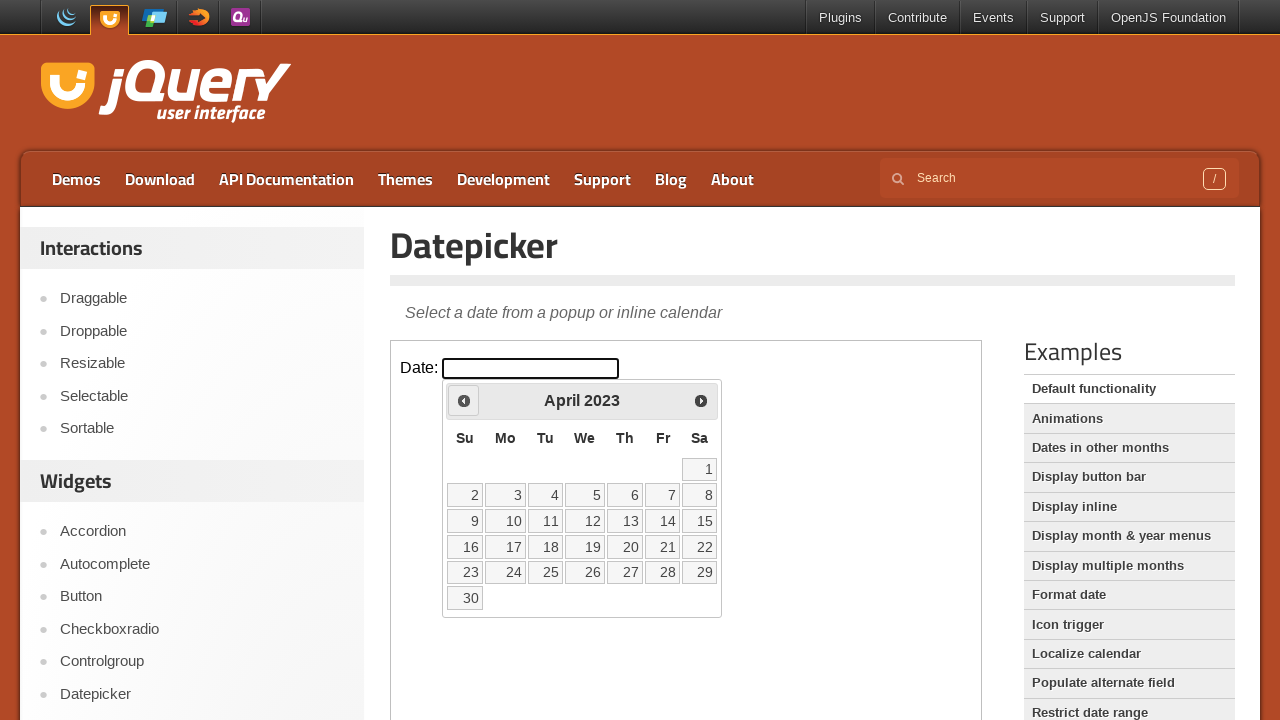

Retrieved current month: April
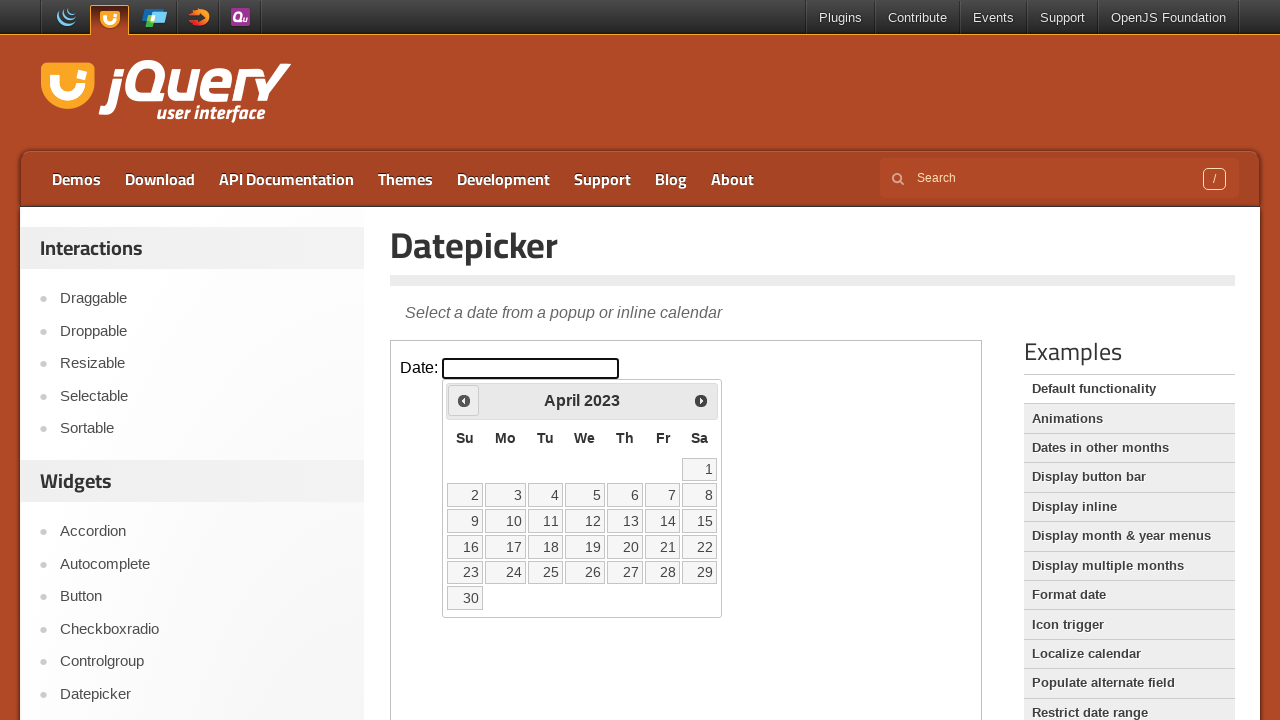

Retrieved current year: 2023
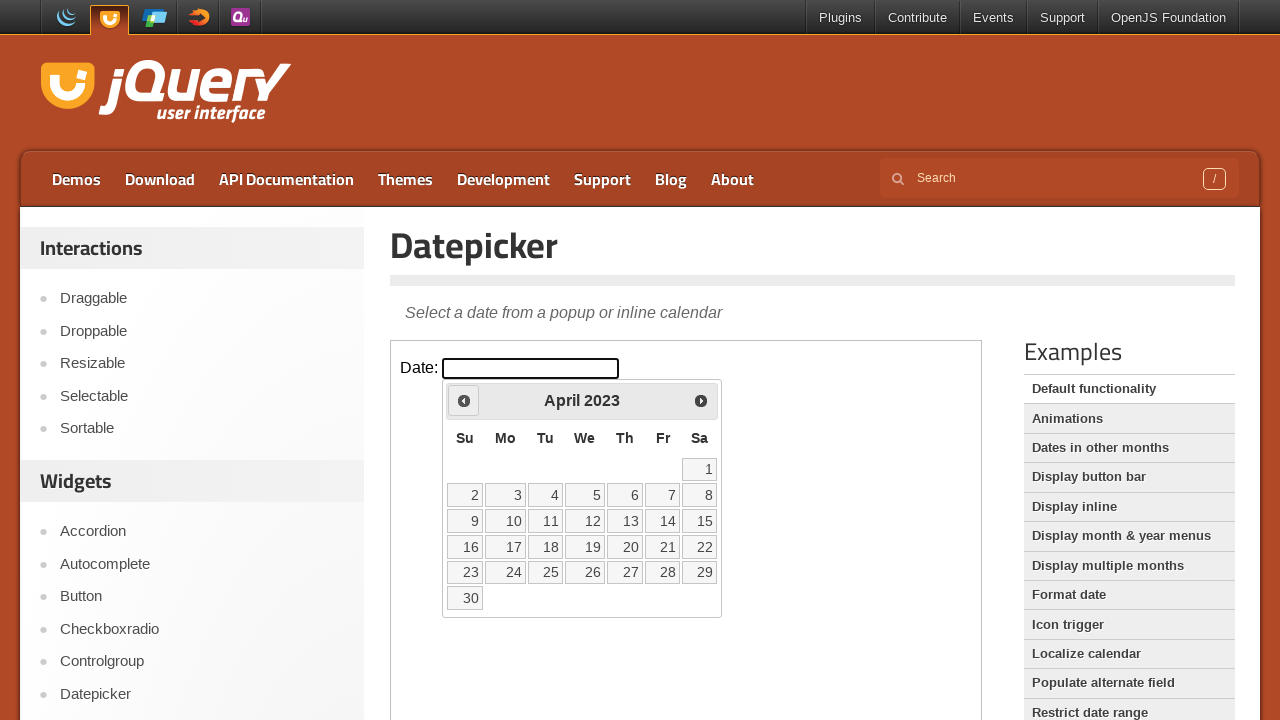

Clicked previous month button at (464, 400) on iframe >> nth=0 >> internal:control=enter-frame >> .ui-datepicker-prev
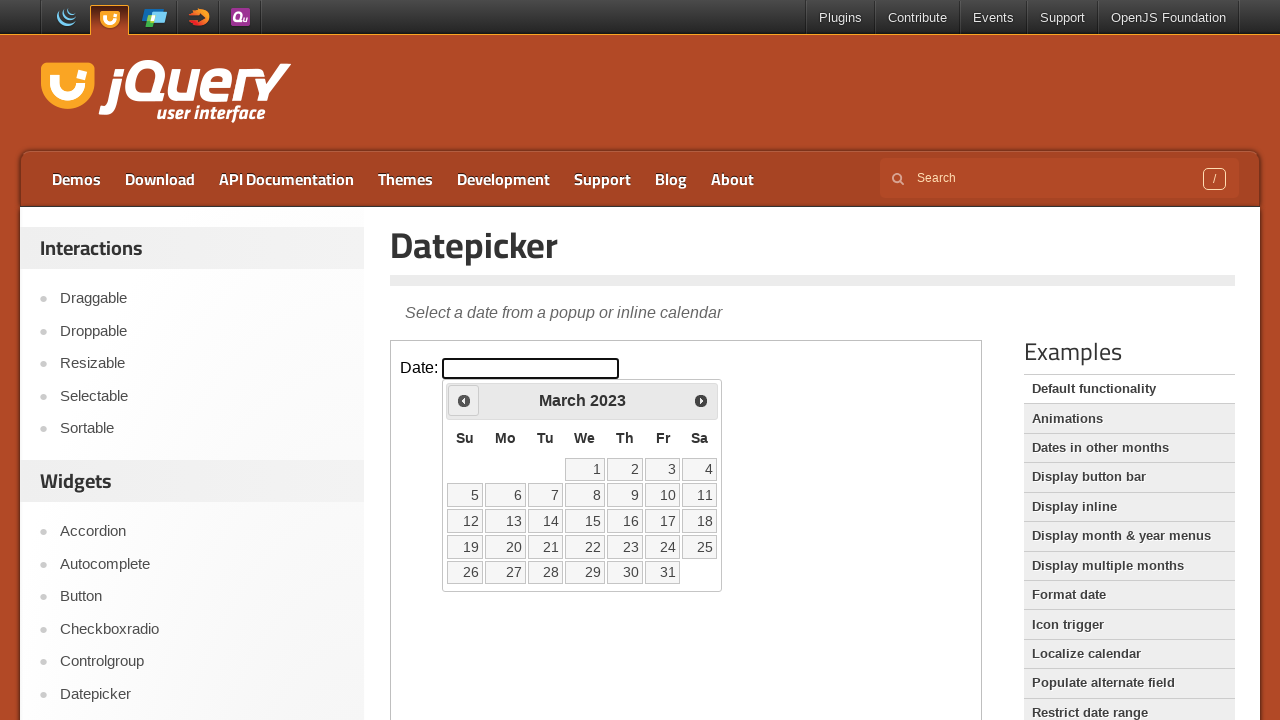

Waited for month navigation animation
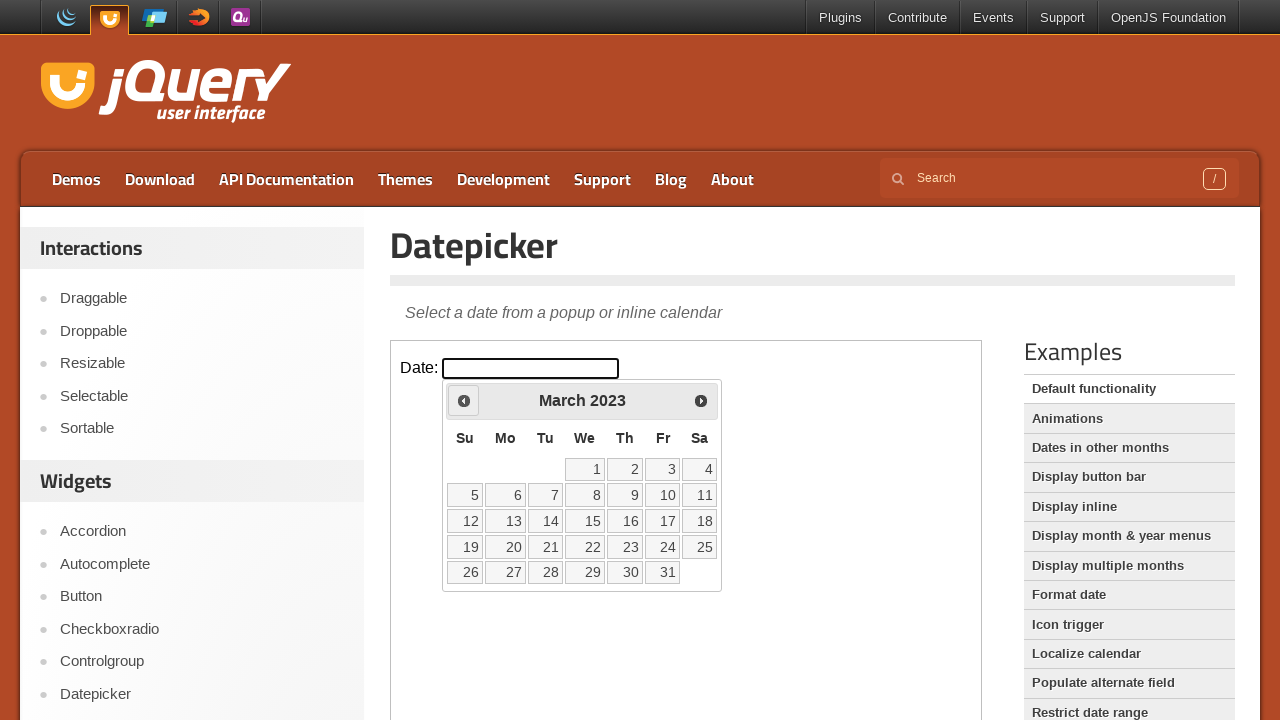

Retrieved current month: March
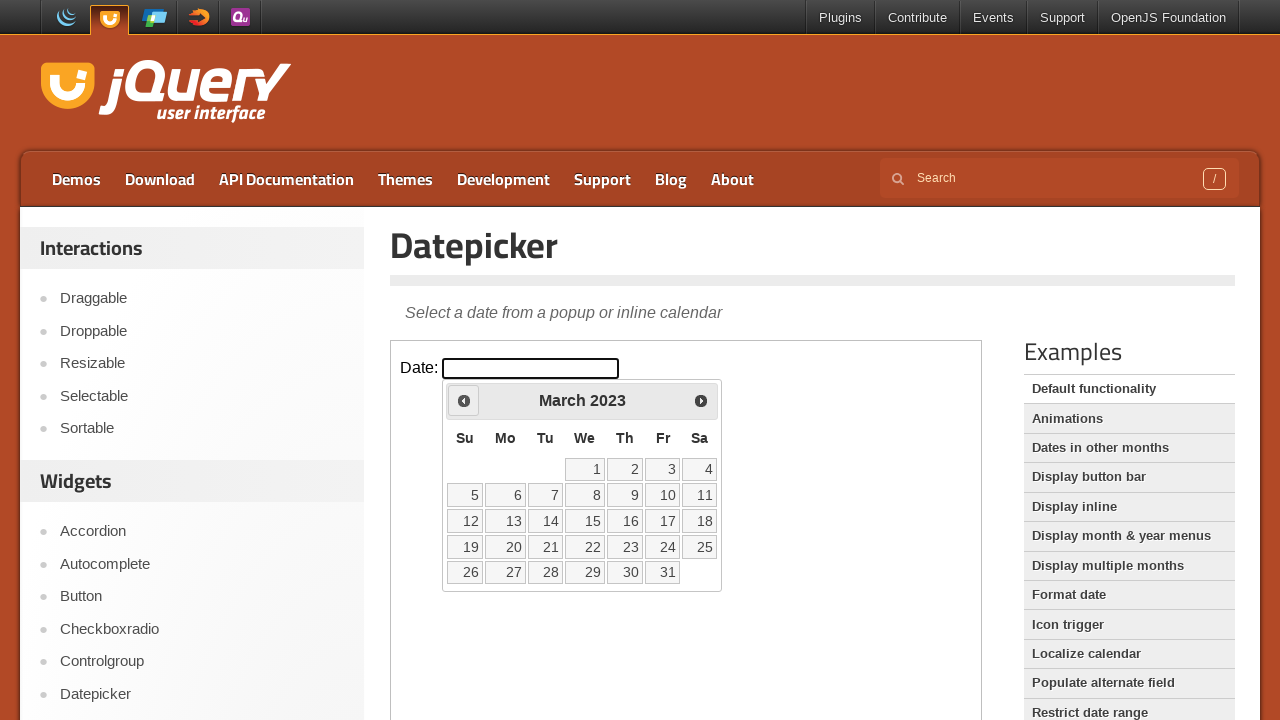

Retrieved current year: 2023
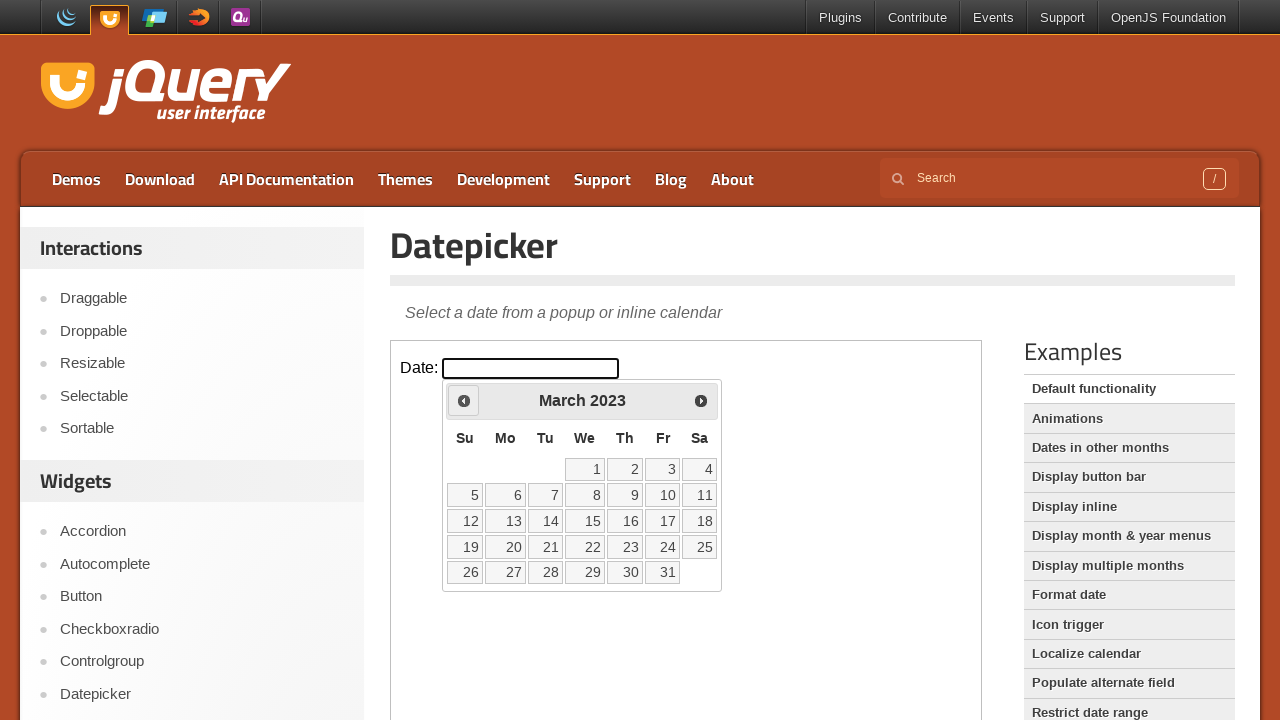

Clicked previous month button at (464, 400) on iframe >> nth=0 >> internal:control=enter-frame >> .ui-datepicker-prev
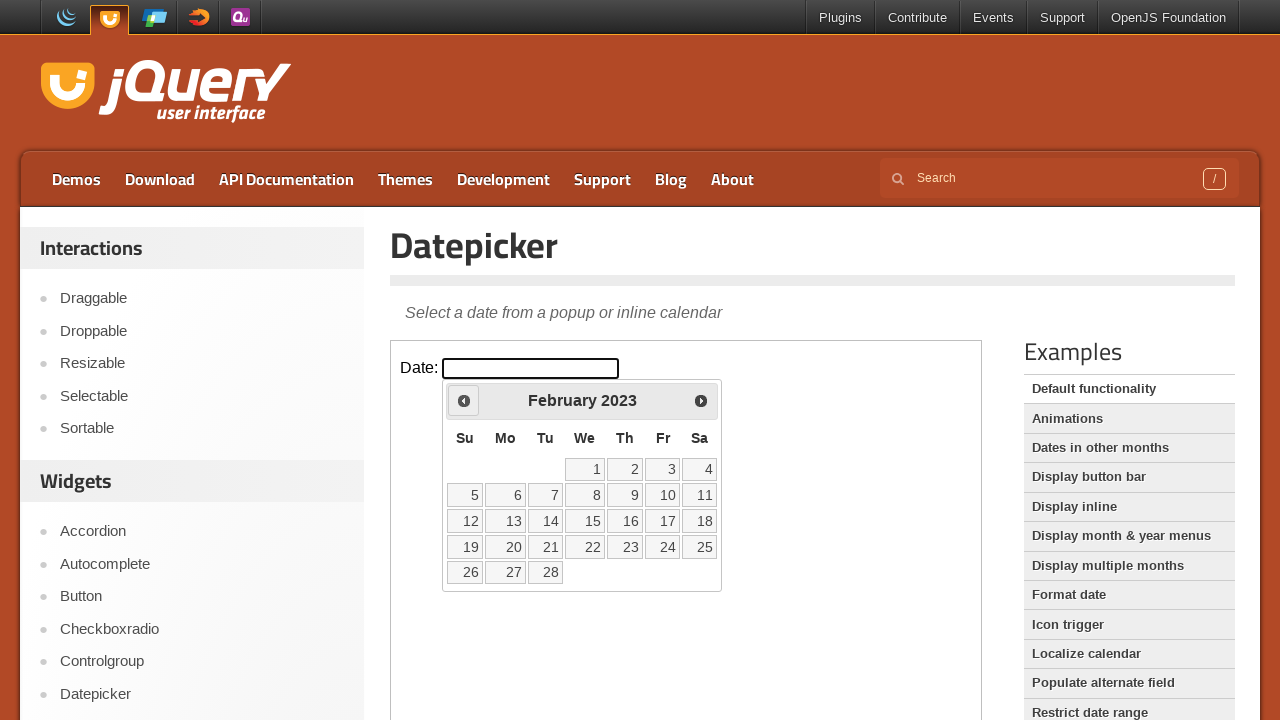

Waited for month navigation animation
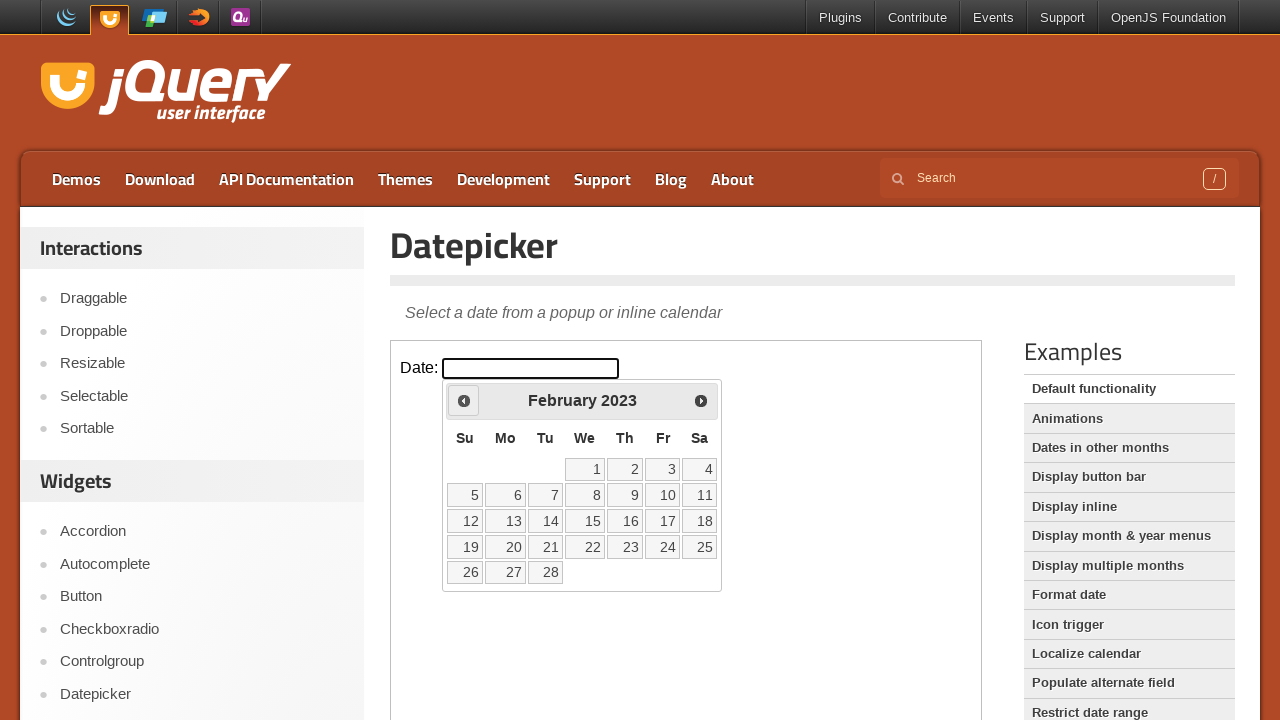

Retrieved current month: February
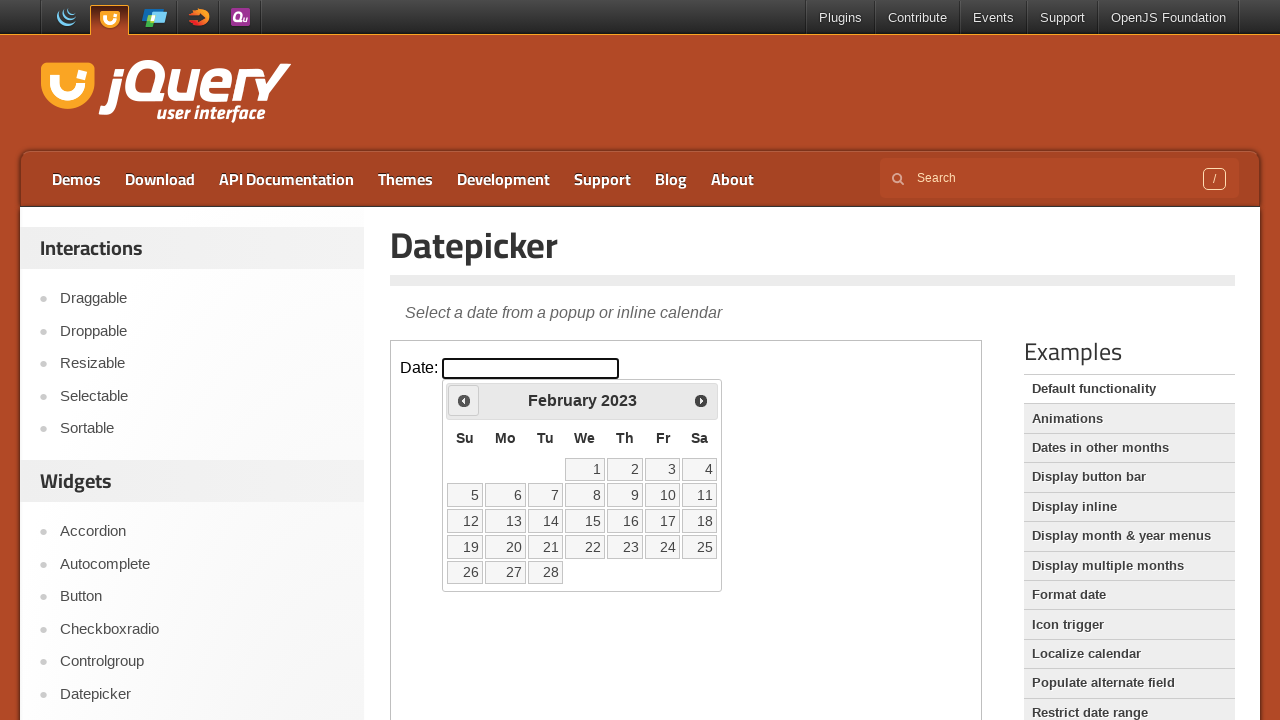

Retrieved current year: 2023
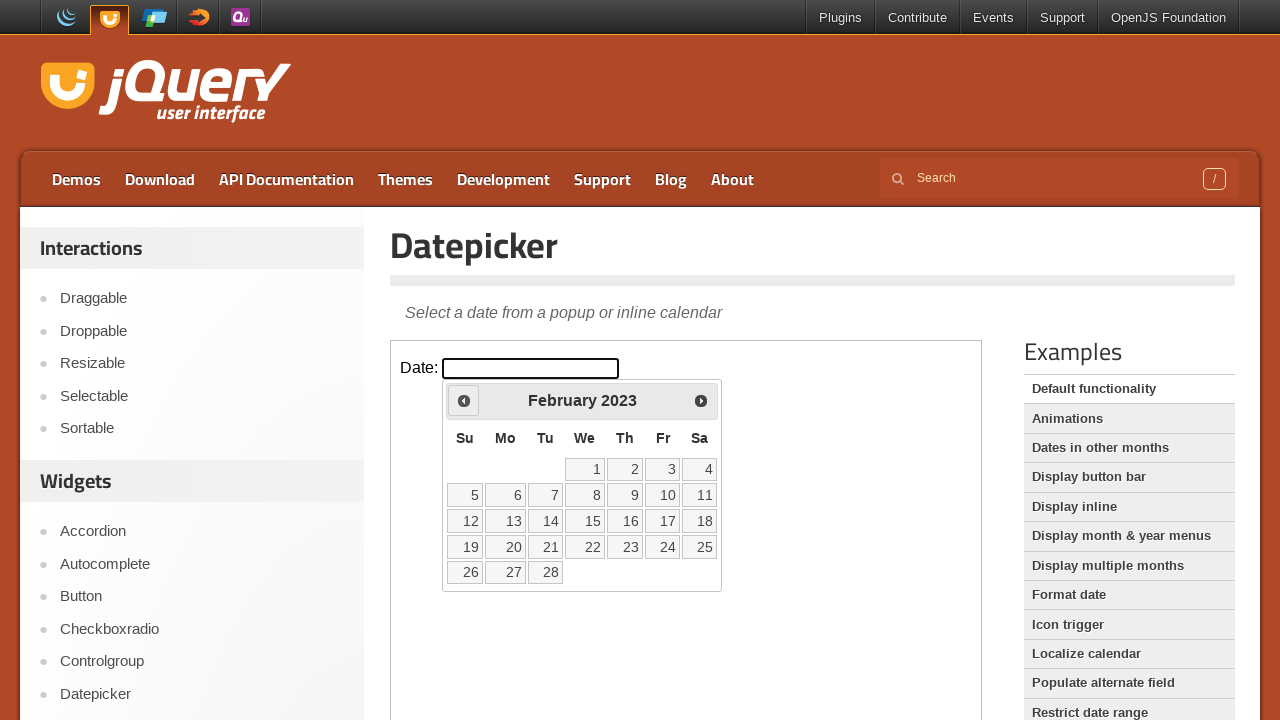

Clicked previous month button at (464, 400) on iframe >> nth=0 >> internal:control=enter-frame >> .ui-datepicker-prev
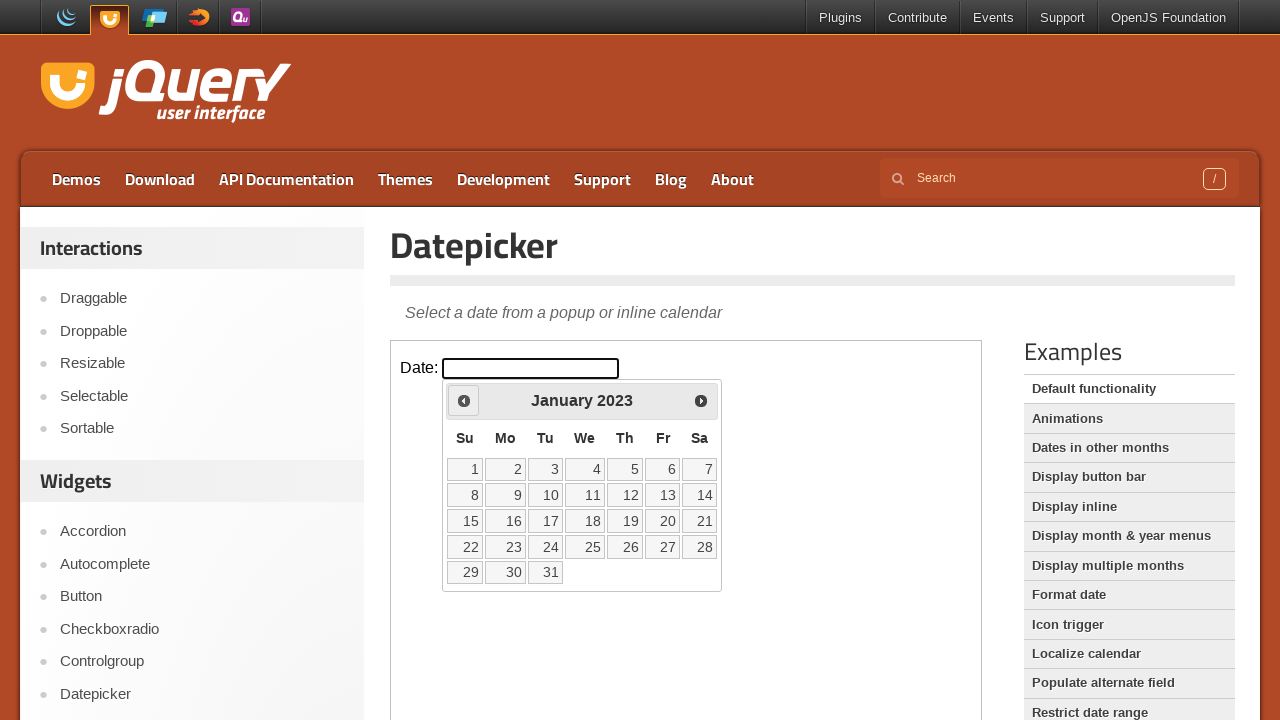

Waited for month navigation animation
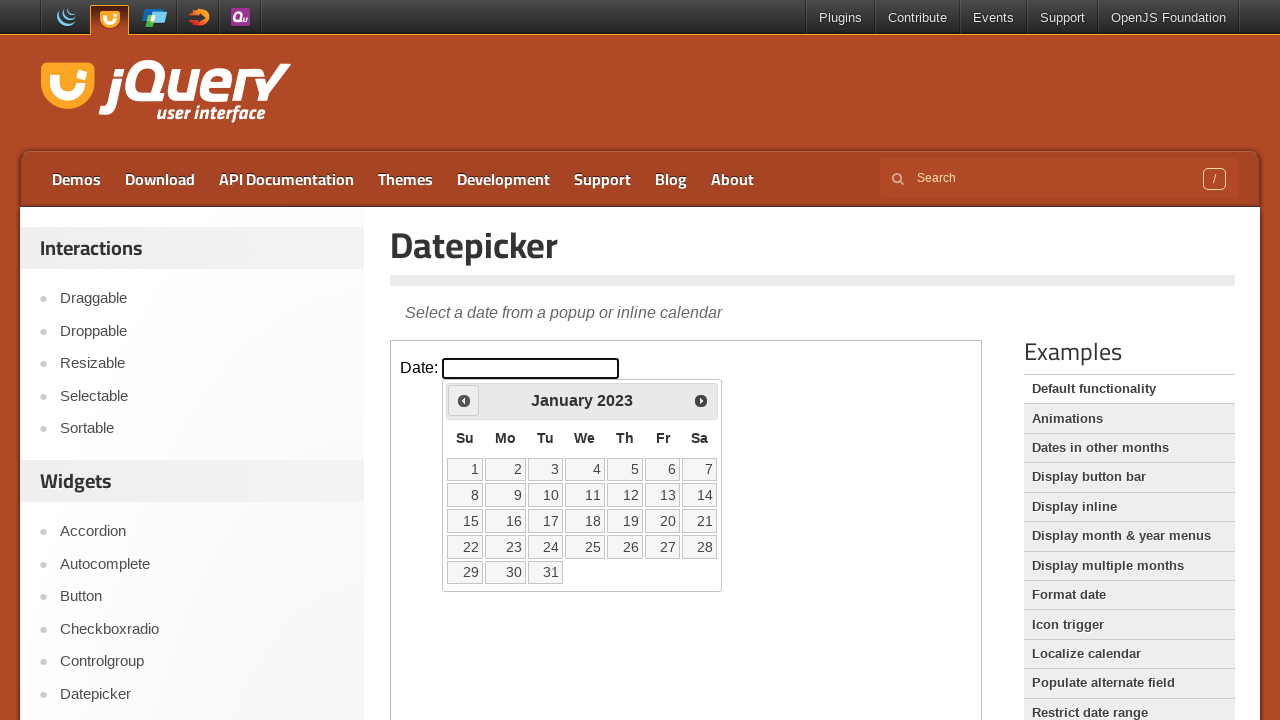

Retrieved current month: January
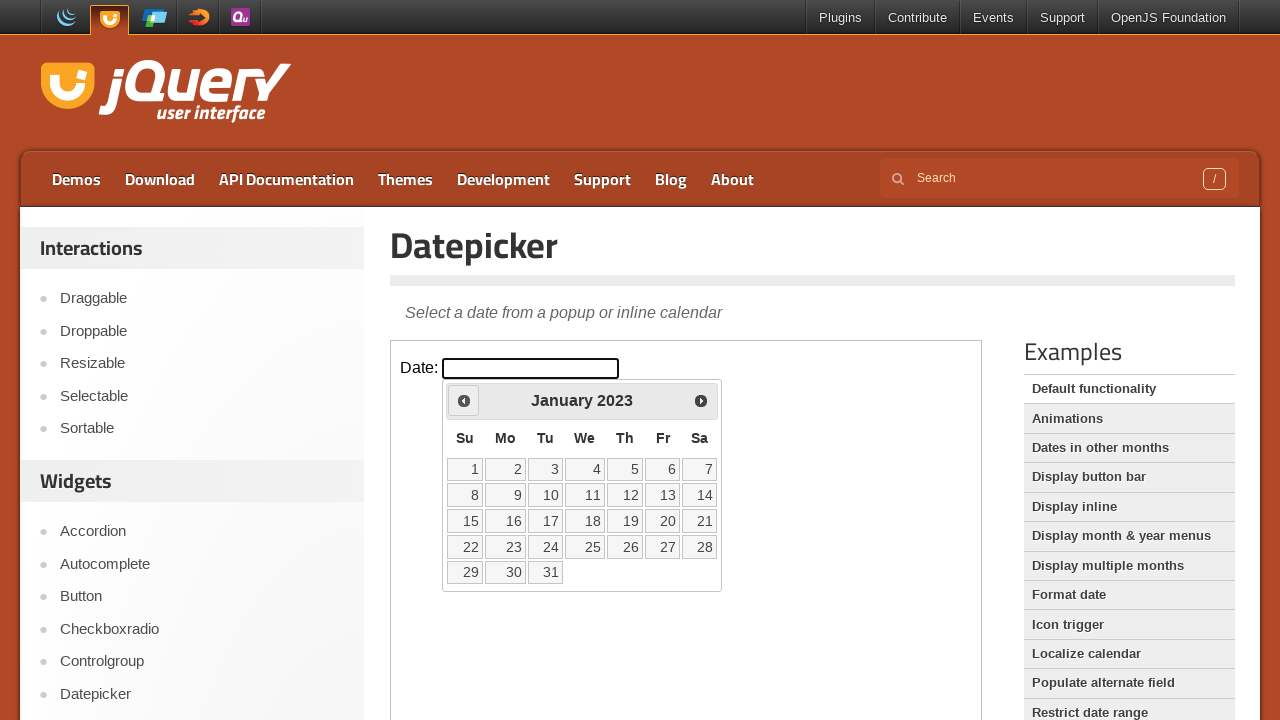

Retrieved current year: 2023
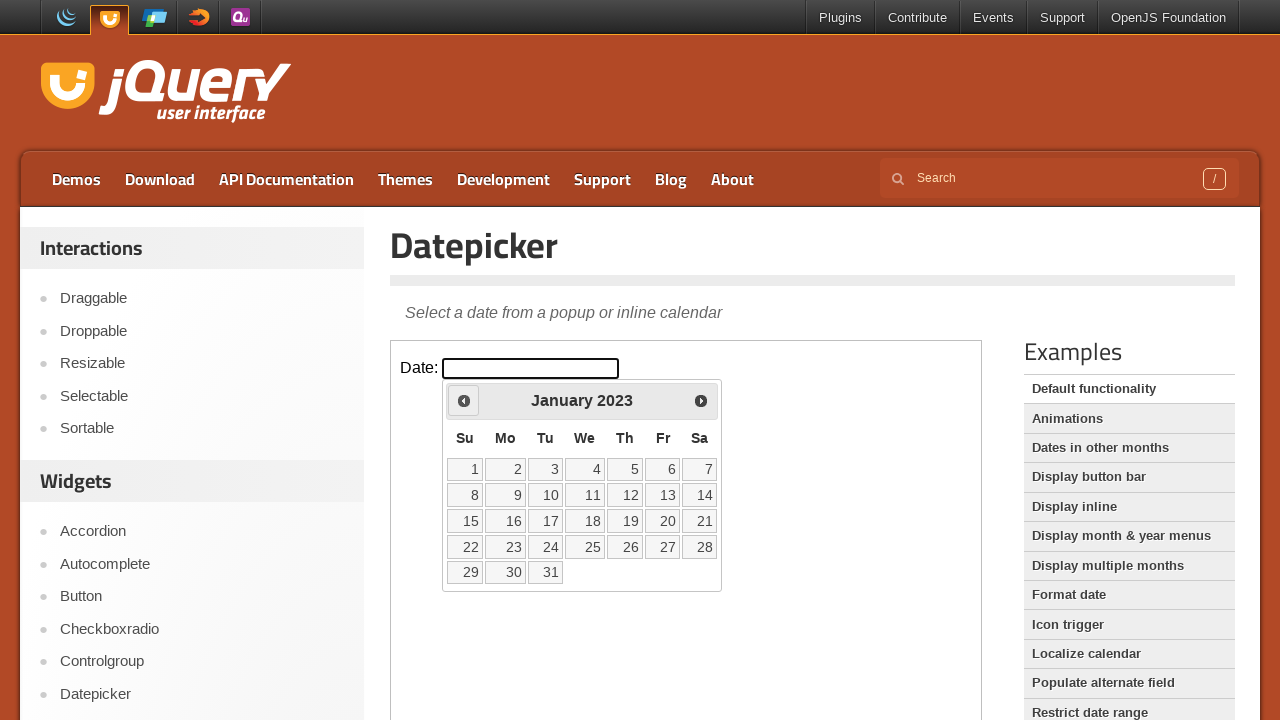

Clicked previous month button at (464, 400) on iframe >> nth=0 >> internal:control=enter-frame >> .ui-datepicker-prev
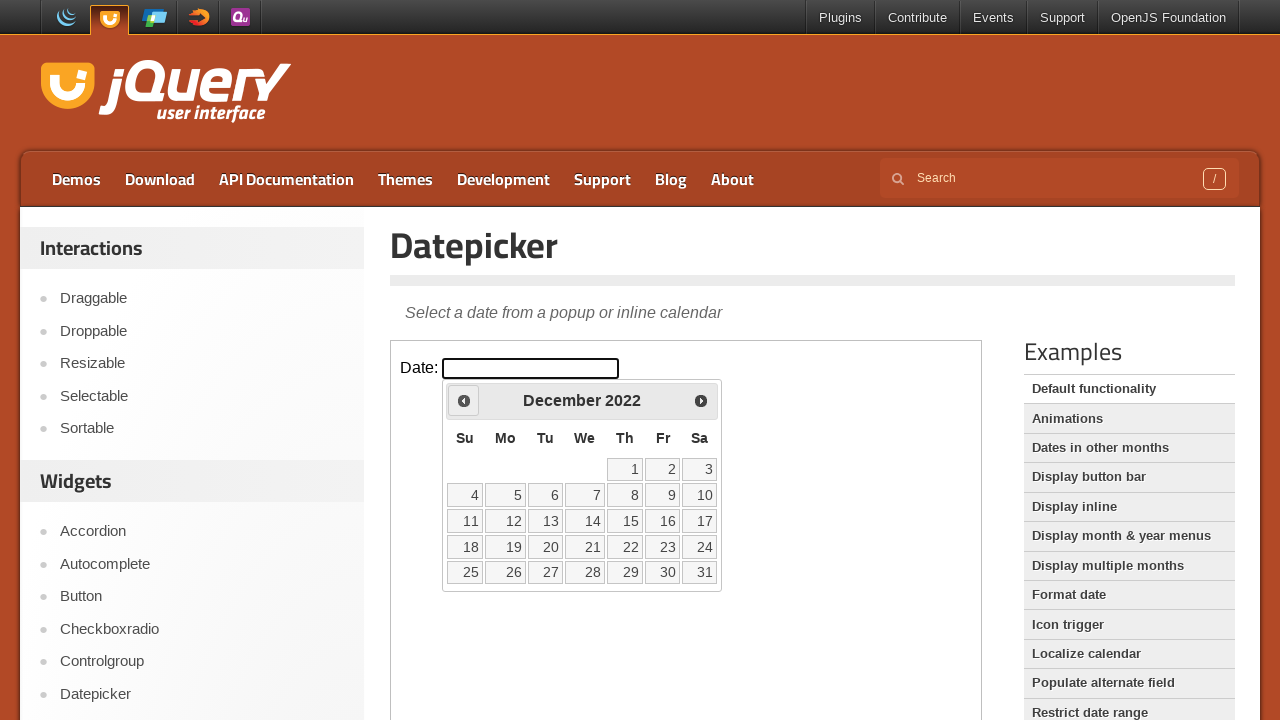

Waited for month navigation animation
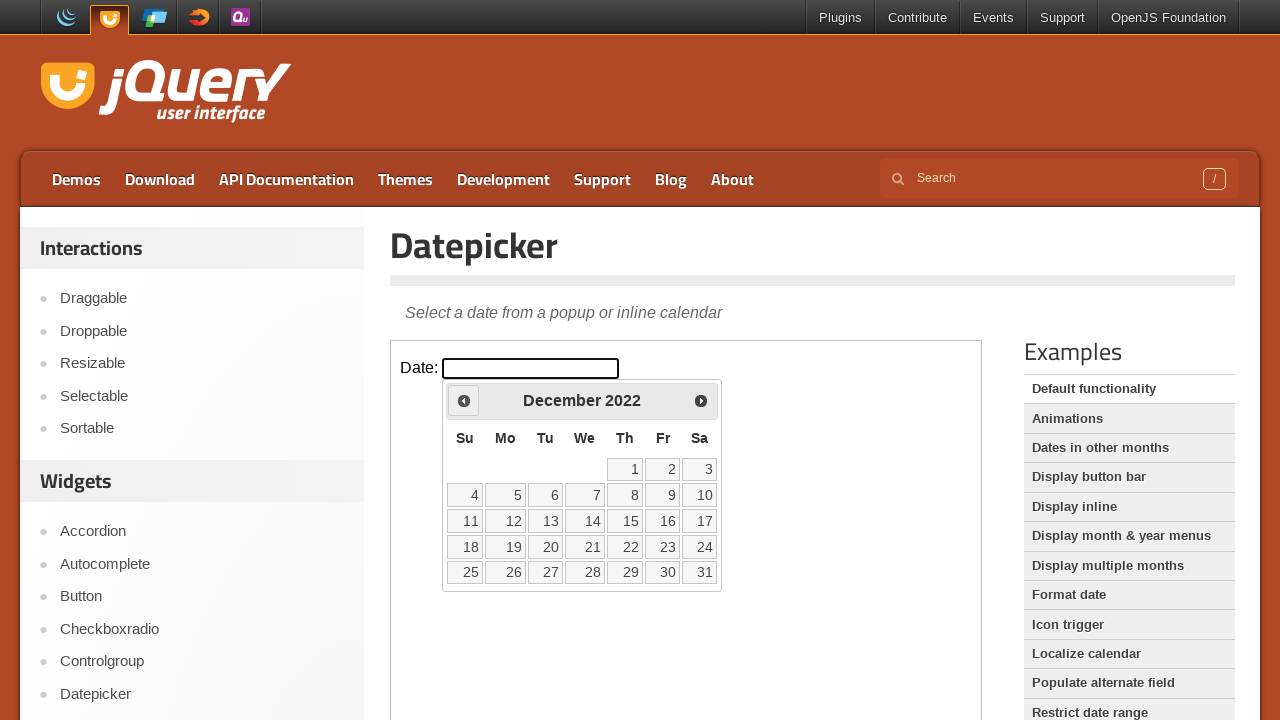

Retrieved current month: December
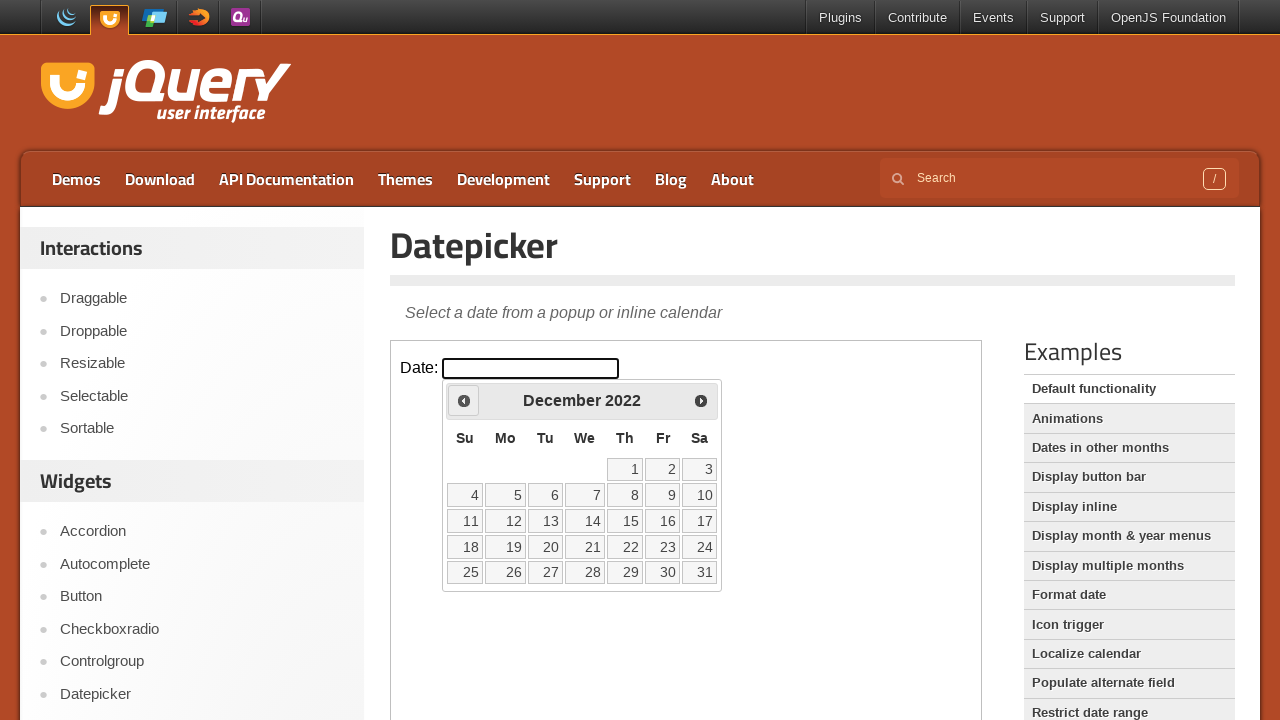

Retrieved current year: 2022
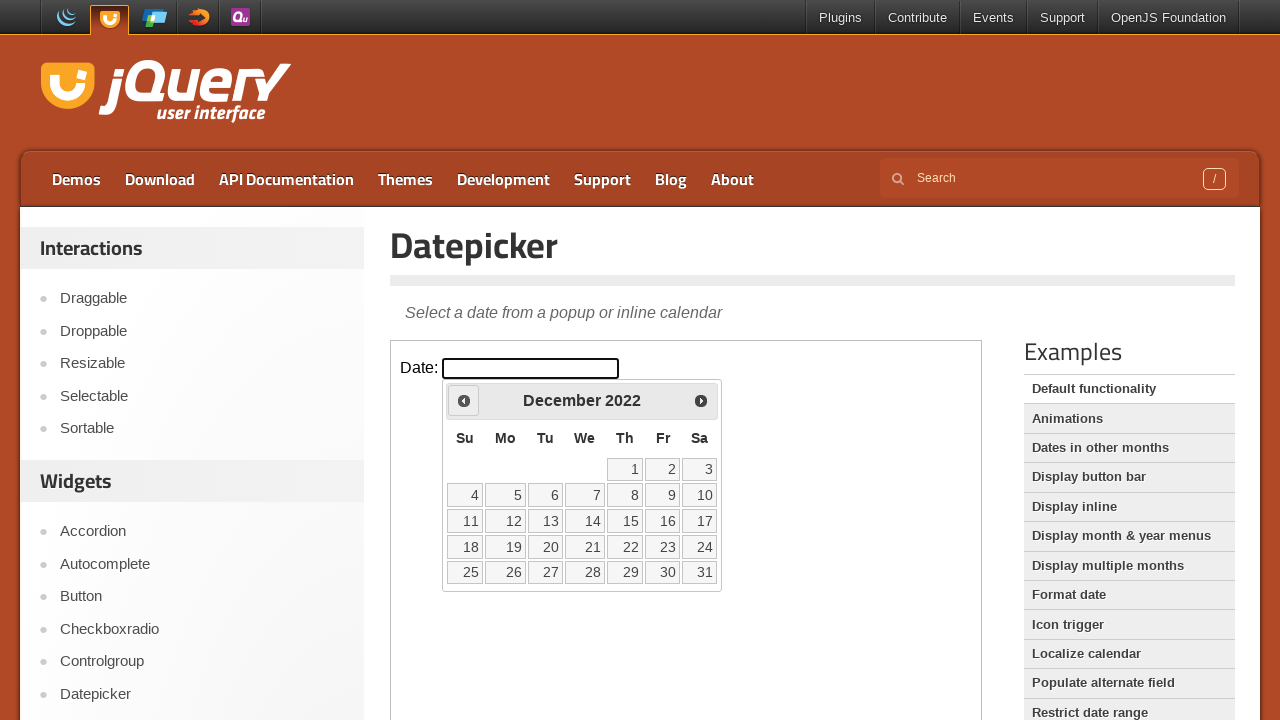

Clicked previous month button at (464, 400) on iframe >> nth=0 >> internal:control=enter-frame >> .ui-datepicker-prev
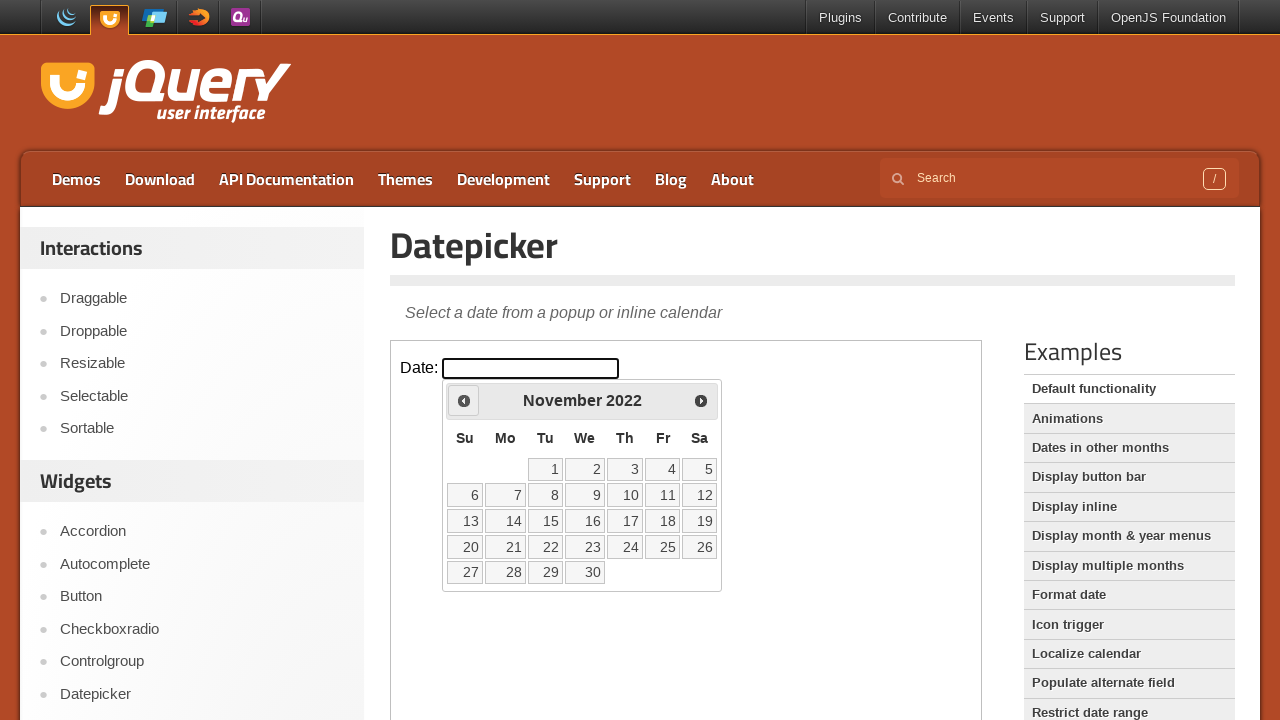

Waited for month navigation animation
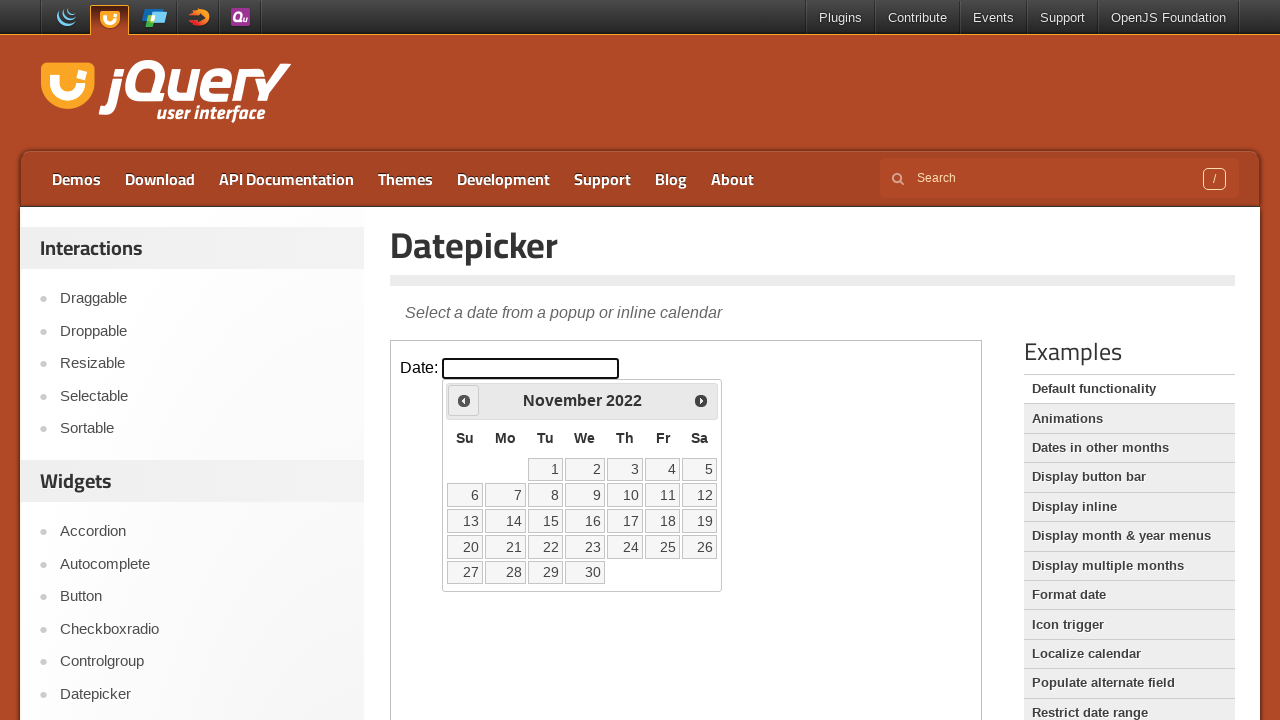

Retrieved current month: November
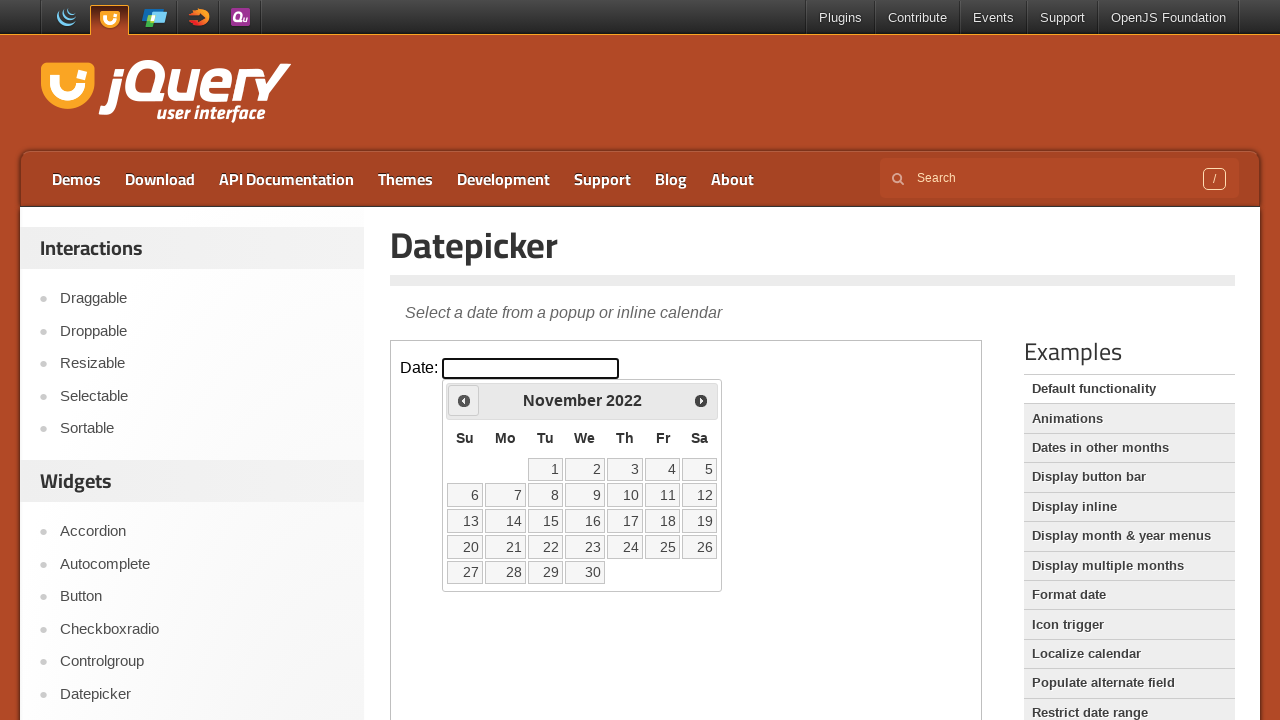

Retrieved current year: 2022
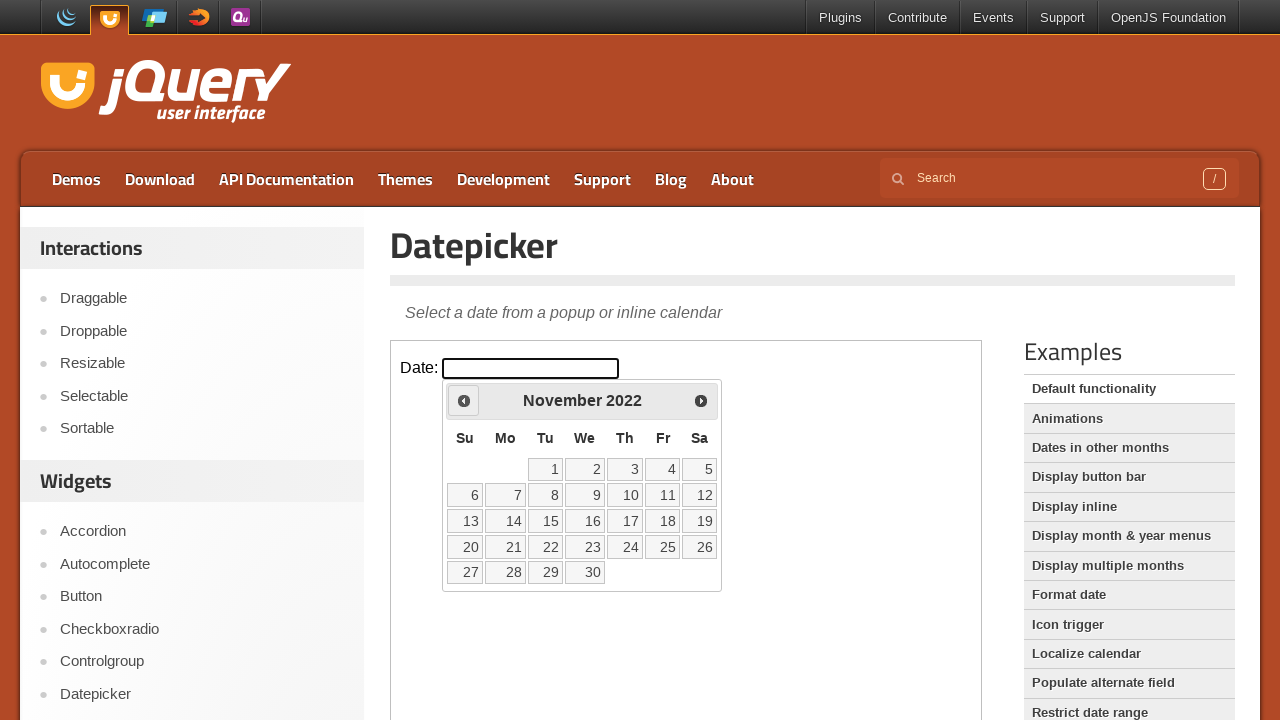

Clicked previous month button at (464, 400) on iframe >> nth=0 >> internal:control=enter-frame >> .ui-datepicker-prev
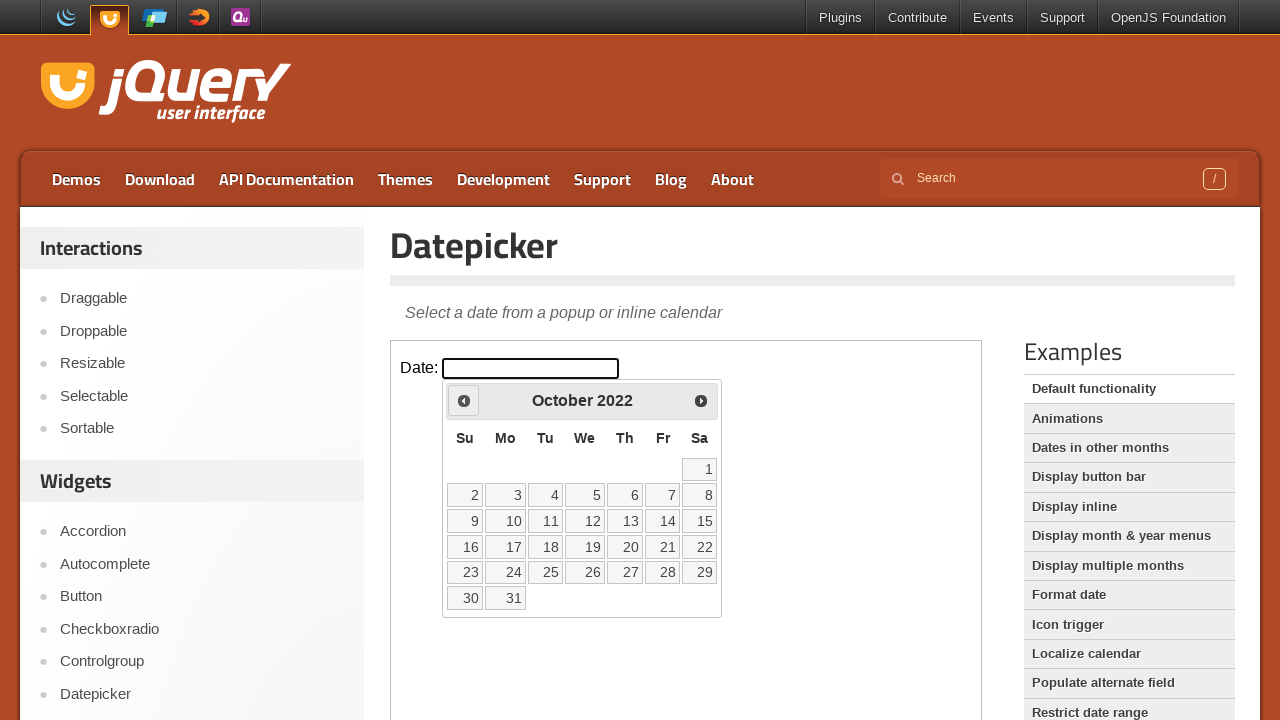

Waited for month navigation animation
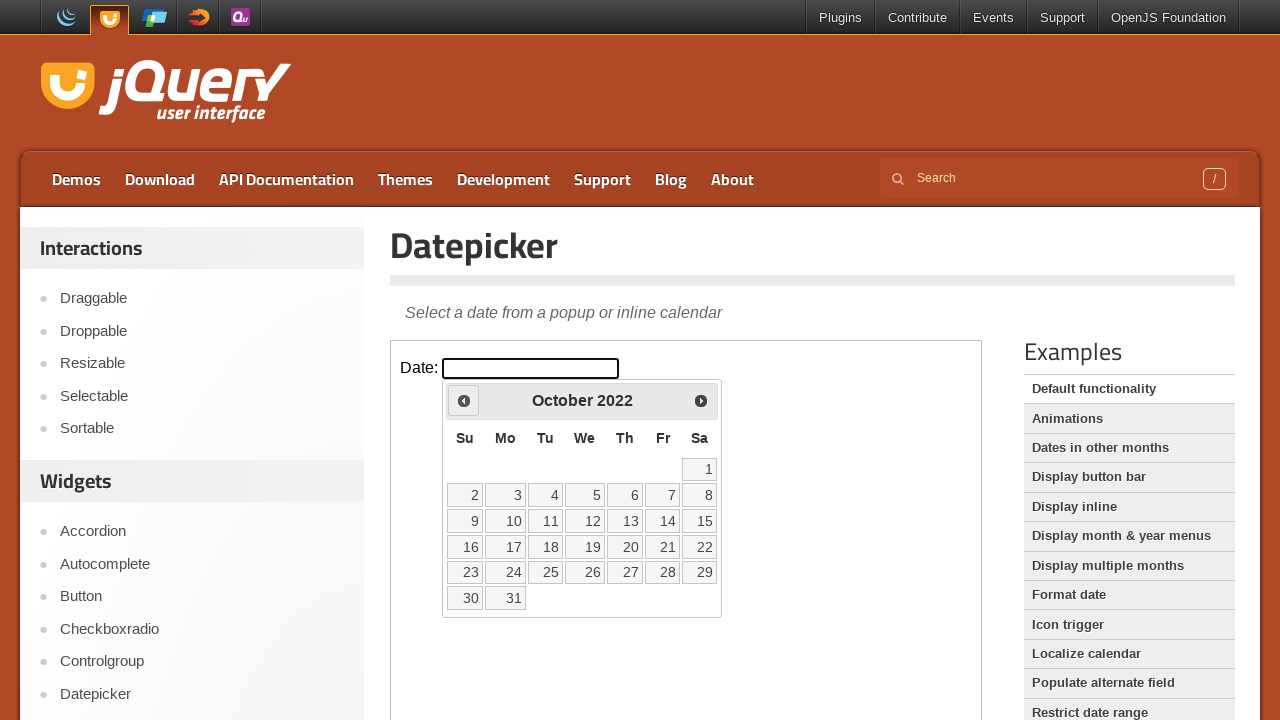

Retrieved current month: October
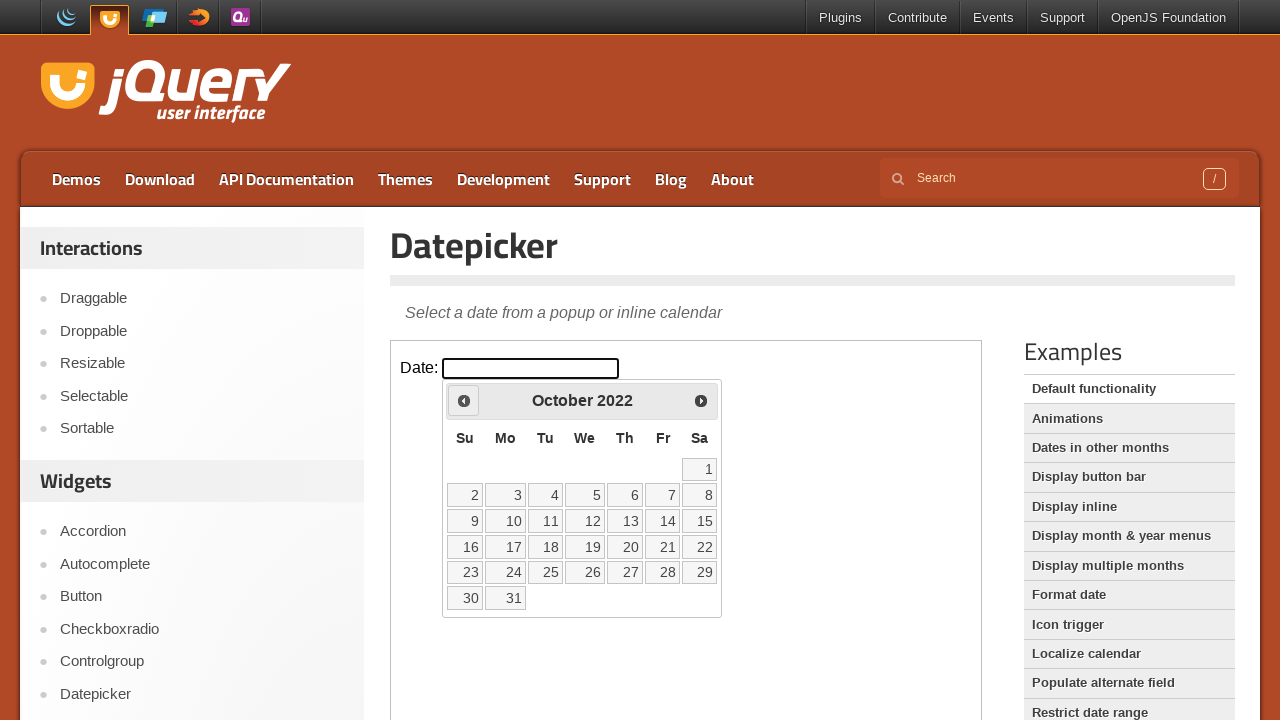

Retrieved current year: 2022
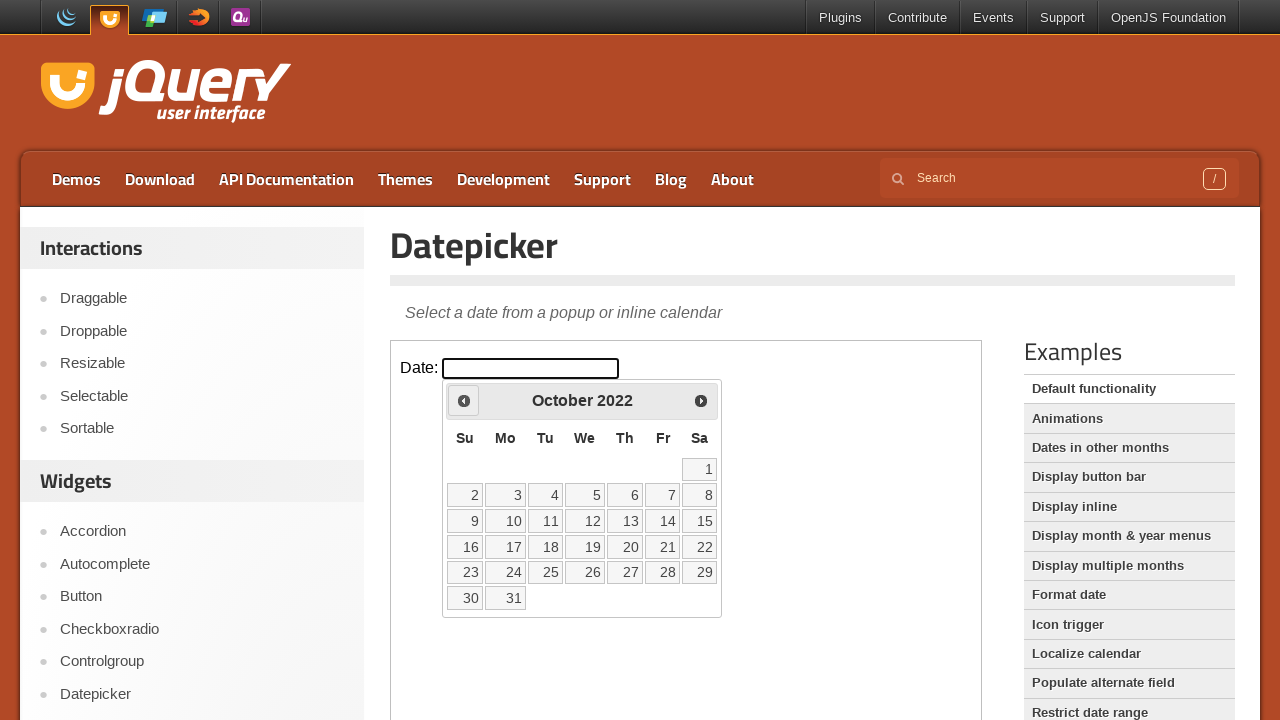

Clicked previous month button at (464, 400) on iframe >> nth=0 >> internal:control=enter-frame >> .ui-datepicker-prev
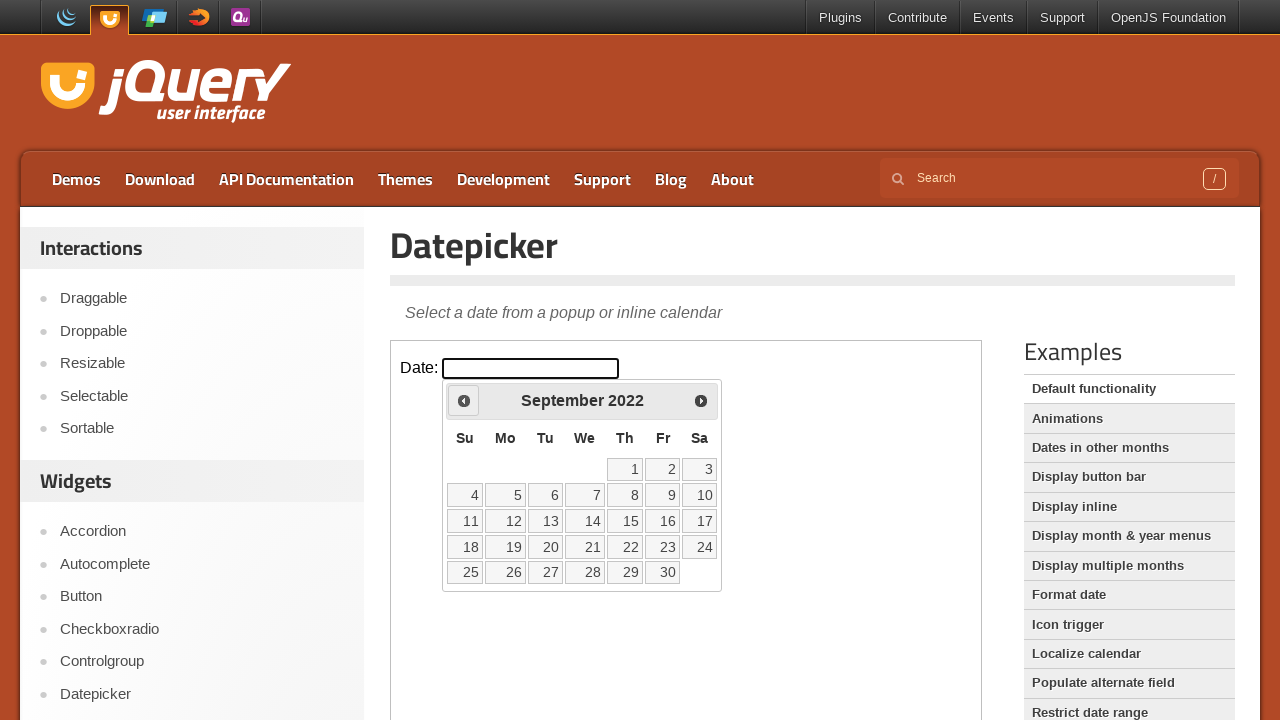

Waited for month navigation animation
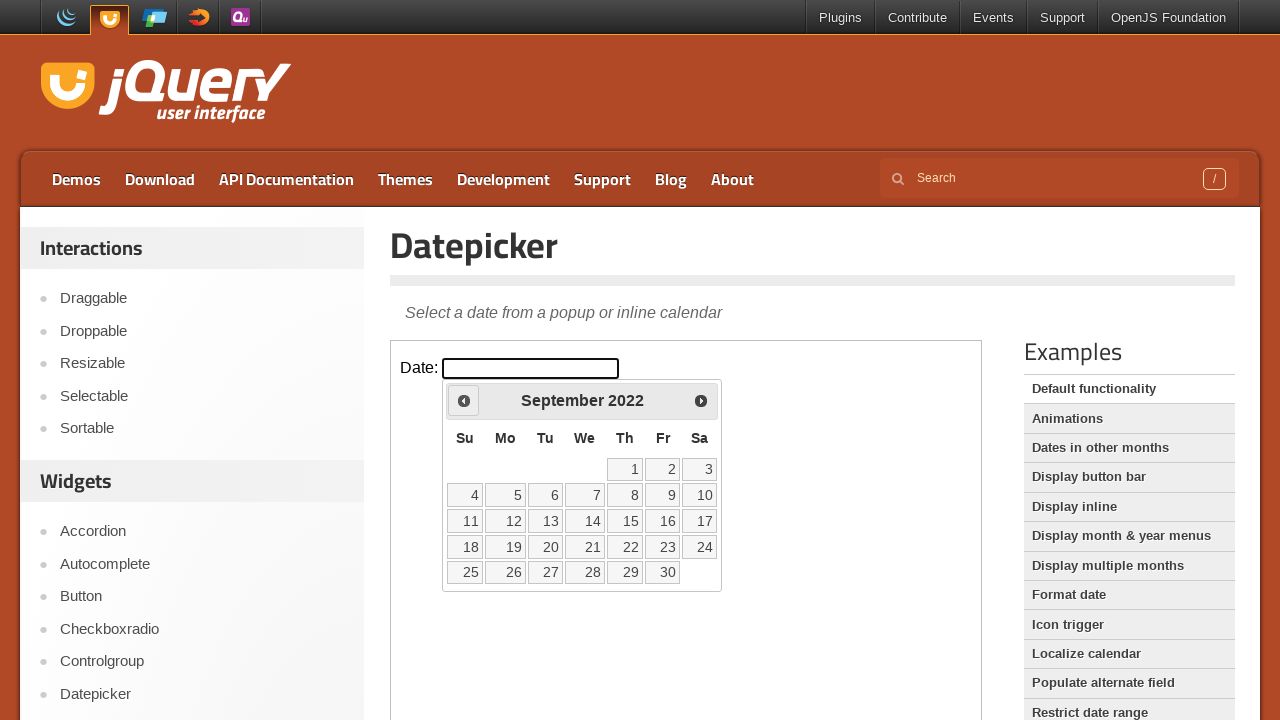

Retrieved current month: September
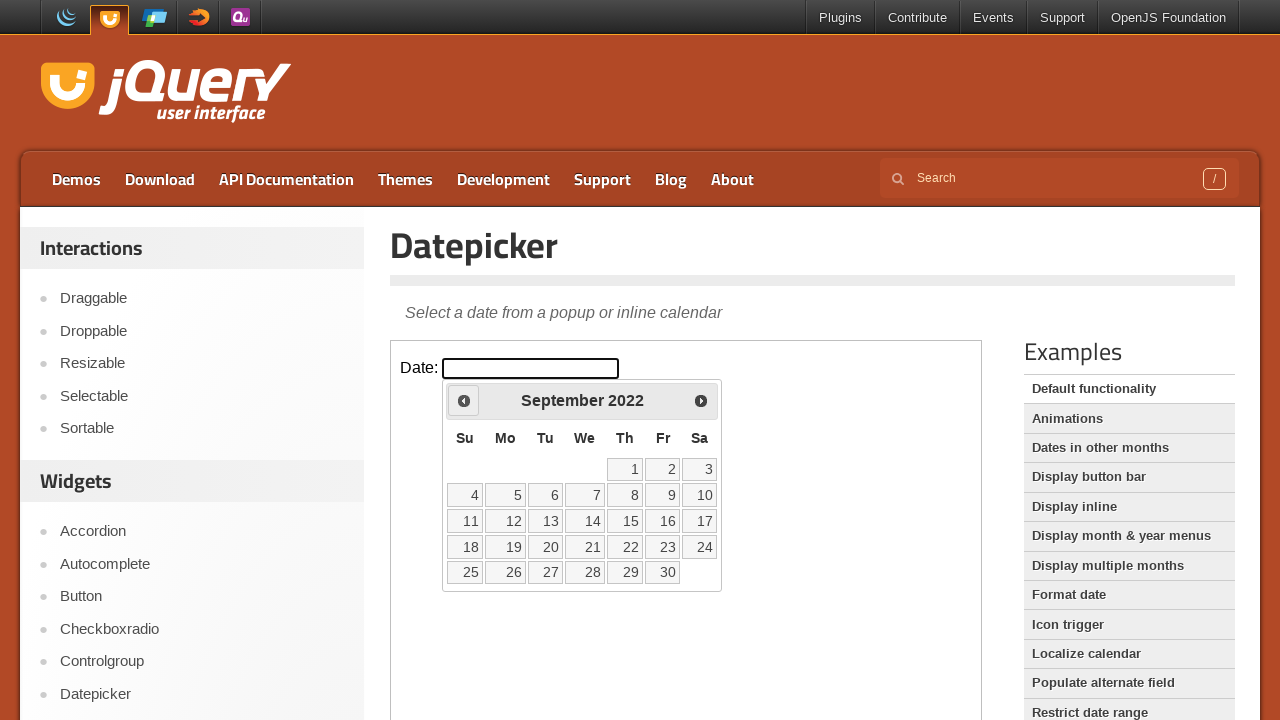

Retrieved current year: 2022
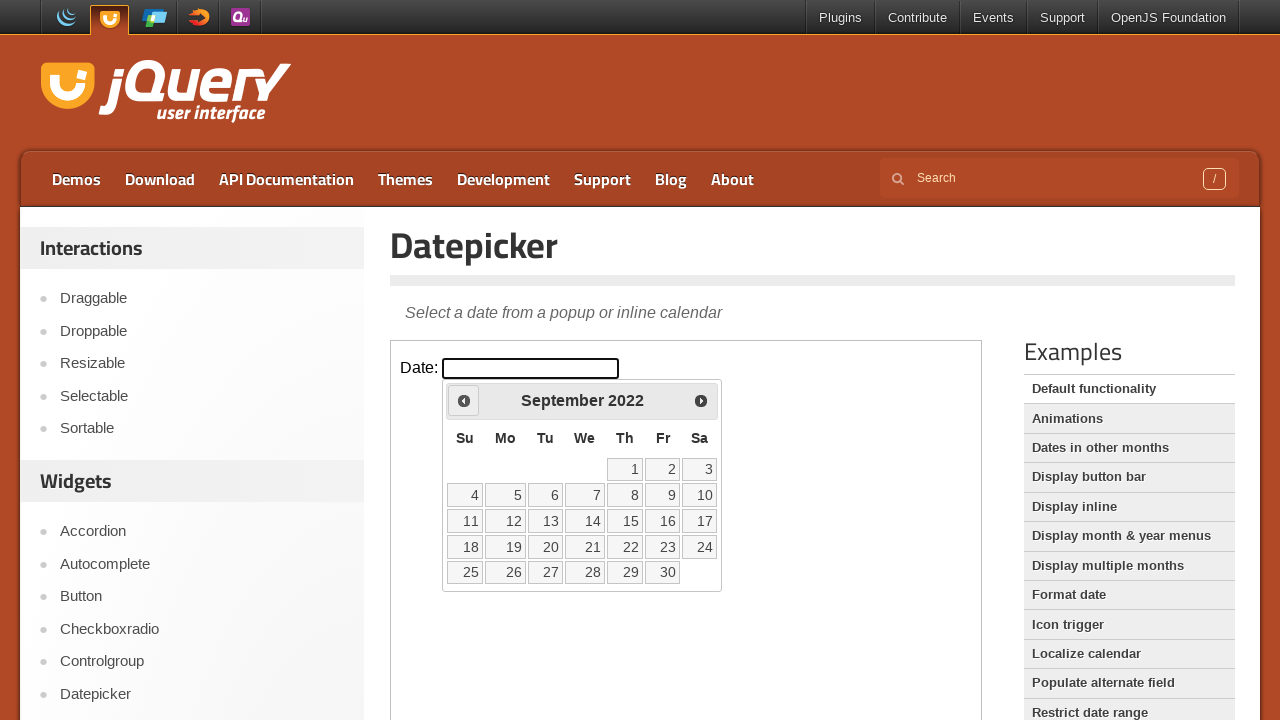

Clicked previous month button at (464, 400) on iframe >> nth=0 >> internal:control=enter-frame >> .ui-datepicker-prev
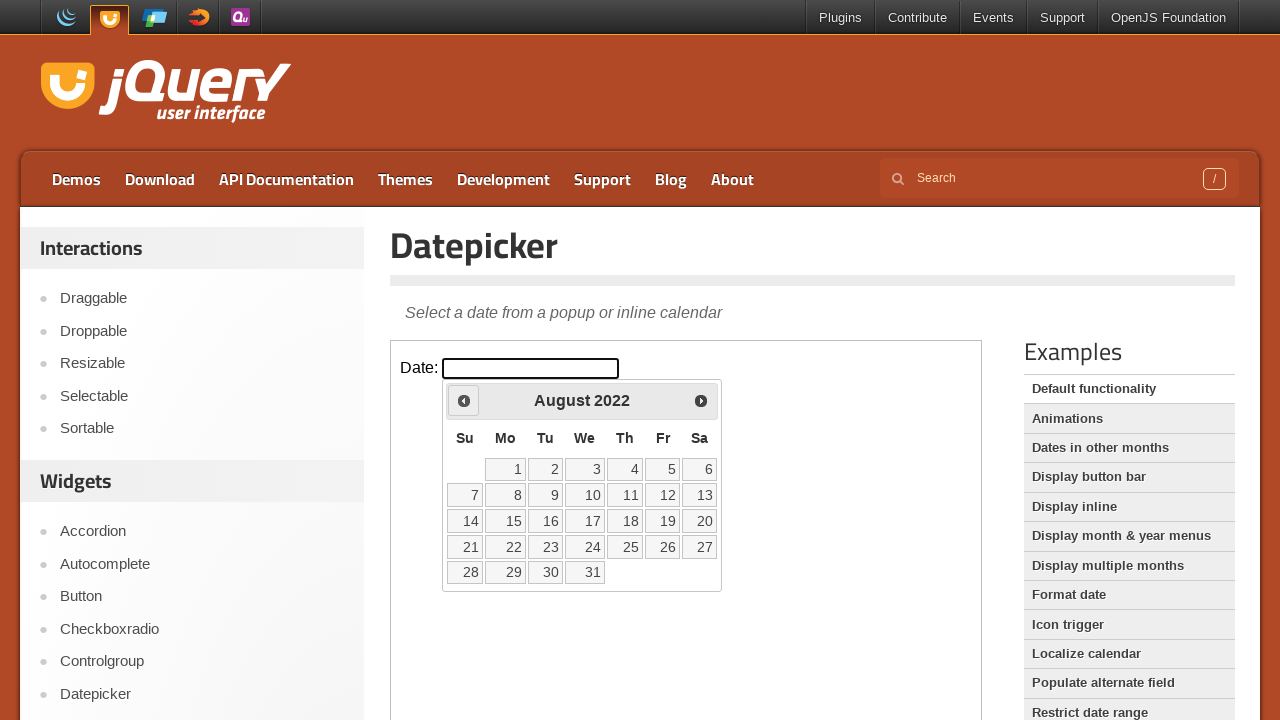

Waited for month navigation animation
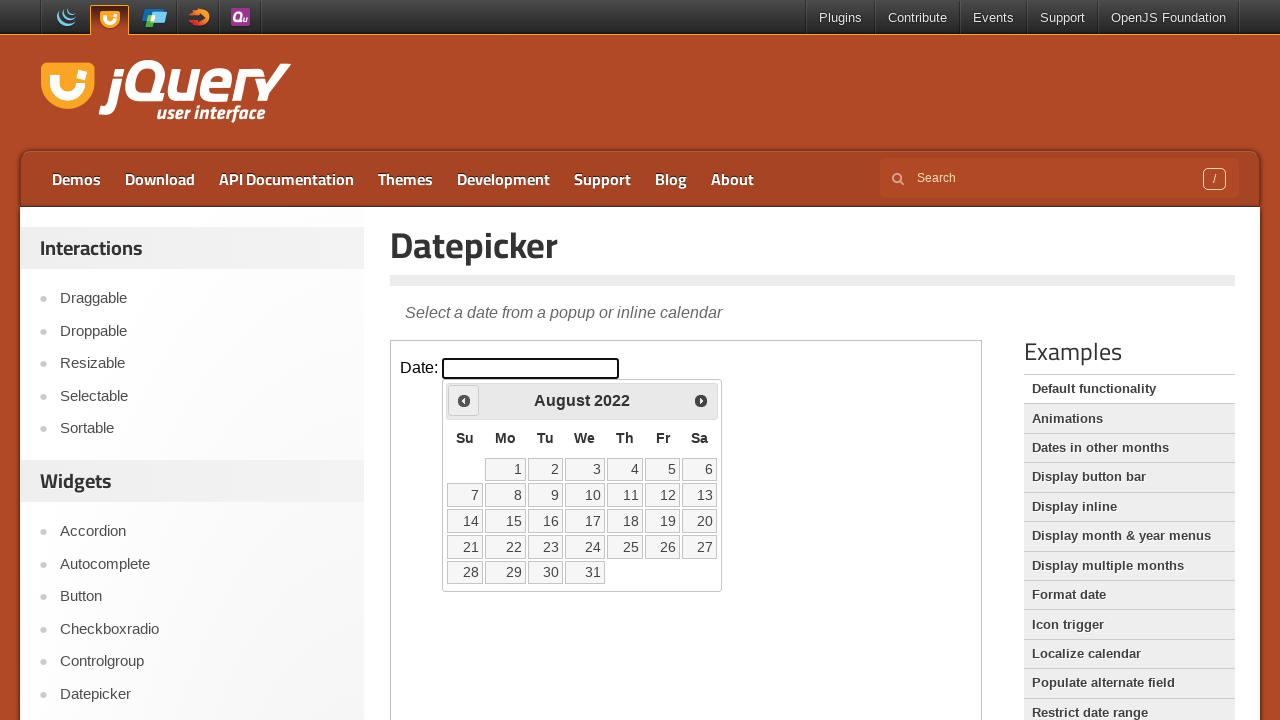

Retrieved current month: August
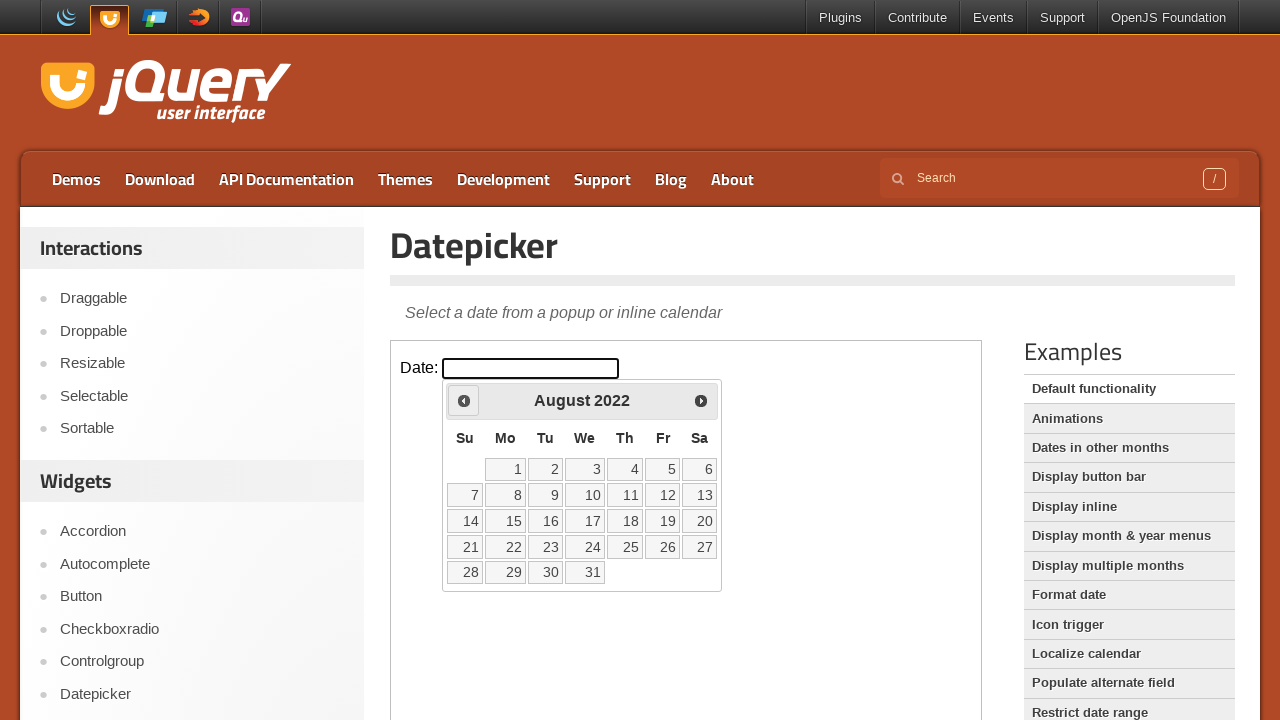

Retrieved current year: 2022
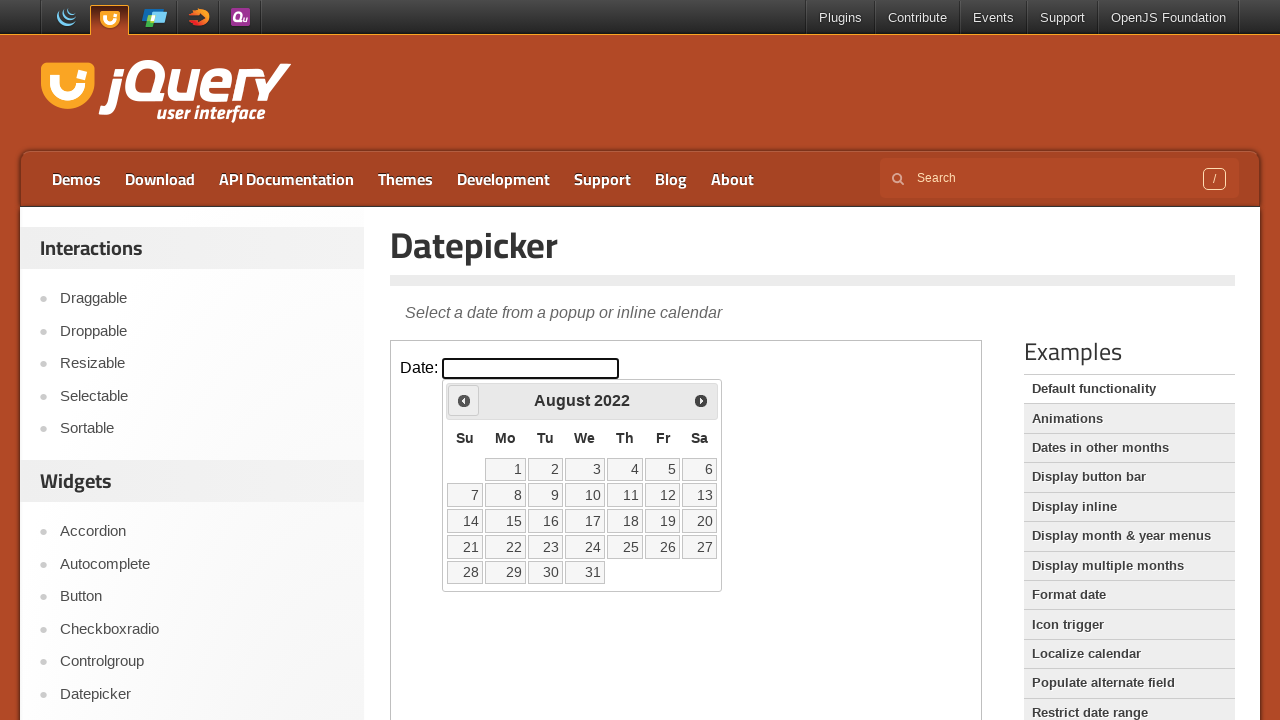

Clicked previous month button at (464, 400) on iframe >> nth=0 >> internal:control=enter-frame >> .ui-datepicker-prev
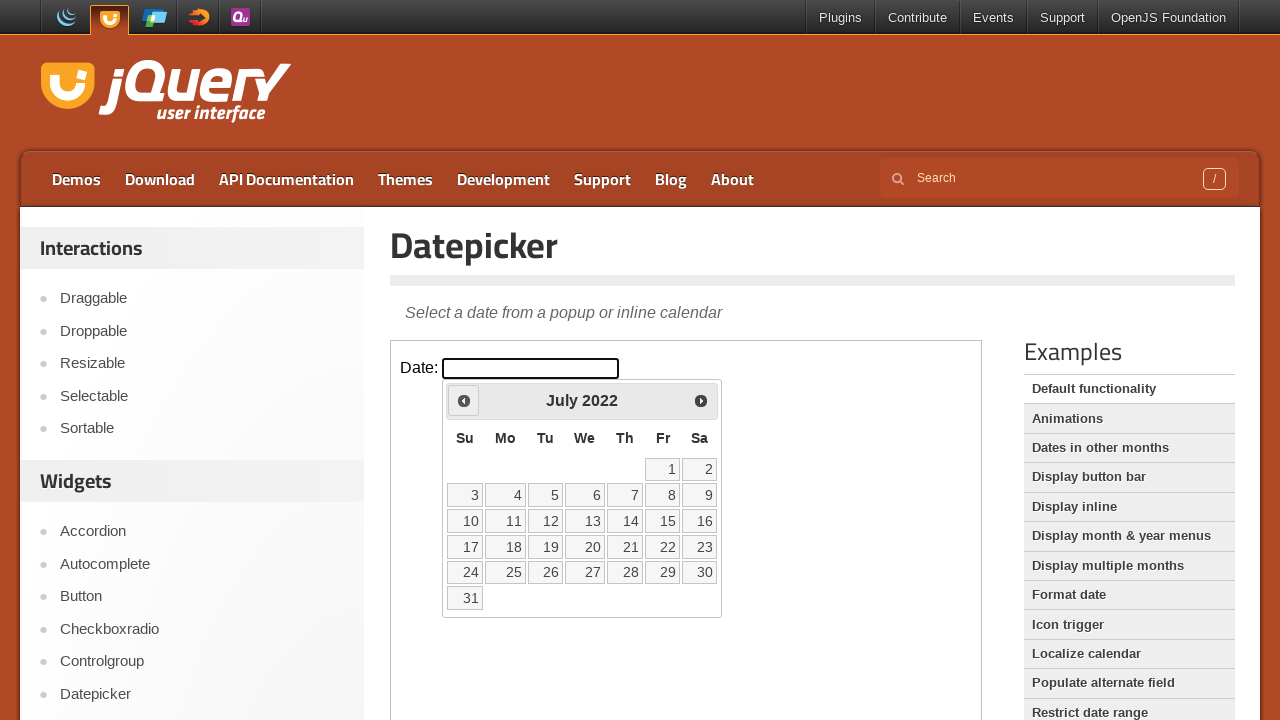

Waited for month navigation animation
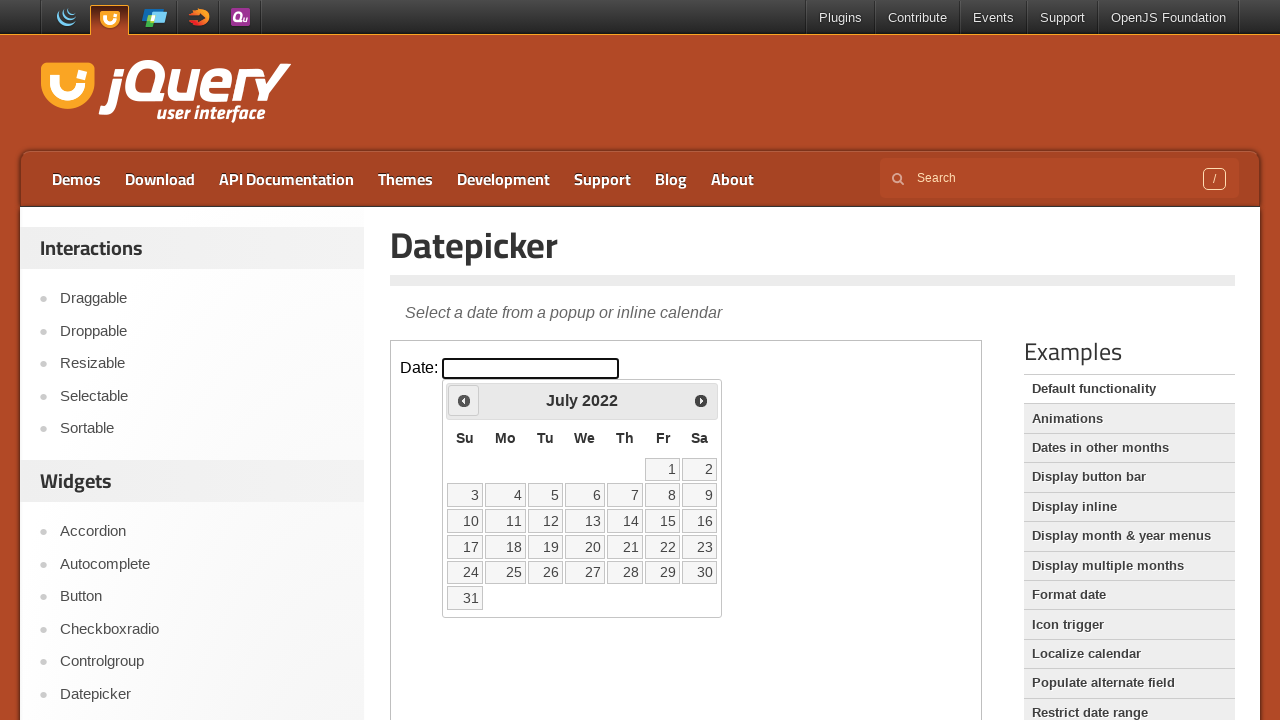

Retrieved current month: July
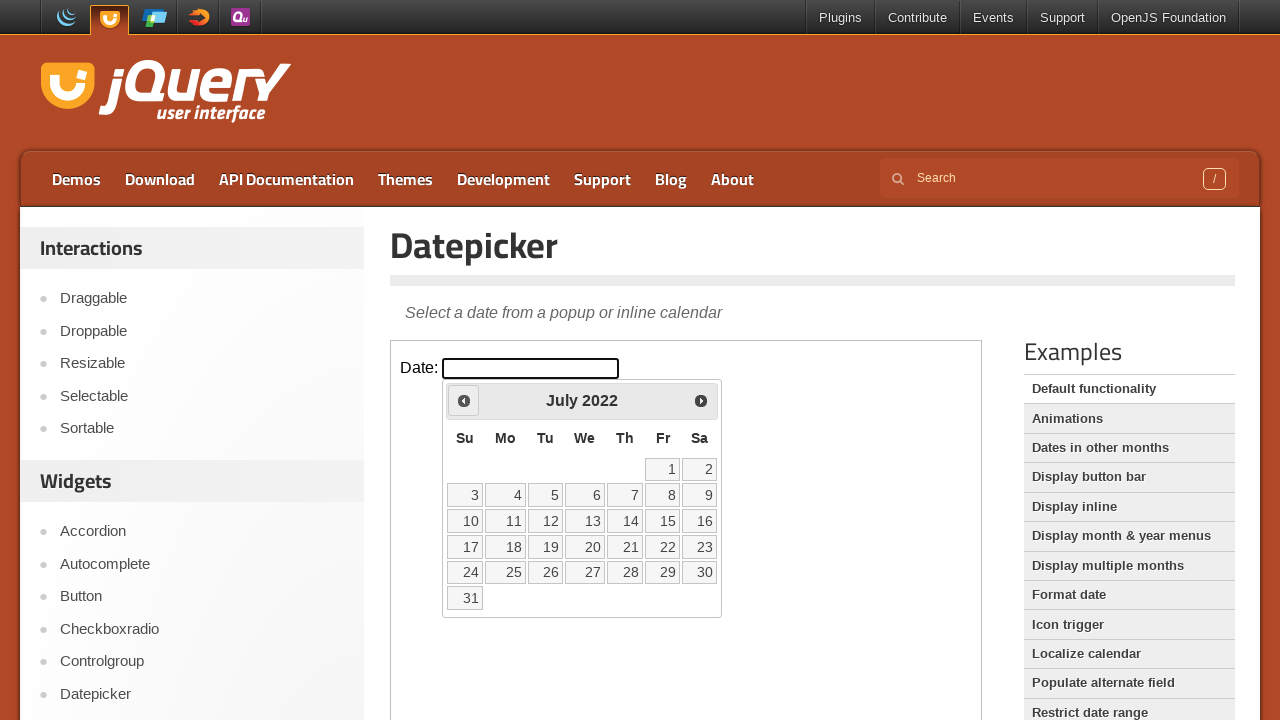

Retrieved current year: 2022
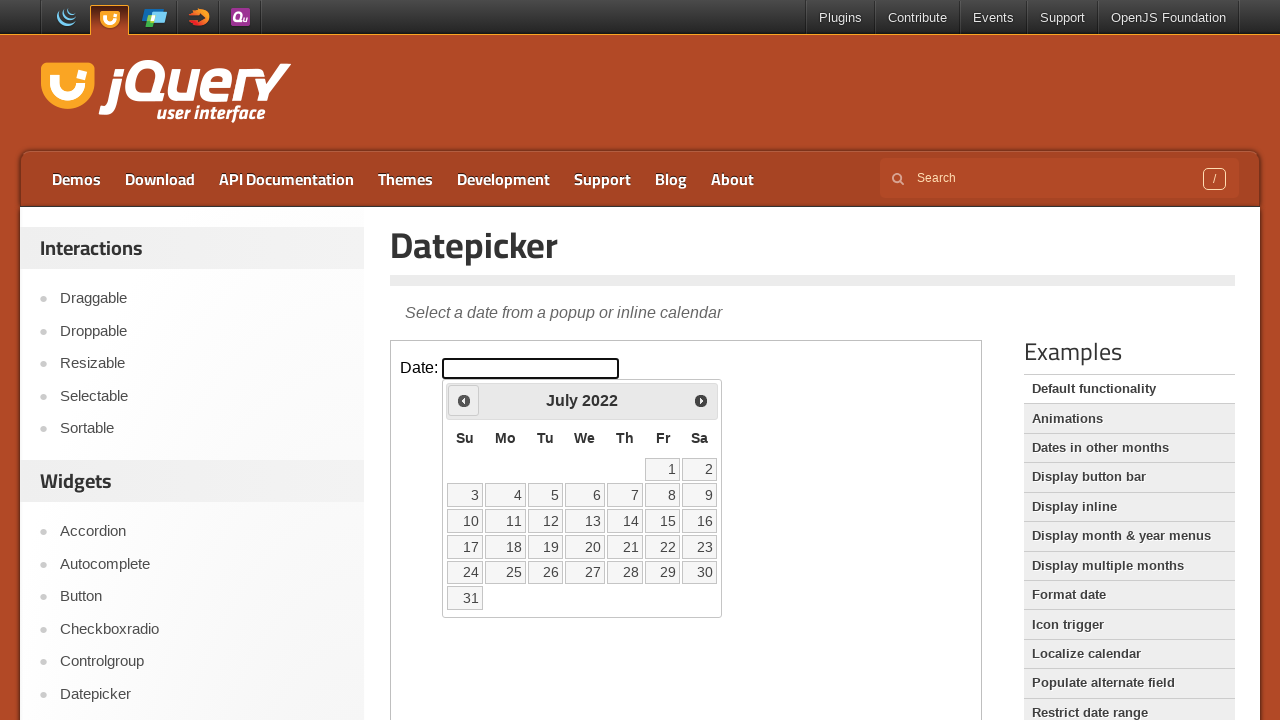

Clicked previous month button at (464, 400) on iframe >> nth=0 >> internal:control=enter-frame >> .ui-datepicker-prev
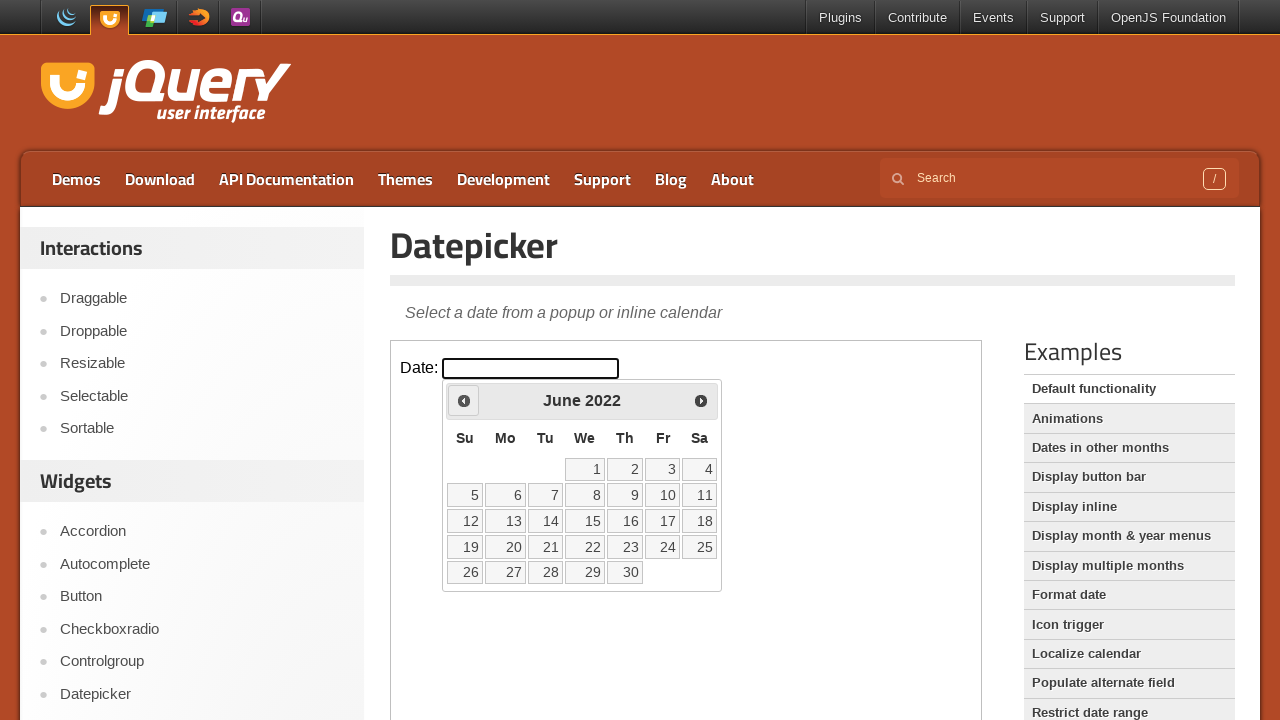

Waited for month navigation animation
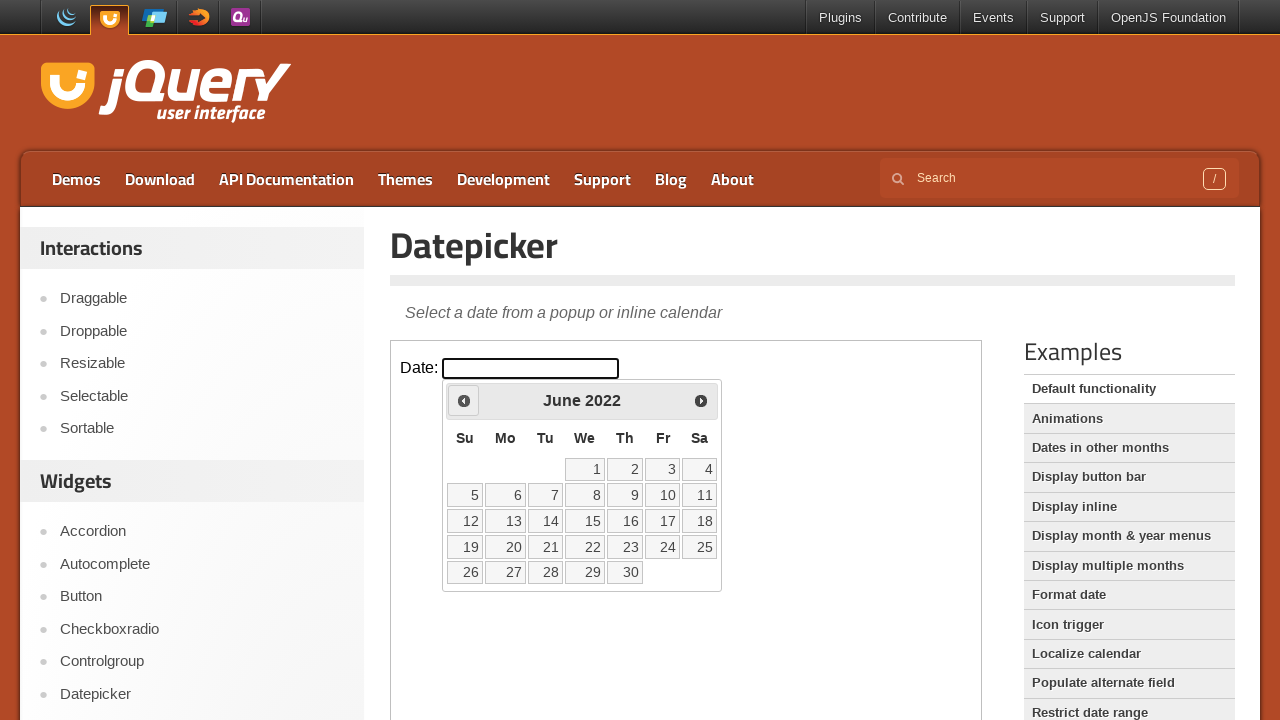

Retrieved current month: June
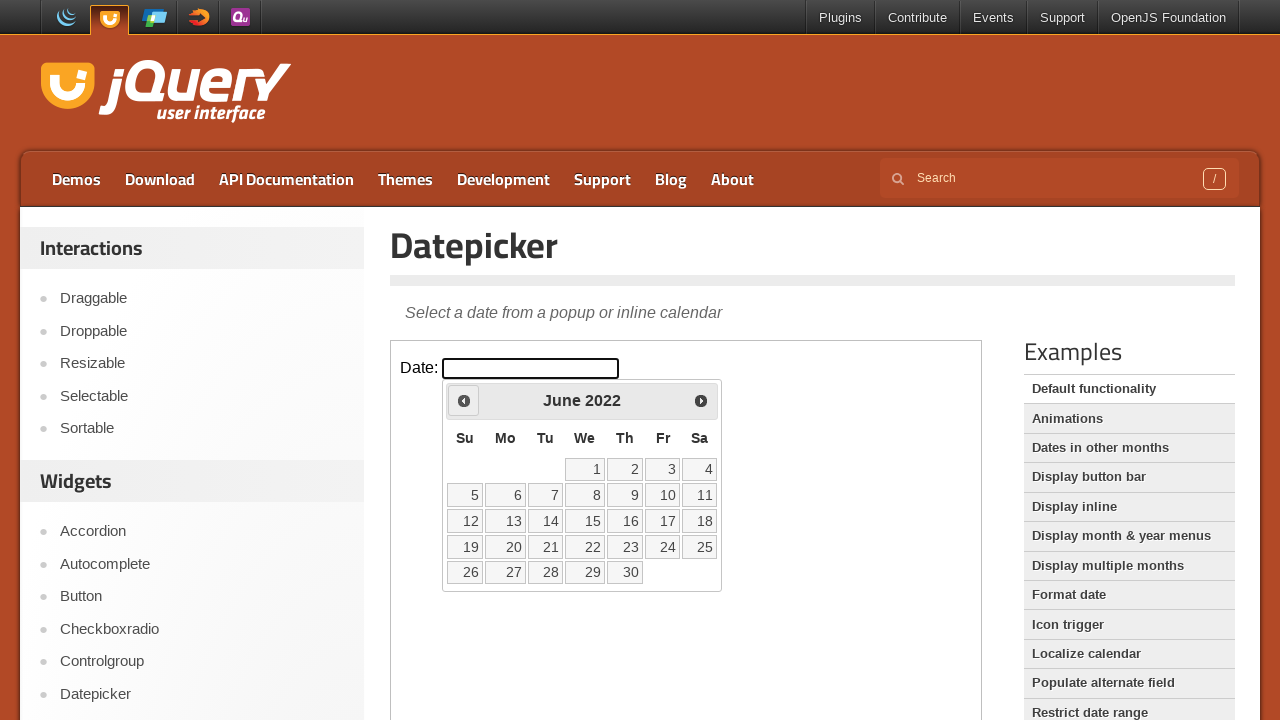

Retrieved current year: 2022
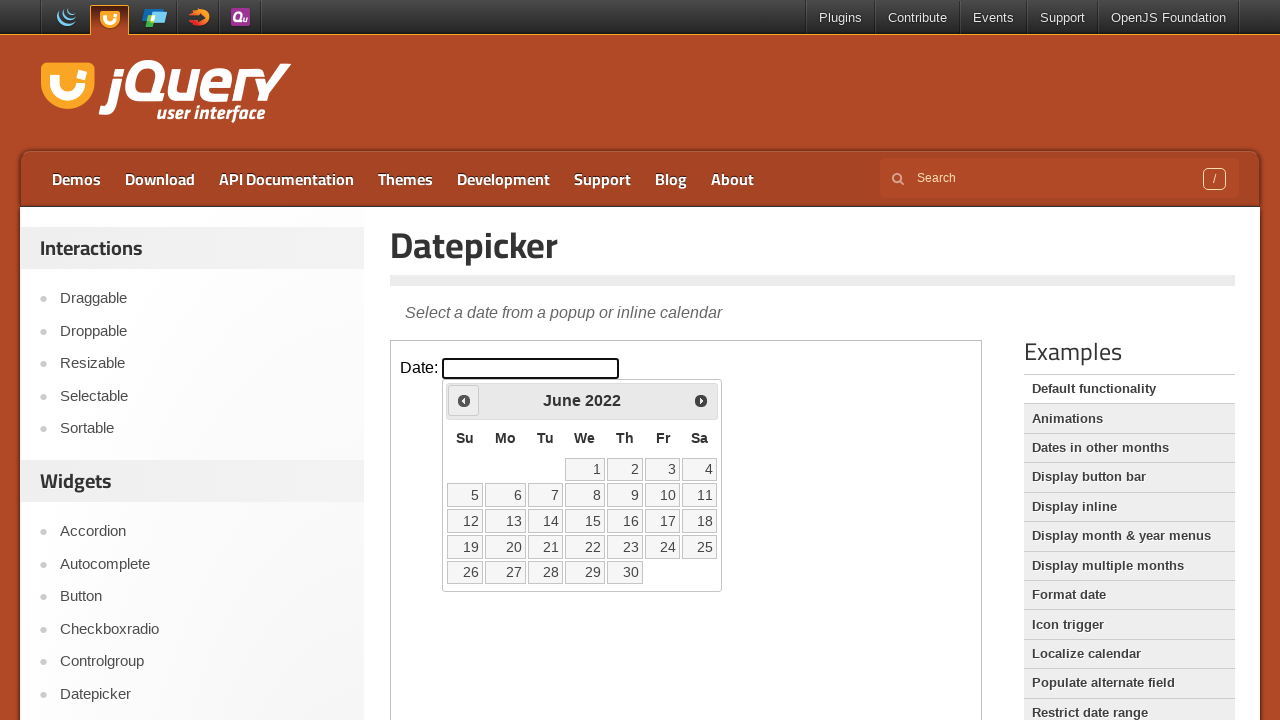

Clicked previous month button at (464, 400) on iframe >> nth=0 >> internal:control=enter-frame >> .ui-datepicker-prev
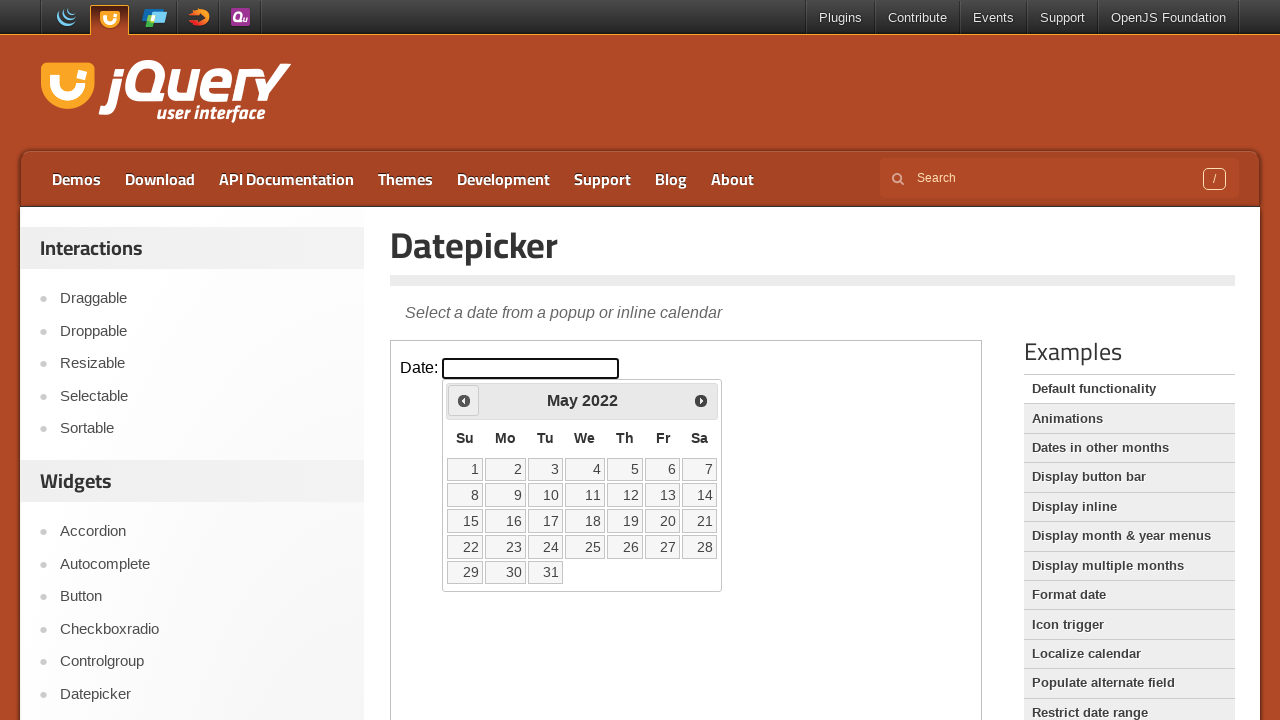

Waited for month navigation animation
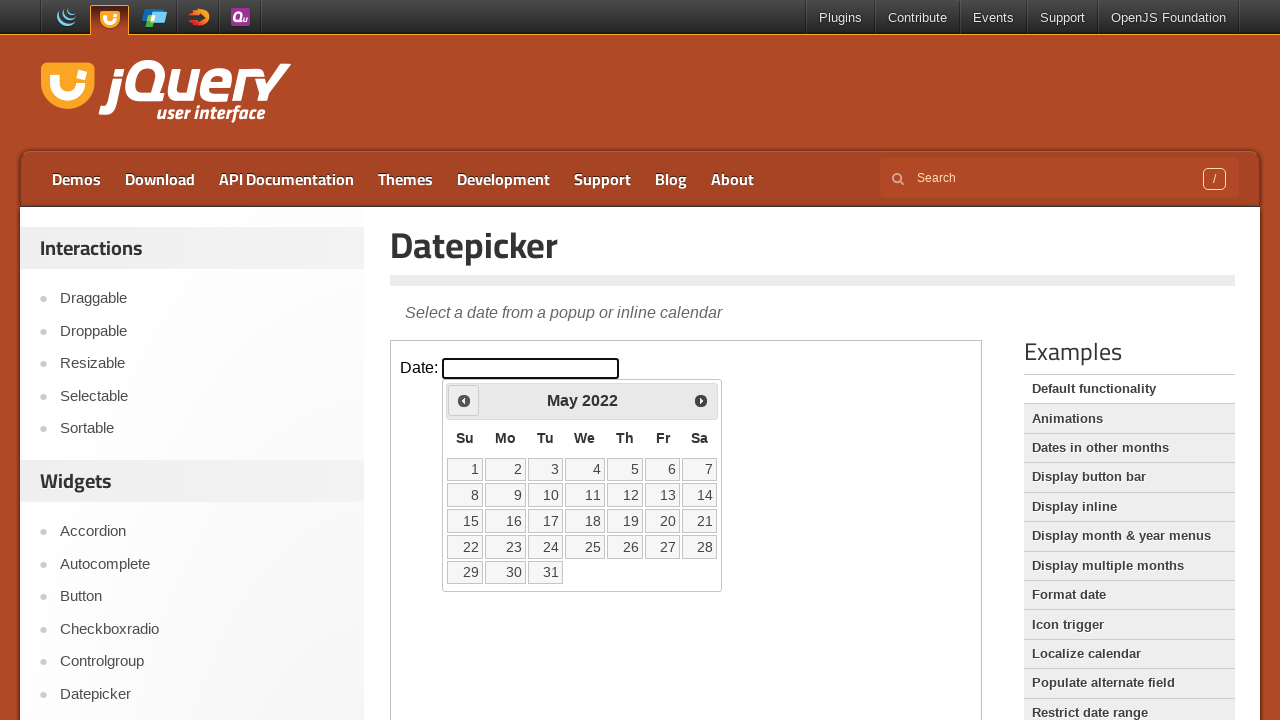

Retrieved current month: May
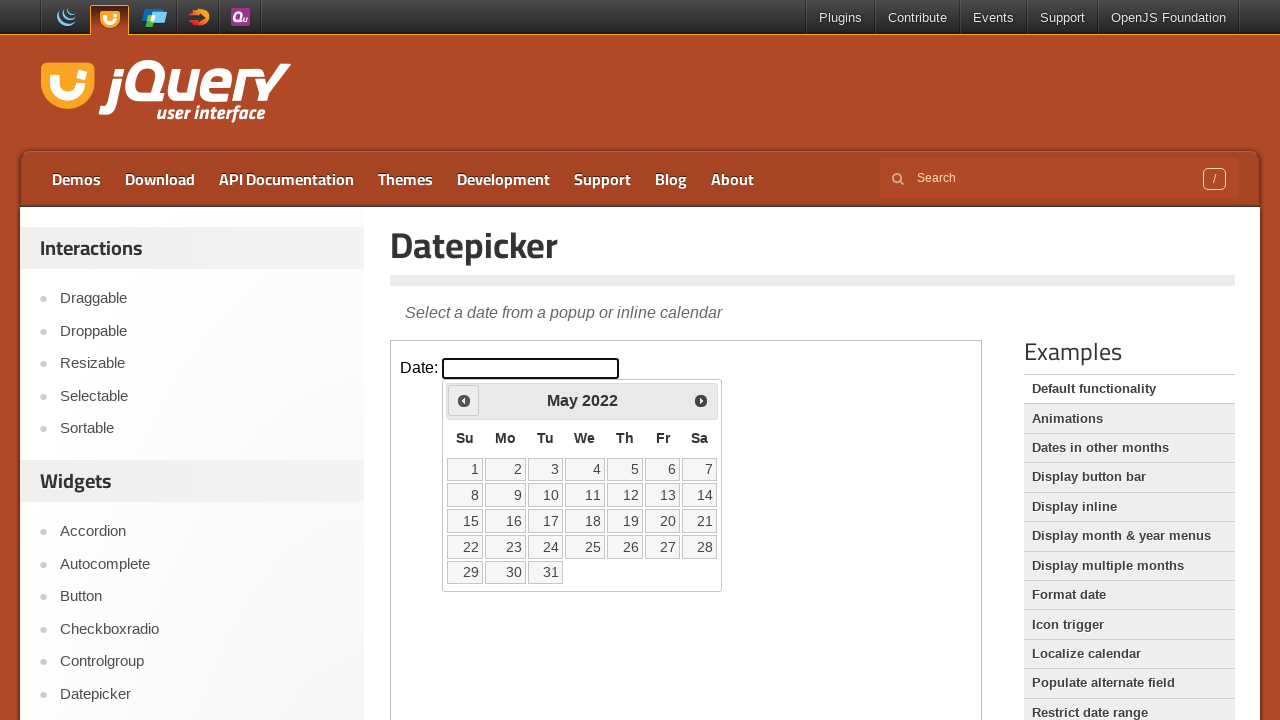

Retrieved current year: 2022
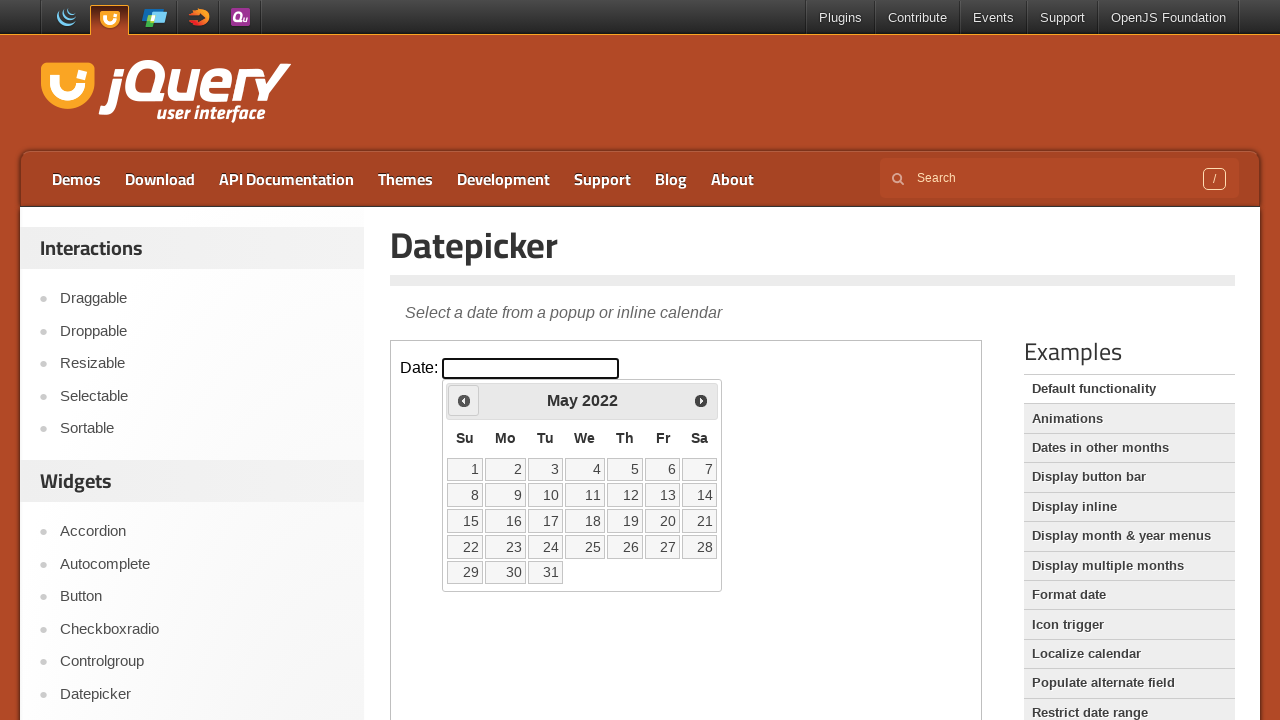

Clicked previous month button at (464, 400) on iframe >> nth=0 >> internal:control=enter-frame >> .ui-datepicker-prev
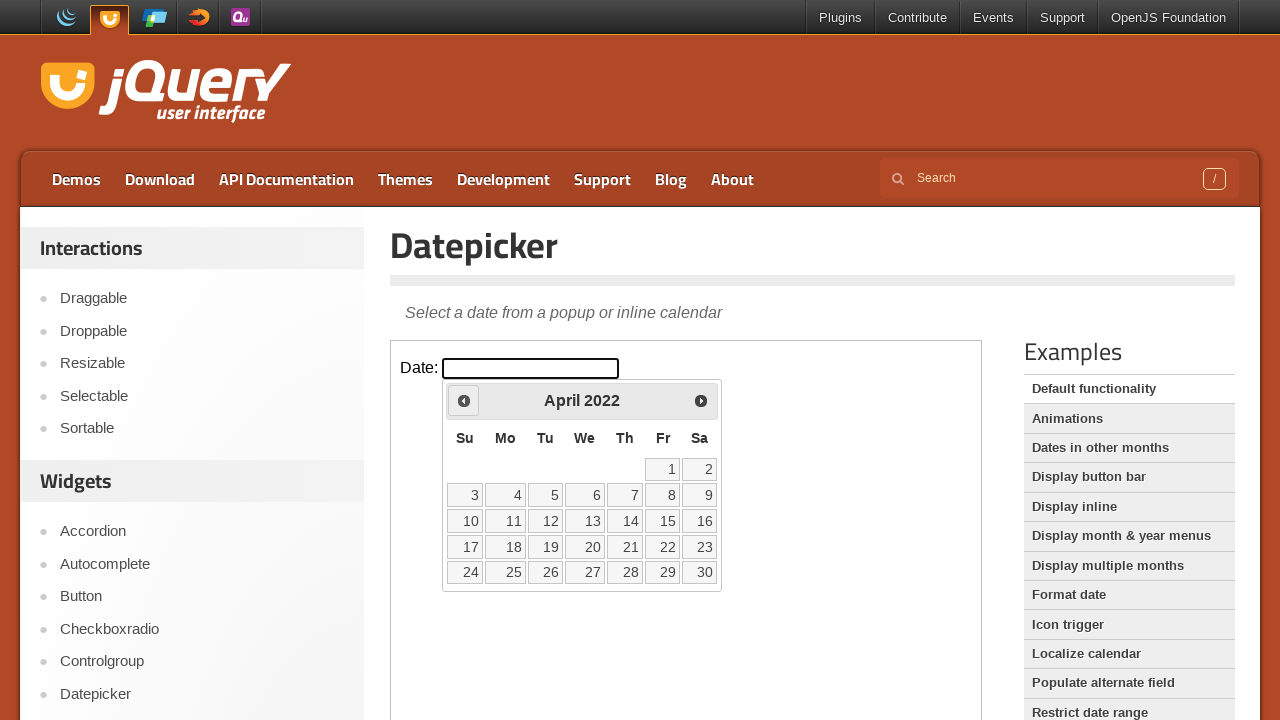

Waited for month navigation animation
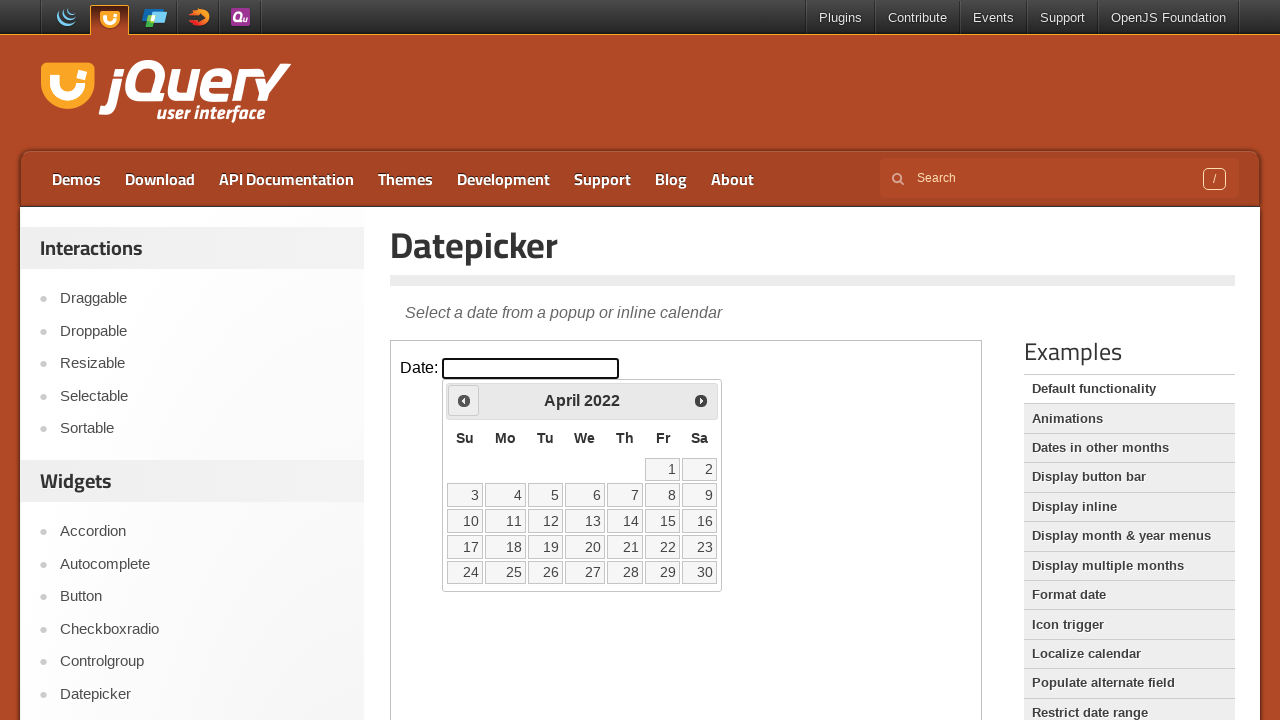

Retrieved current month: April
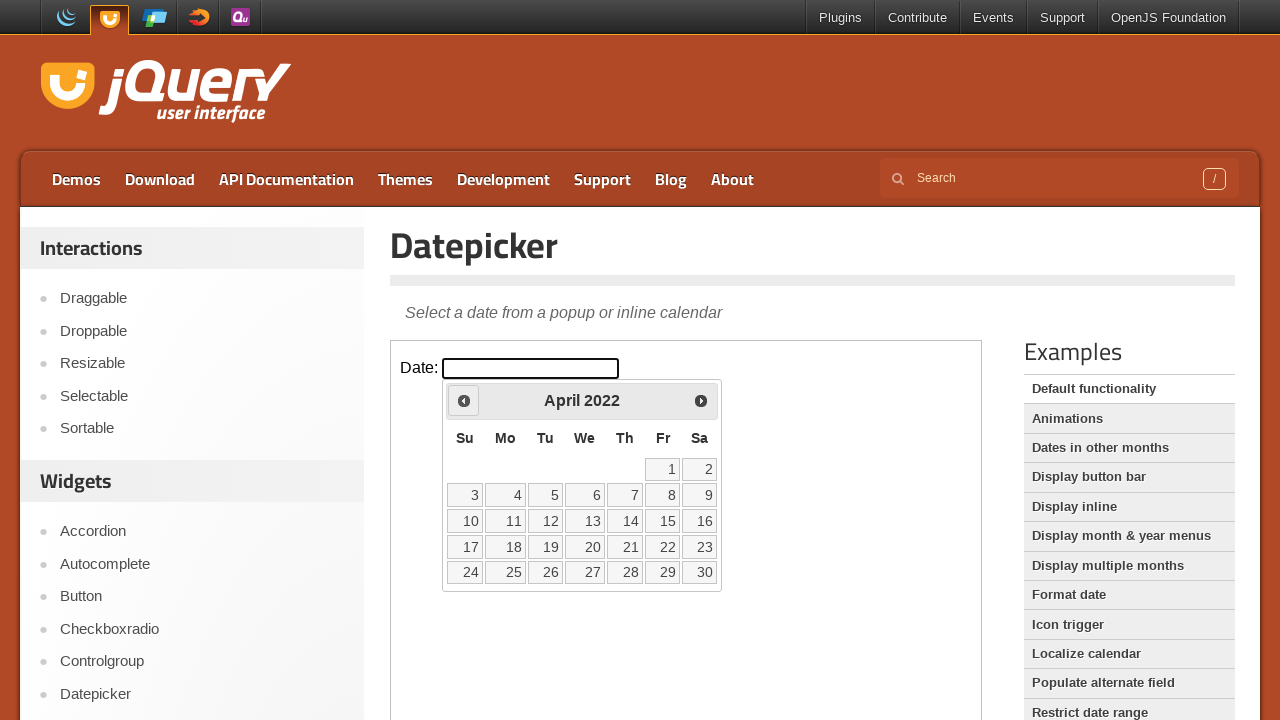

Retrieved current year: 2022
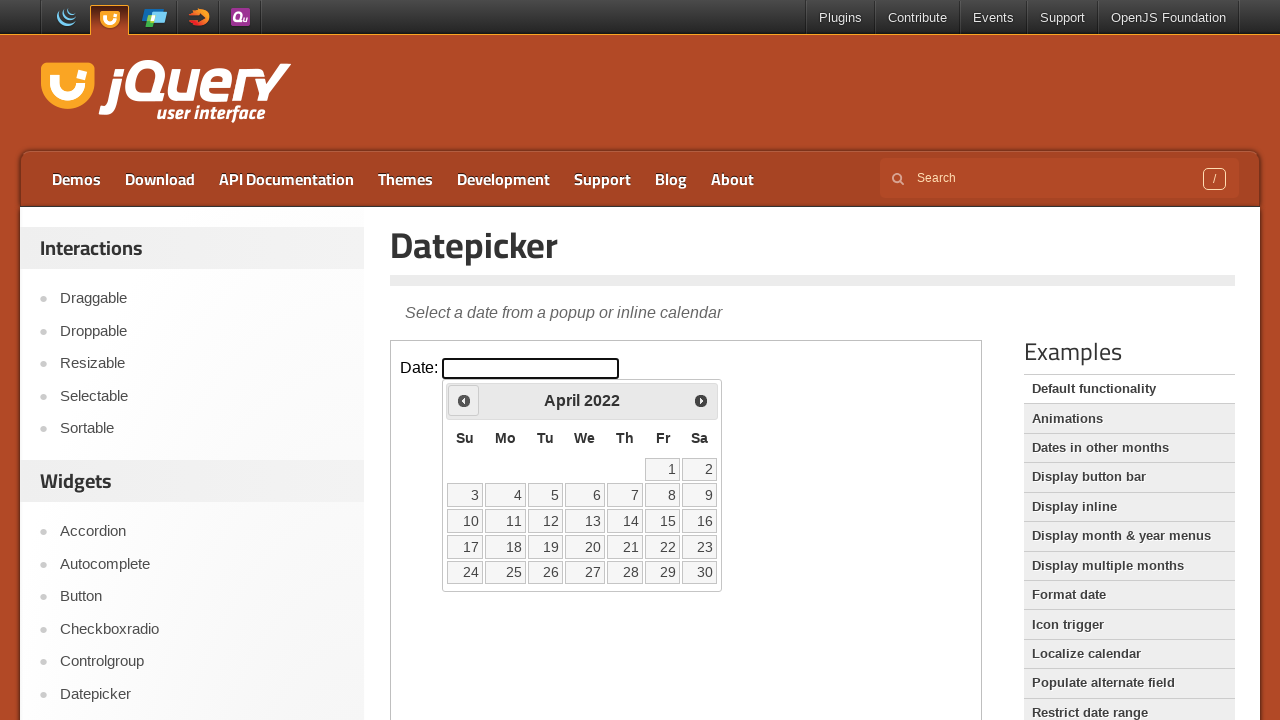

Clicked previous month button at (464, 400) on iframe >> nth=0 >> internal:control=enter-frame >> .ui-datepicker-prev
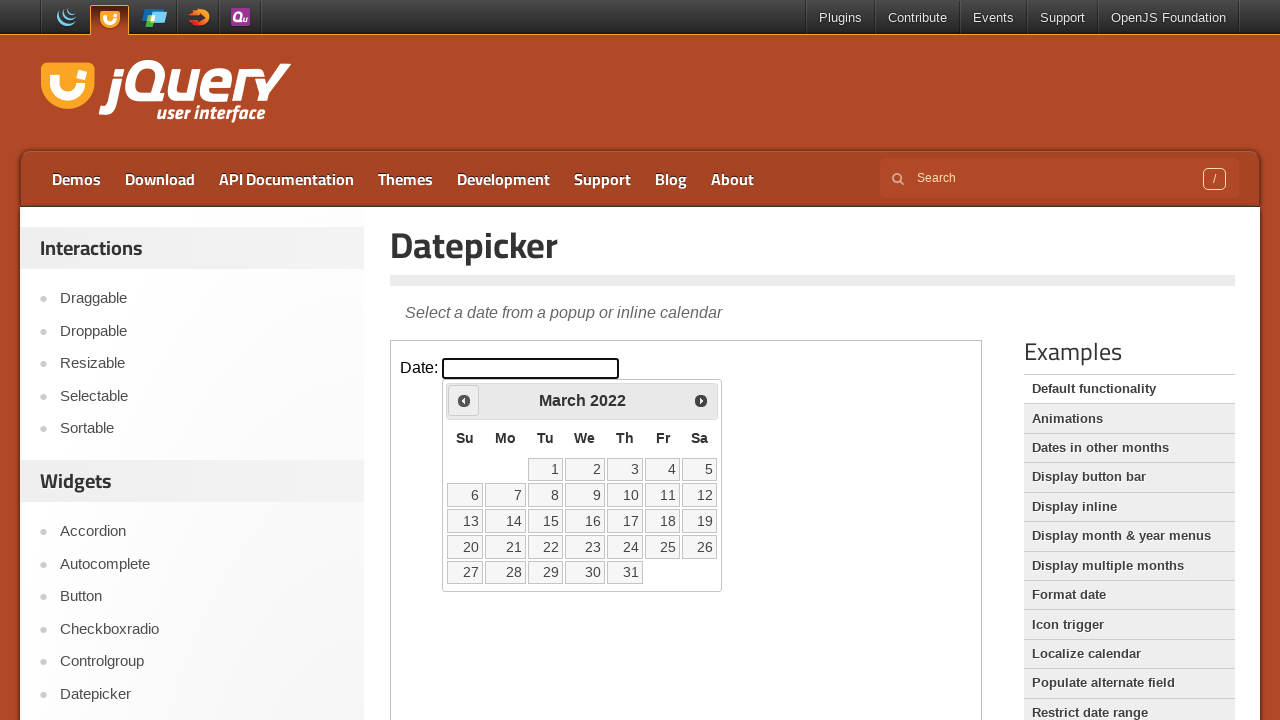

Waited for month navigation animation
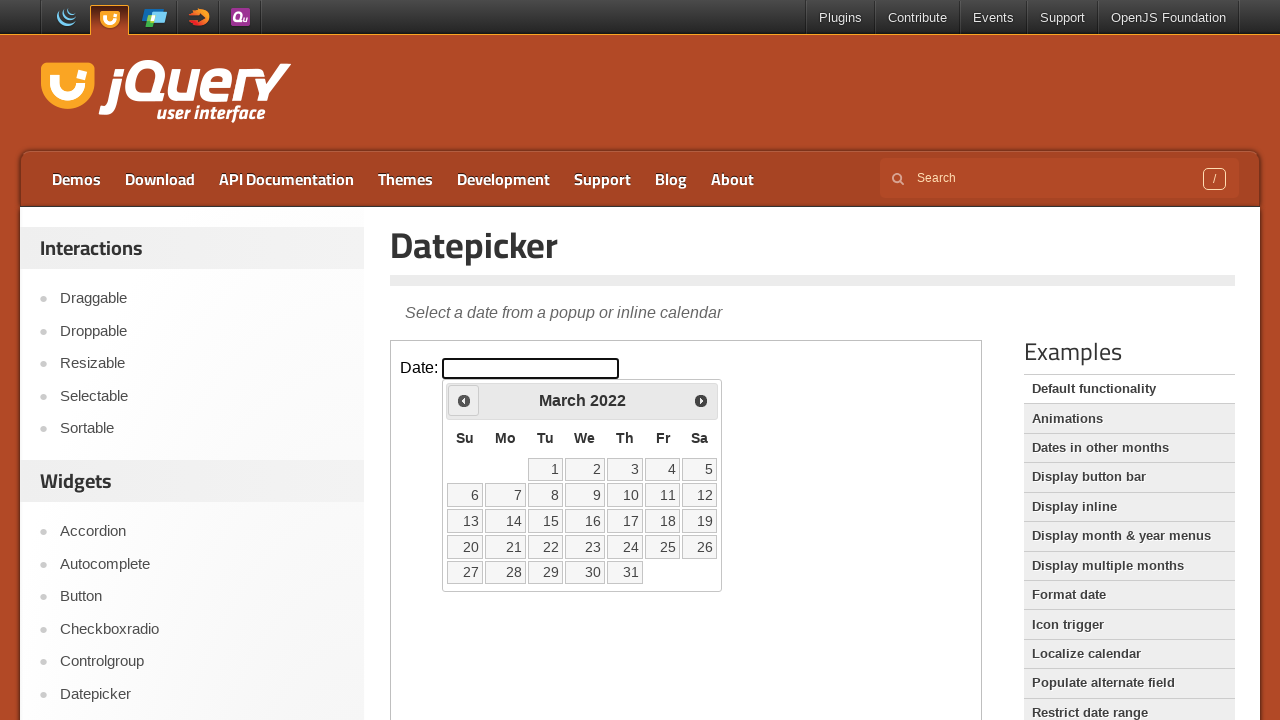

Retrieved current month: March
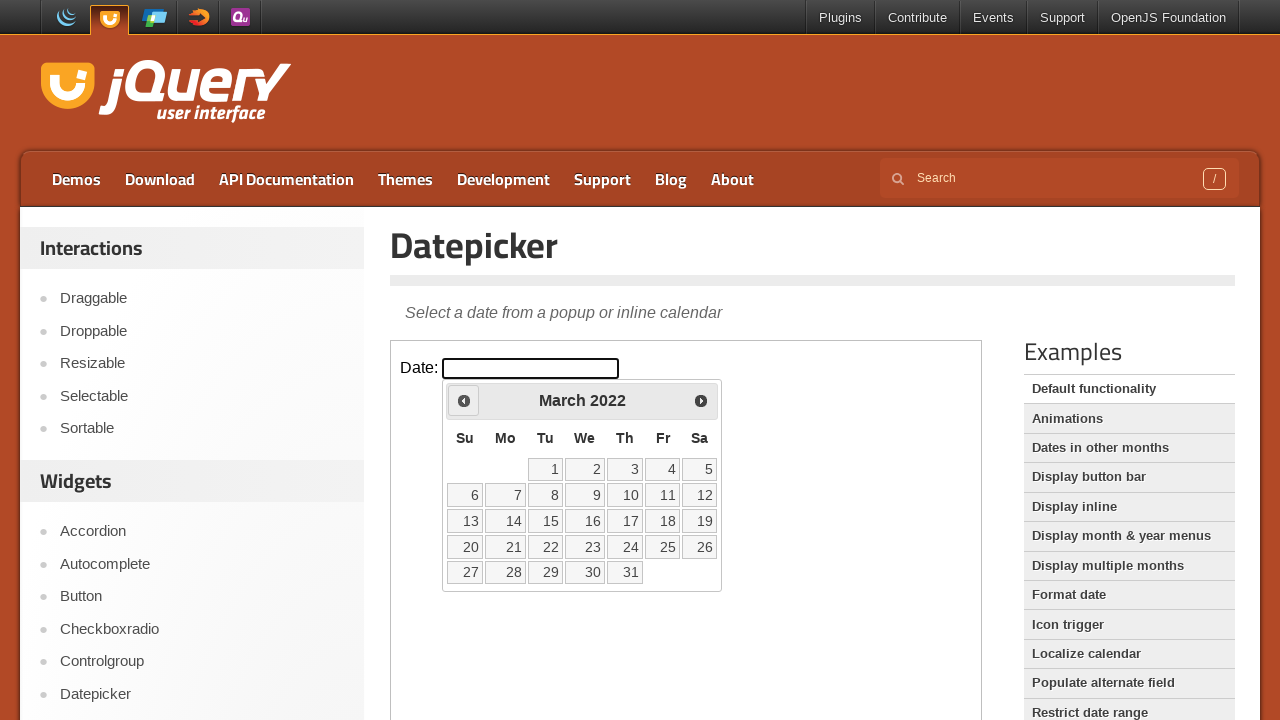

Retrieved current year: 2022
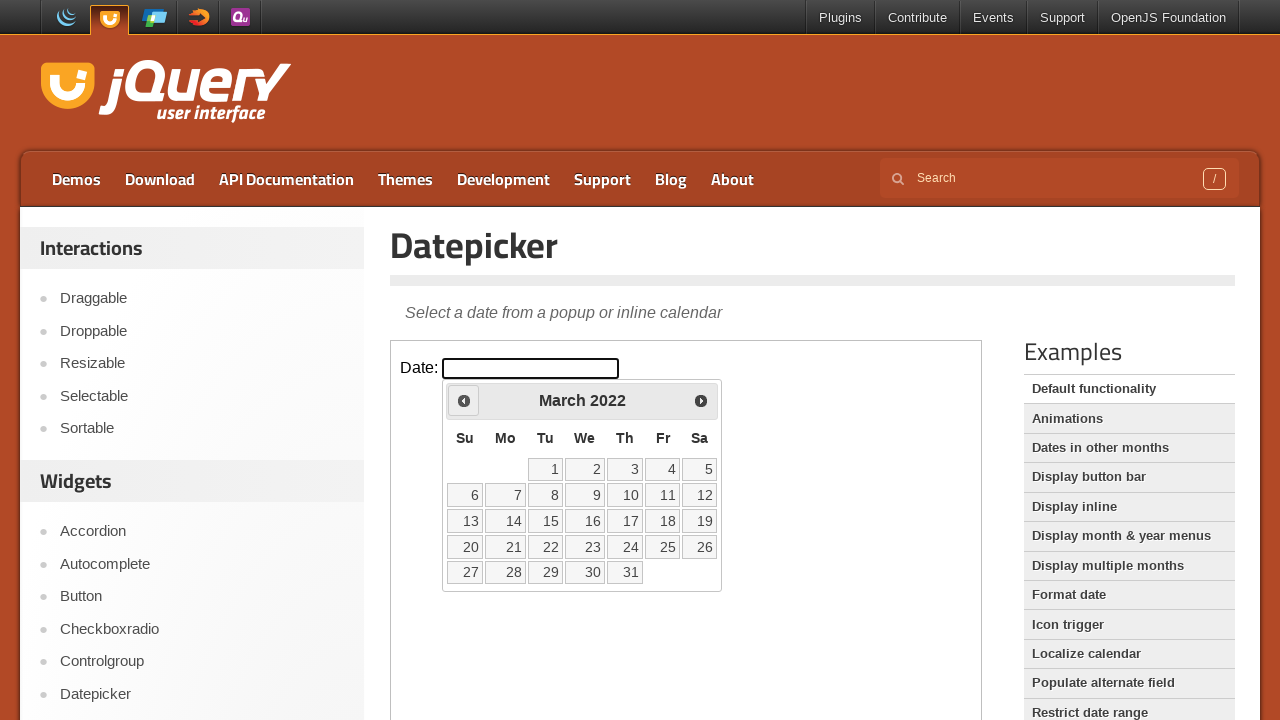

Clicked previous month button at (464, 400) on iframe >> nth=0 >> internal:control=enter-frame >> .ui-datepicker-prev
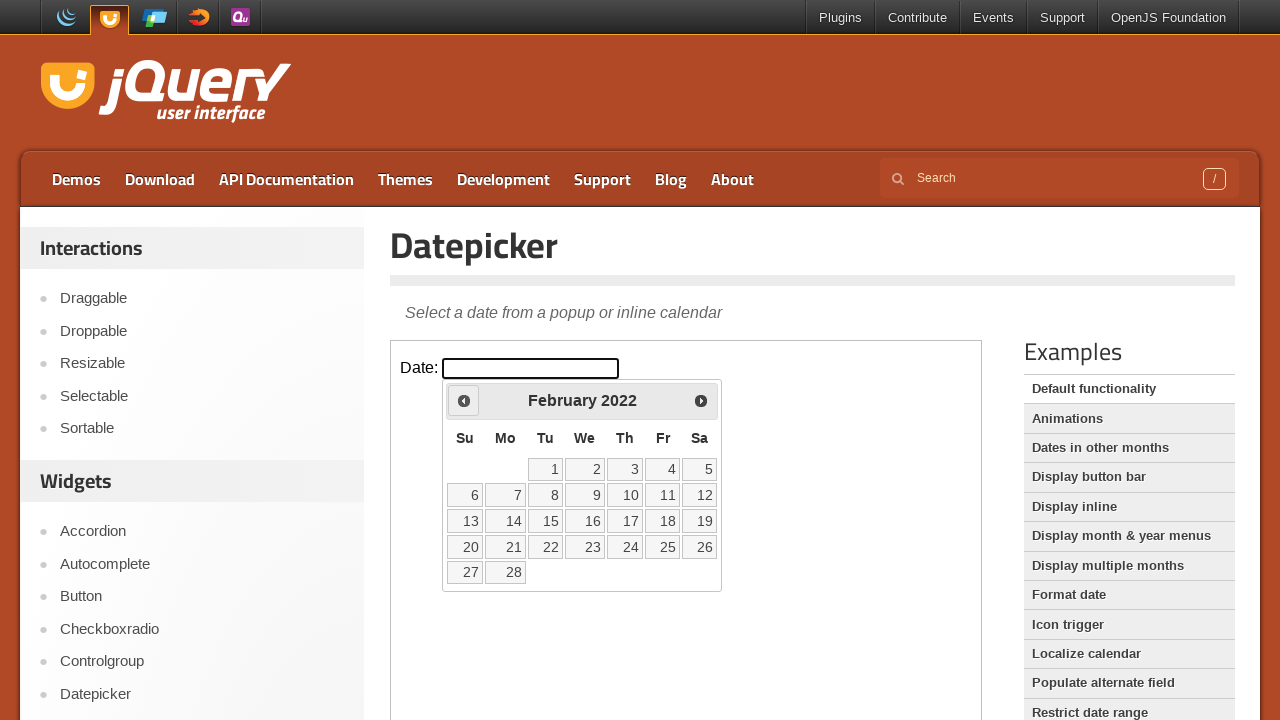

Waited for month navigation animation
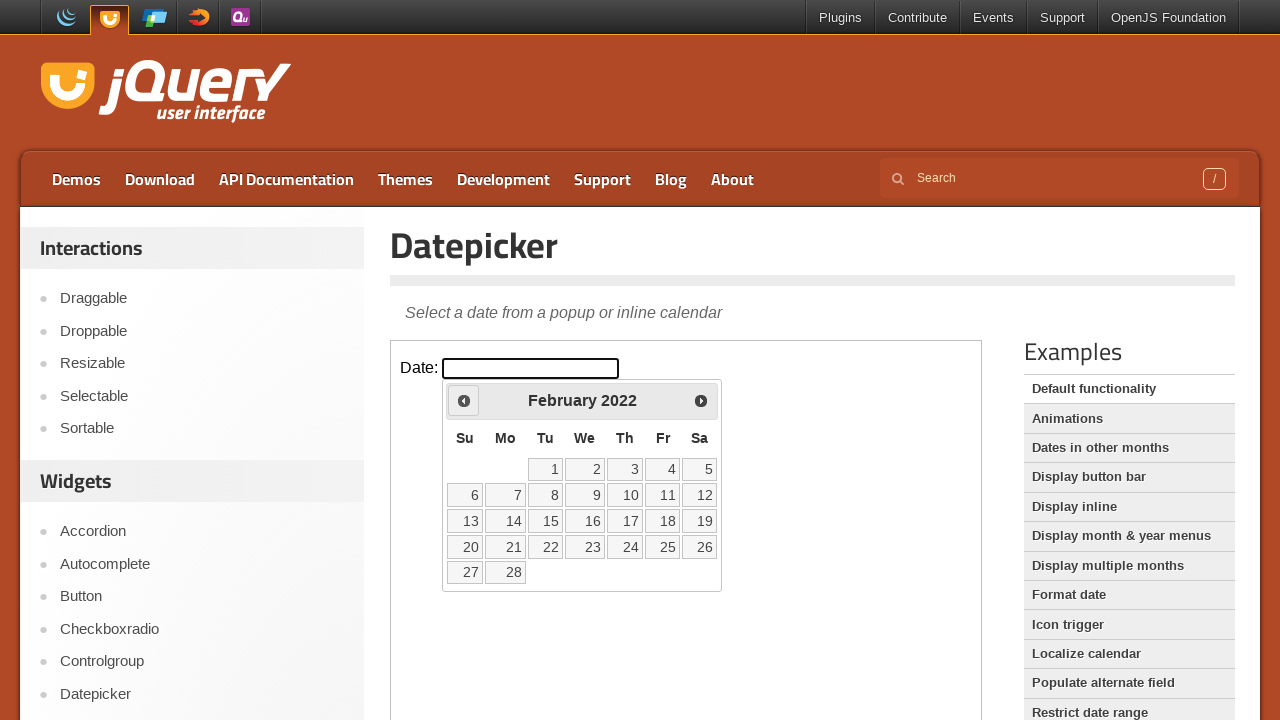

Retrieved current month: February
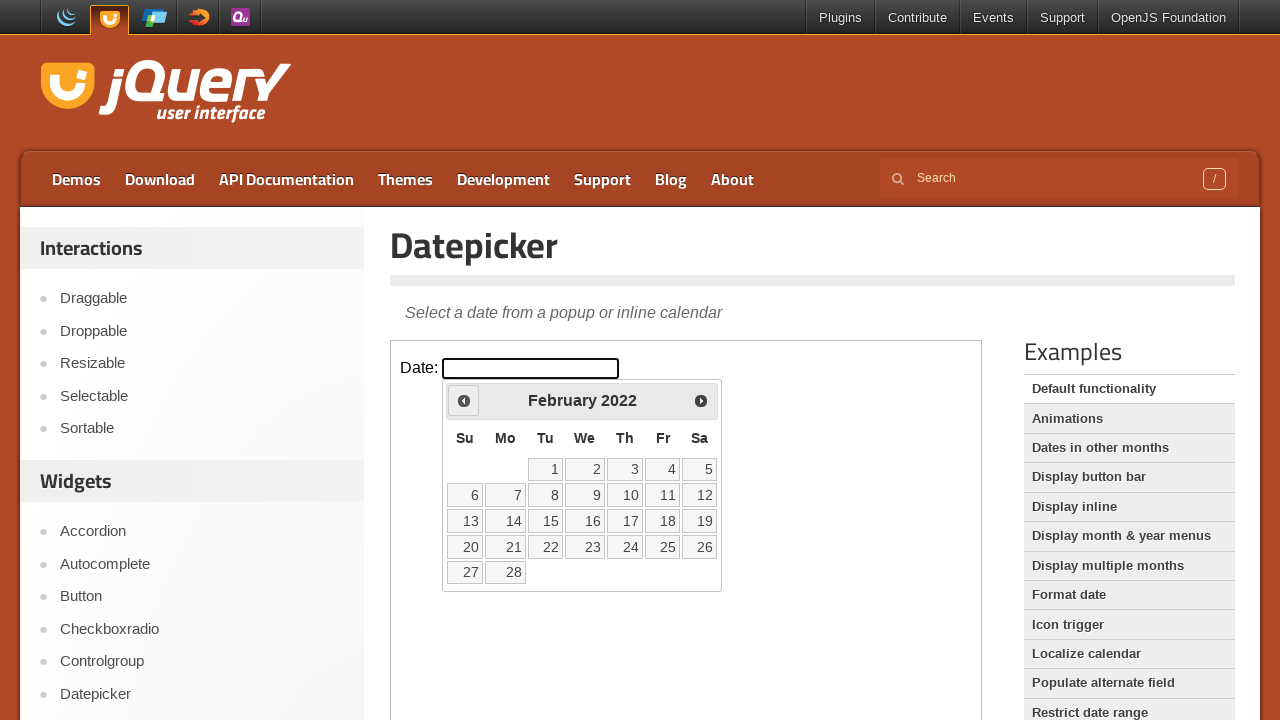

Retrieved current year: 2022
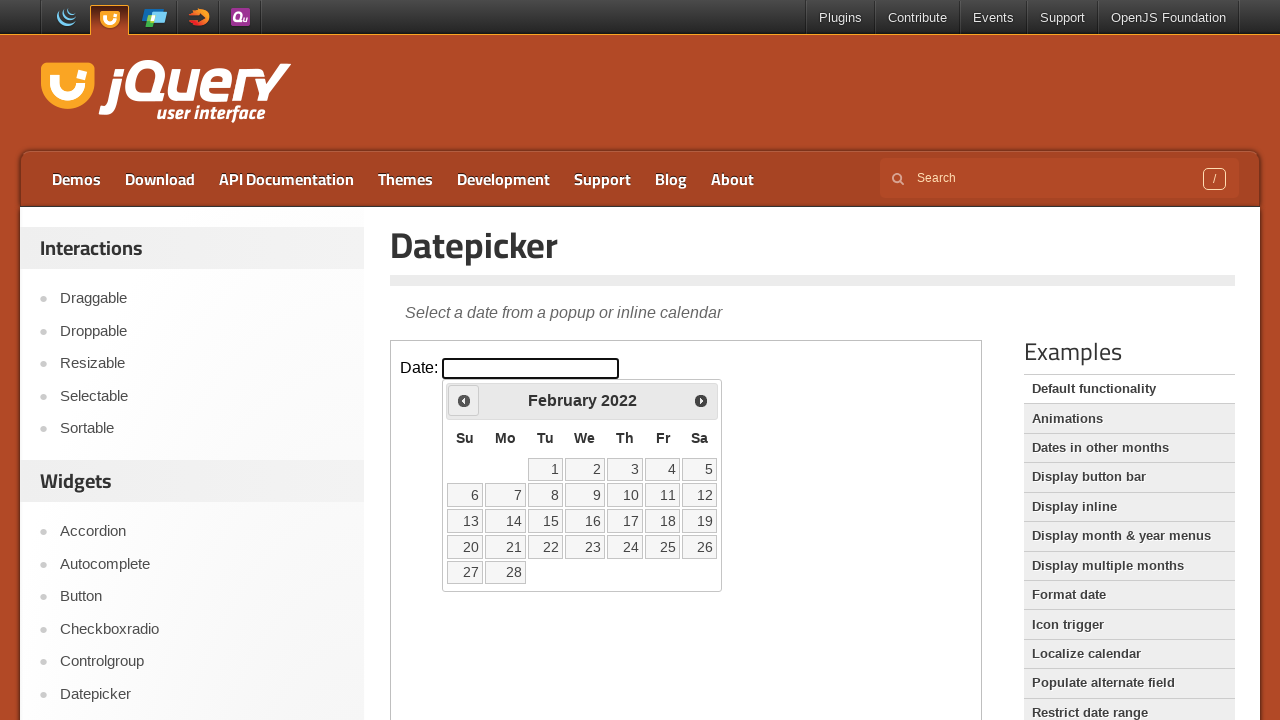

Clicked previous month button at (464, 400) on iframe >> nth=0 >> internal:control=enter-frame >> .ui-datepicker-prev
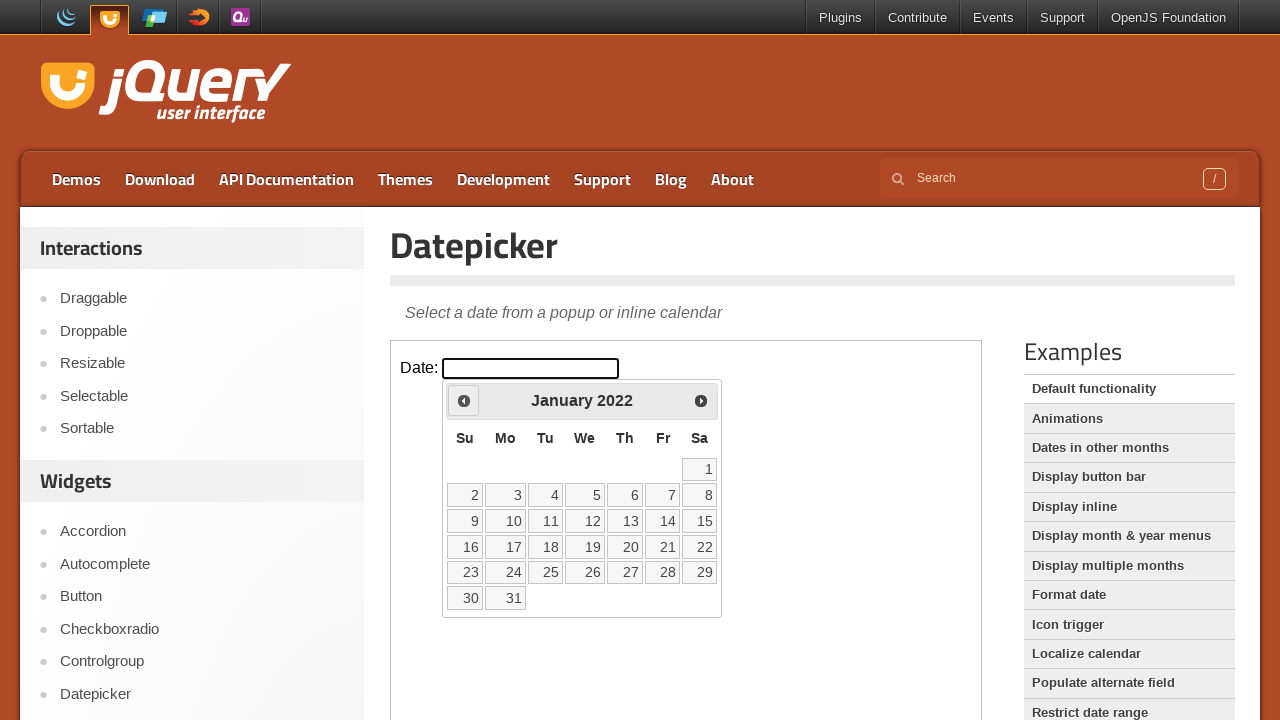

Waited for month navigation animation
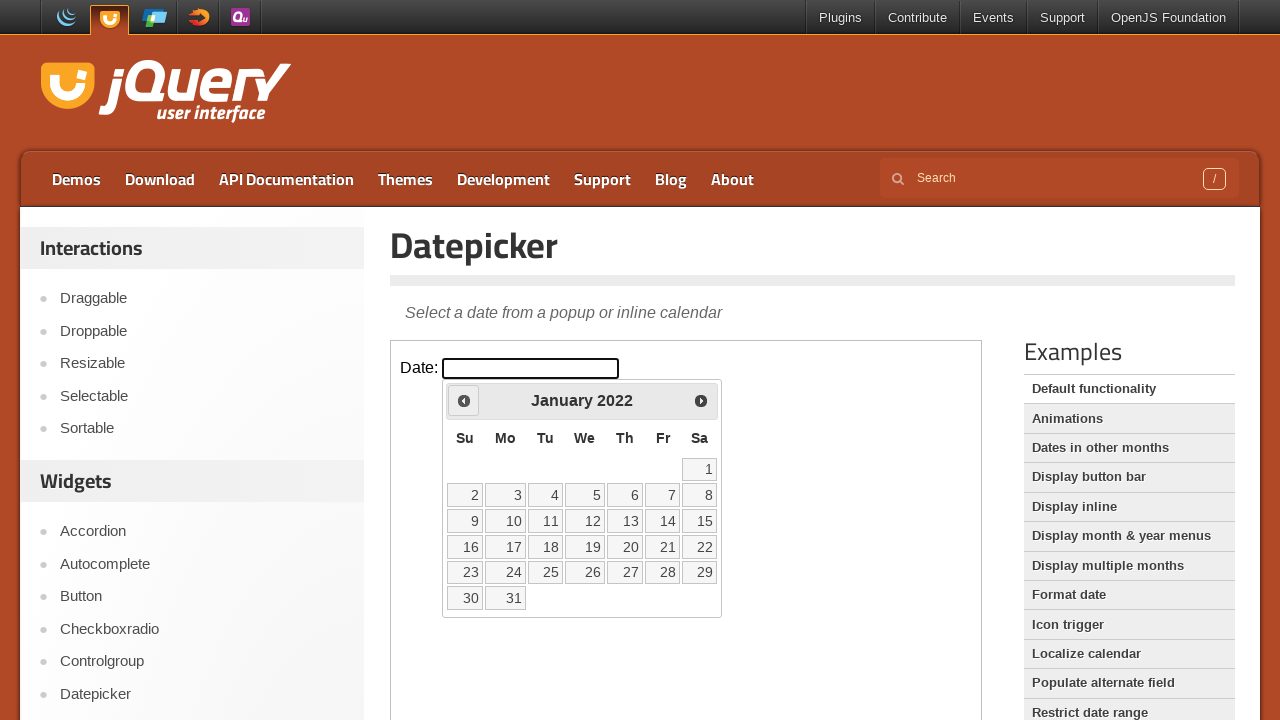

Retrieved current month: January
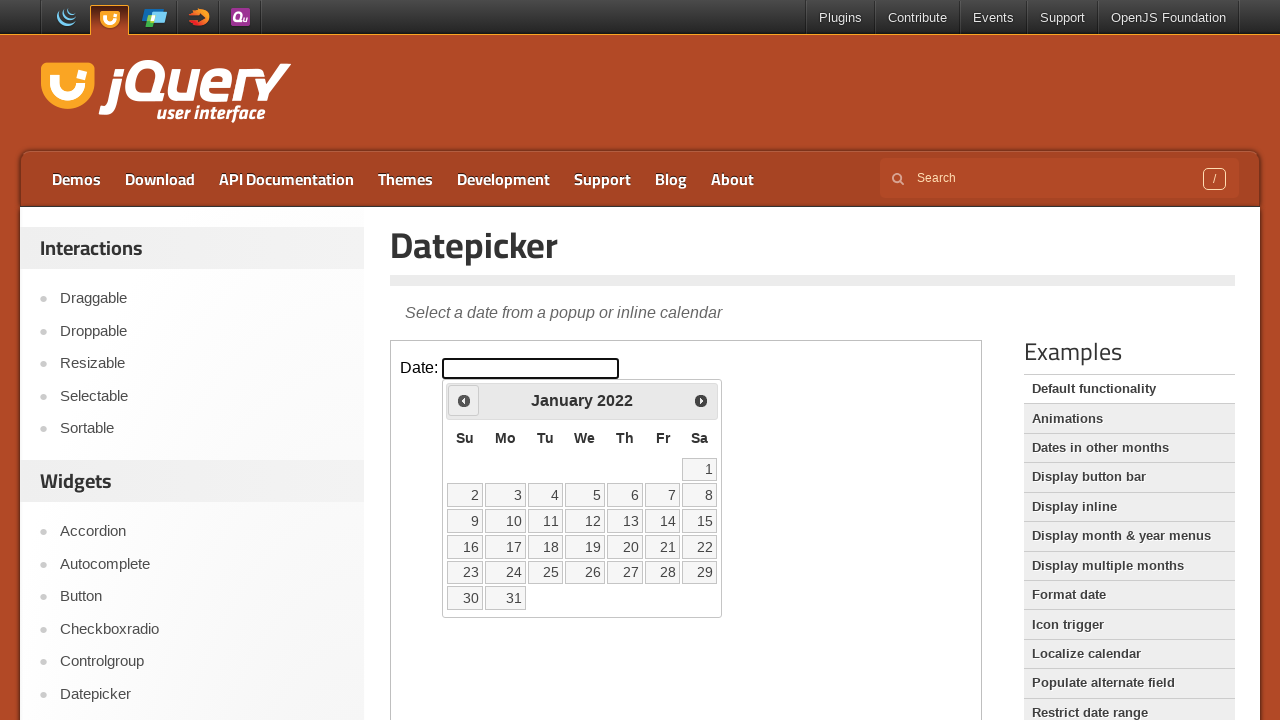

Retrieved current year: 2022
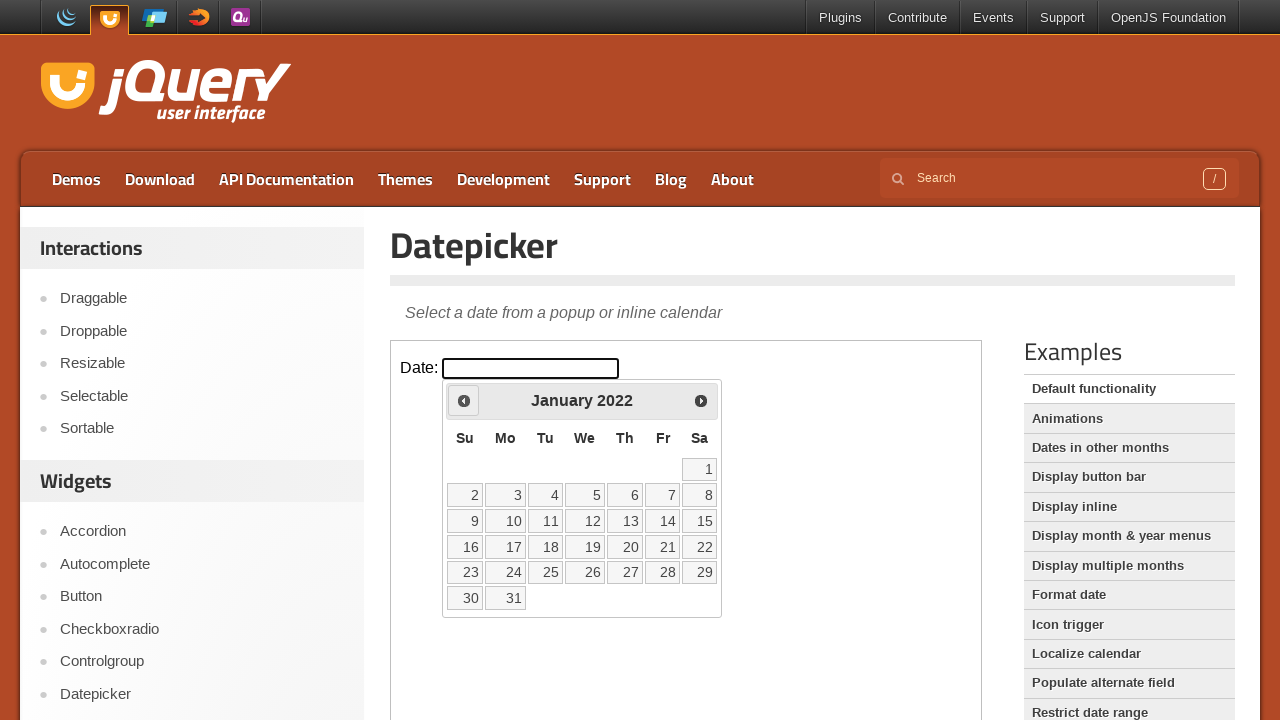

Clicked previous month button at (464, 400) on iframe >> nth=0 >> internal:control=enter-frame >> .ui-datepicker-prev
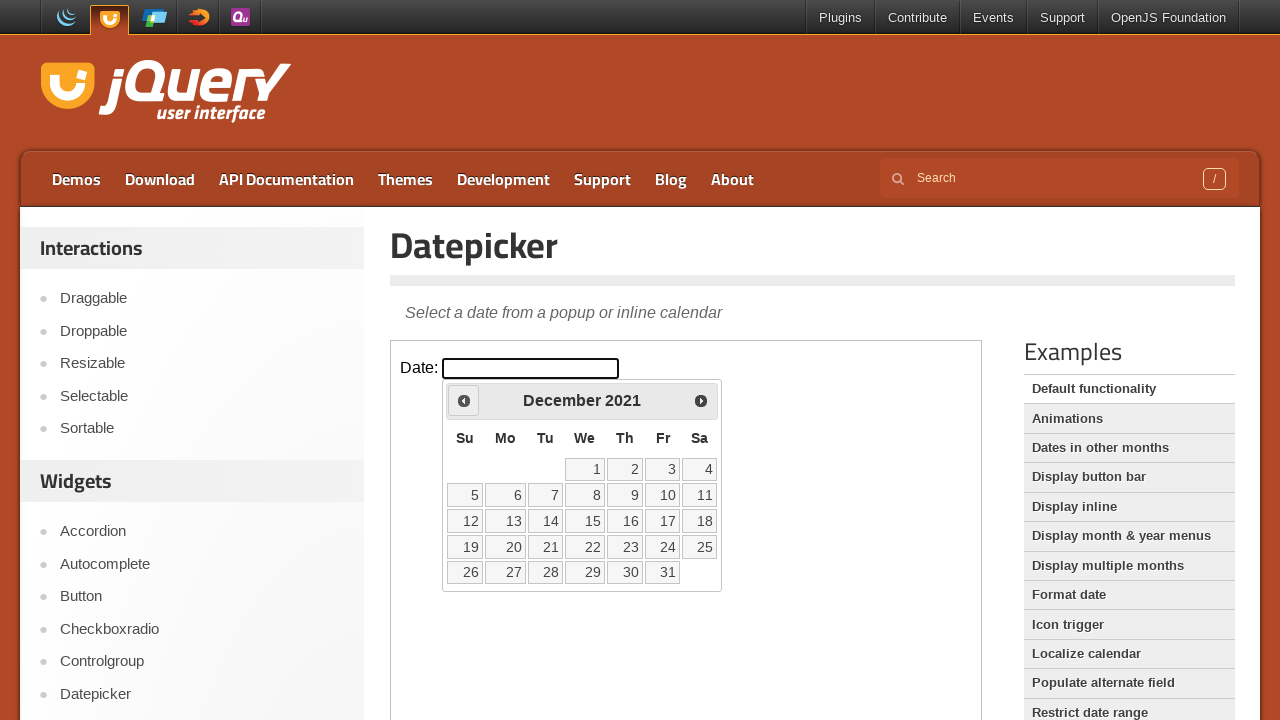

Waited for month navigation animation
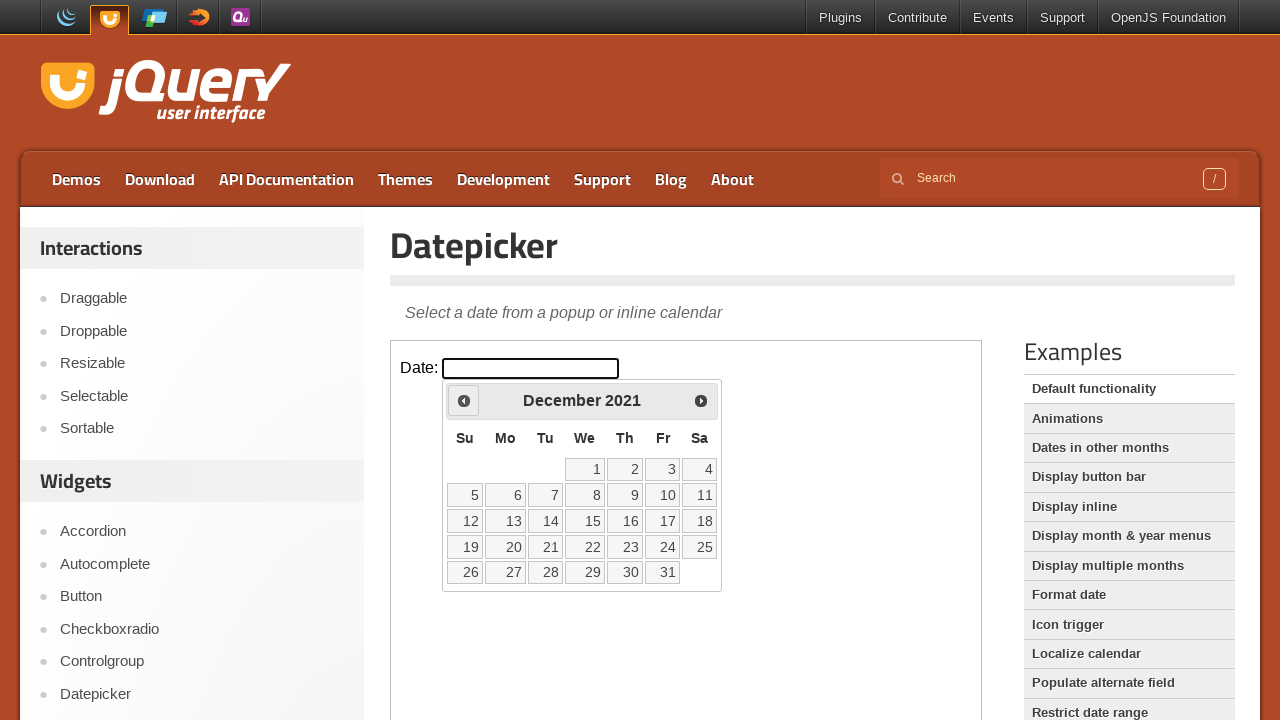

Retrieved current month: December
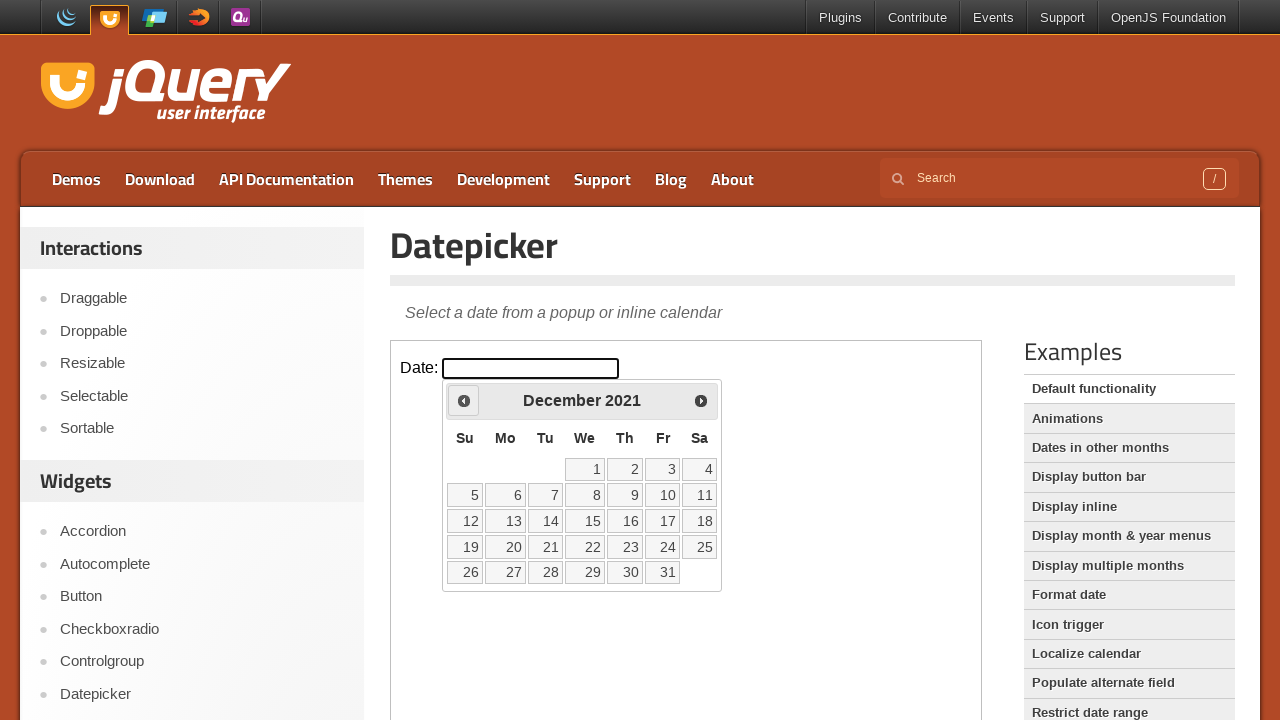

Retrieved current year: 2021
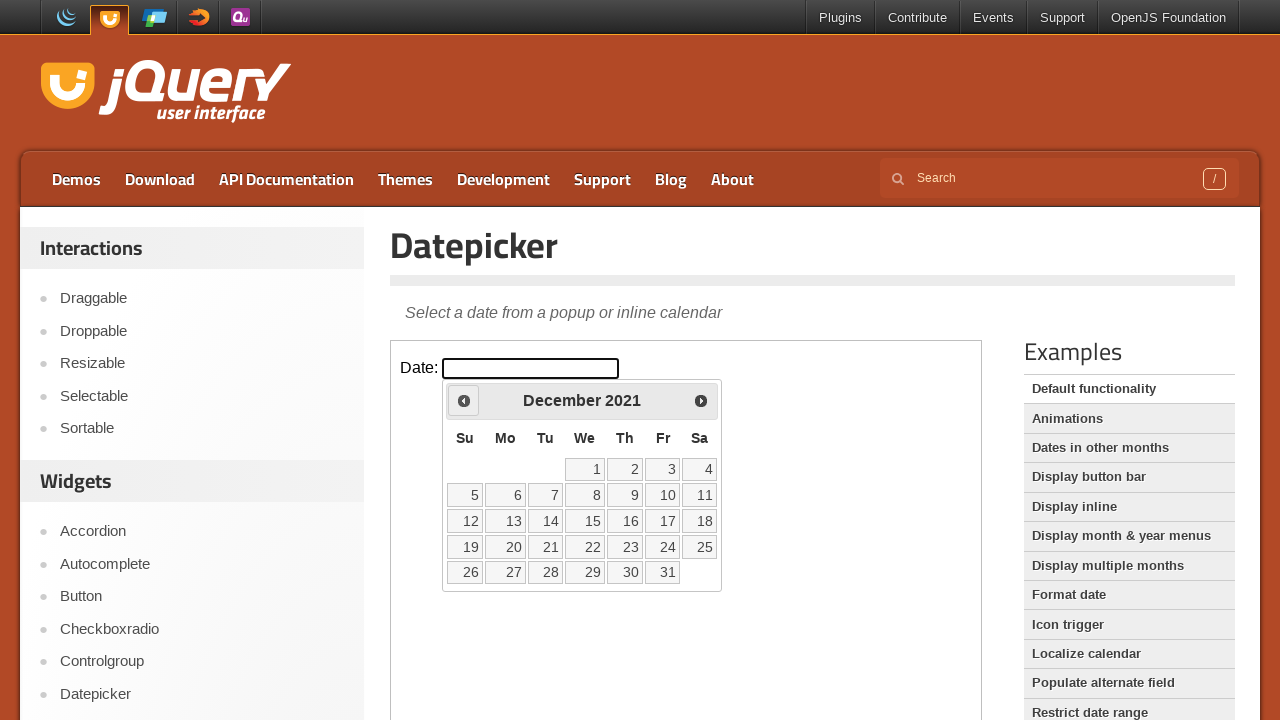

Clicked previous month button at (464, 400) on iframe >> nth=0 >> internal:control=enter-frame >> .ui-datepicker-prev
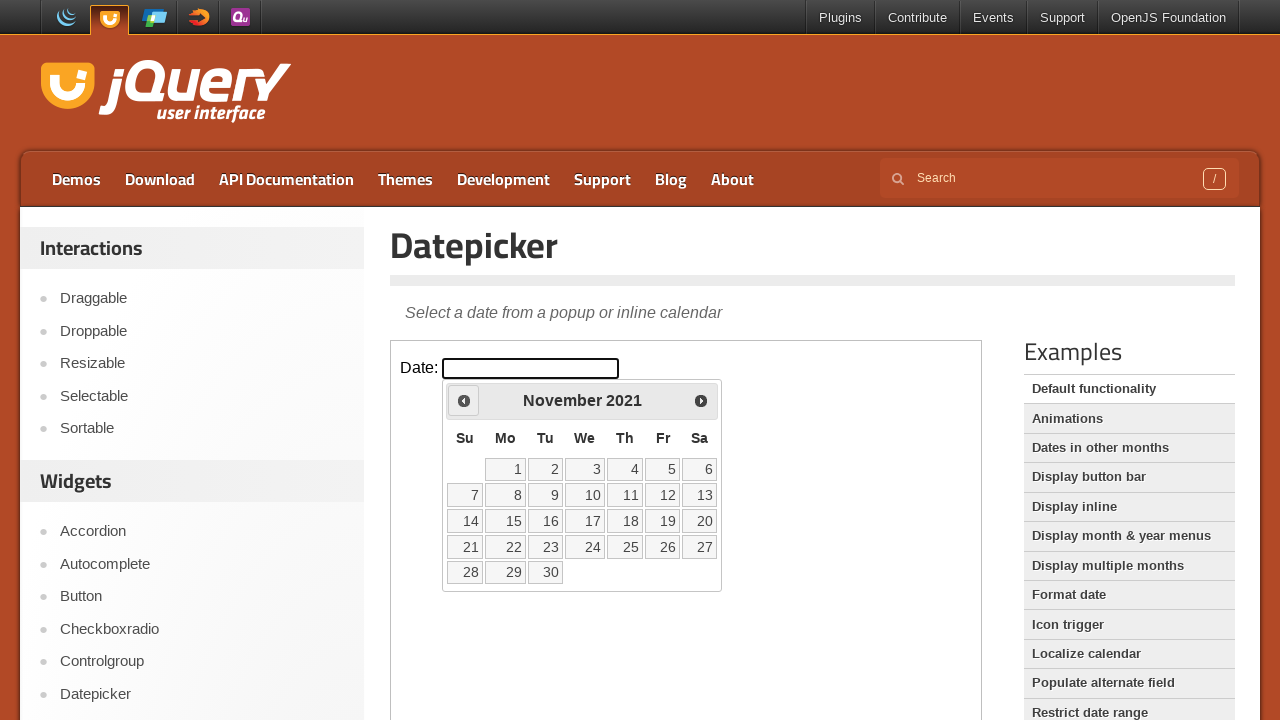

Waited for month navigation animation
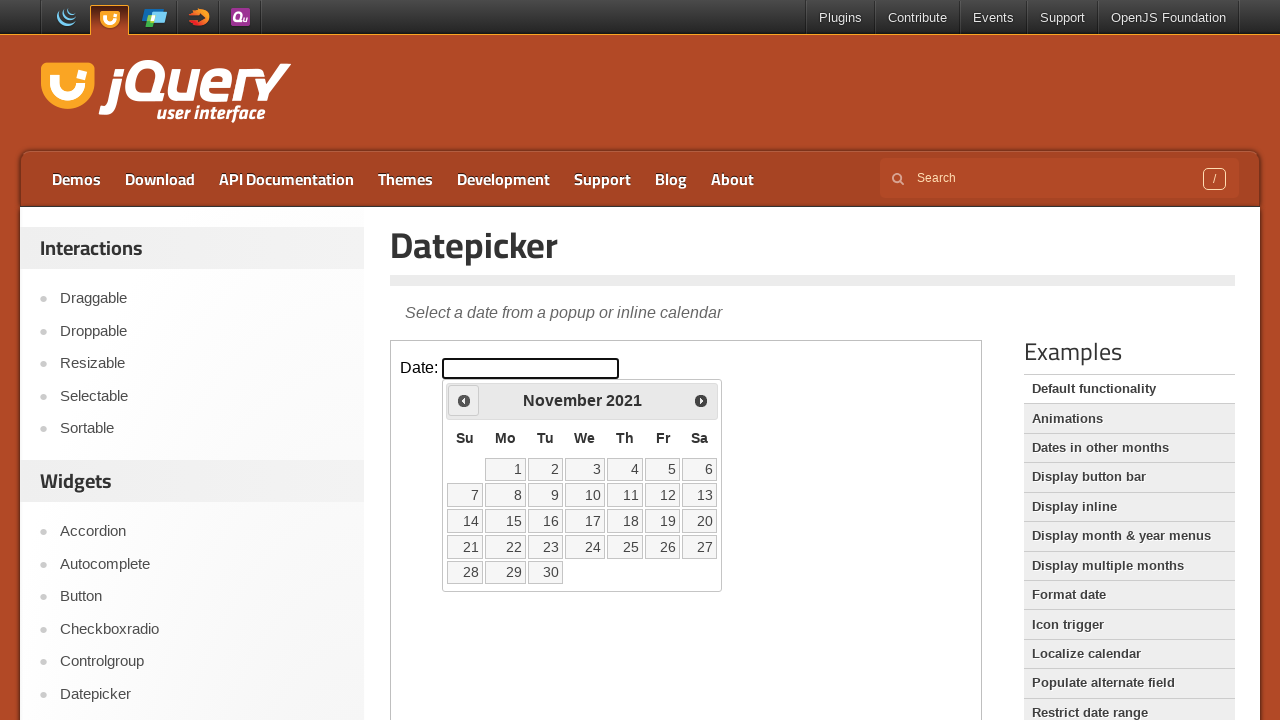

Retrieved current month: November
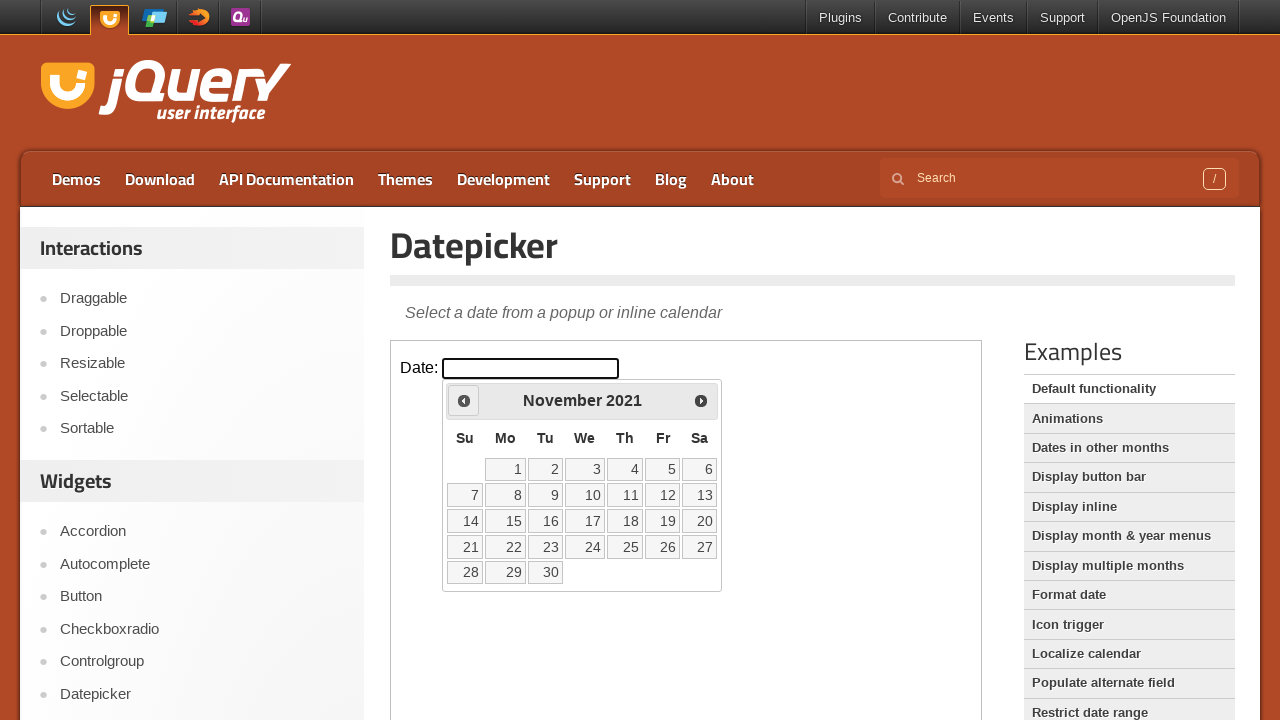

Retrieved current year: 2021
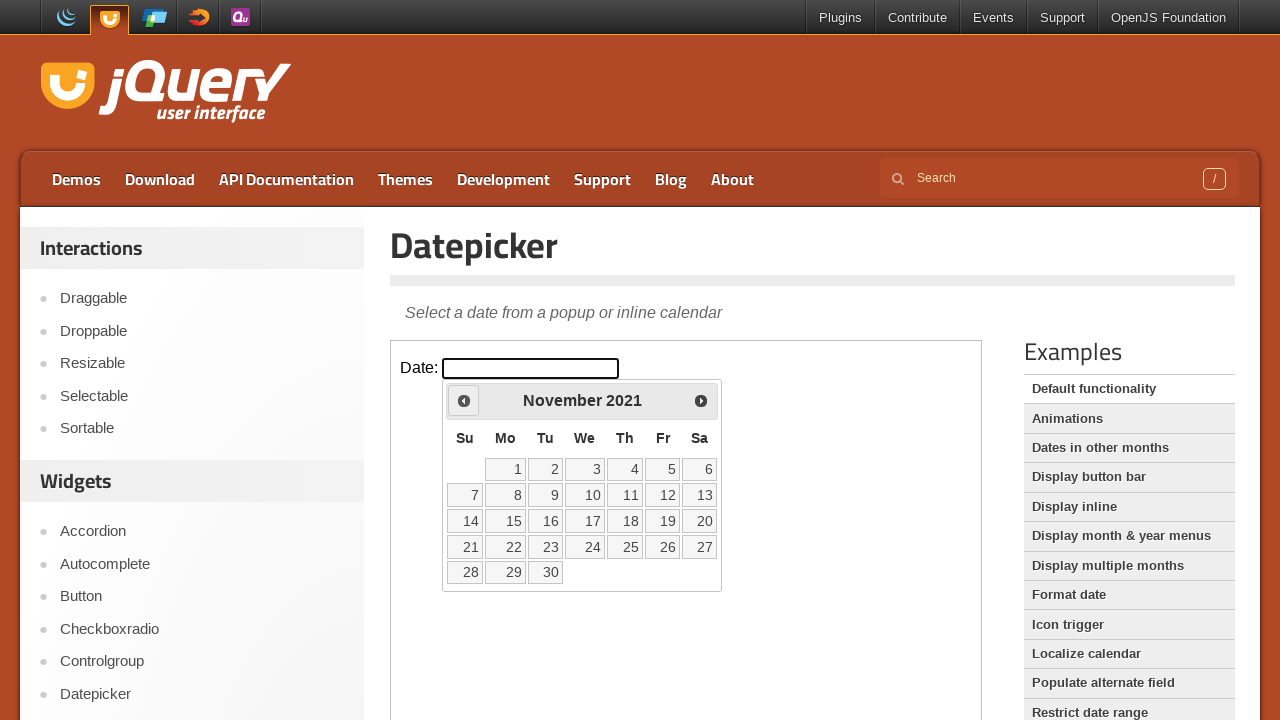

Clicked previous month button at (464, 400) on iframe >> nth=0 >> internal:control=enter-frame >> .ui-datepicker-prev
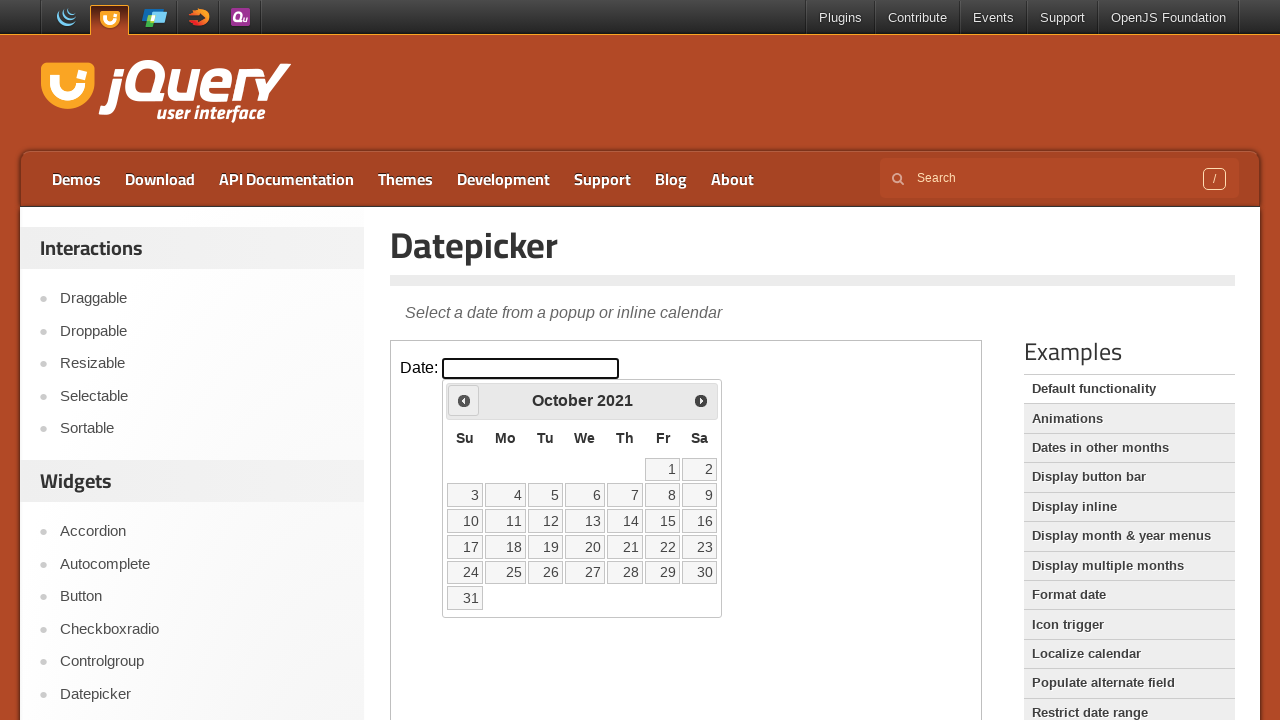

Waited for month navigation animation
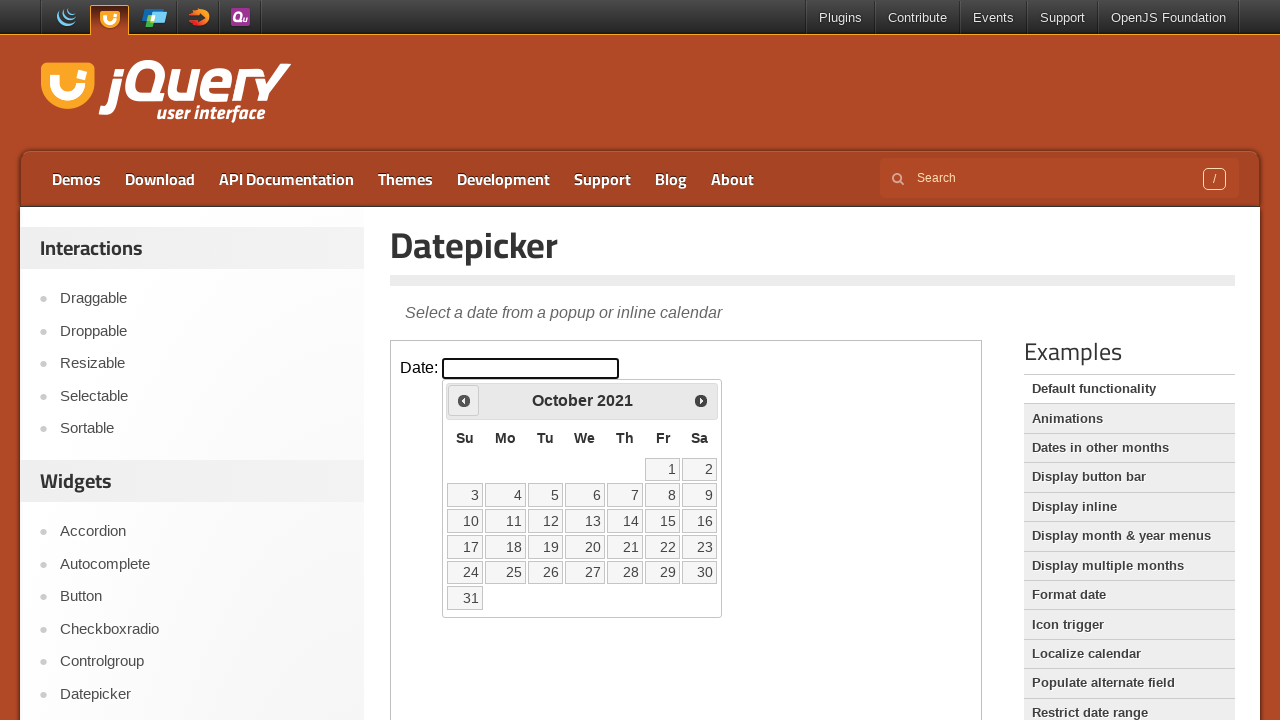

Retrieved current month: October
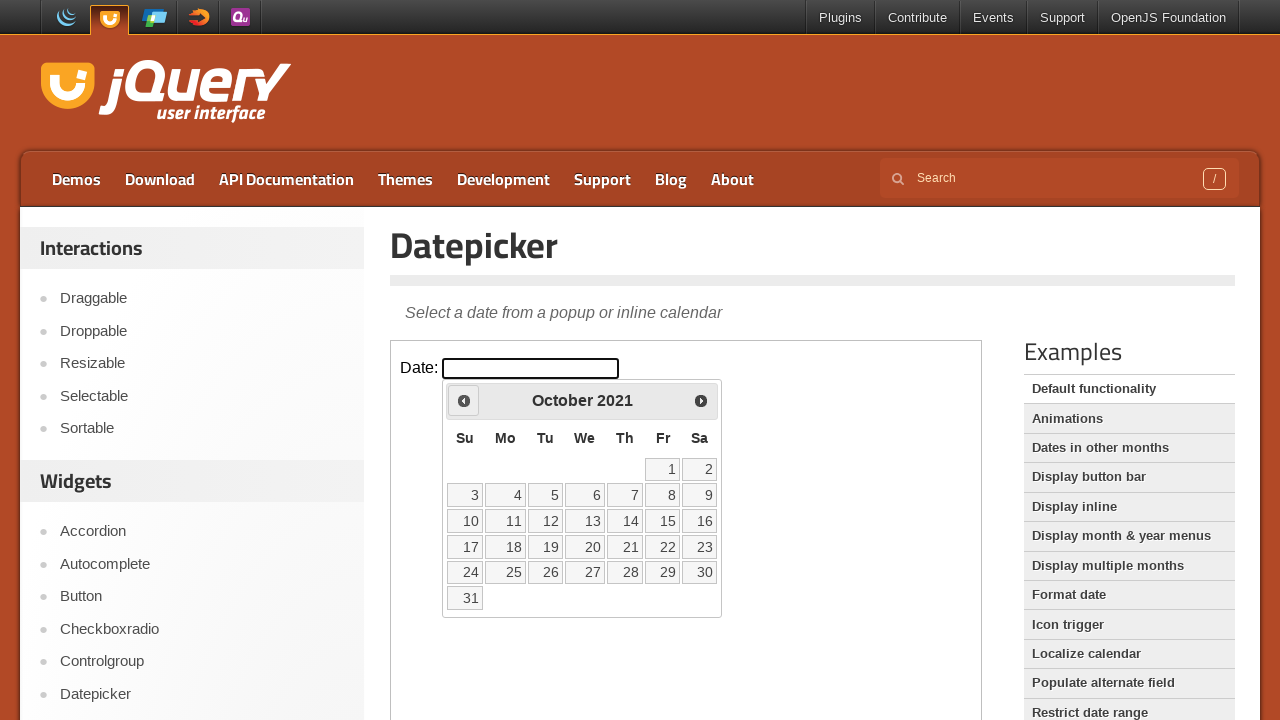

Retrieved current year: 2021
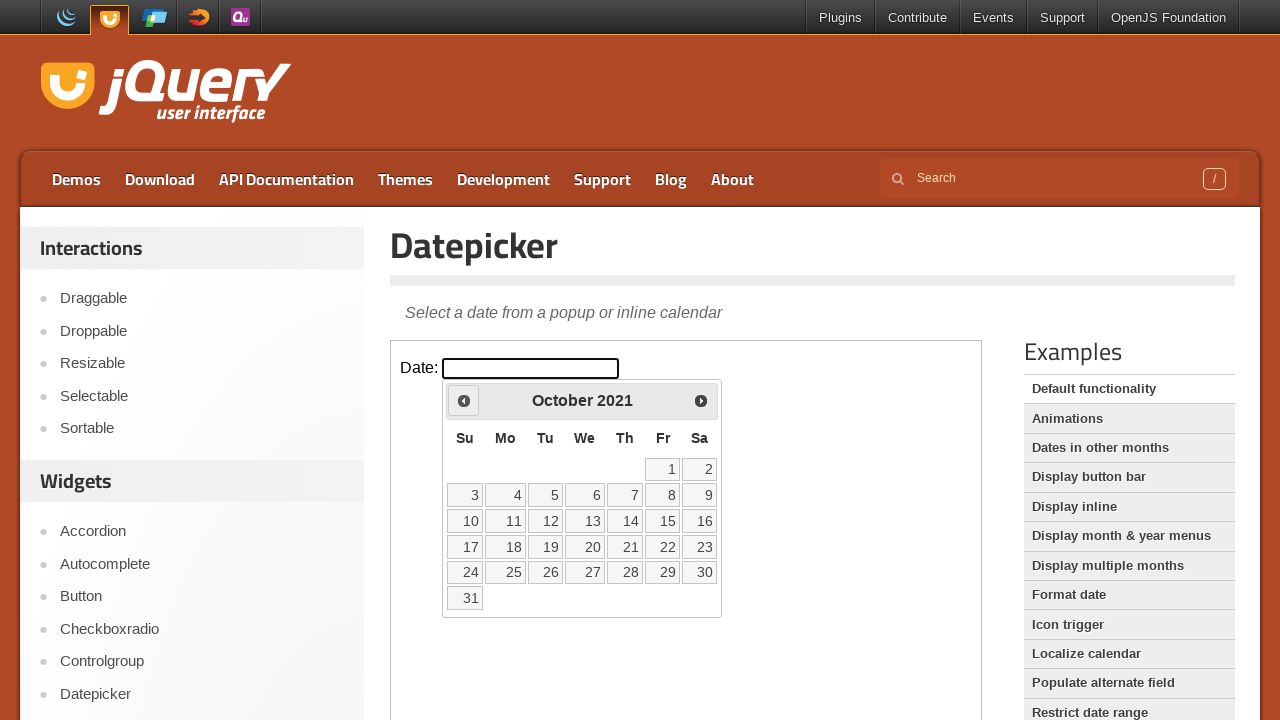

Clicked previous month button at (464, 400) on iframe >> nth=0 >> internal:control=enter-frame >> .ui-datepicker-prev
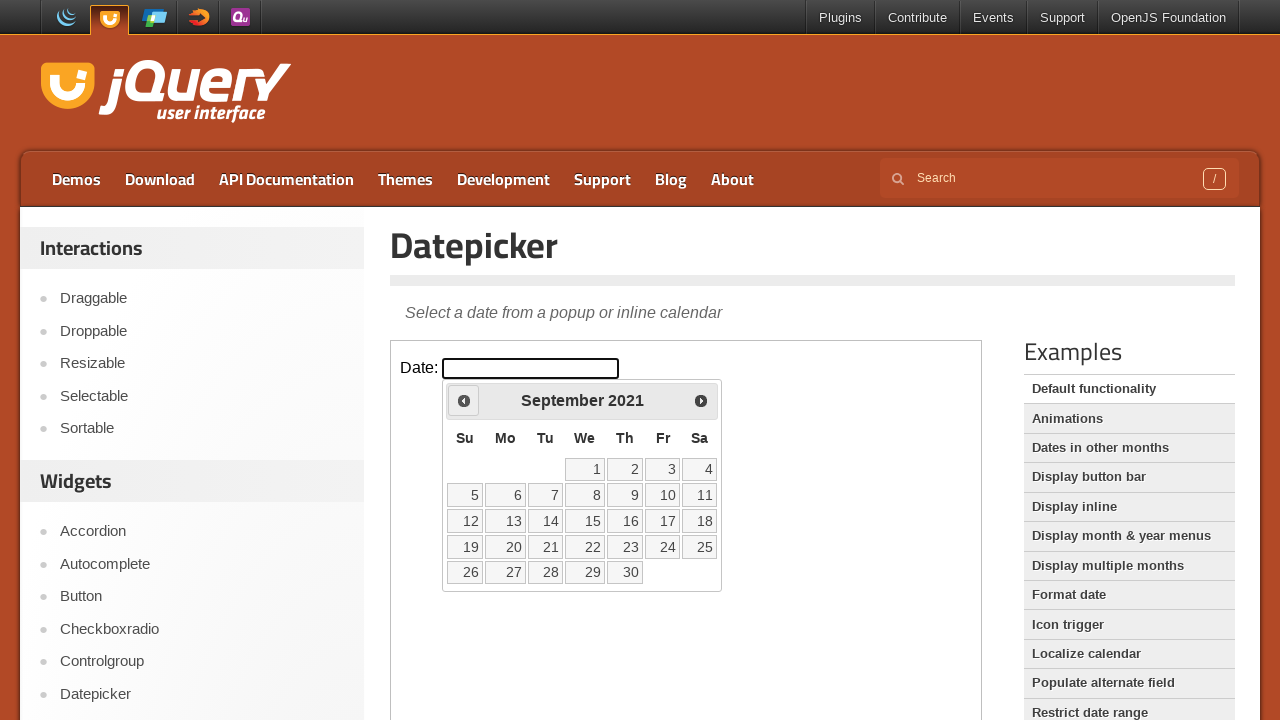

Waited for month navigation animation
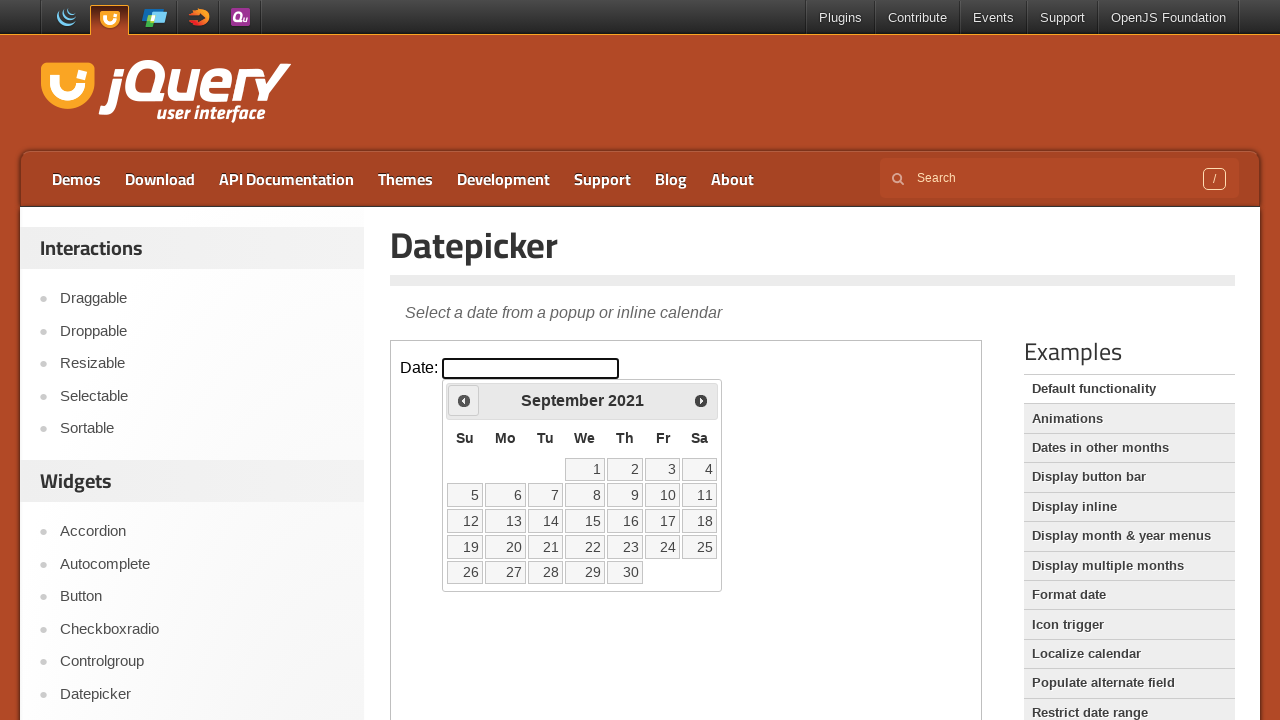

Retrieved current month: September
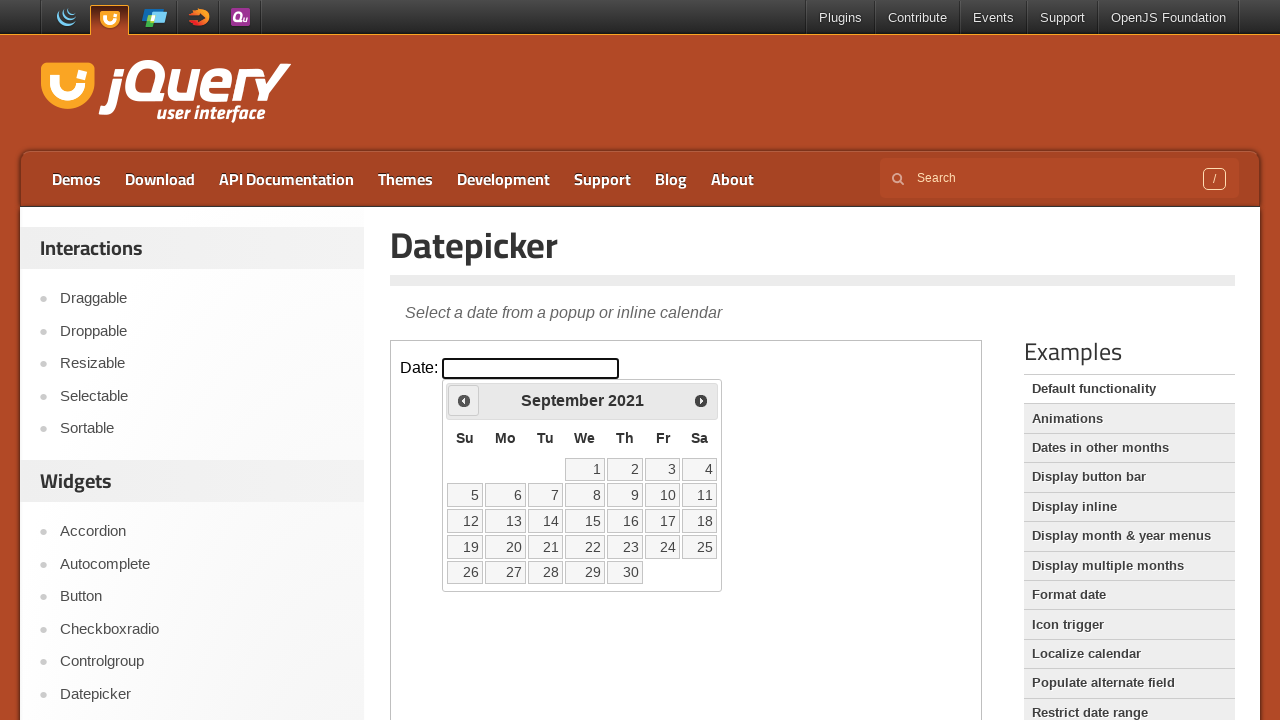

Retrieved current year: 2021
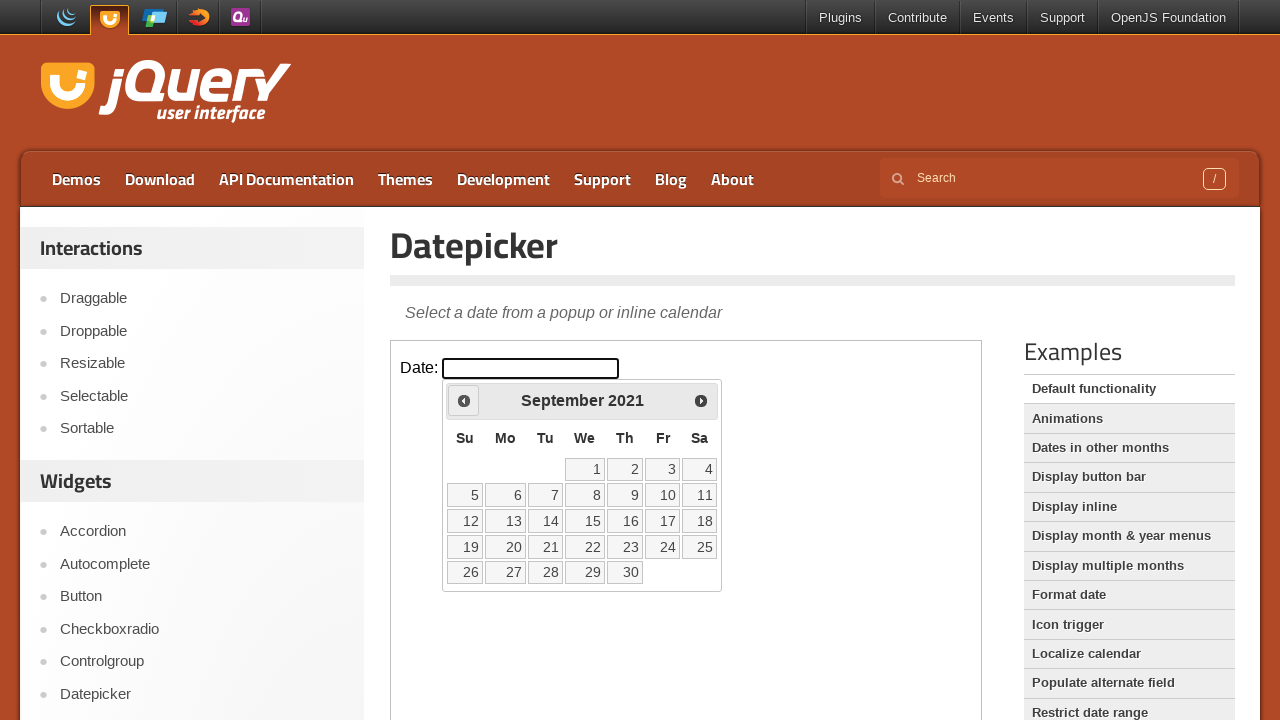

Clicked previous month button at (464, 400) on iframe >> nth=0 >> internal:control=enter-frame >> .ui-datepicker-prev
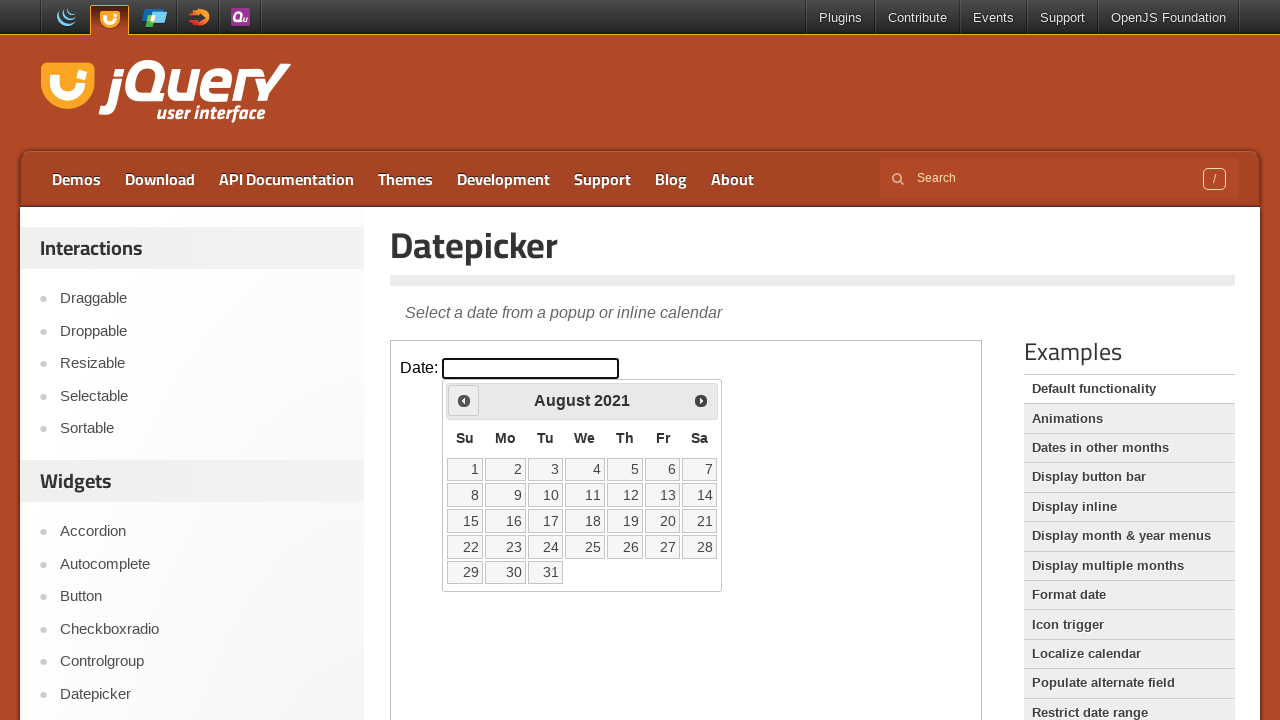

Waited for month navigation animation
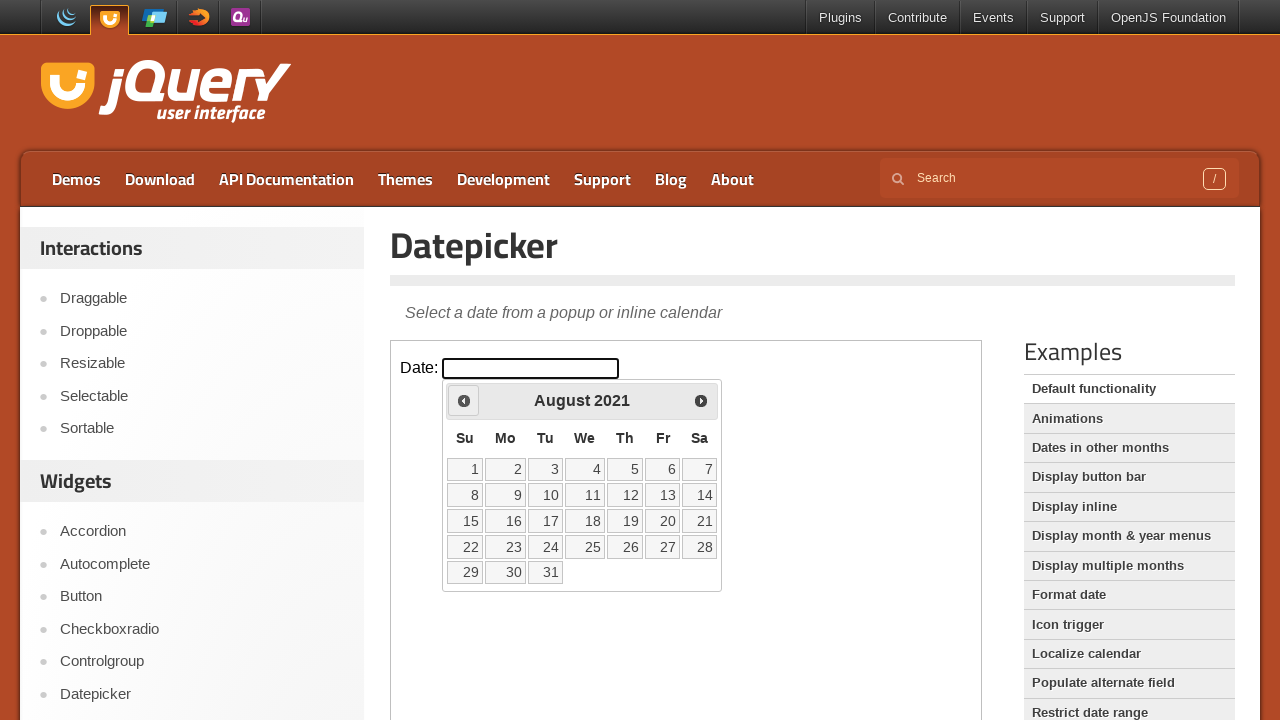

Retrieved current month: August
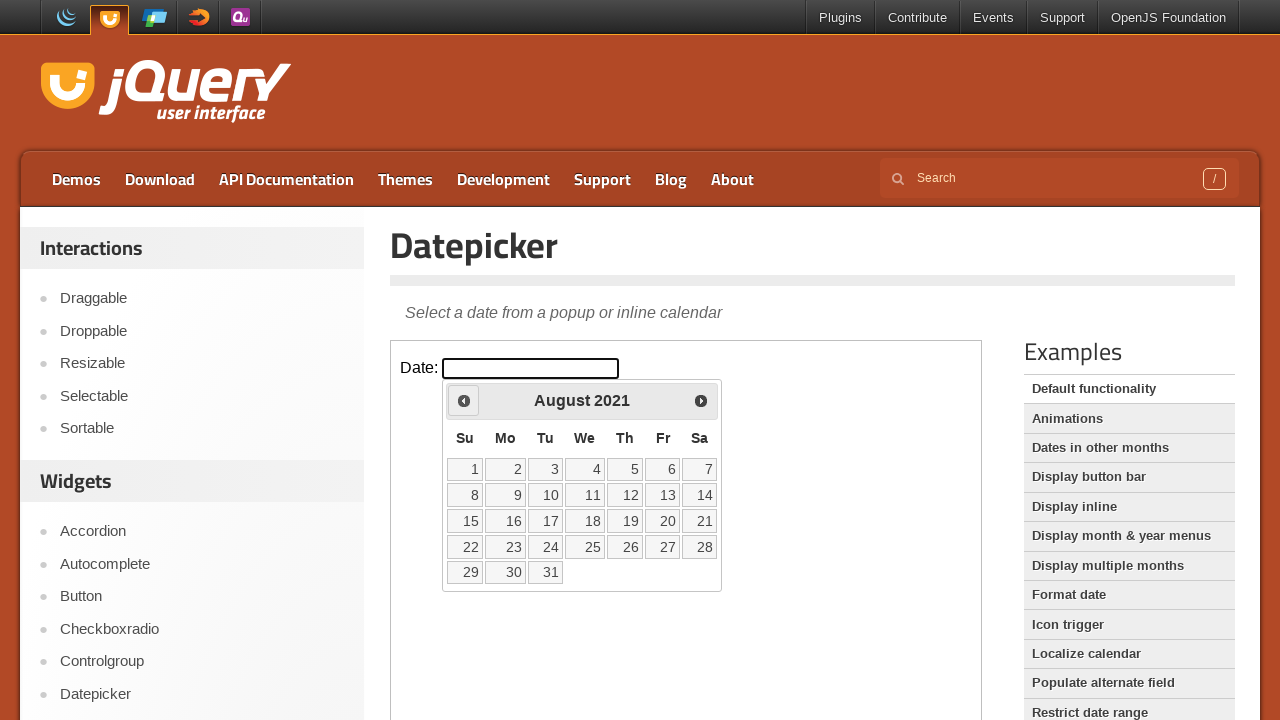

Retrieved current year: 2021
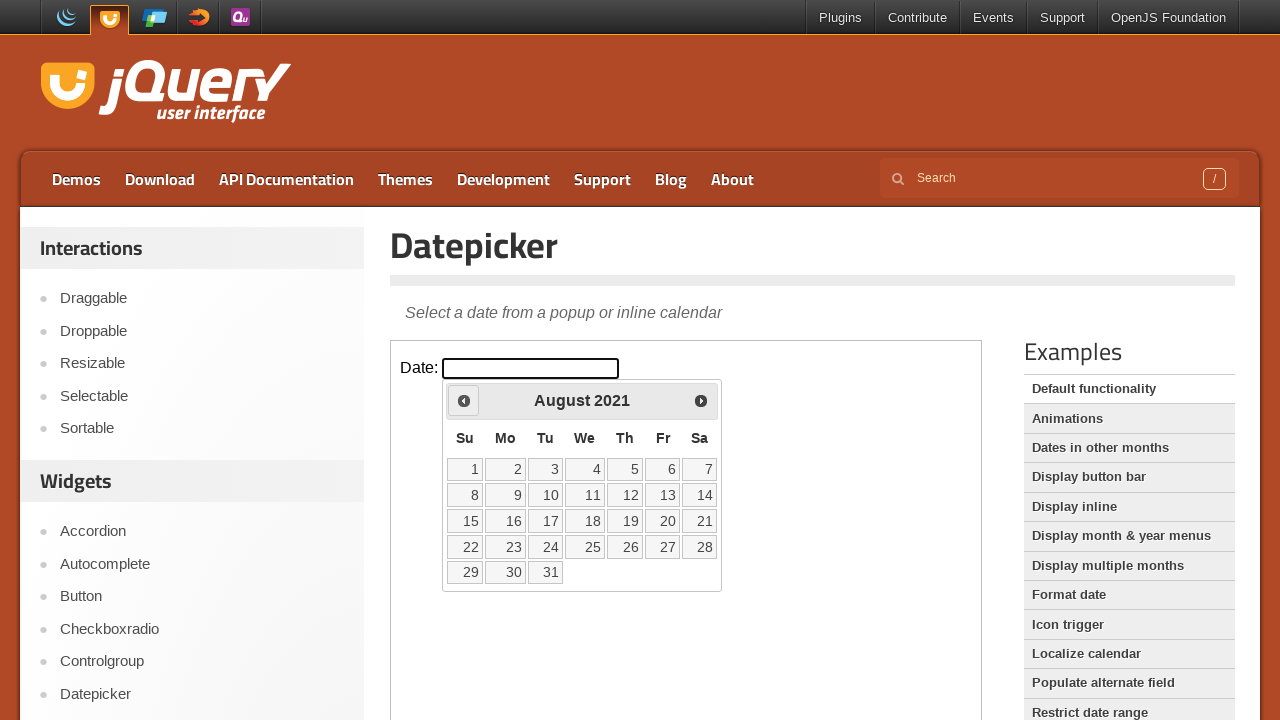

Clicked previous month button at (464, 400) on iframe >> nth=0 >> internal:control=enter-frame >> .ui-datepicker-prev
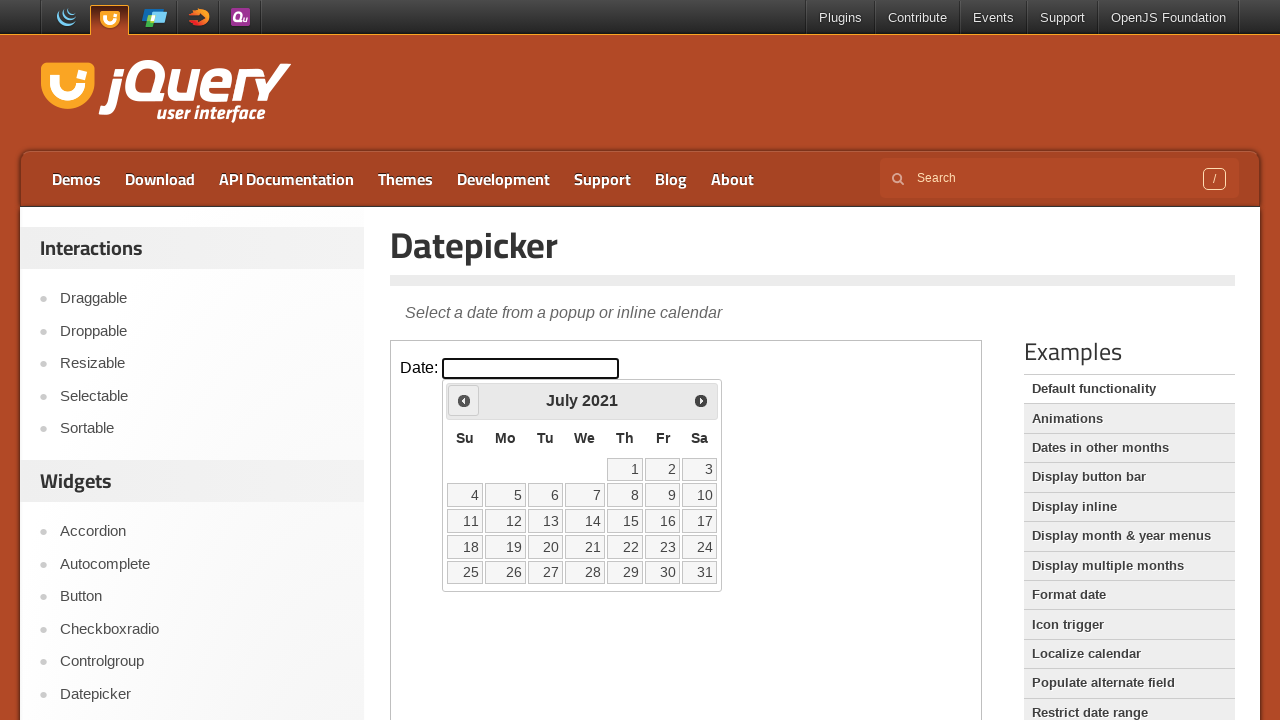

Waited for month navigation animation
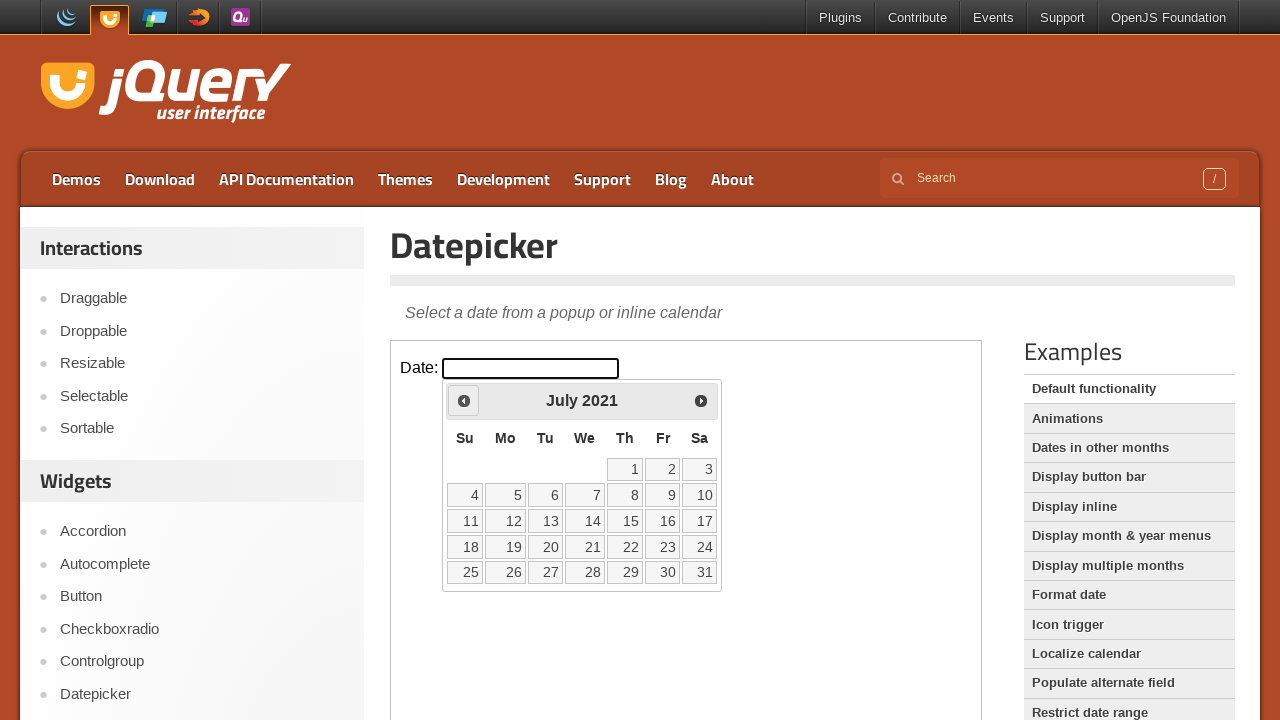

Retrieved current month: July
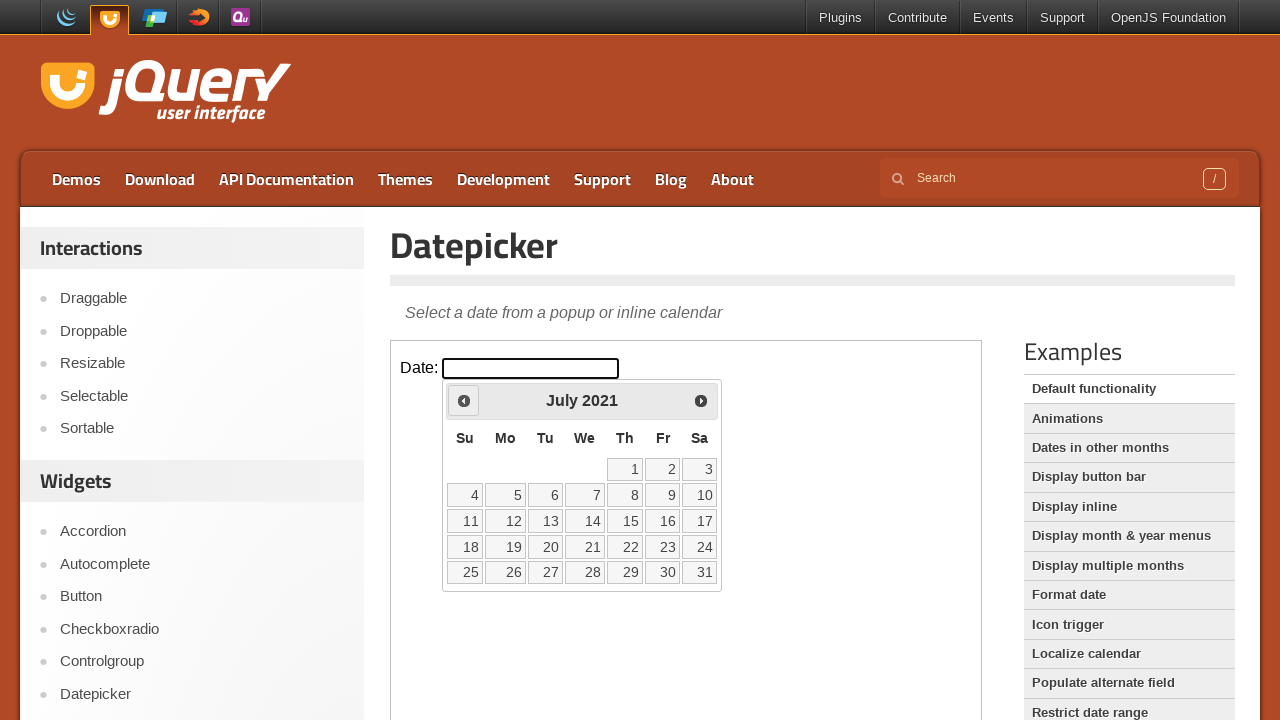

Retrieved current year: 2021
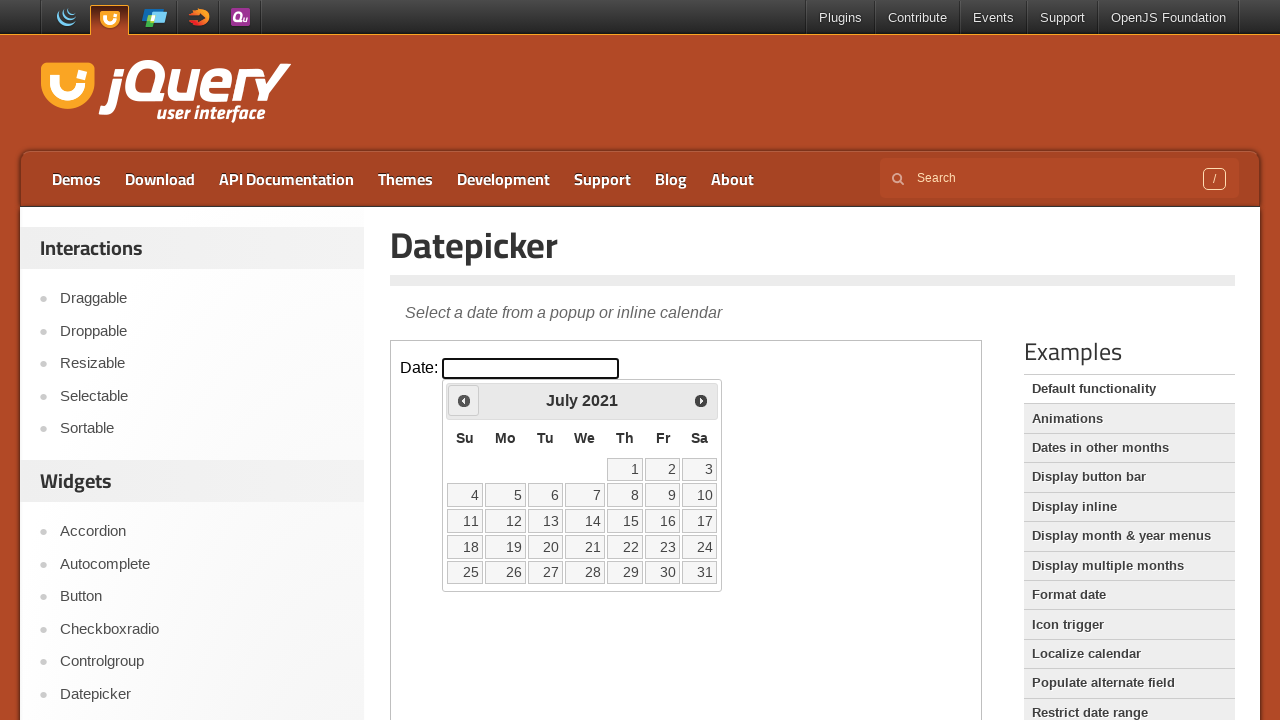

Clicked previous month button at (464, 400) on iframe >> nth=0 >> internal:control=enter-frame >> .ui-datepicker-prev
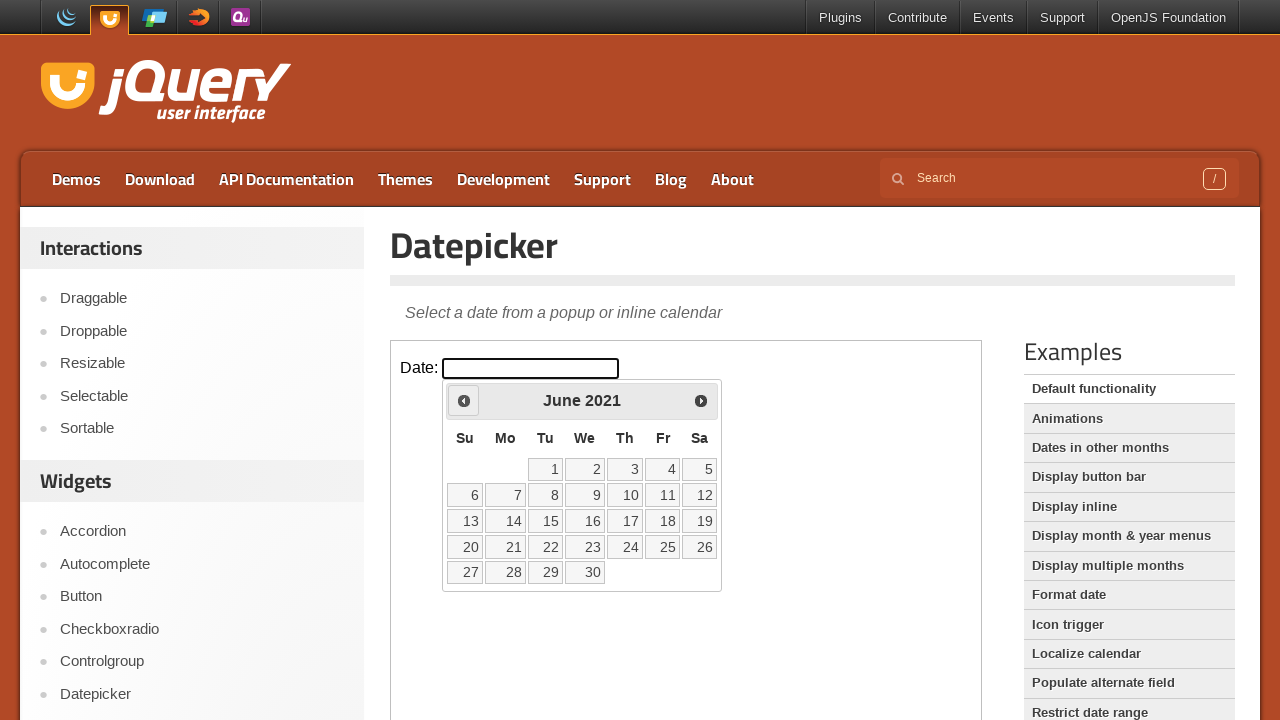

Waited for month navigation animation
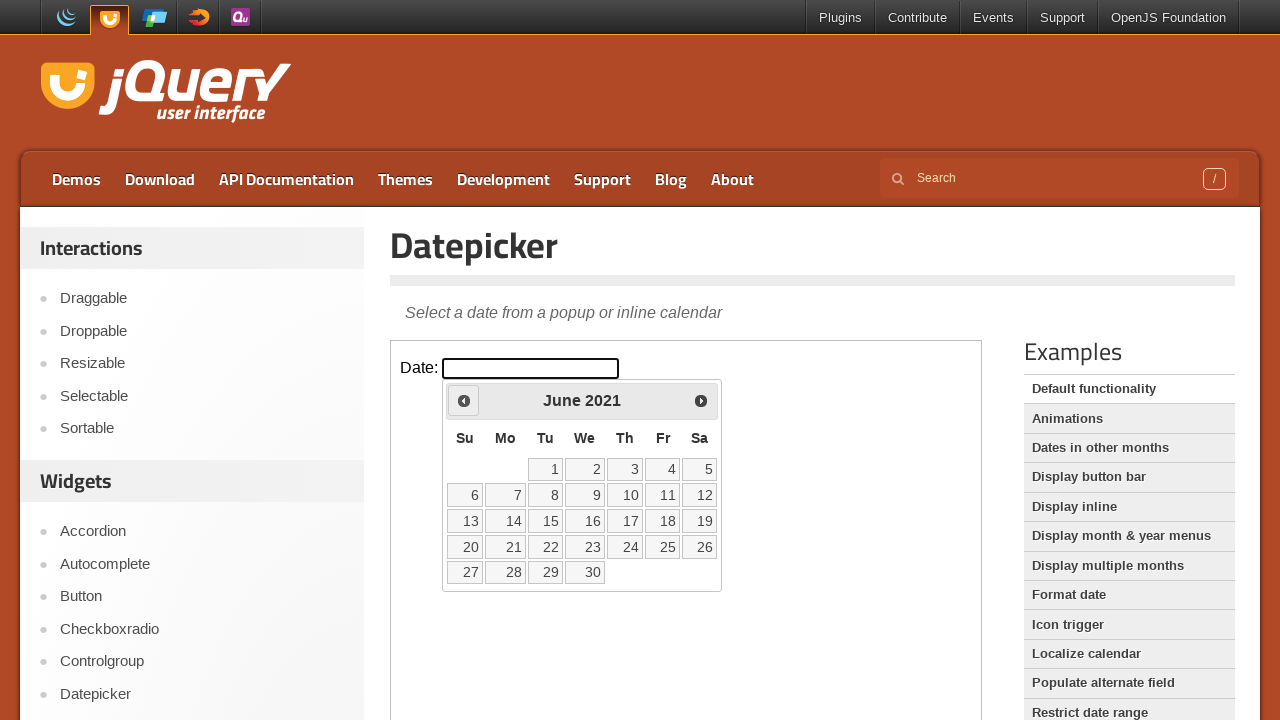

Retrieved current month: June
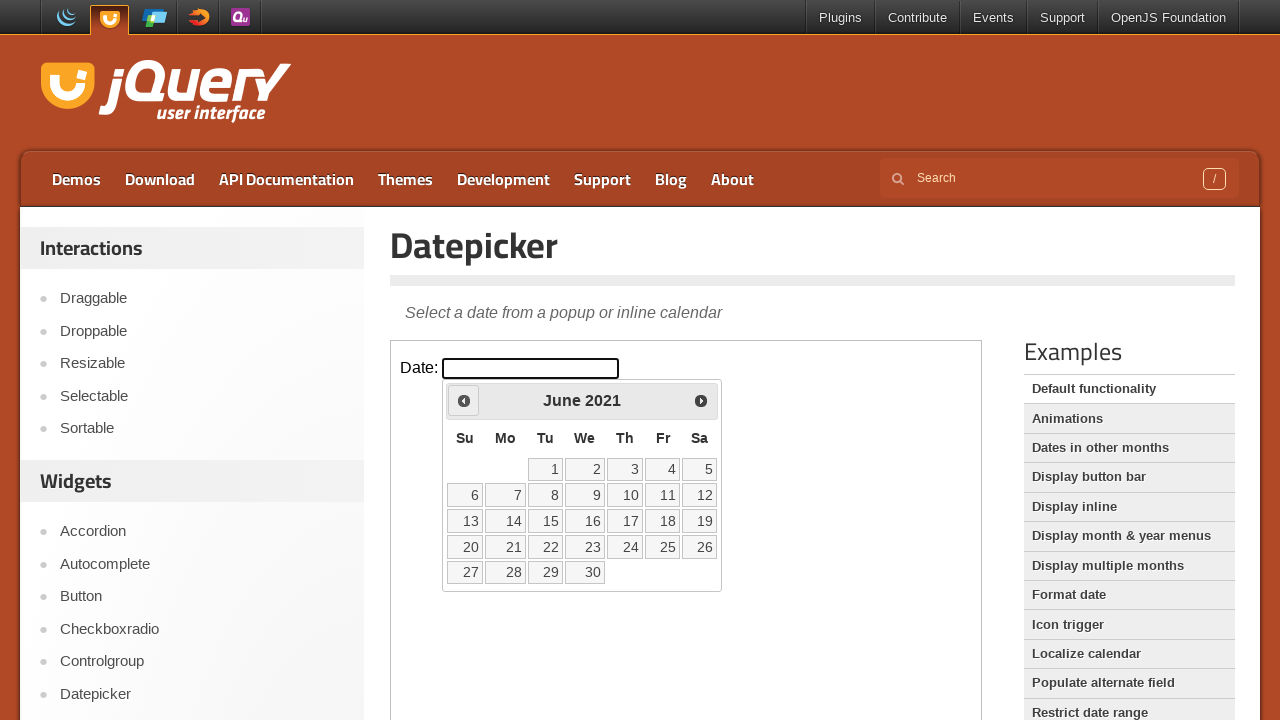

Retrieved current year: 2021
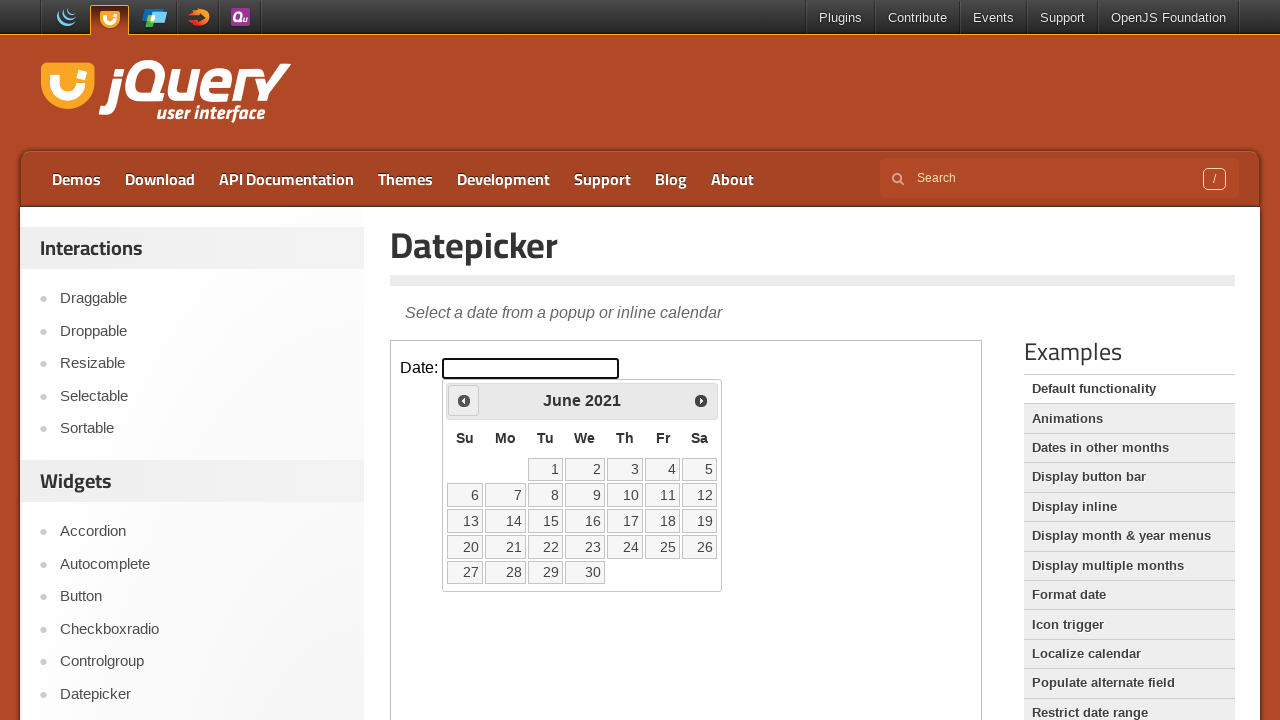

Clicked previous month button at (464, 400) on iframe >> nth=0 >> internal:control=enter-frame >> .ui-datepicker-prev
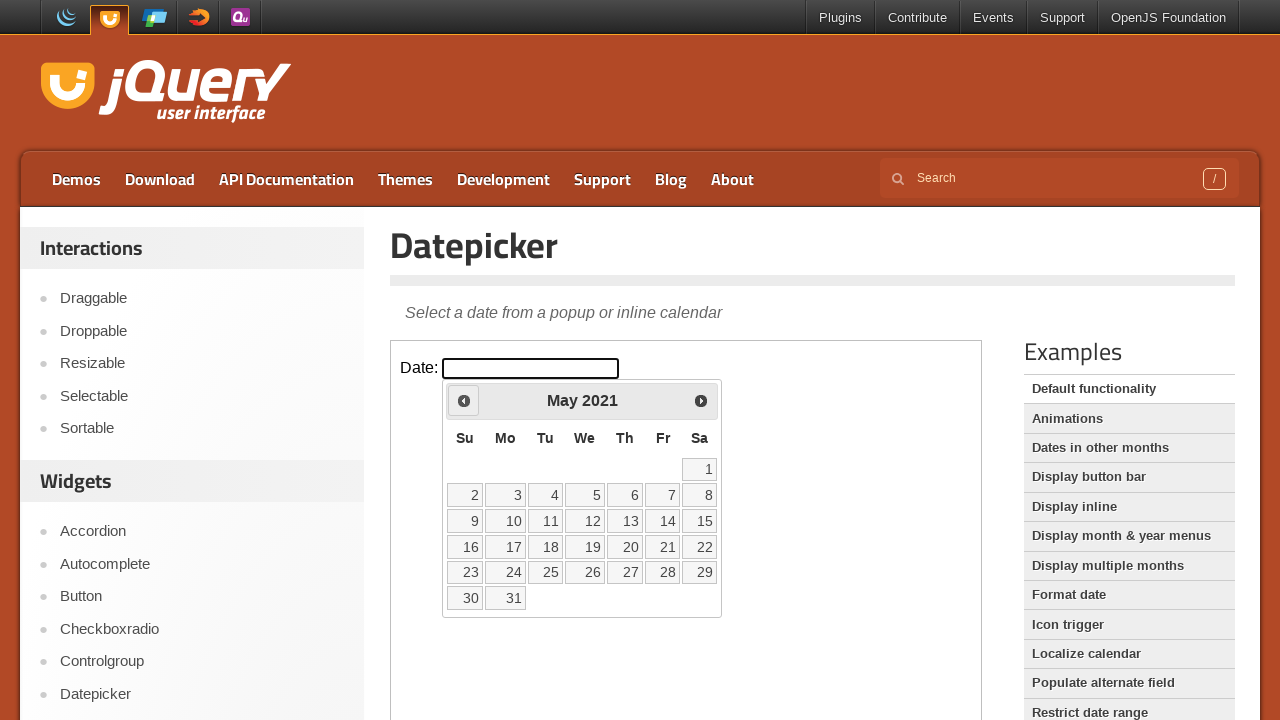

Waited for month navigation animation
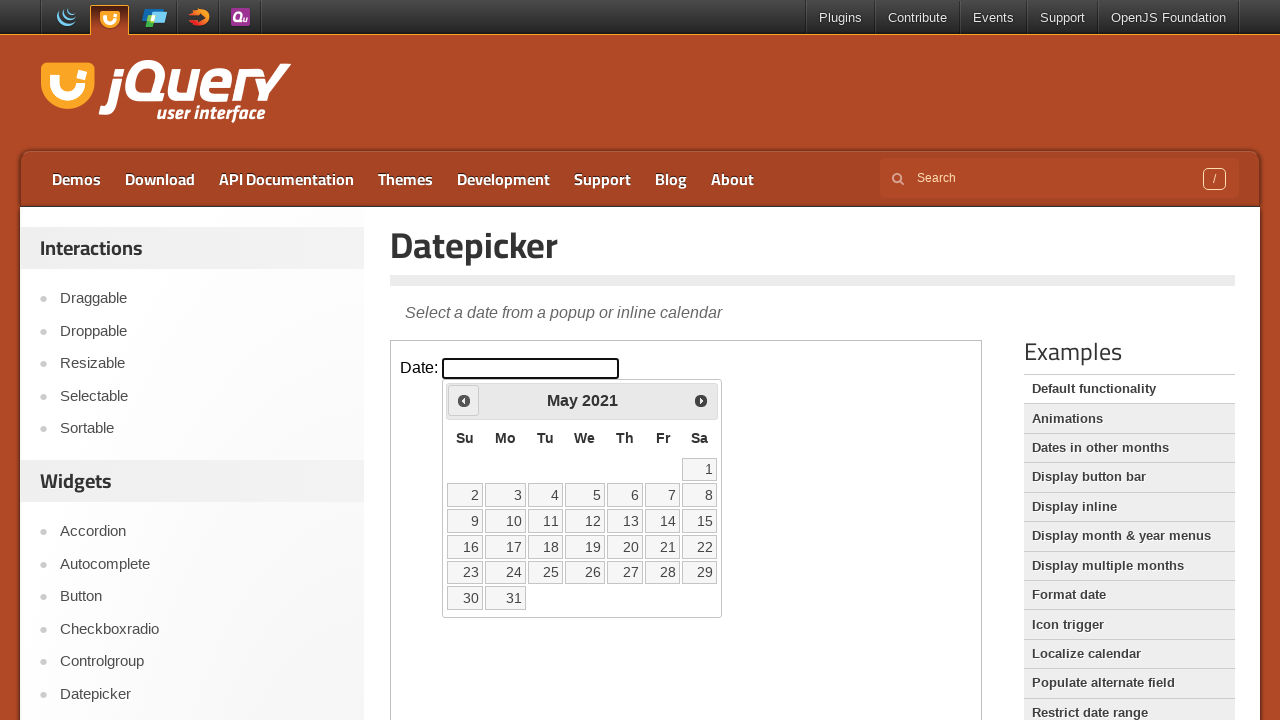

Retrieved current month: May
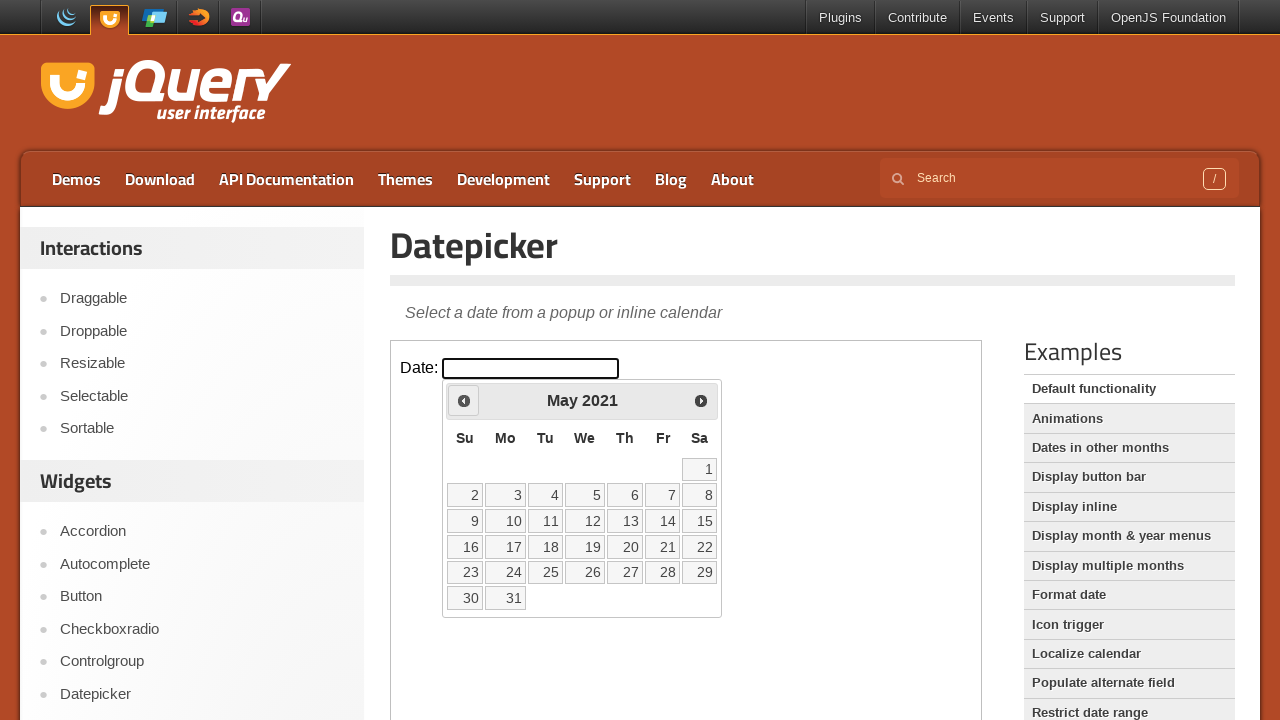

Retrieved current year: 2021
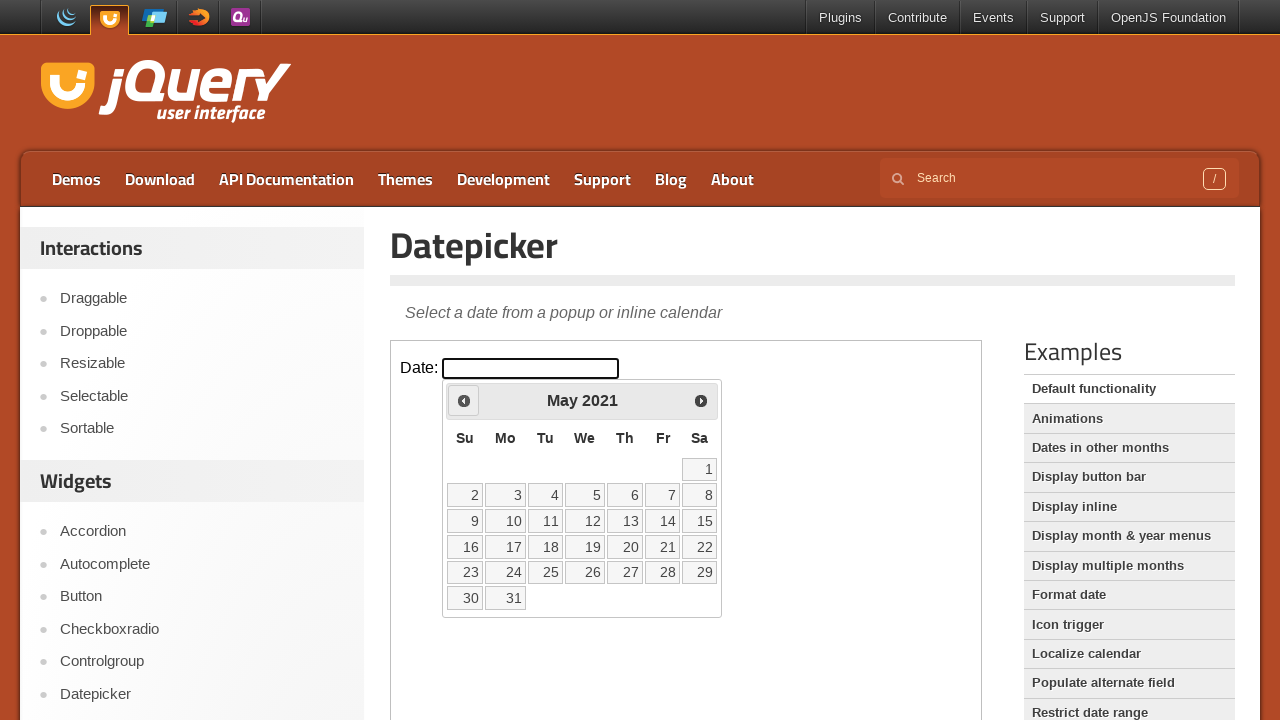

Clicked previous month button at (464, 400) on iframe >> nth=0 >> internal:control=enter-frame >> .ui-datepicker-prev
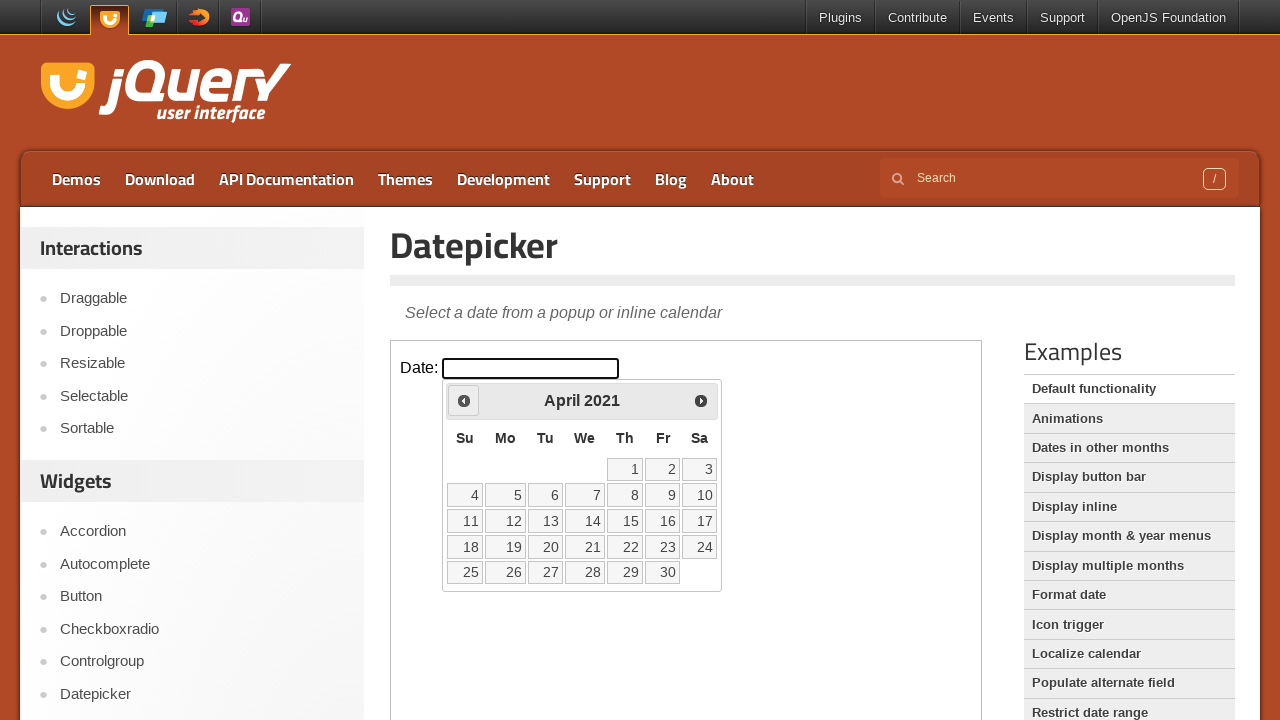

Waited for month navigation animation
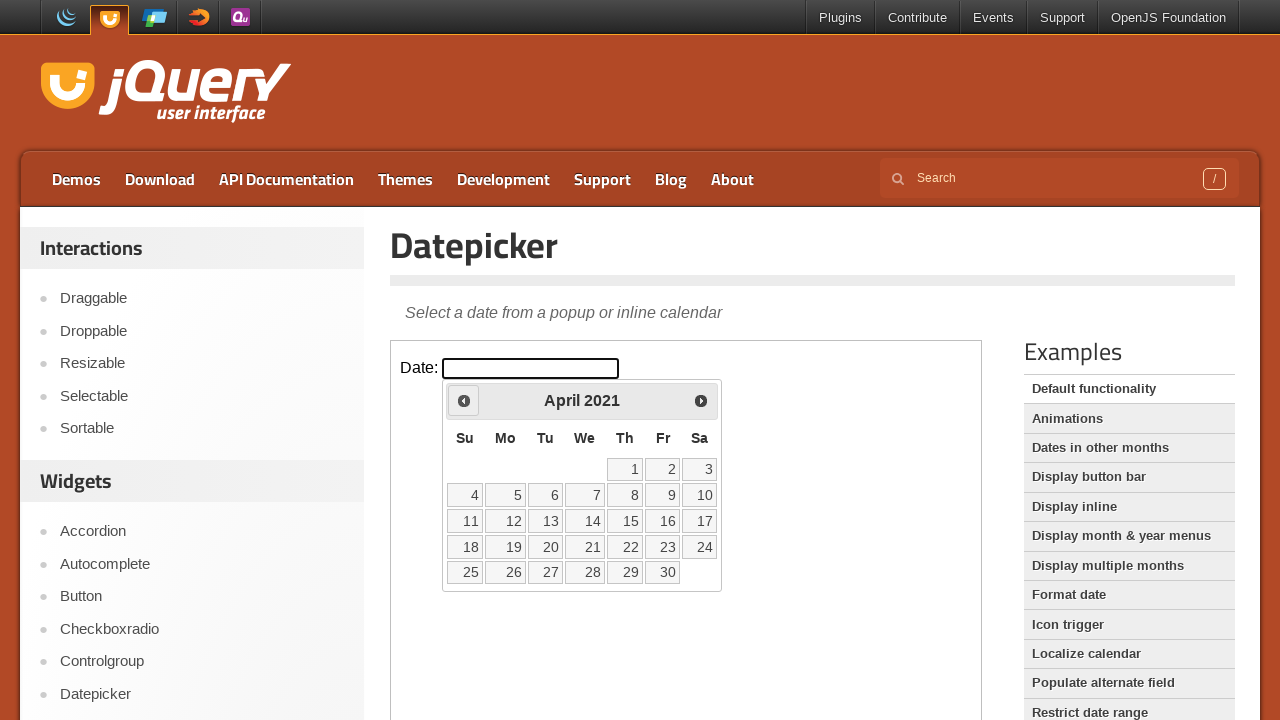

Retrieved current month: April
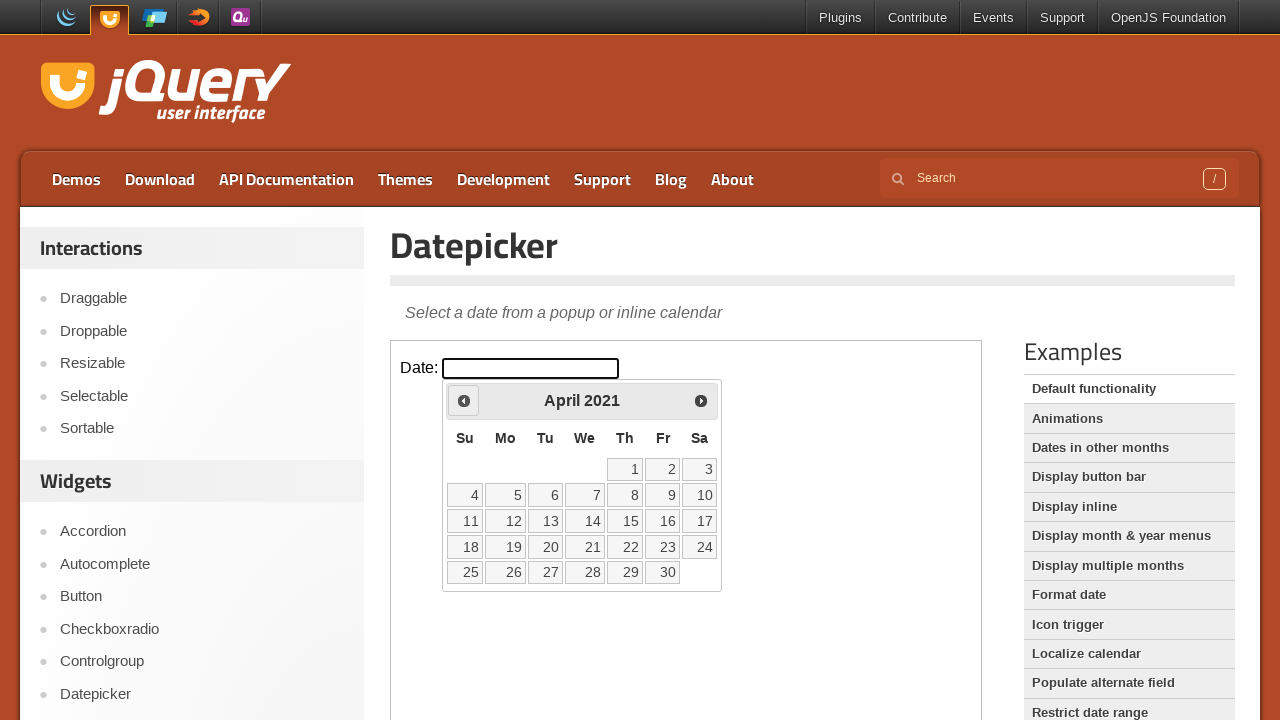

Retrieved current year: 2021
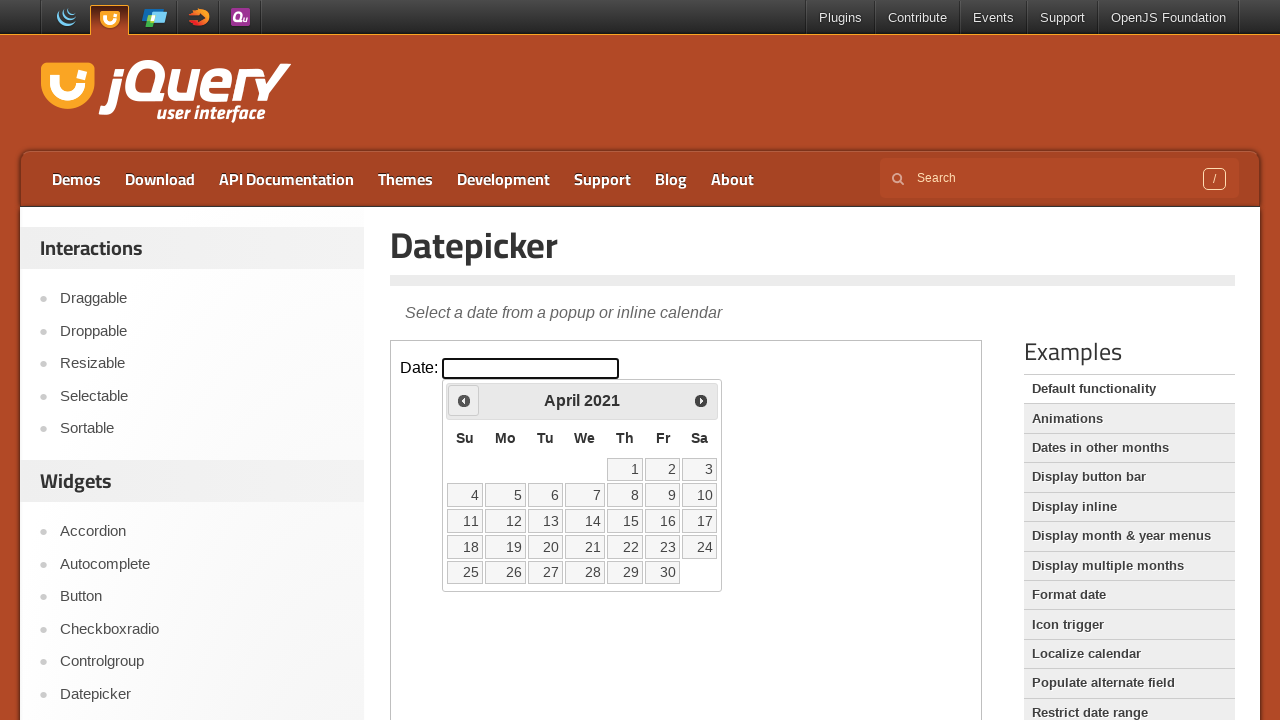

Clicked previous month button at (464, 400) on iframe >> nth=0 >> internal:control=enter-frame >> .ui-datepicker-prev
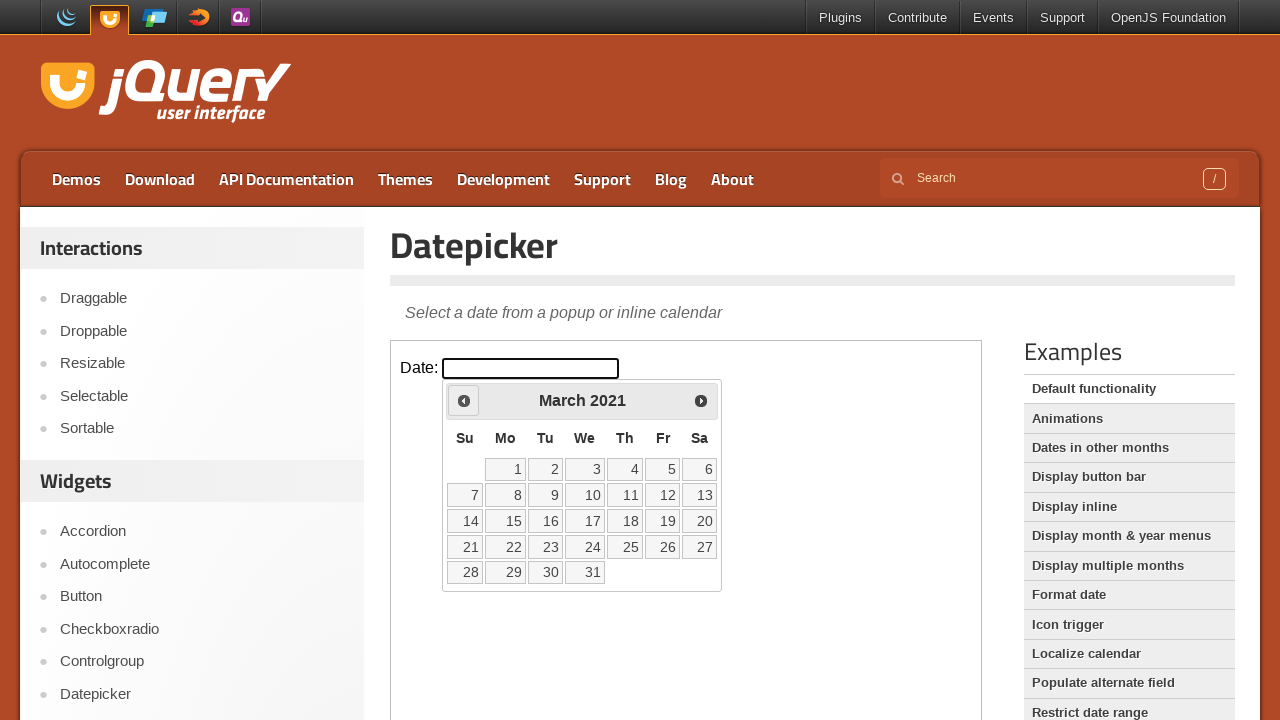

Waited for month navigation animation
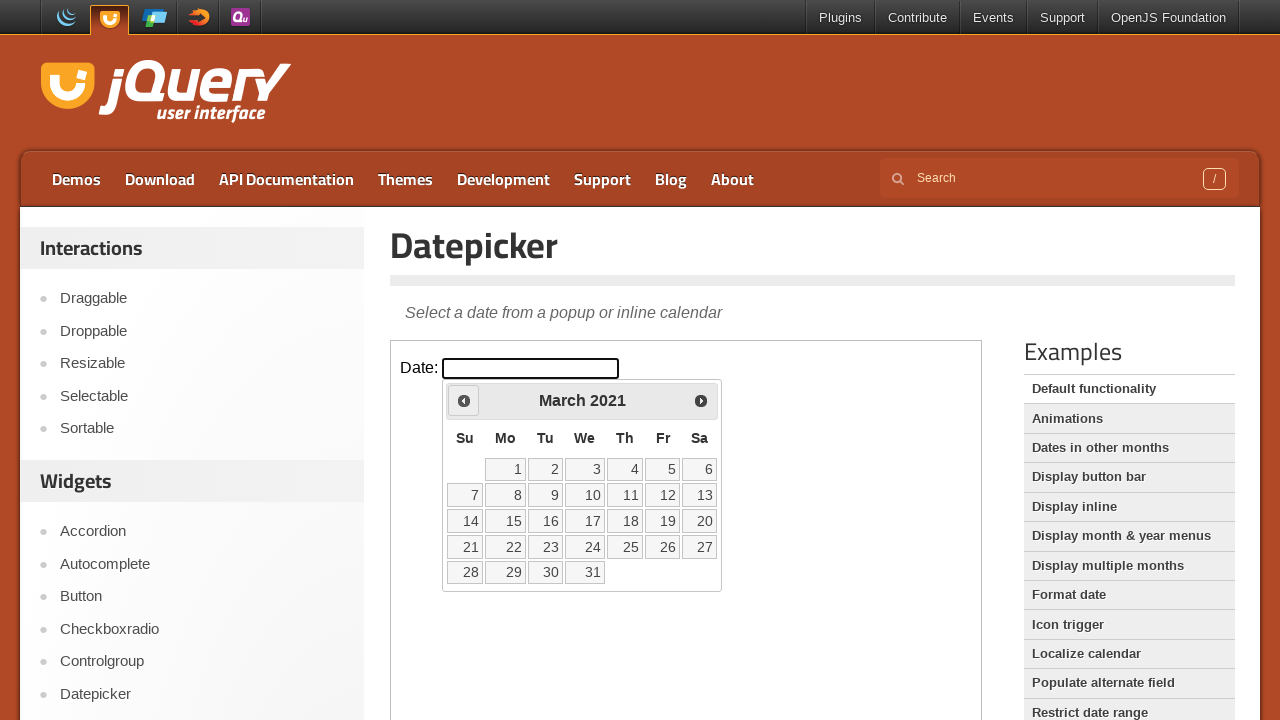

Retrieved current month: March
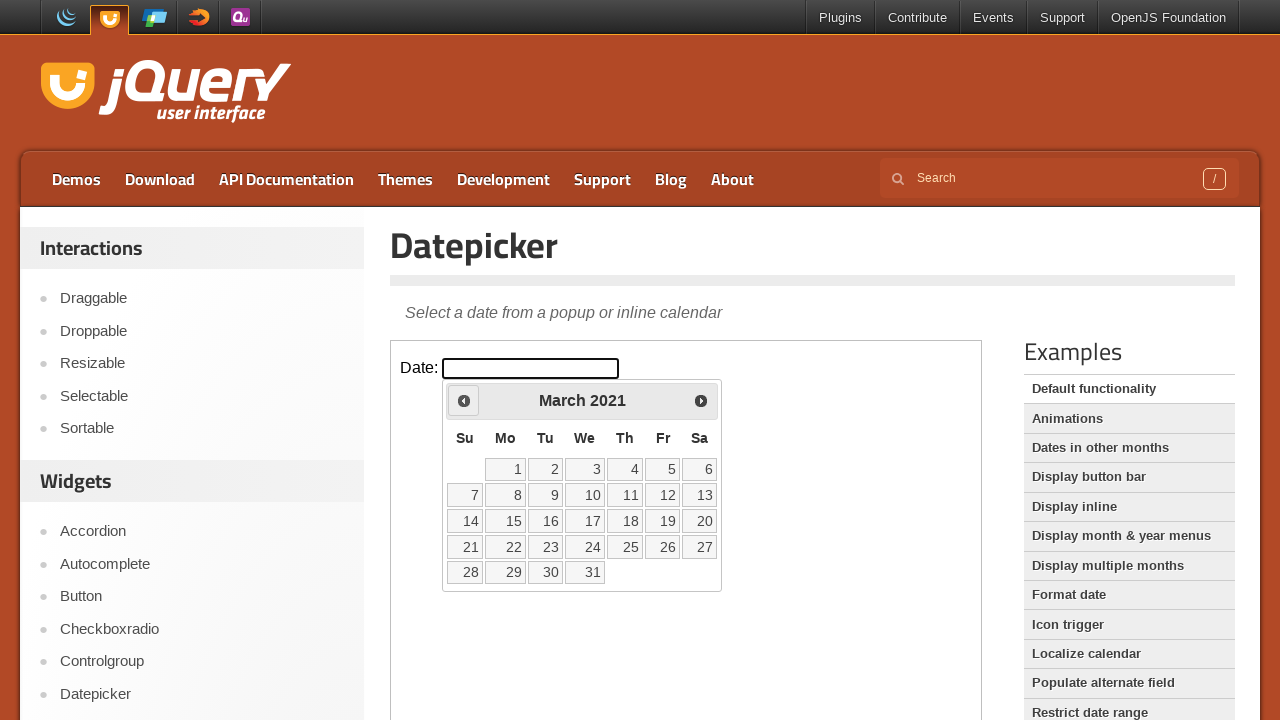

Retrieved current year: 2021
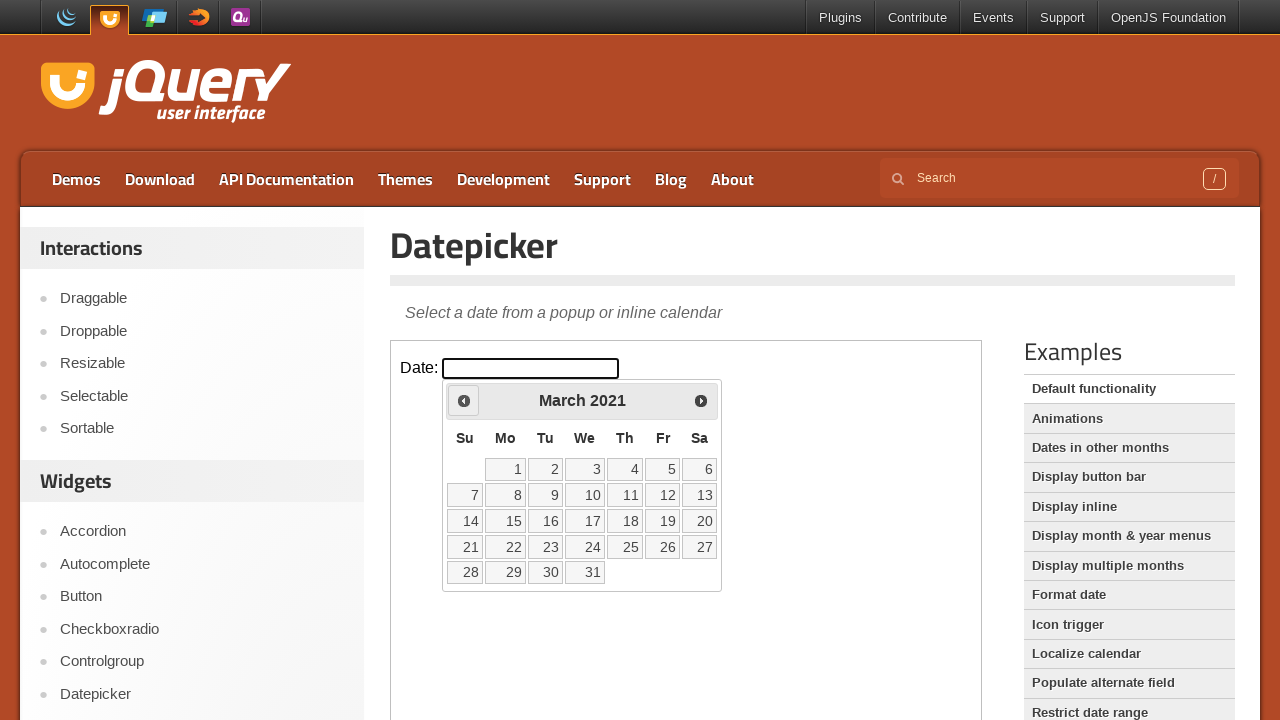

Clicked previous month button at (464, 400) on iframe >> nth=0 >> internal:control=enter-frame >> .ui-datepicker-prev
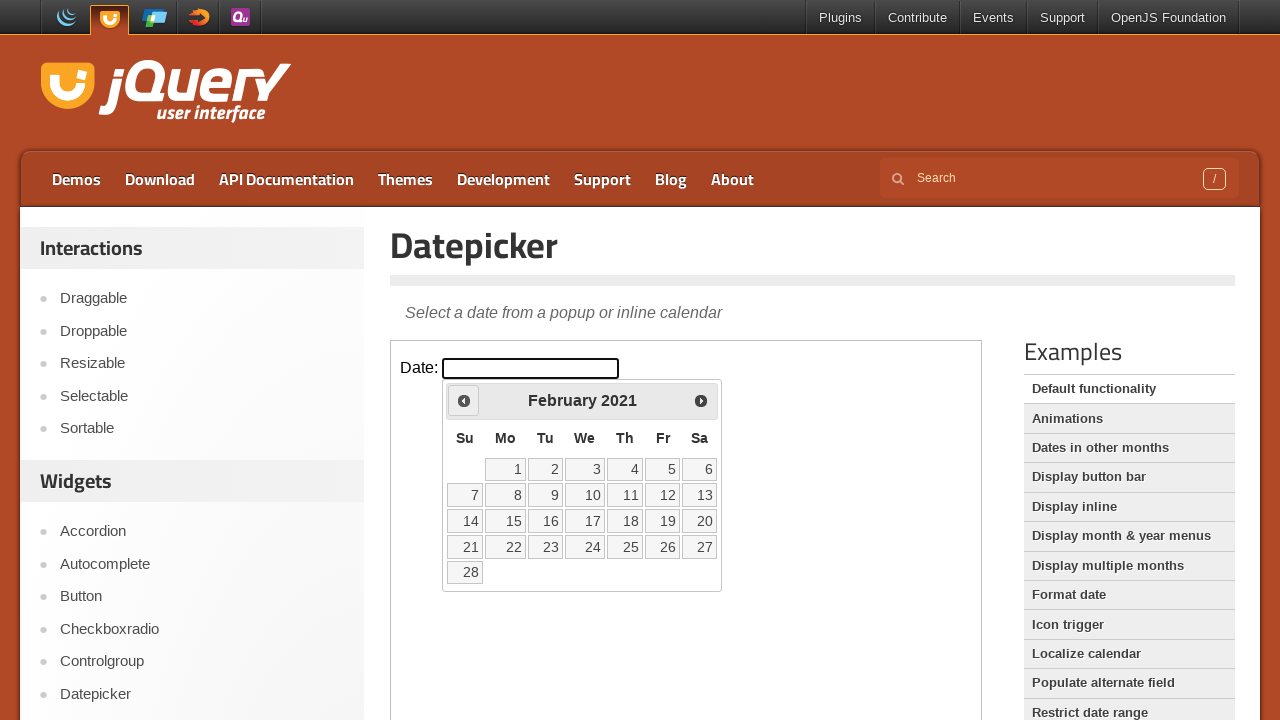

Waited for month navigation animation
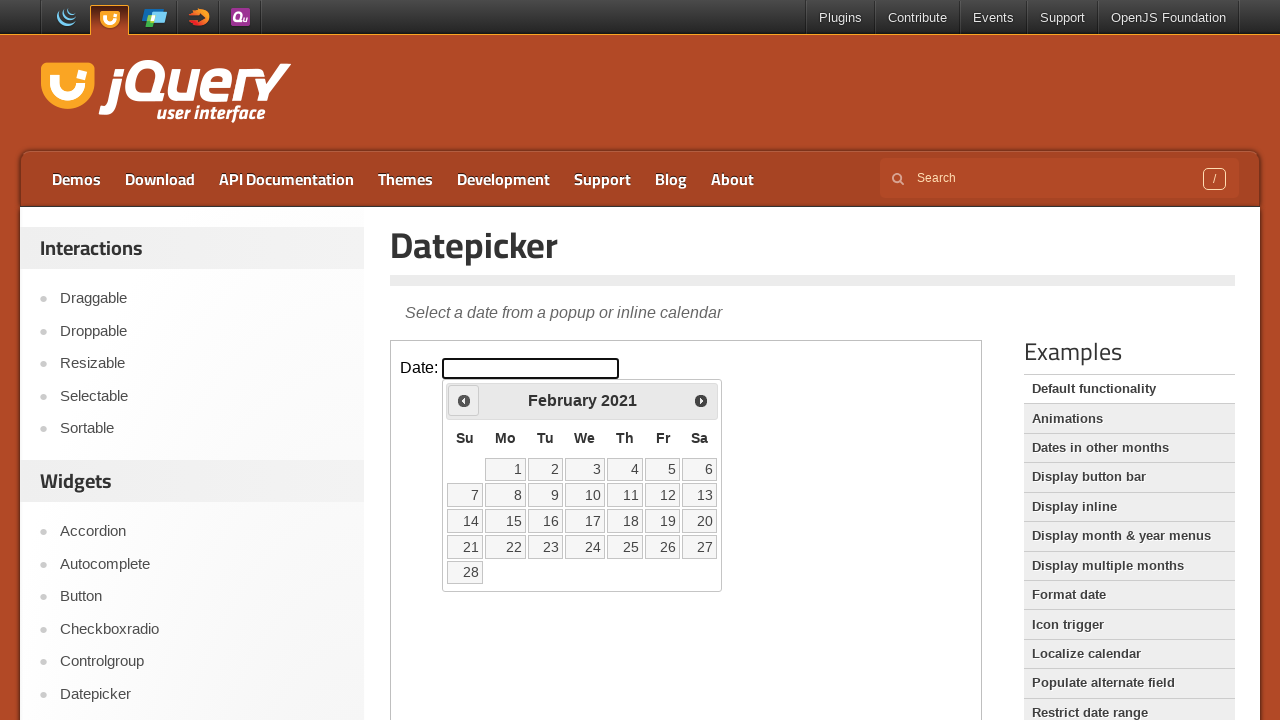

Retrieved current month: February
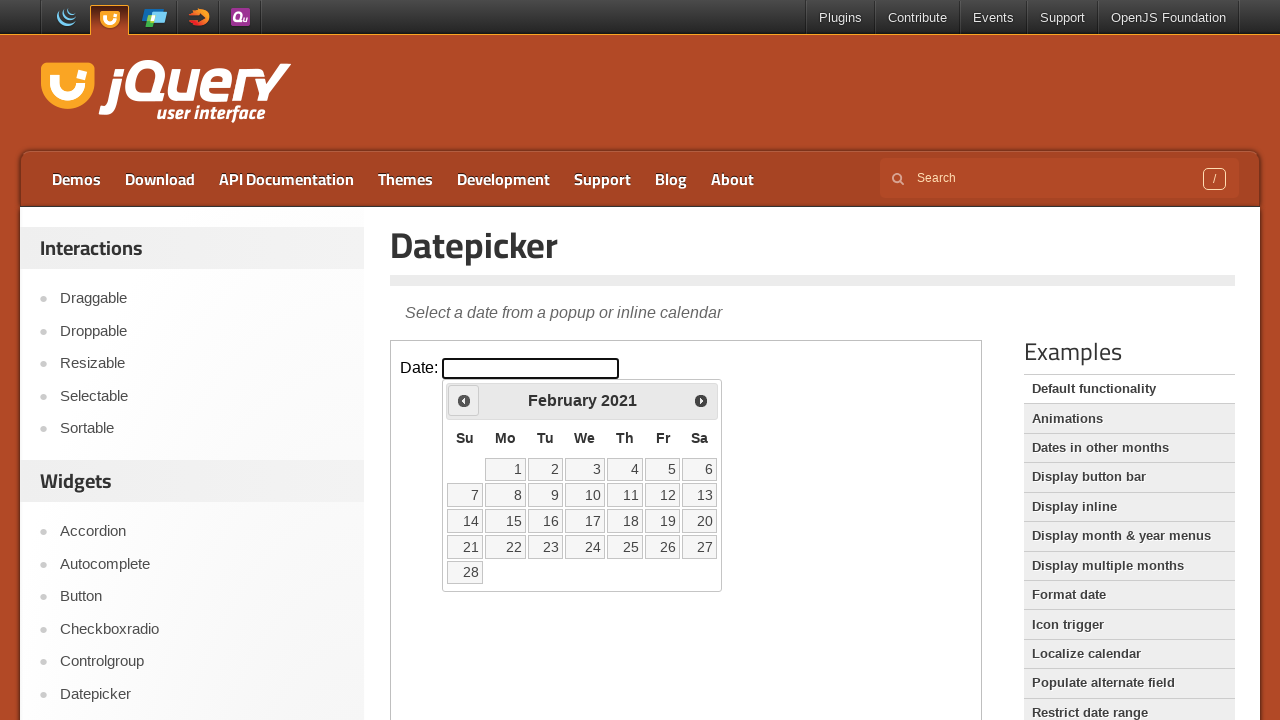

Retrieved current year: 2021
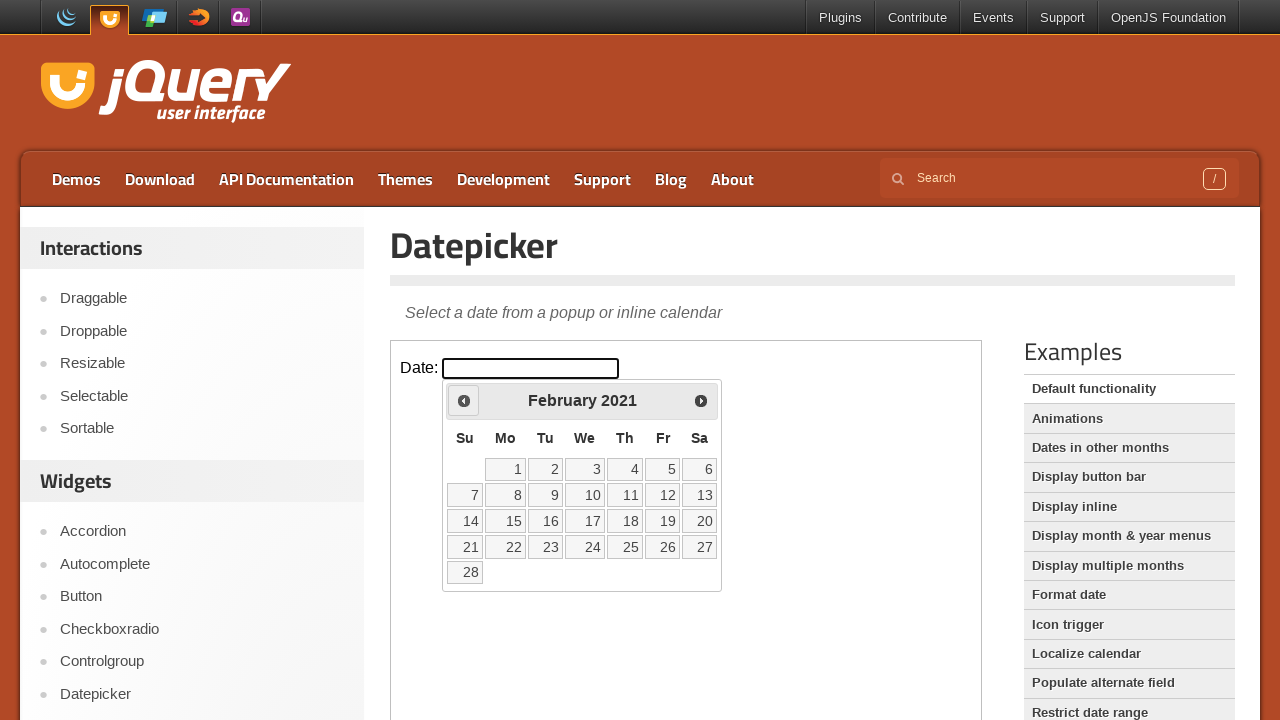

Clicked previous month button at (464, 400) on iframe >> nth=0 >> internal:control=enter-frame >> .ui-datepicker-prev
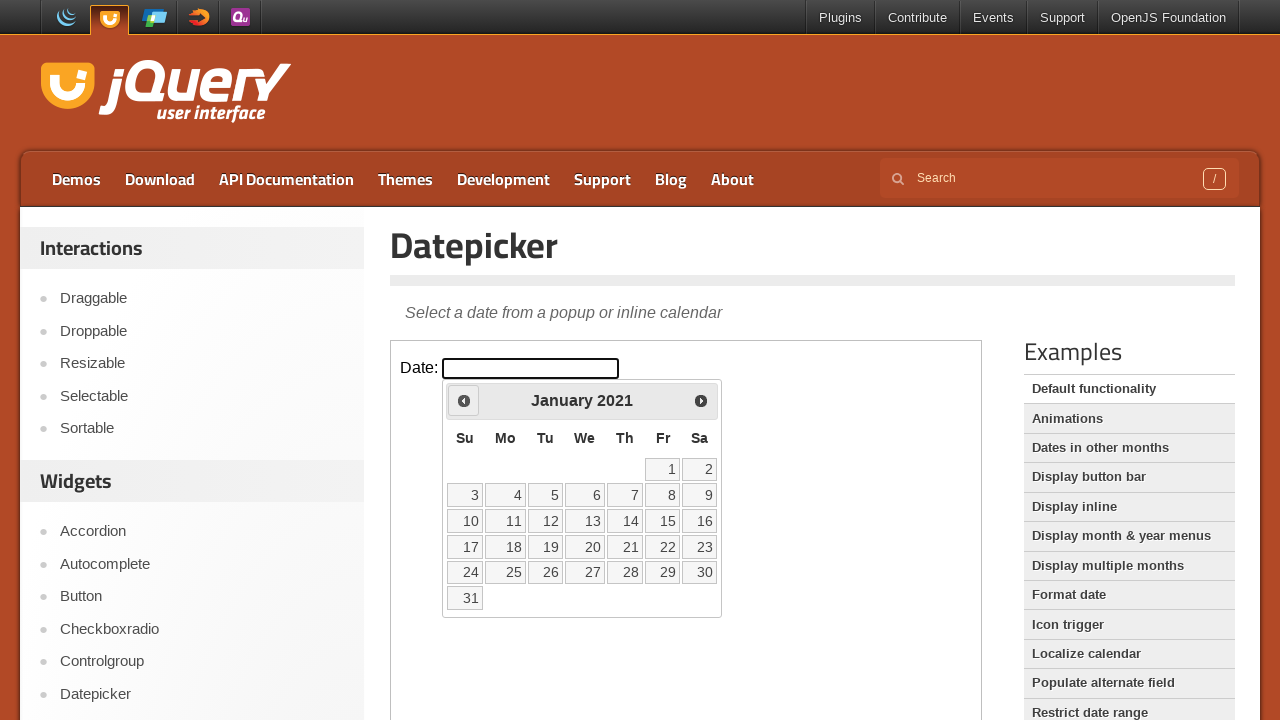

Waited for month navigation animation
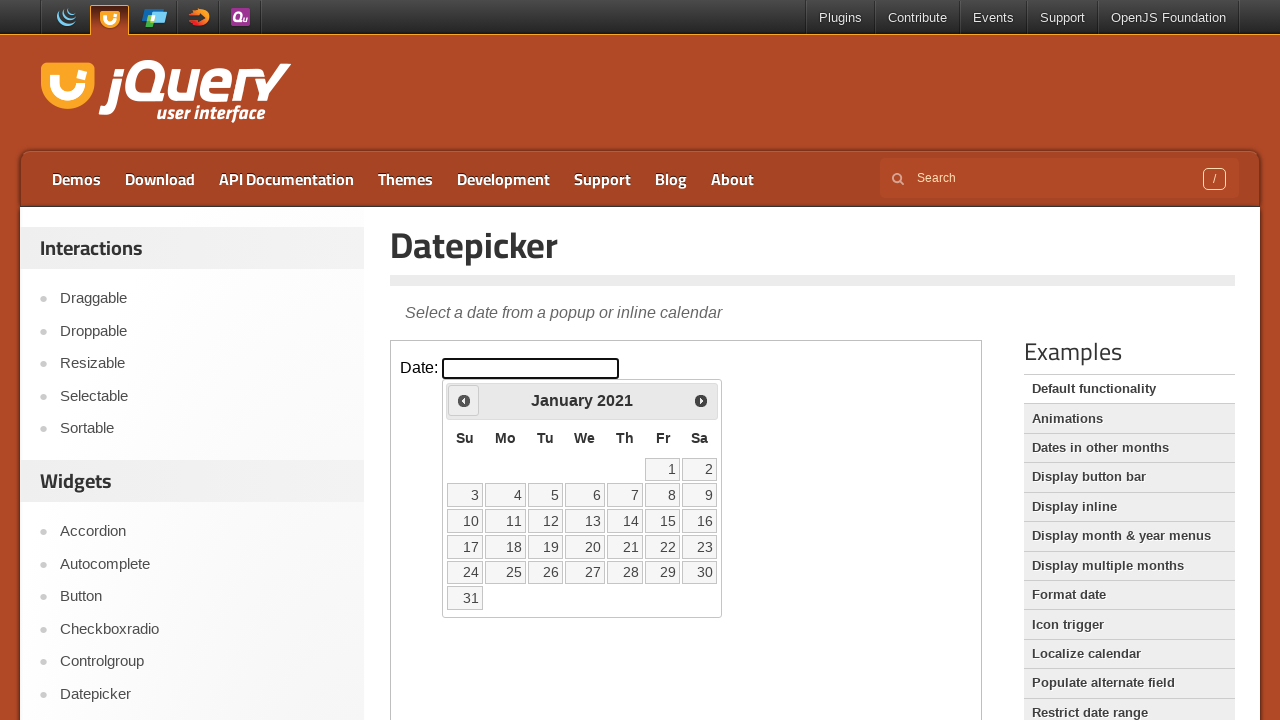

Retrieved current month: January
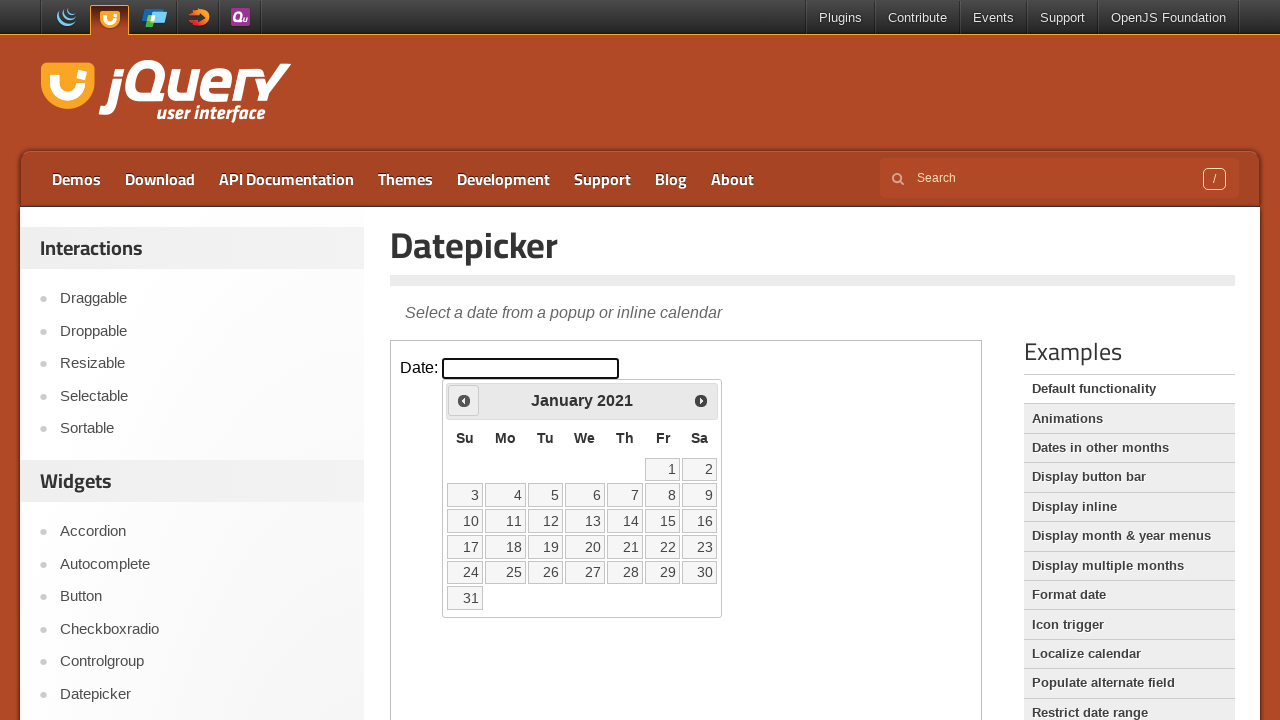

Retrieved current year: 2021
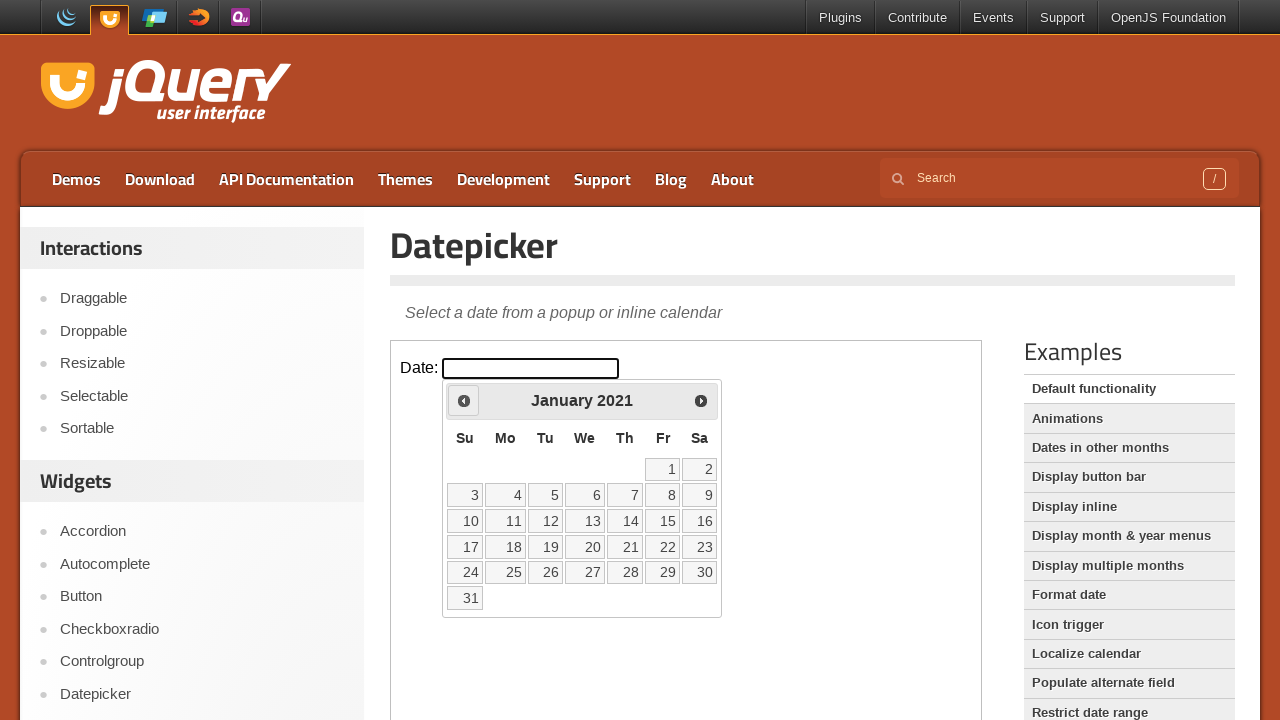

Clicked previous month button at (464, 400) on iframe >> nth=0 >> internal:control=enter-frame >> .ui-datepicker-prev
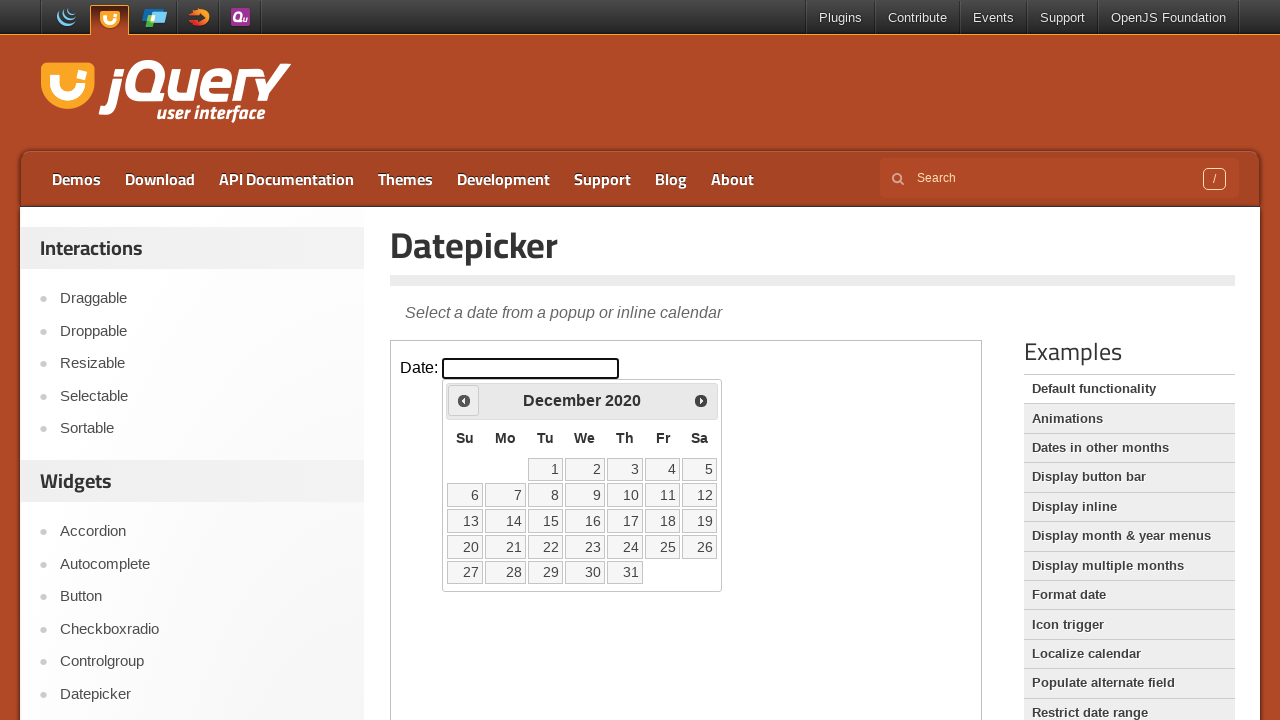

Waited for month navigation animation
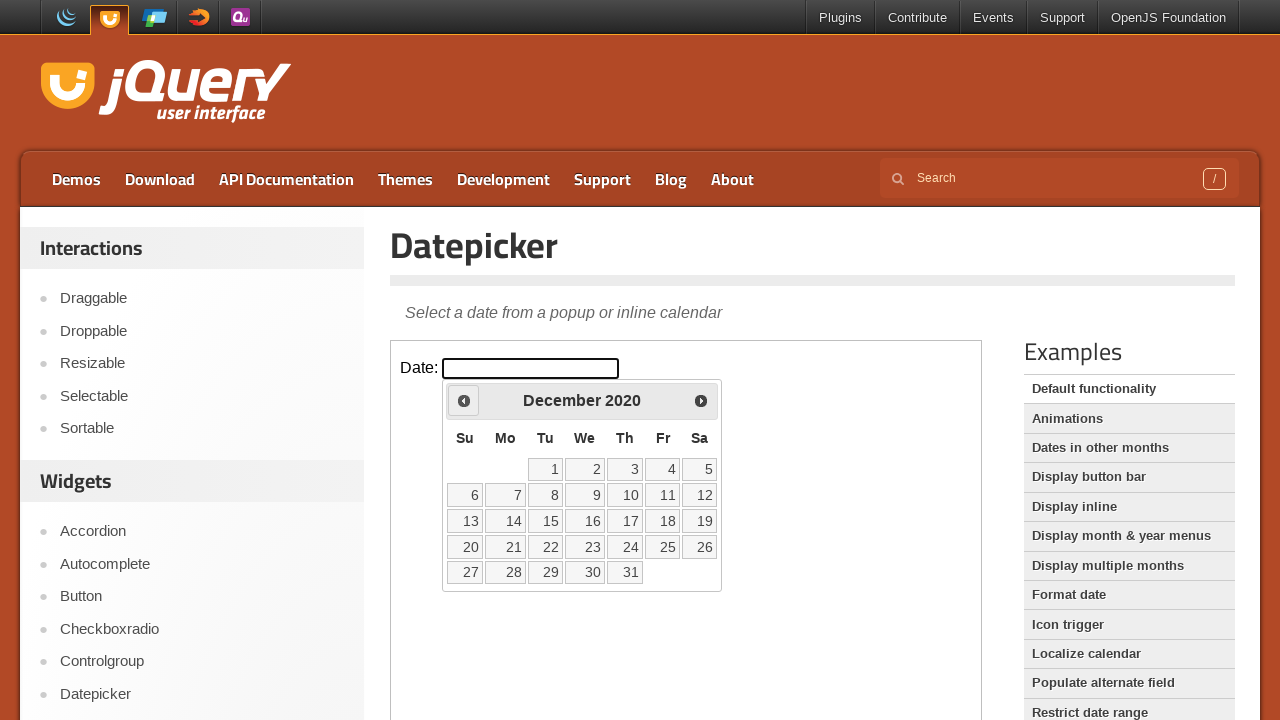

Retrieved current month: December
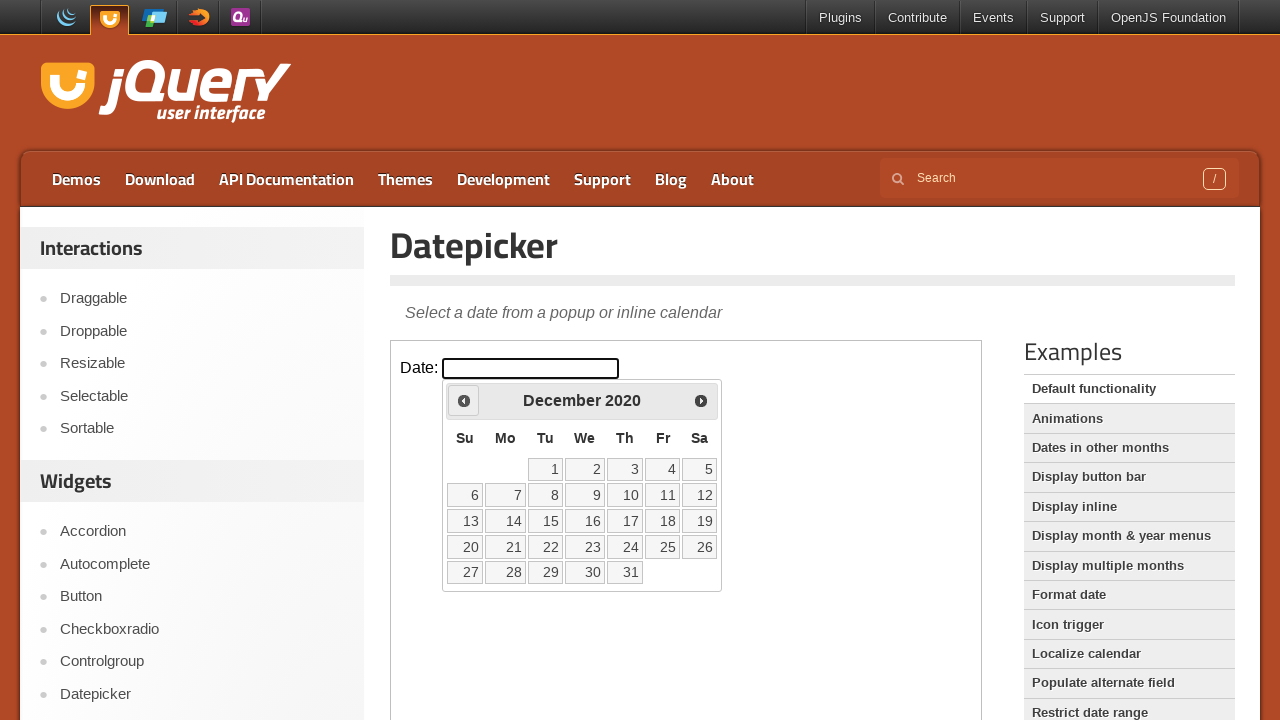

Retrieved current year: 2020
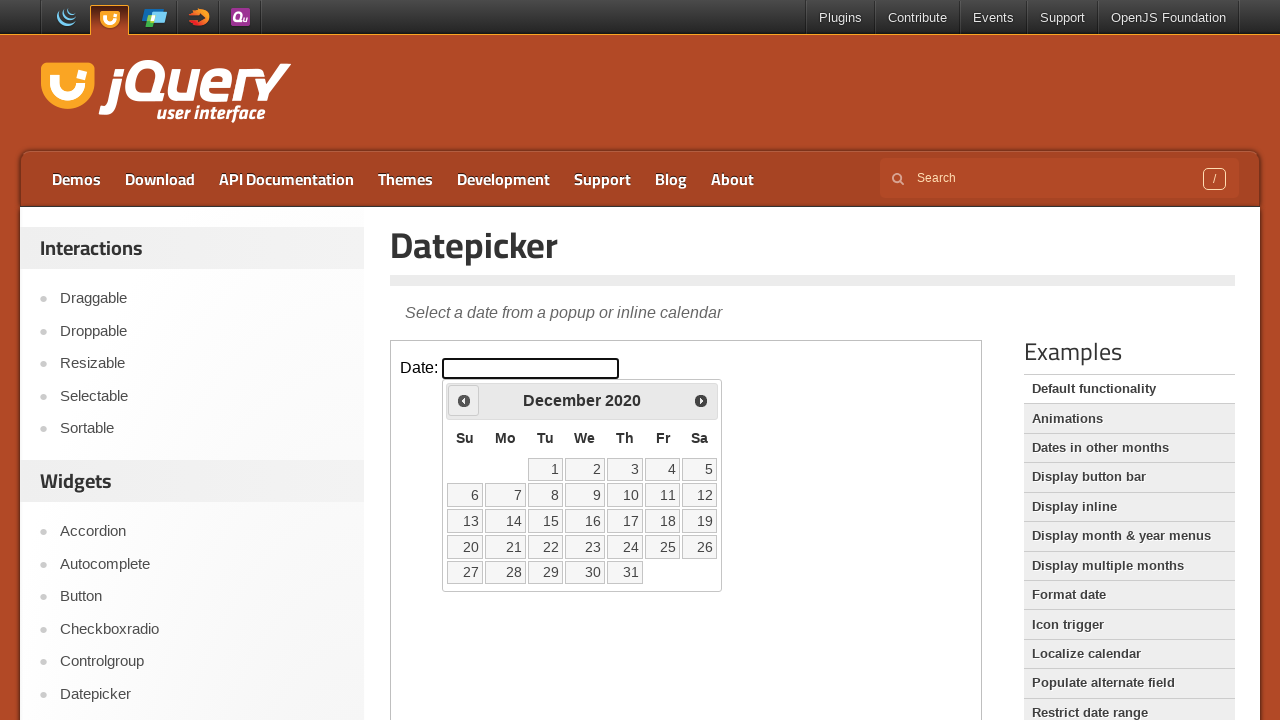

Clicked previous month button at (464, 400) on iframe >> nth=0 >> internal:control=enter-frame >> .ui-datepicker-prev
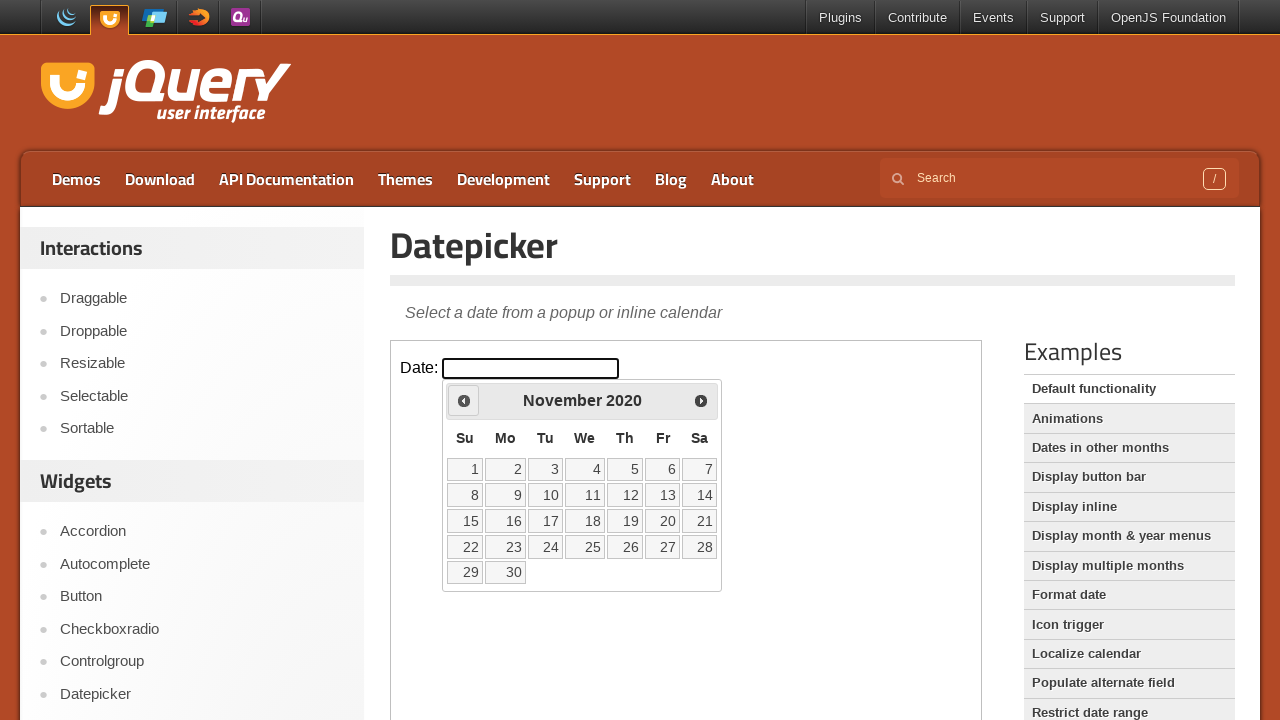

Waited for month navigation animation
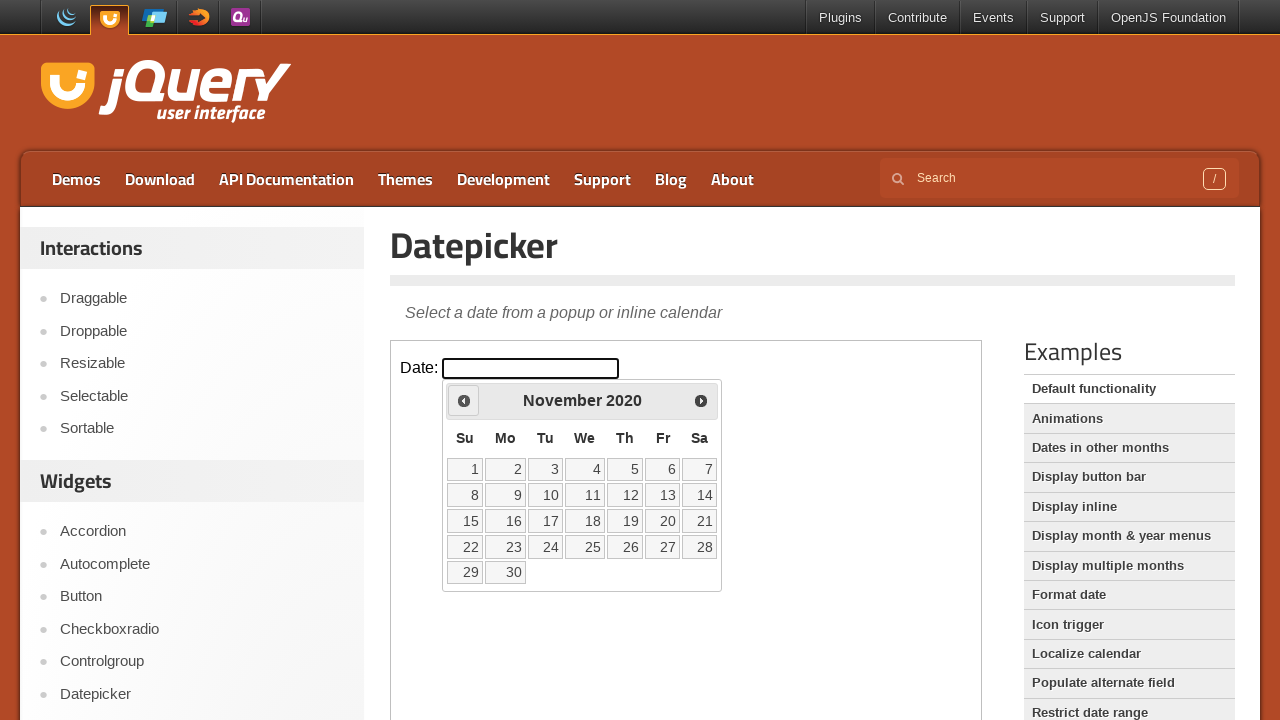

Retrieved current month: November
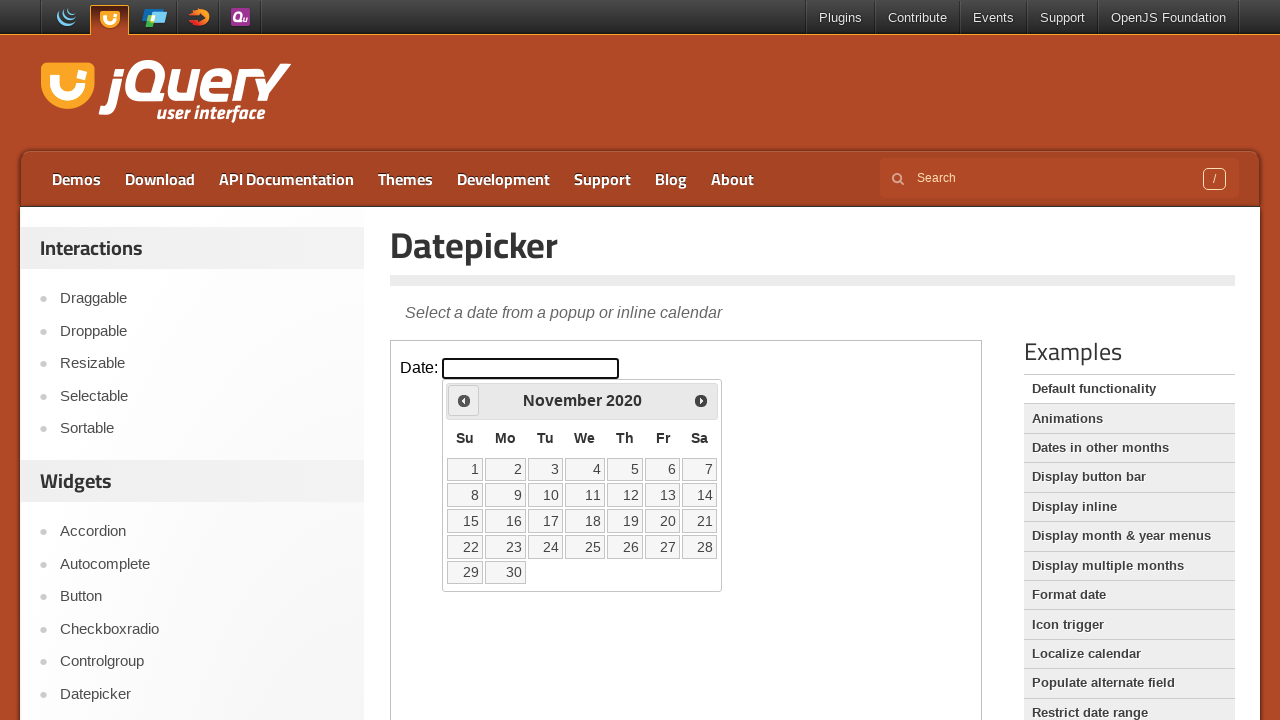

Retrieved current year: 2020
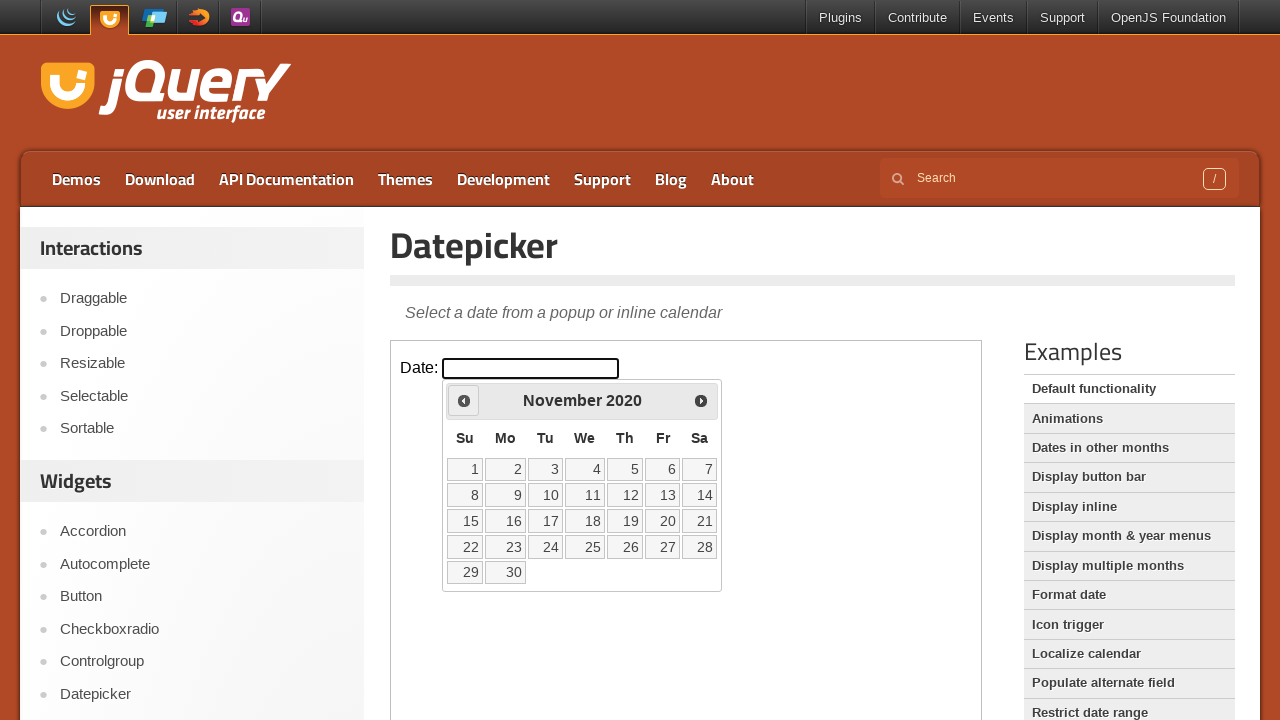

Clicked previous month button at (464, 400) on iframe >> nth=0 >> internal:control=enter-frame >> .ui-datepicker-prev
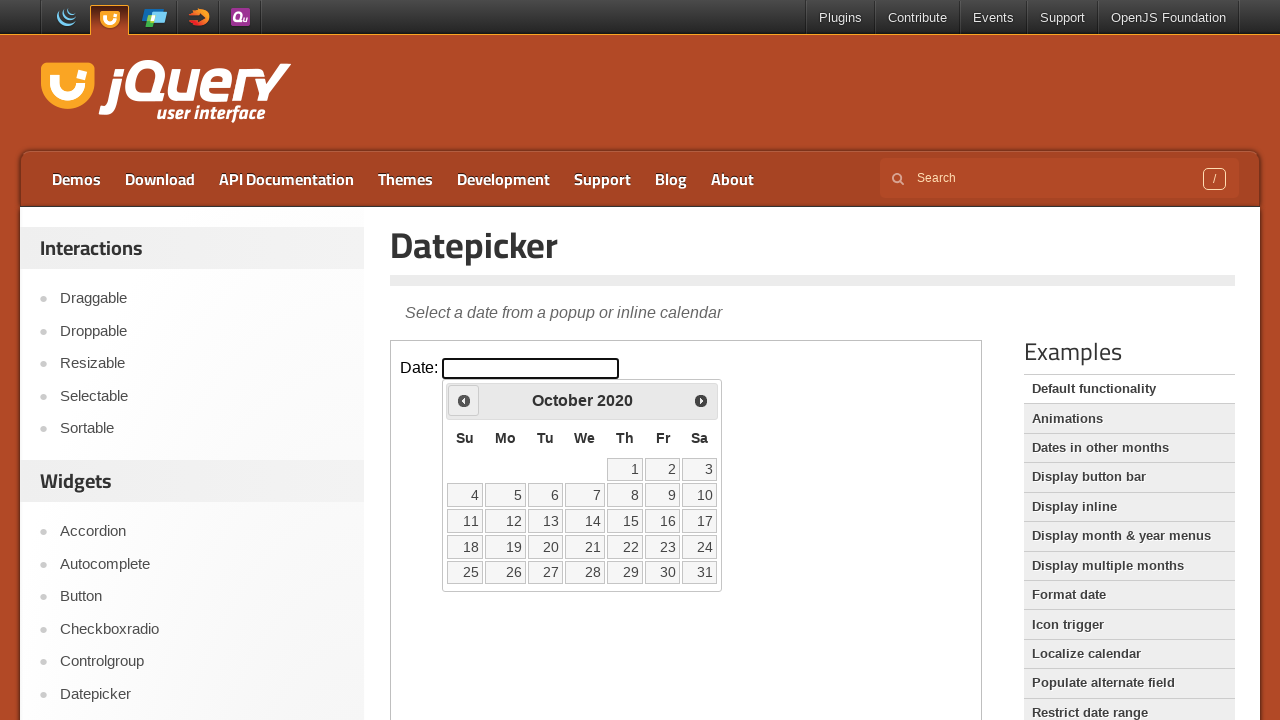

Waited for month navigation animation
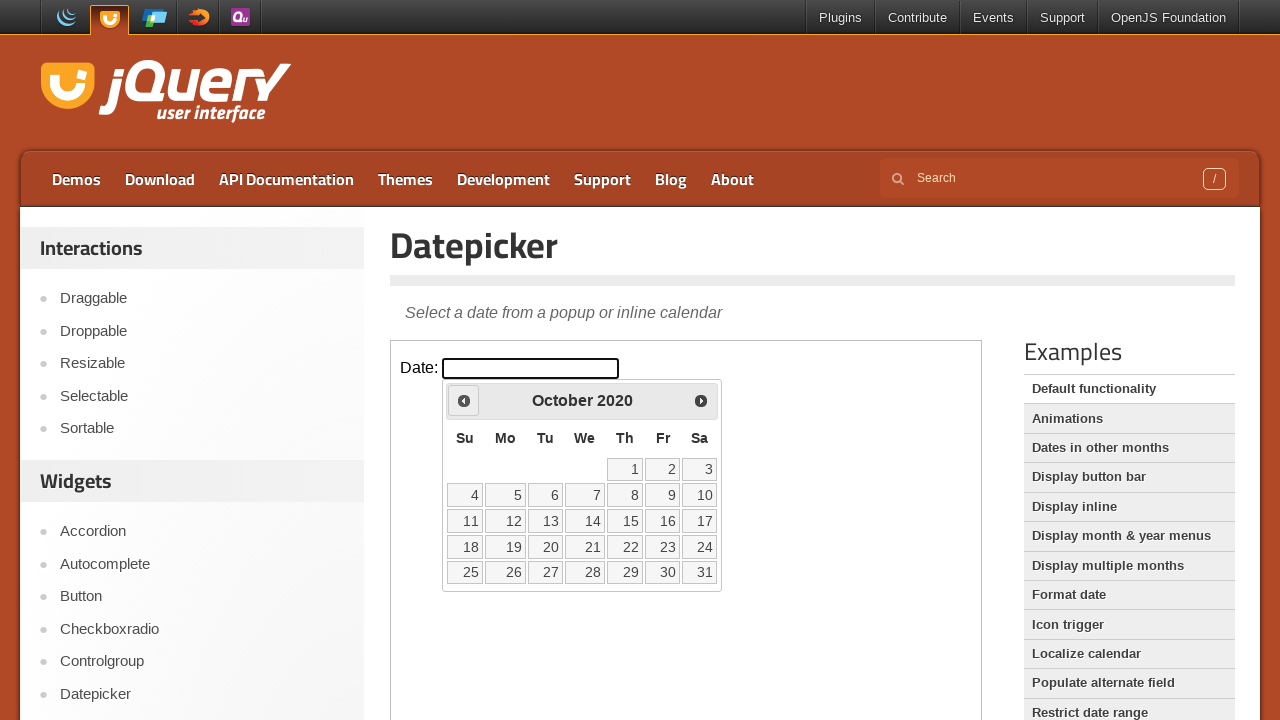

Retrieved current month: October
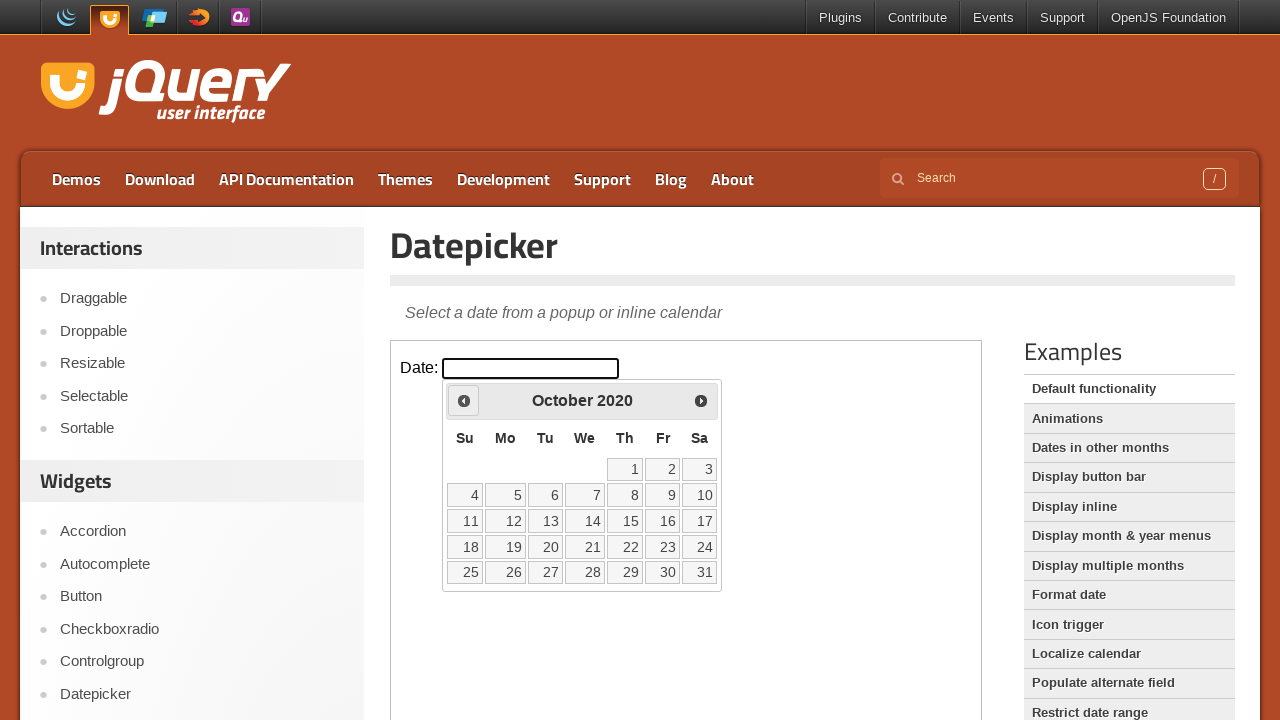

Retrieved current year: 2020
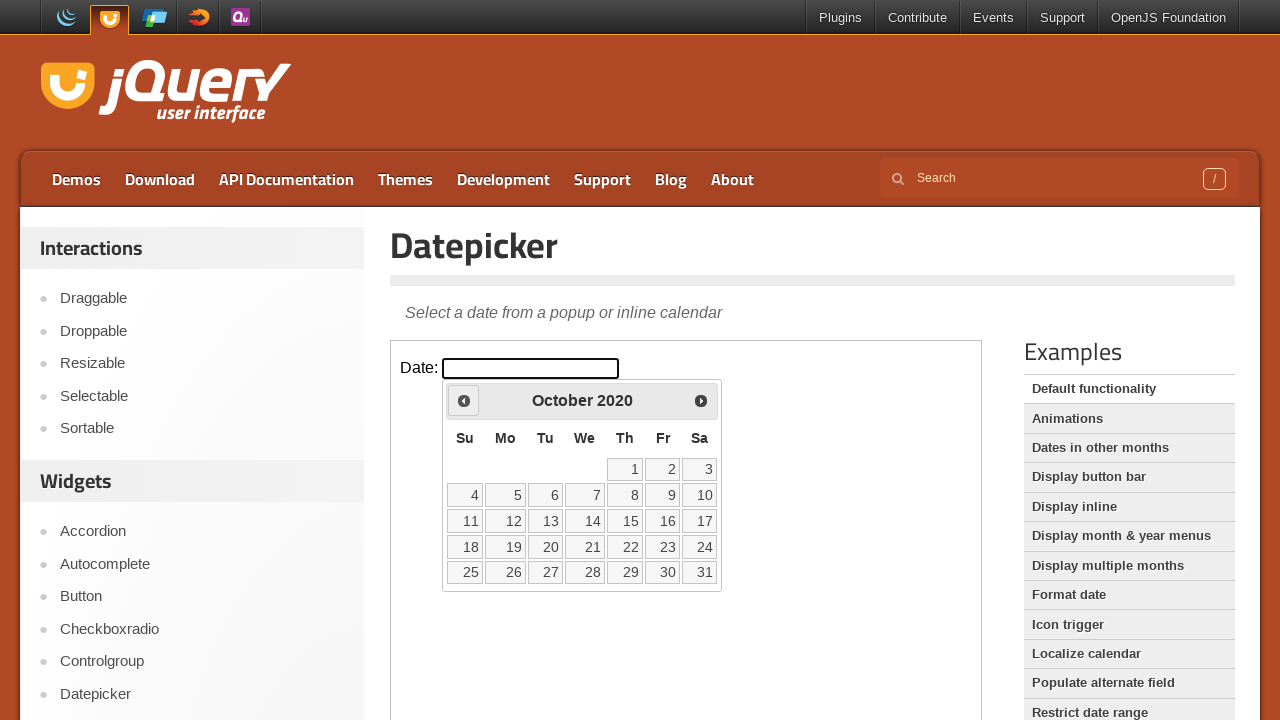

Clicked previous month button at (464, 400) on iframe >> nth=0 >> internal:control=enter-frame >> .ui-datepicker-prev
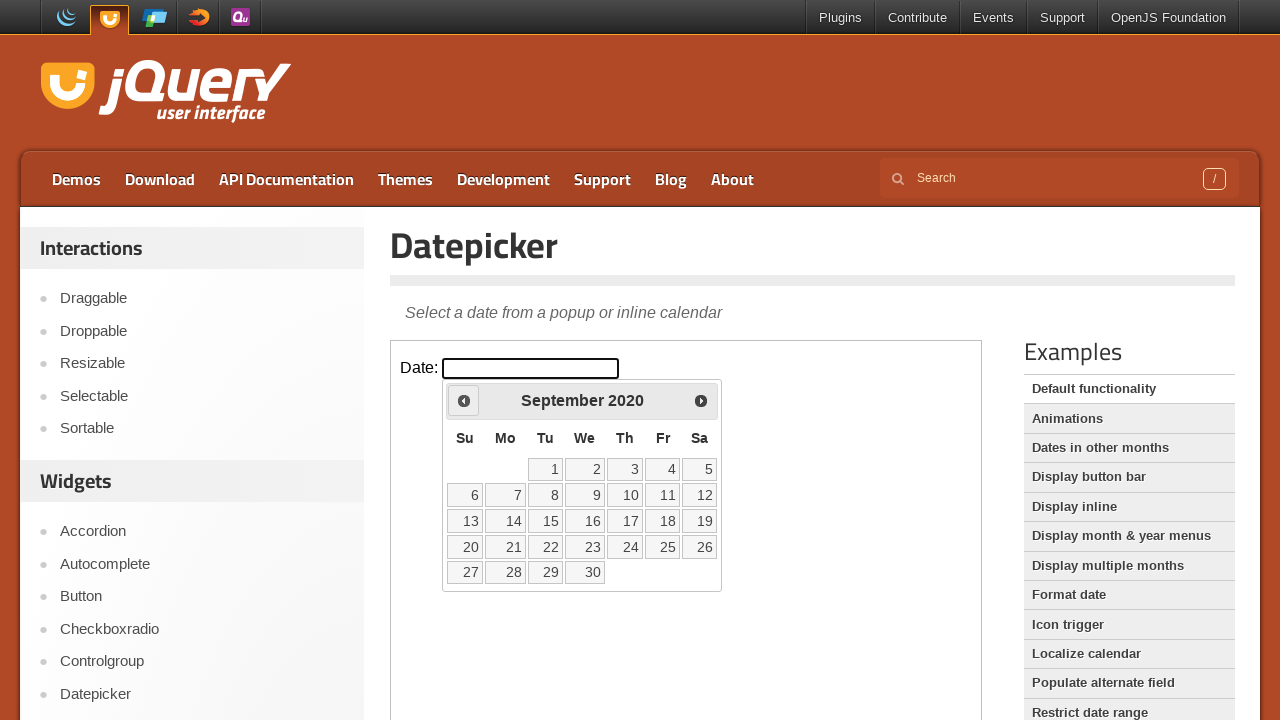

Waited for month navigation animation
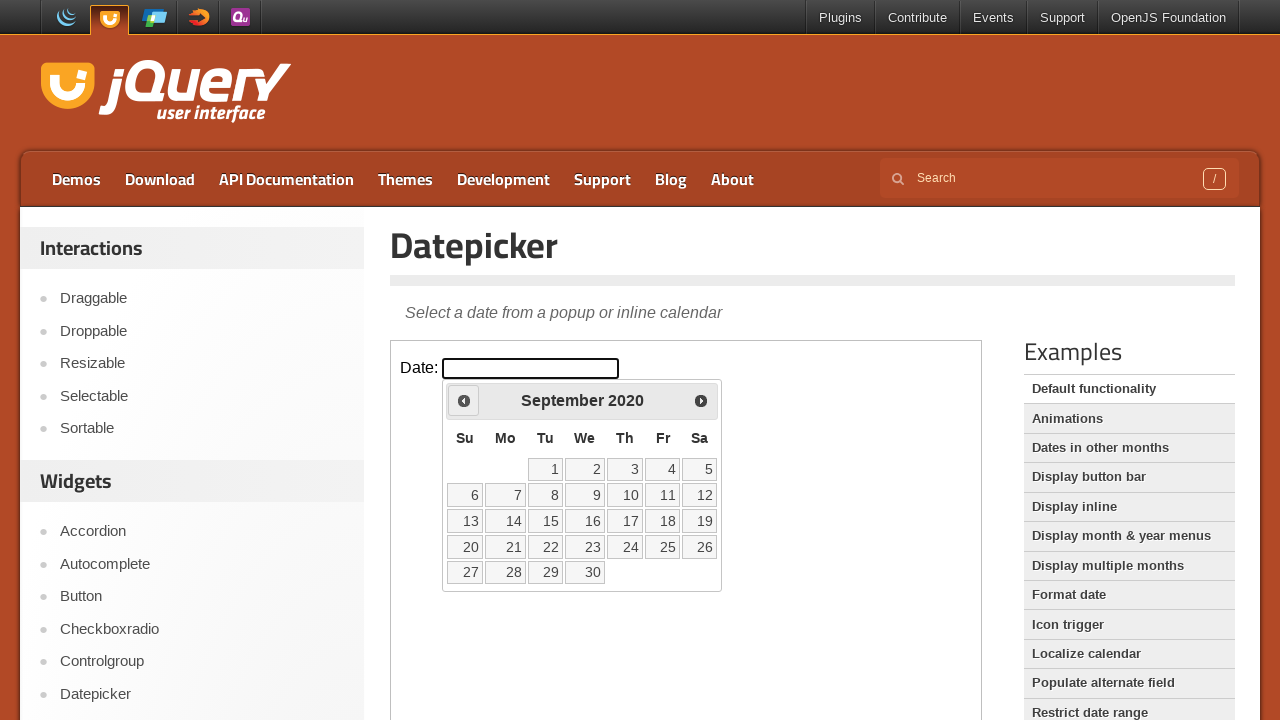

Retrieved current month: September
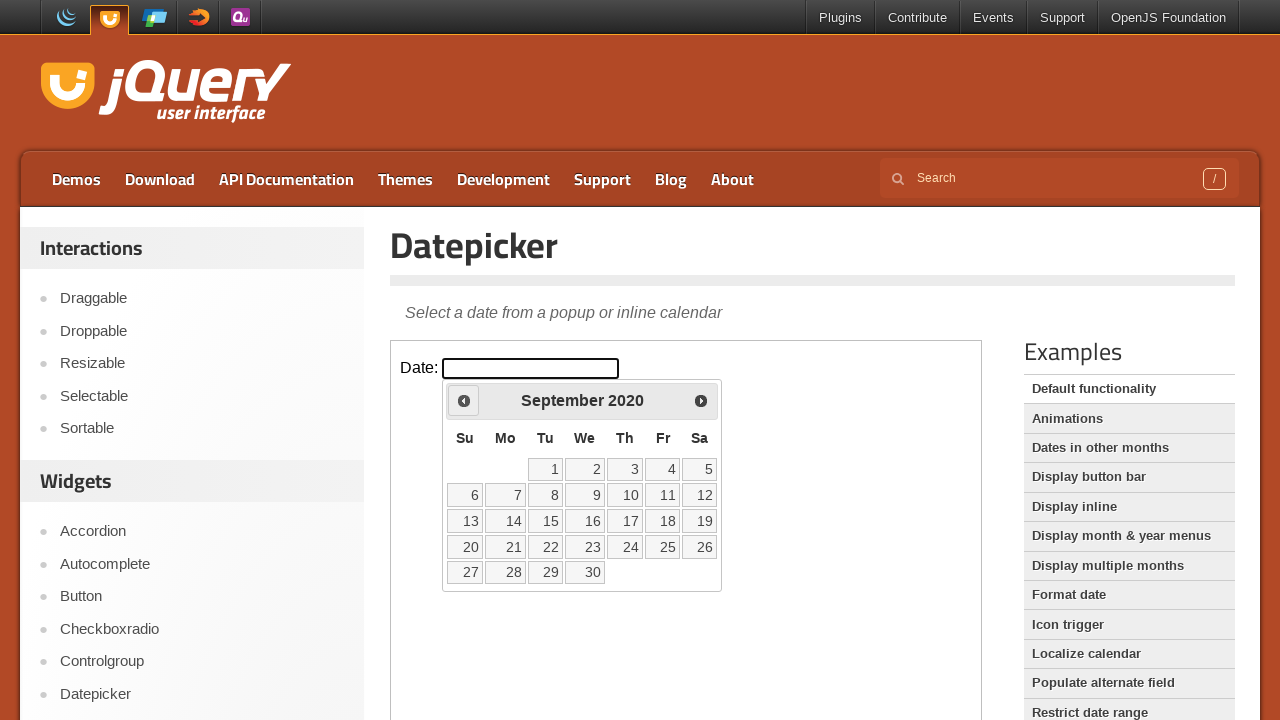

Retrieved current year: 2020
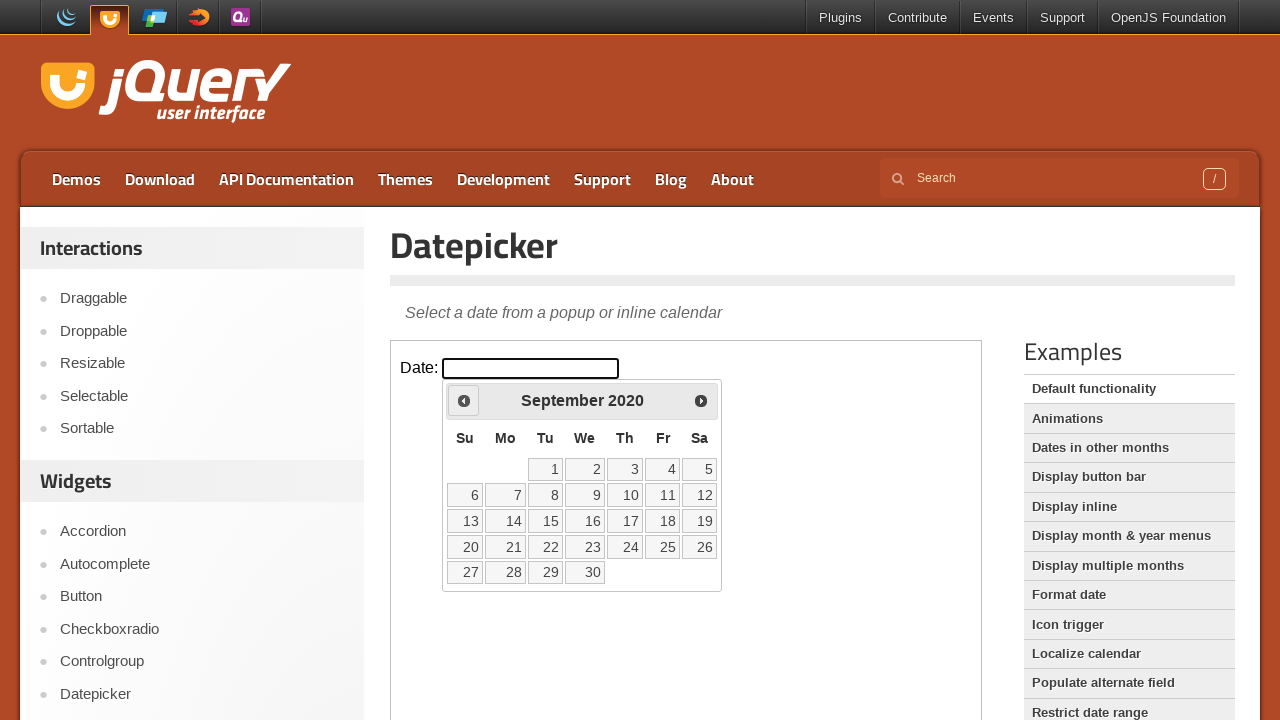

Clicked previous month button at (464, 400) on iframe >> nth=0 >> internal:control=enter-frame >> .ui-datepicker-prev
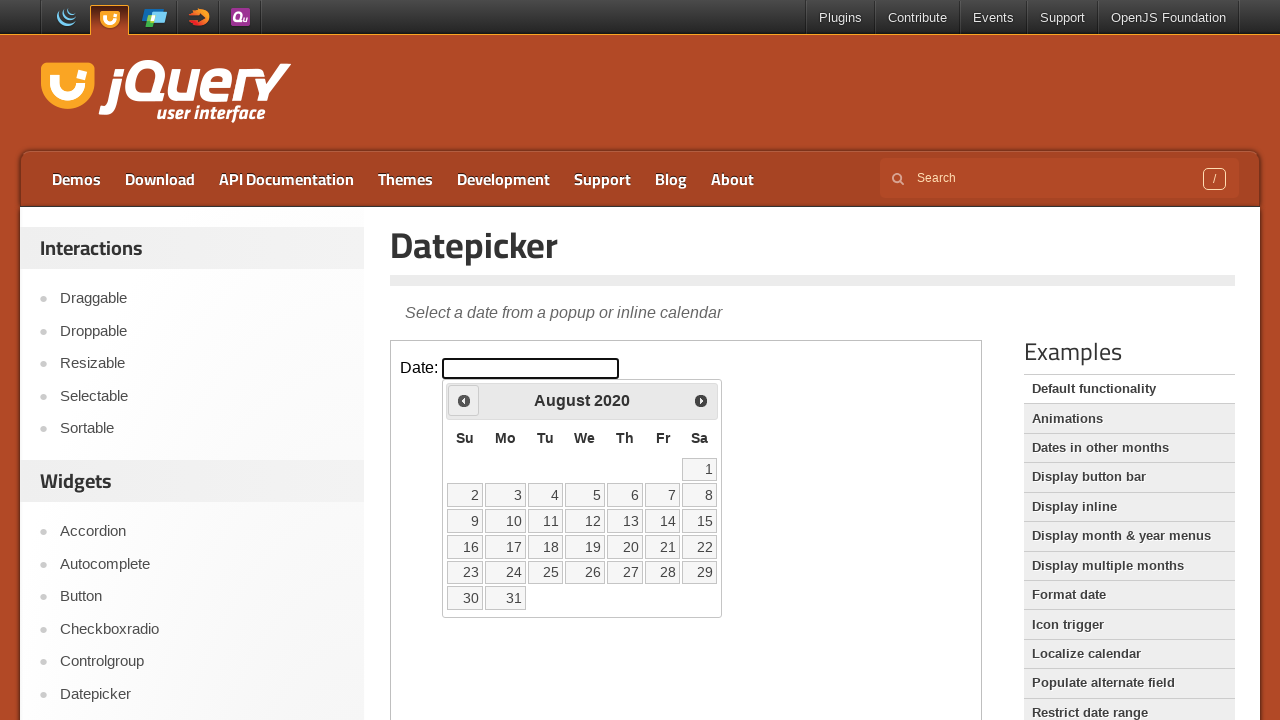

Waited for month navigation animation
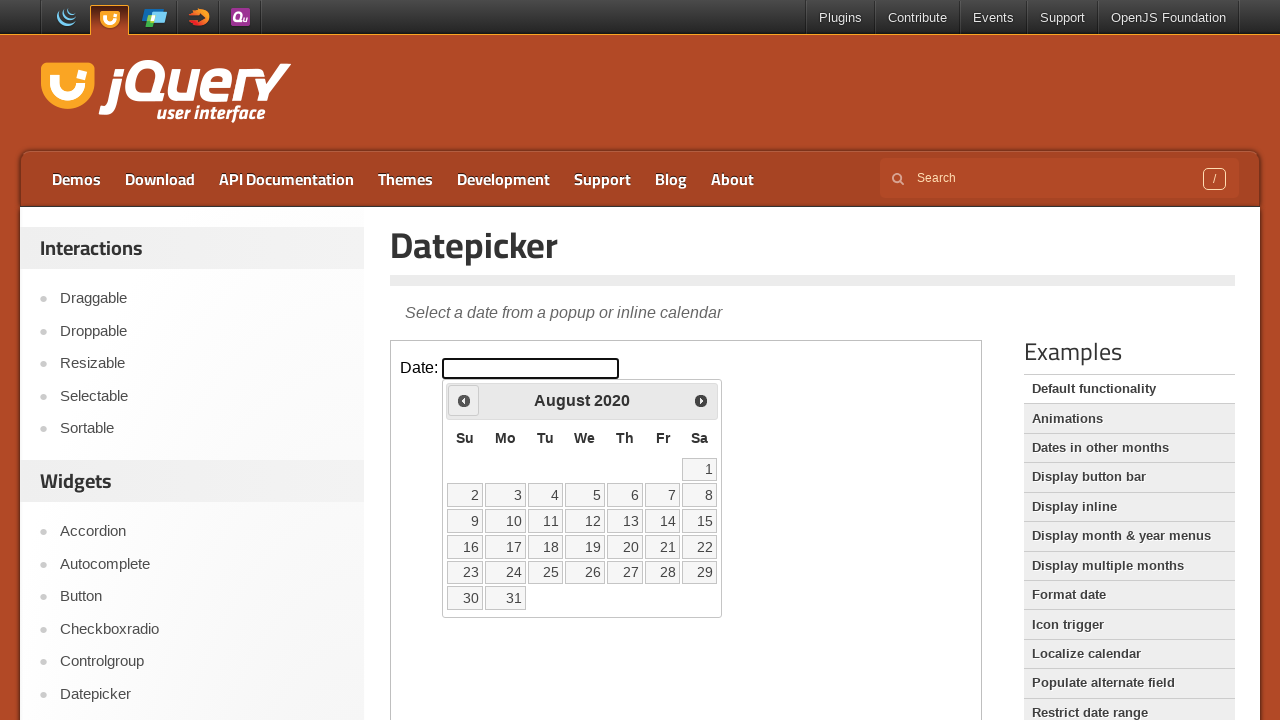

Retrieved current month: August
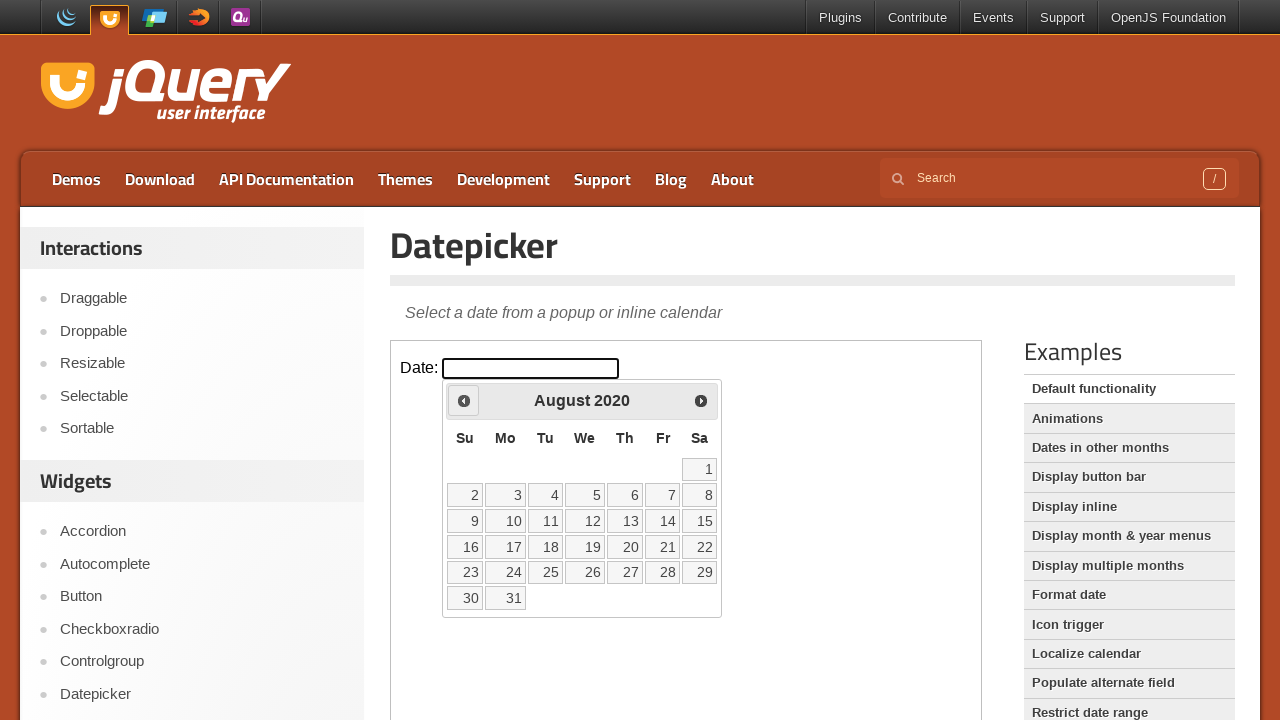

Retrieved current year: 2020
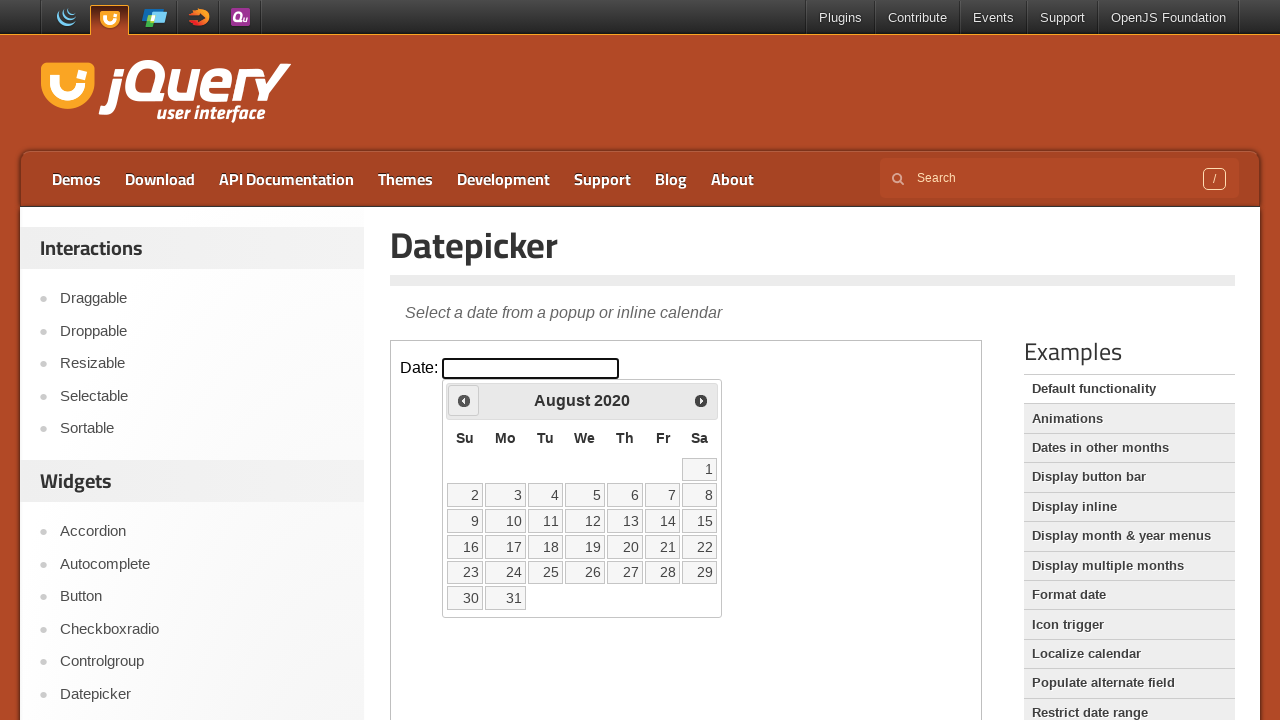

Clicked previous month button at (464, 400) on iframe >> nth=0 >> internal:control=enter-frame >> .ui-datepicker-prev
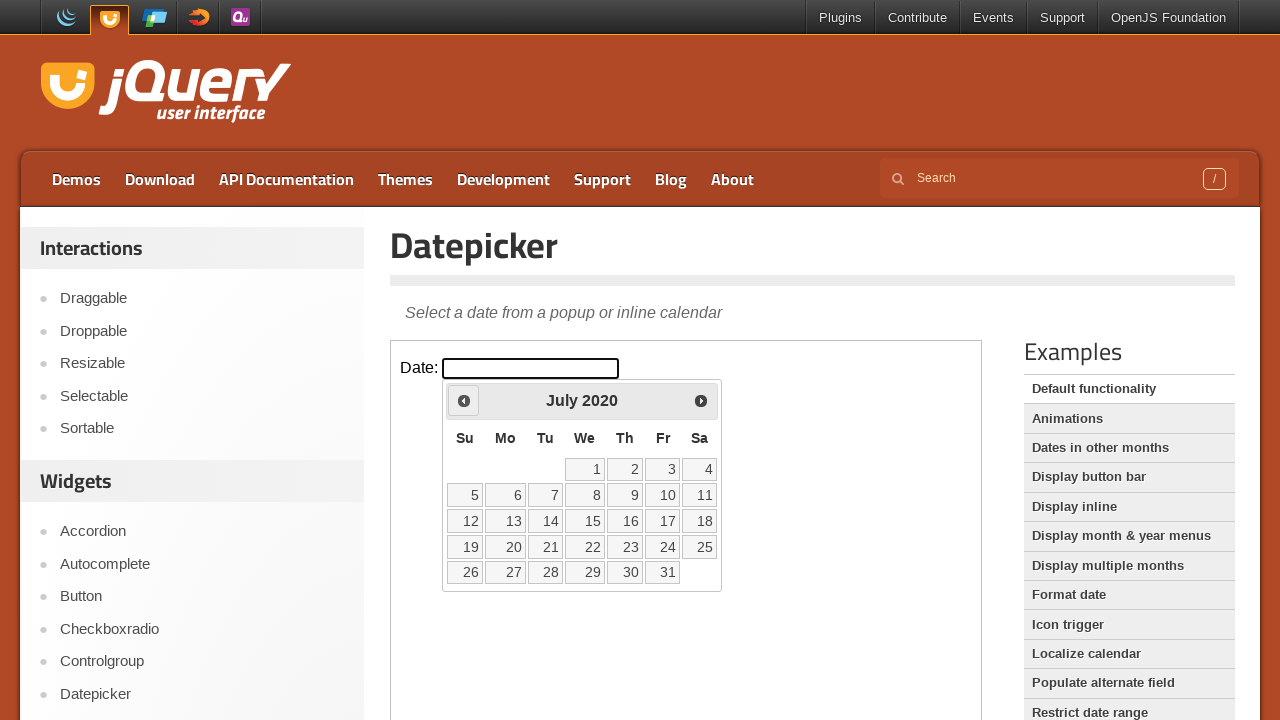

Waited for month navigation animation
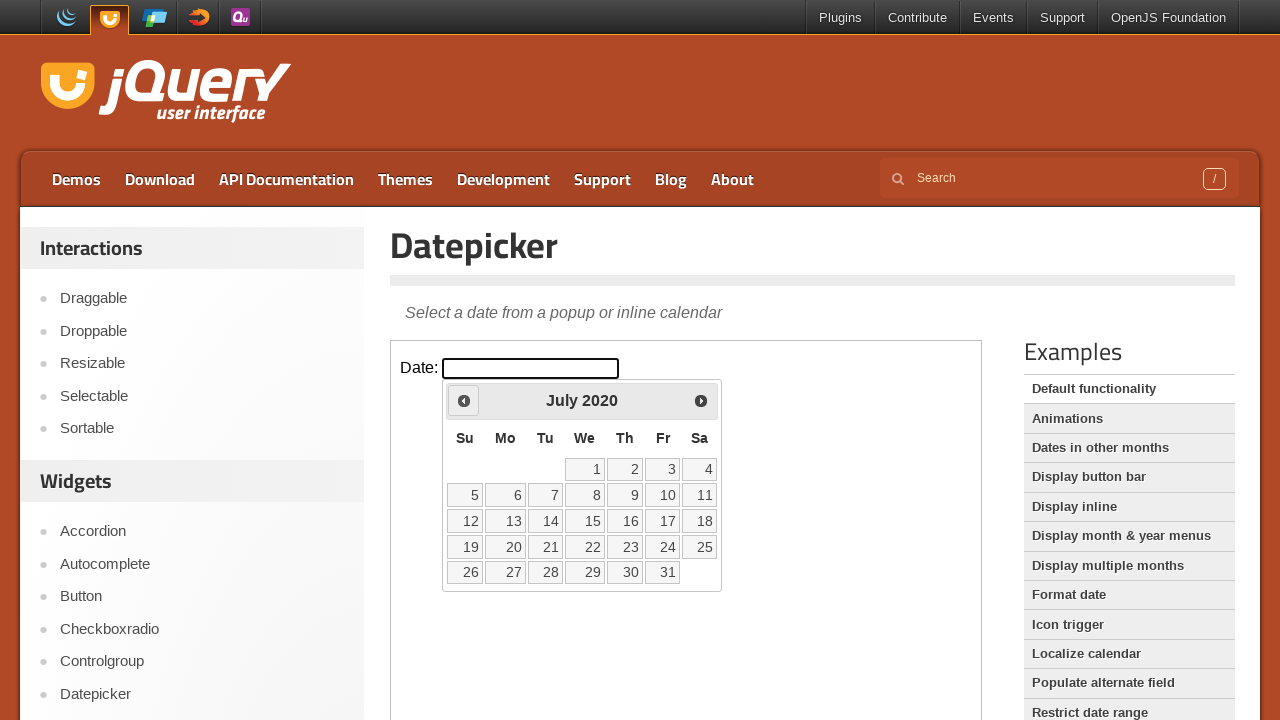

Retrieved current month: July
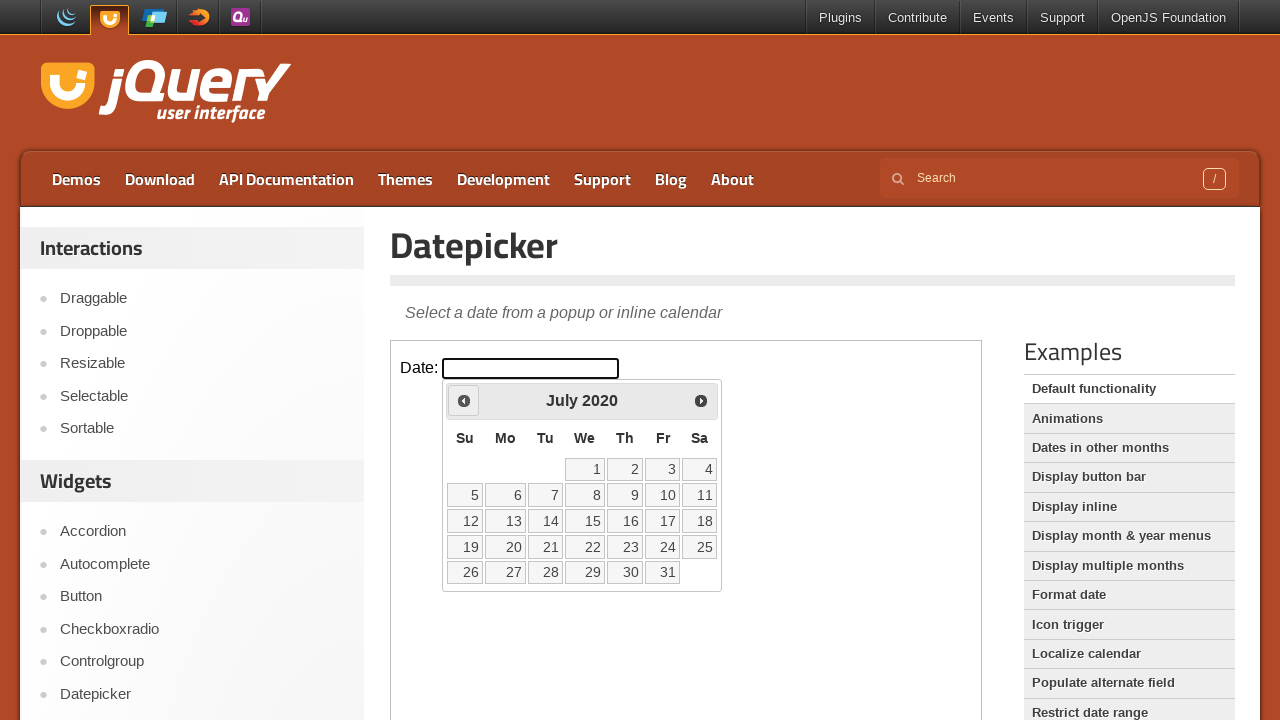

Retrieved current year: 2020
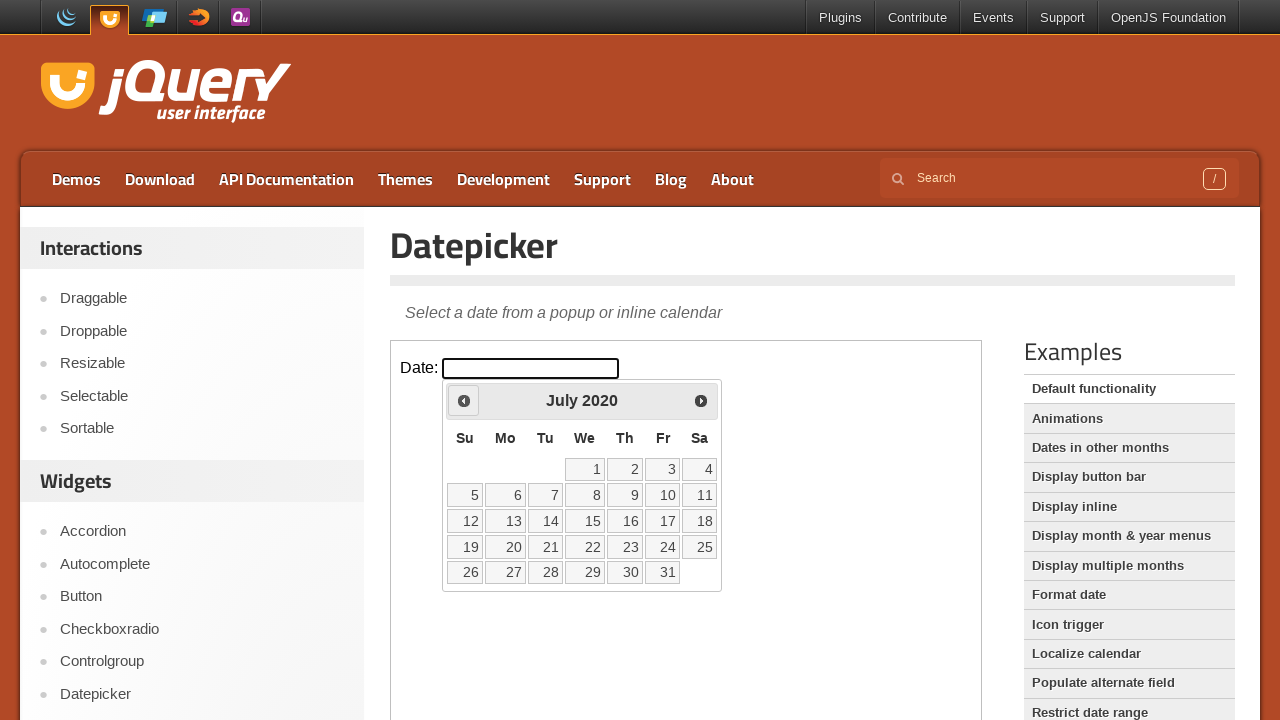

Reached target date: July 2020
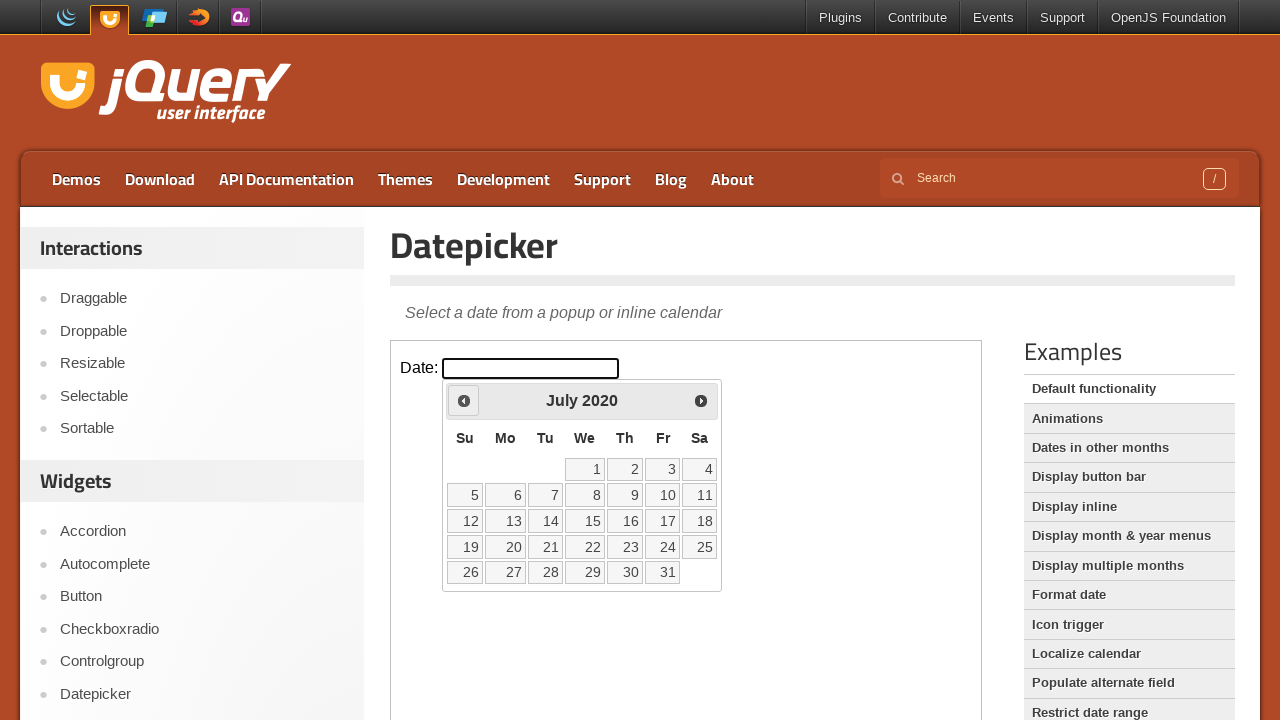

Clicked on day 15 at (585, 521) on iframe >> nth=0 >> internal:control=enter-frame >> //a[text()='15']
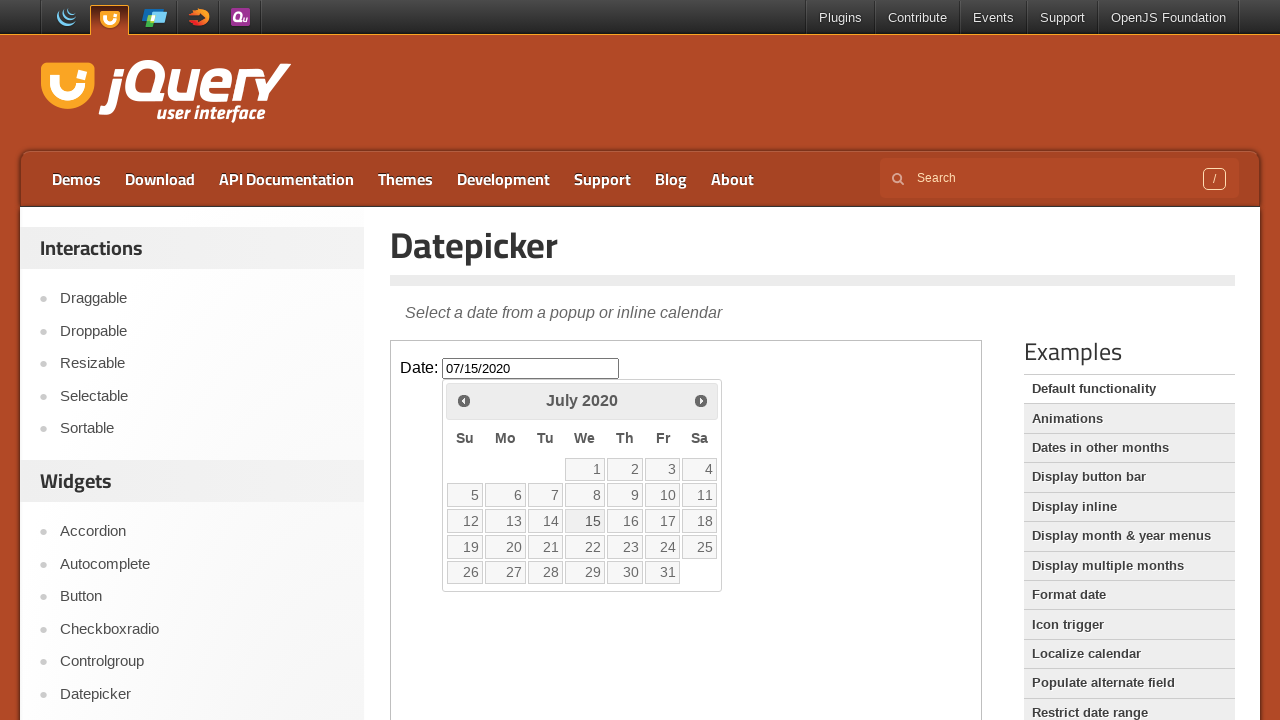

Retrieved selected date: 07/15/2020
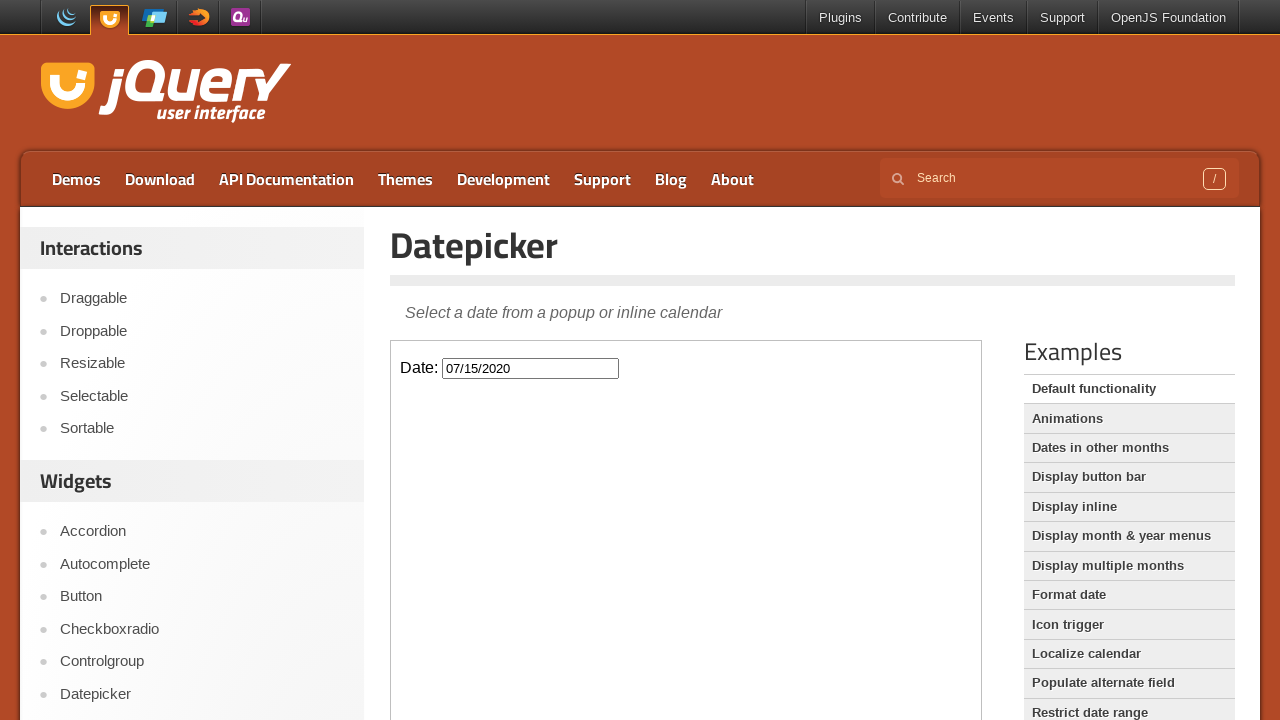

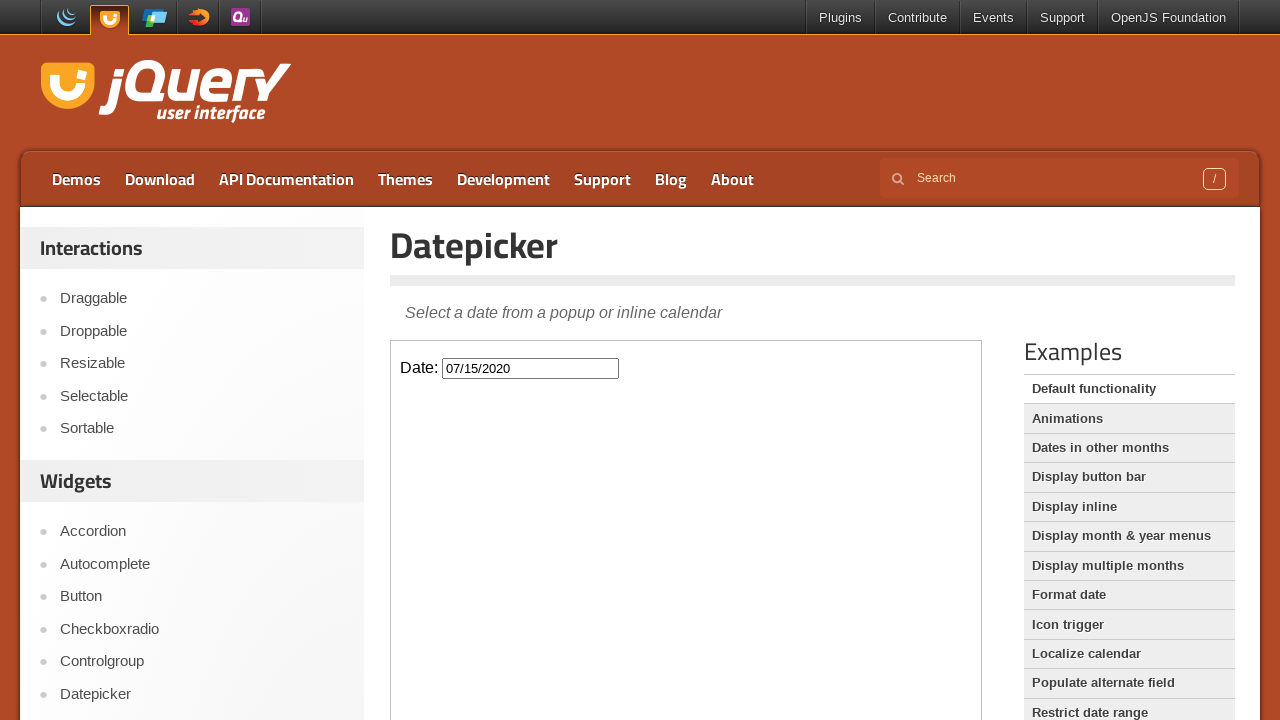